Tests the add/remove elements functionality by clicking the "Add Element" button 100 times, verifying 100 delete buttons were created, then clicking delete 90 times and verifying 10 delete buttons remain.

Starting URL: http://the-internet.herokuapp.com/add_remove_elements/

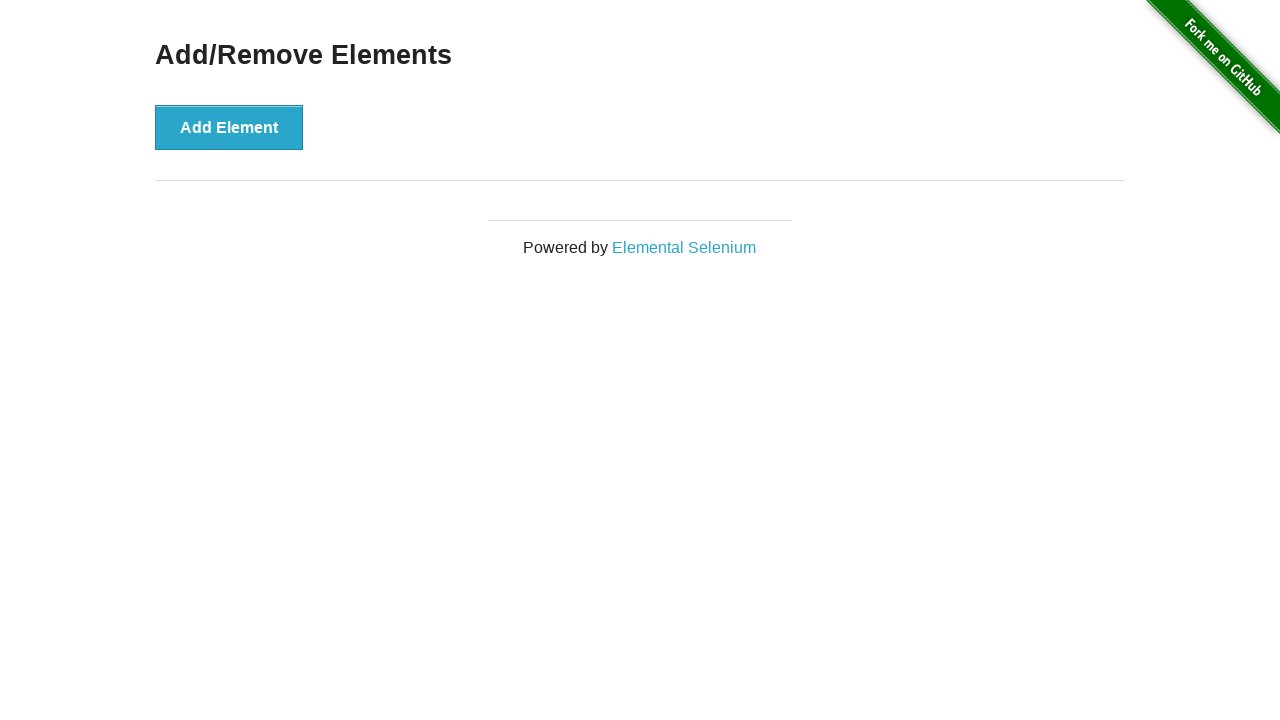

Navigated to add/remove elements page
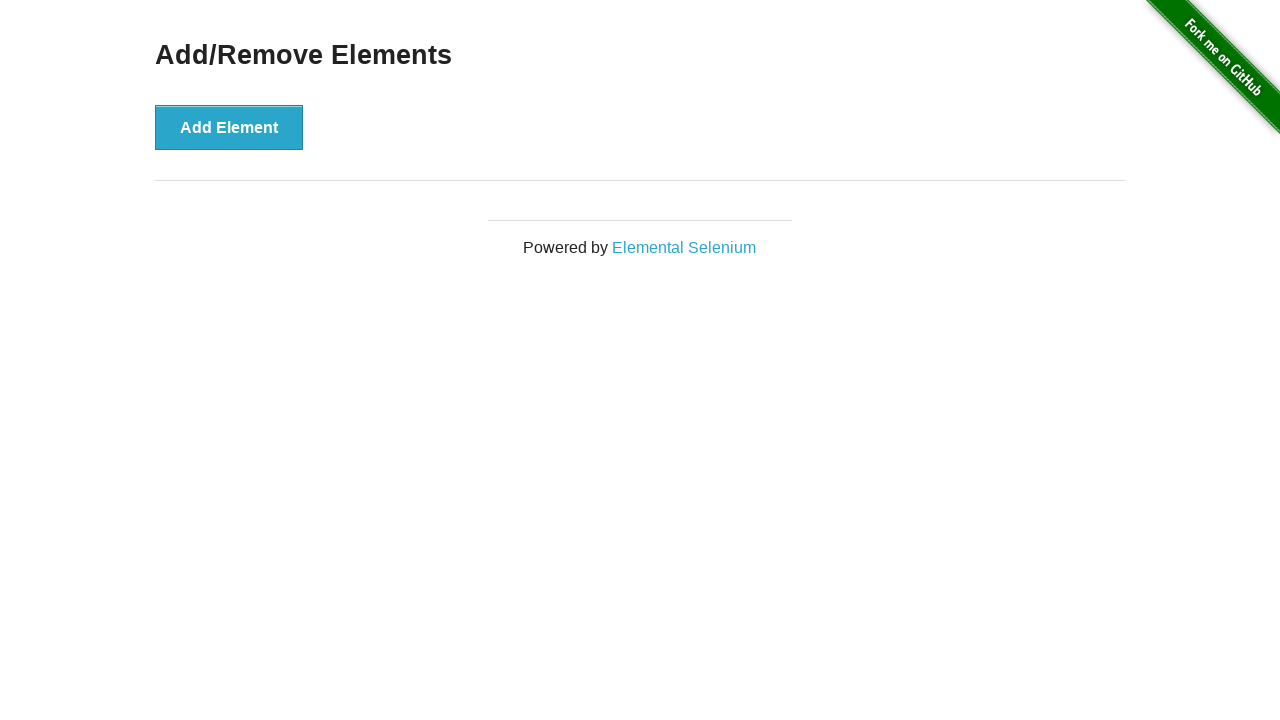

Clicked 'Add Element' button (iteration 1/100) at (229, 127) on xpath=//*[@onclick='addElement()']
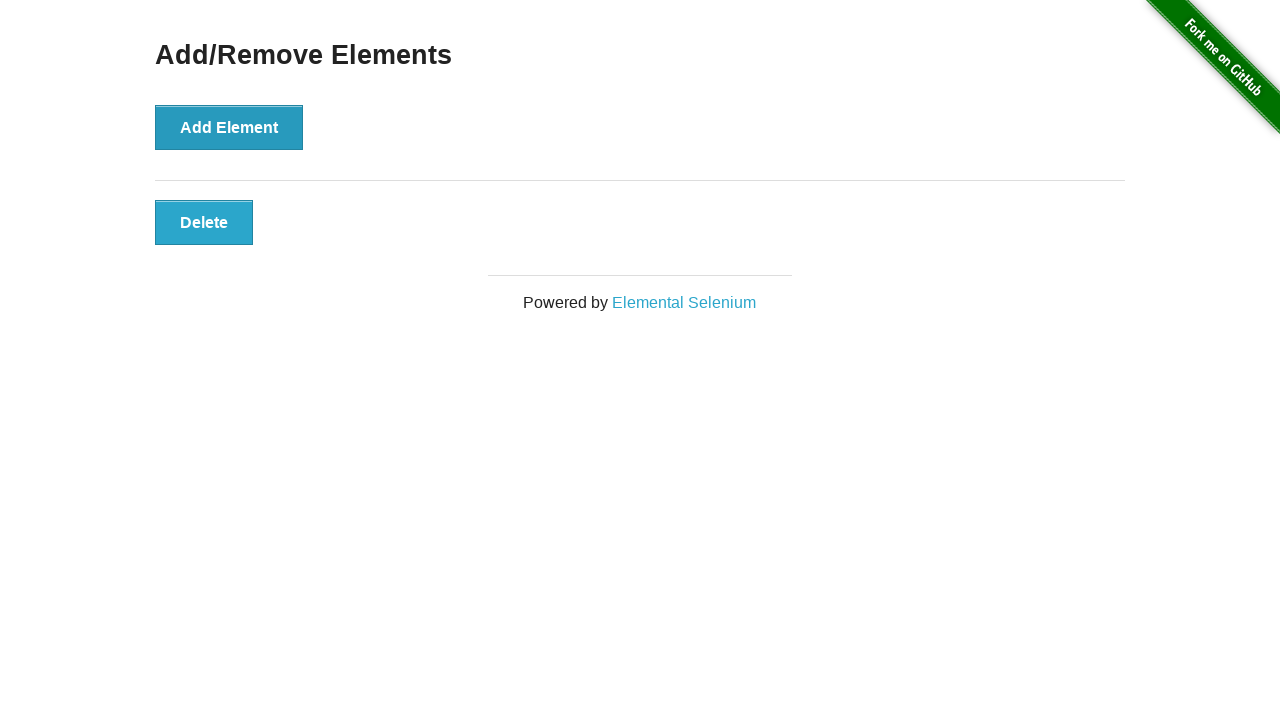

Clicked 'Add Element' button (iteration 2/100) at (229, 127) on xpath=//*[@onclick='addElement()']
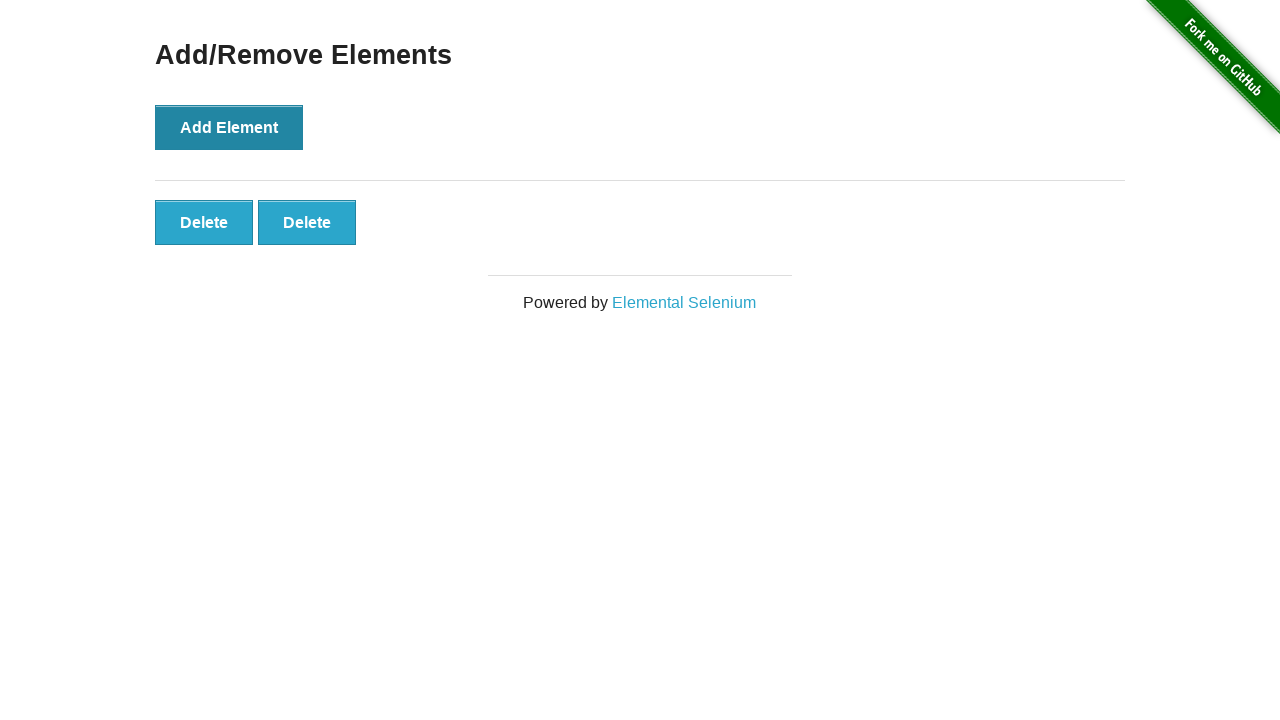

Clicked 'Add Element' button (iteration 3/100) at (229, 127) on xpath=//*[@onclick='addElement()']
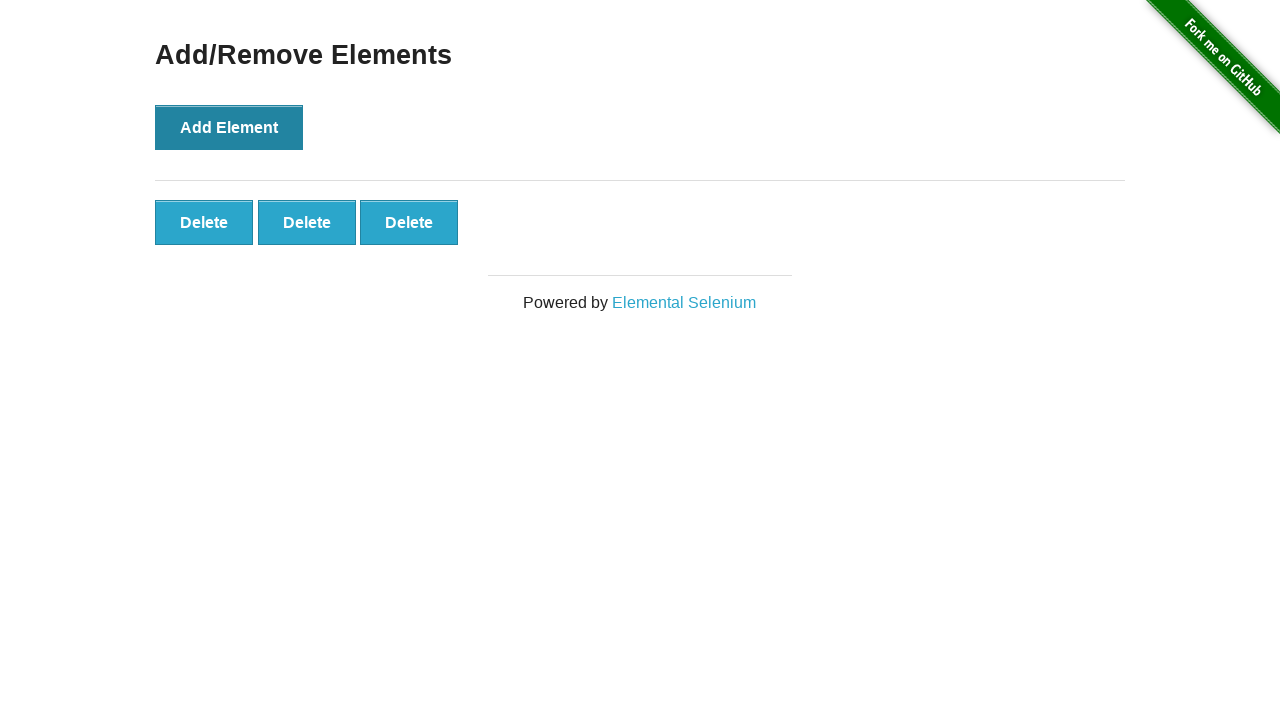

Clicked 'Add Element' button (iteration 4/100) at (229, 127) on xpath=//*[@onclick='addElement()']
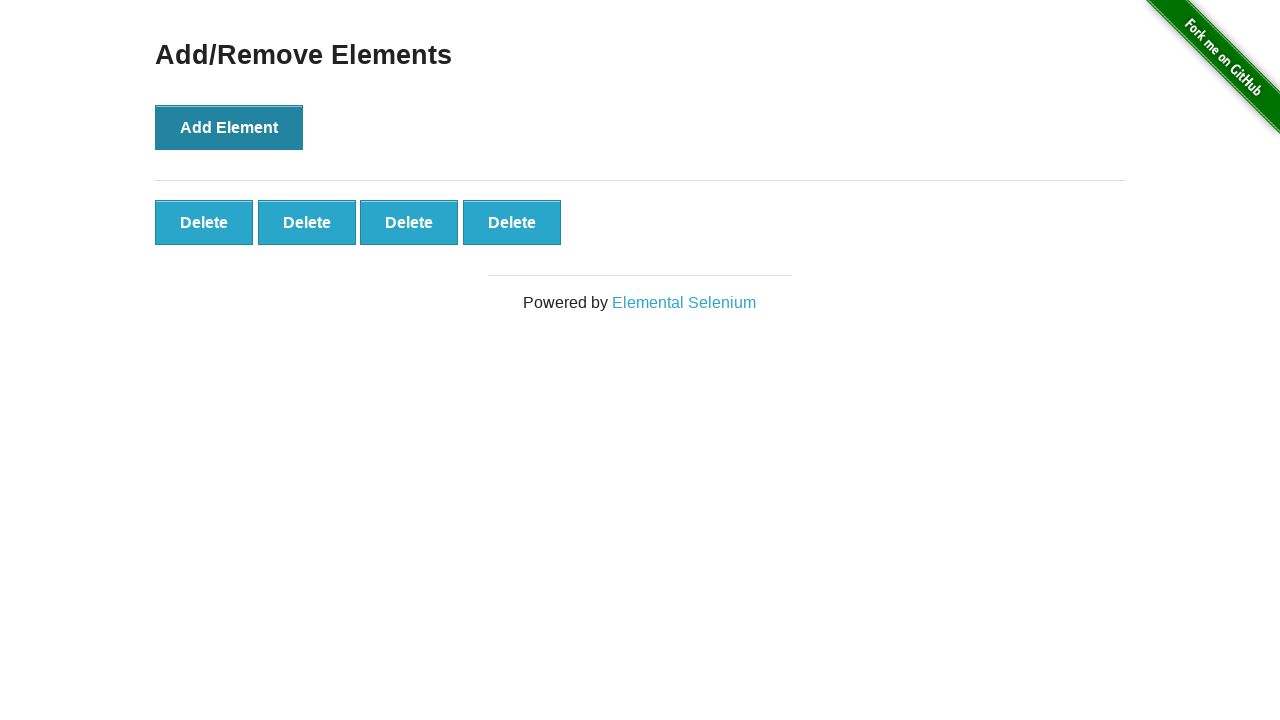

Clicked 'Add Element' button (iteration 5/100) at (229, 127) on xpath=//*[@onclick='addElement()']
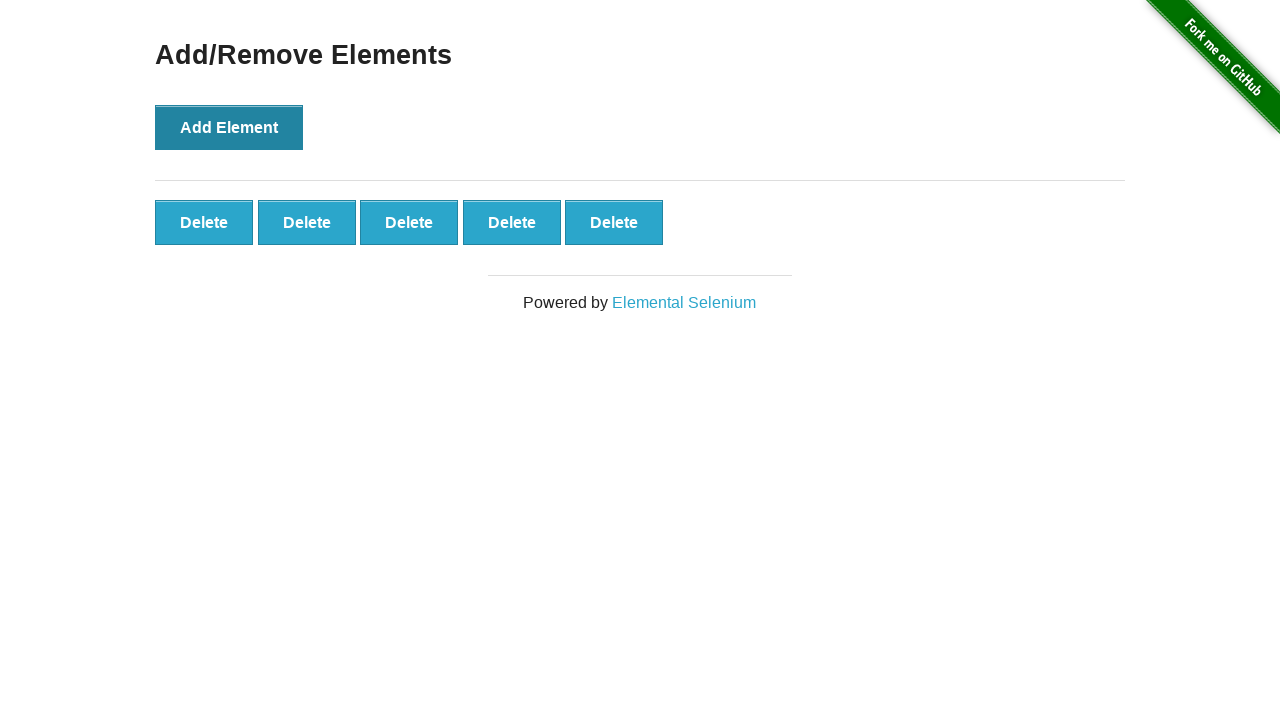

Clicked 'Add Element' button (iteration 6/100) at (229, 127) on xpath=//*[@onclick='addElement()']
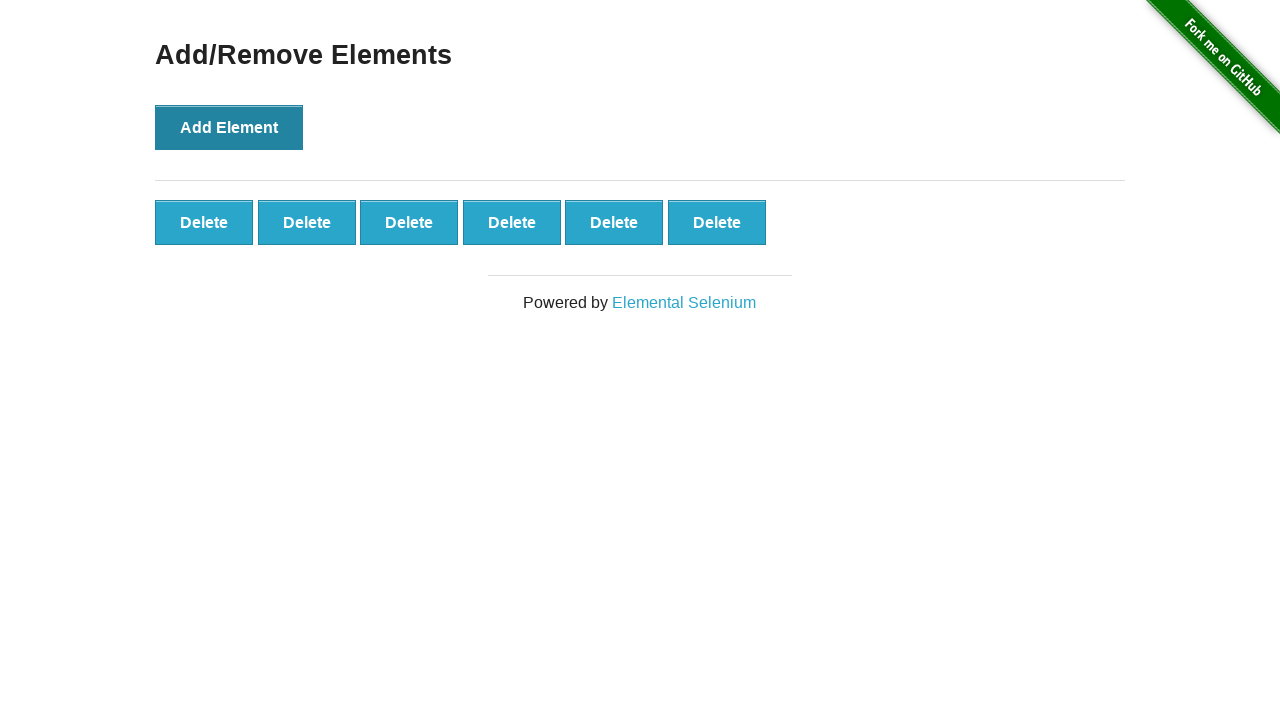

Clicked 'Add Element' button (iteration 7/100) at (229, 127) on xpath=//*[@onclick='addElement()']
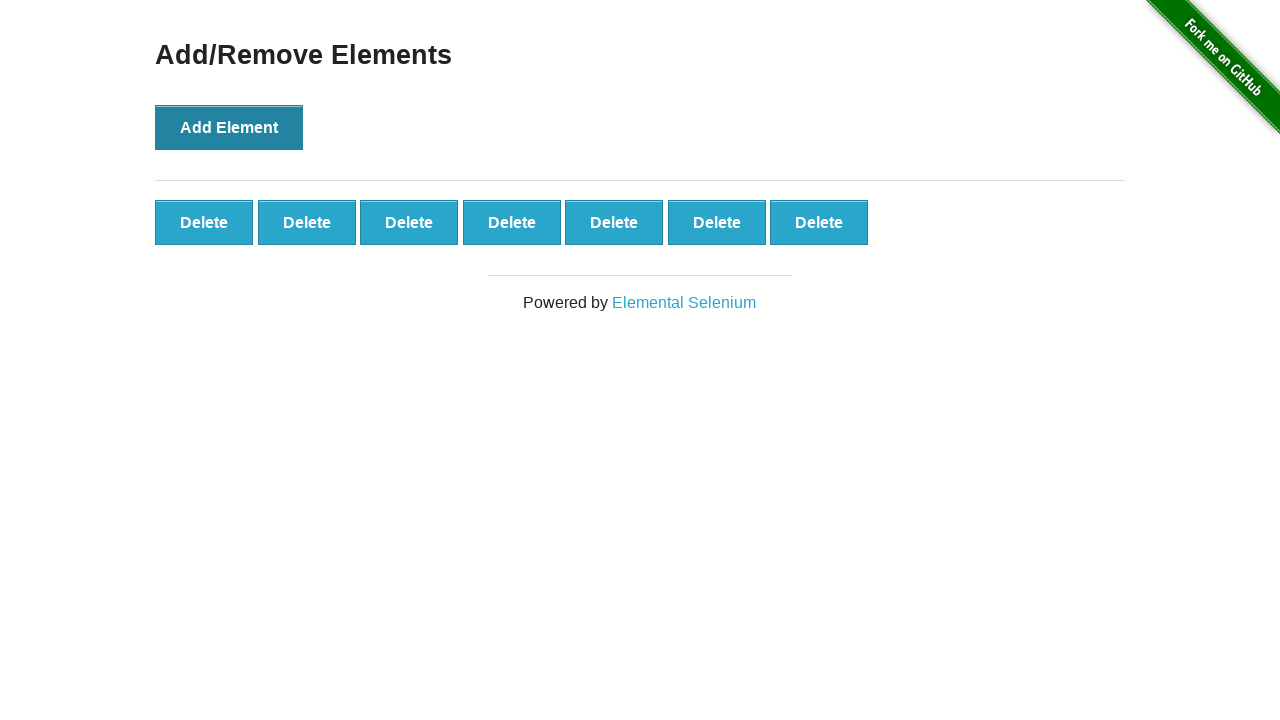

Clicked 'Add Element' button (iteration 8/100) at (229, 127) on xpath=//*[@onclick='addElement()']
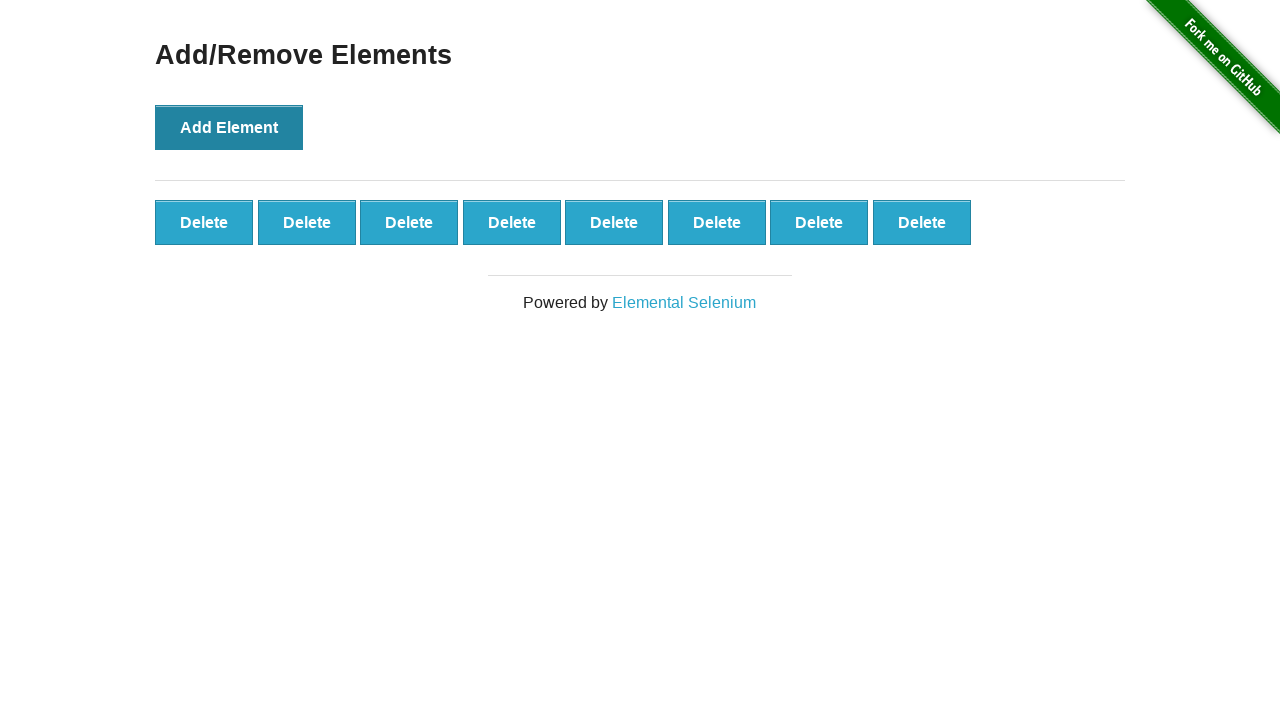

Clicked 'Add Element' button (iteration 9/100) at (229, 127) on xpath=//*[@onclick='addElement()']
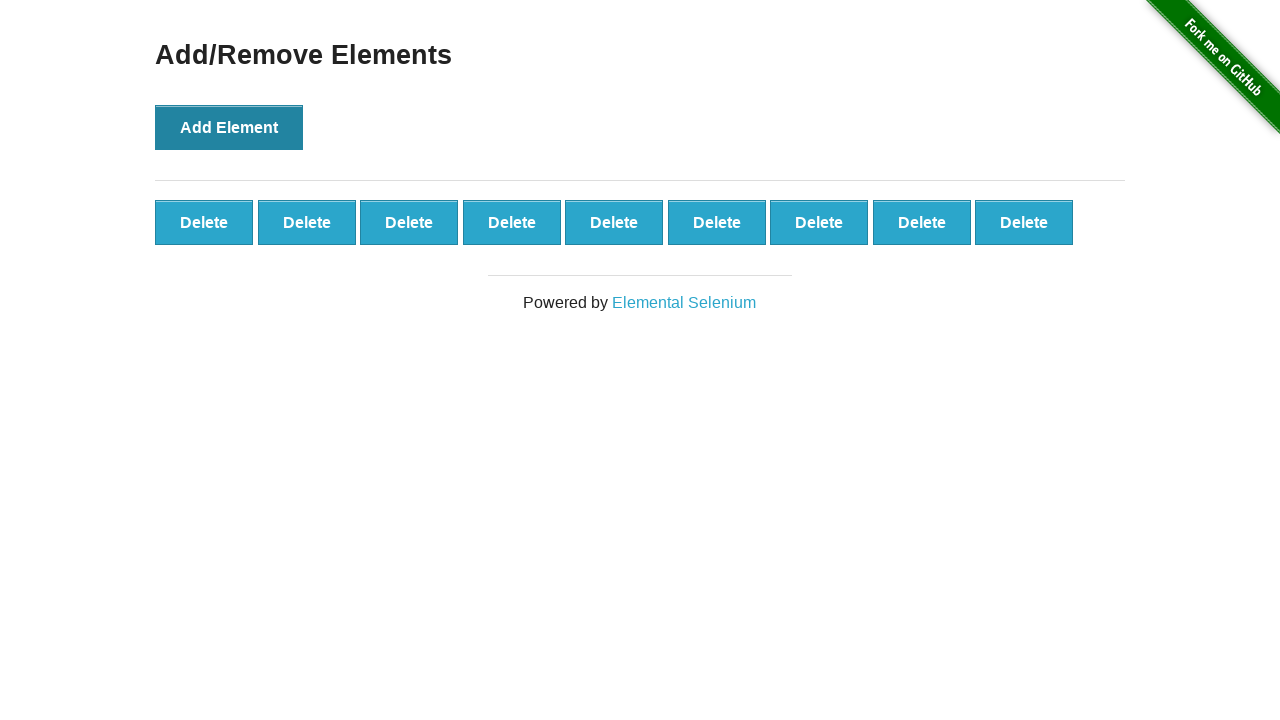

Clicked 'Add Element' button (iteration 10/100) at (229, 127) on xpath=//*[@onclick='addElement()']
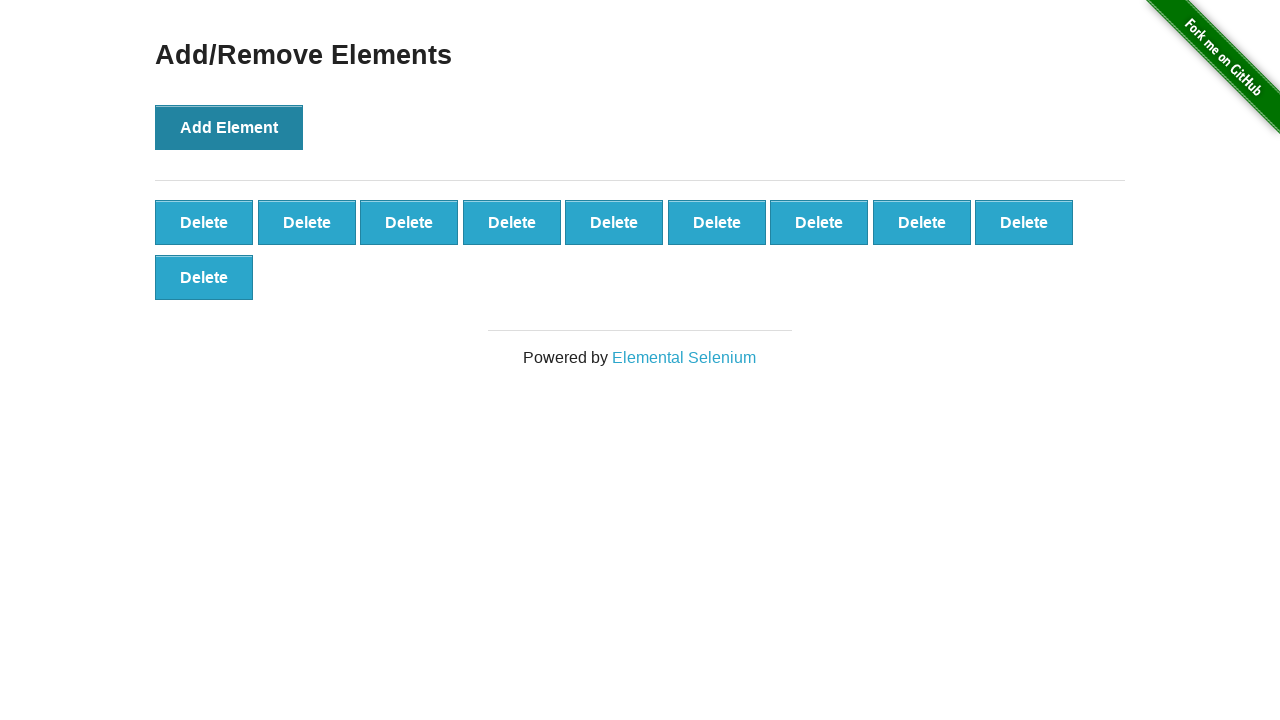

Clicked 'Add Element' button (iteration 11/100) at (229, 127) on xpath=//*[@onclick='addElement()']
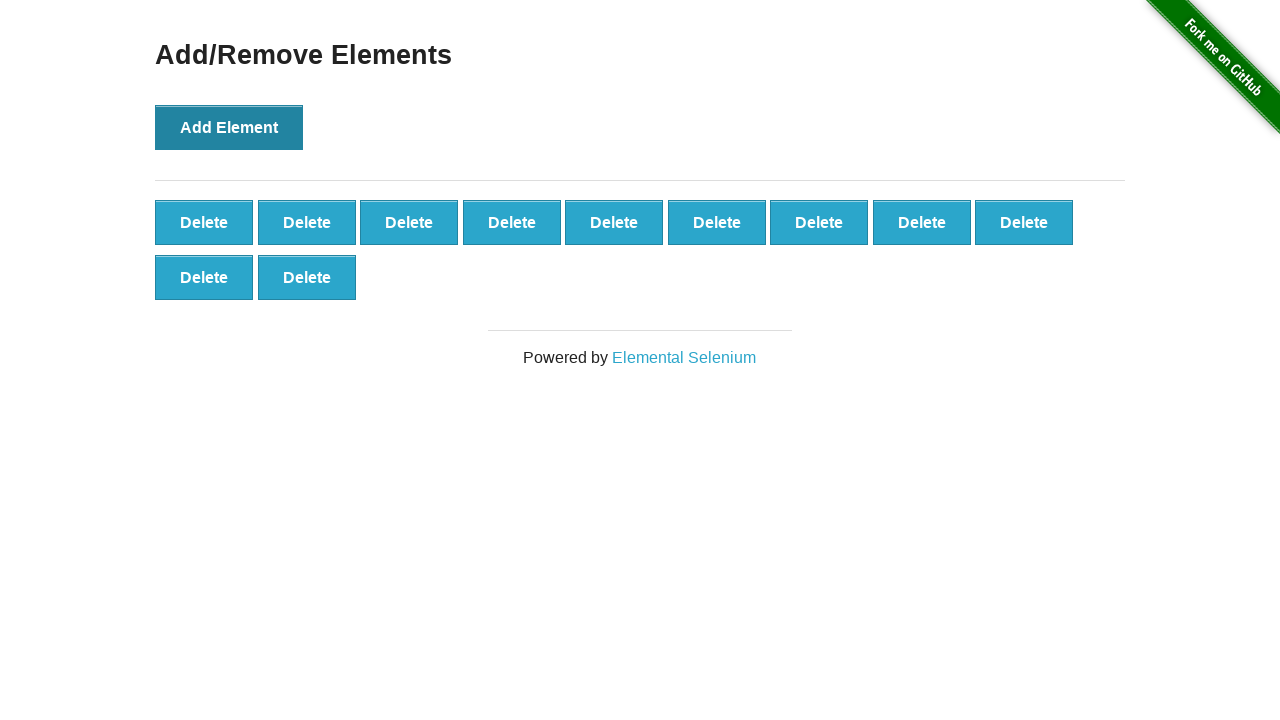

Clicked 'Add Element' button (iteration 12/100) at (229, 127) on xpath=//*[@onclick='addElement()']
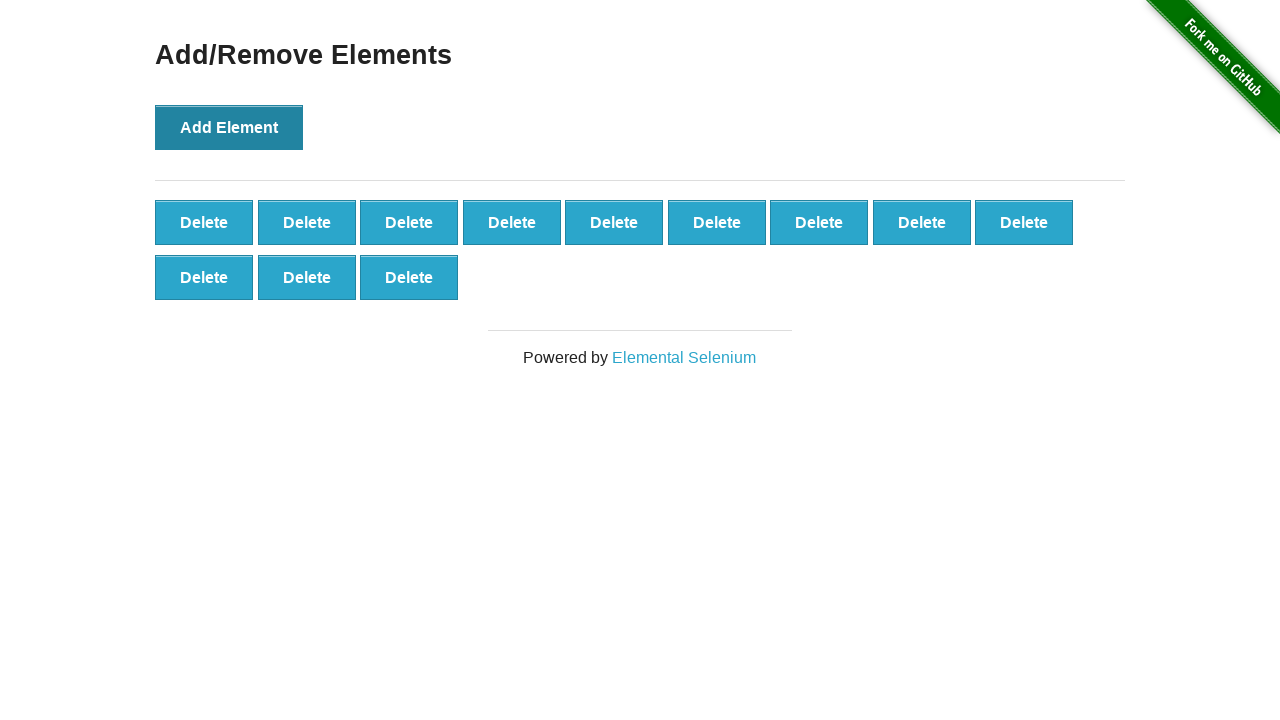

Clicked 'Add Element' button (iteration 13/100) at (229, 127) on xpath=//*[@onclick='addElement()']
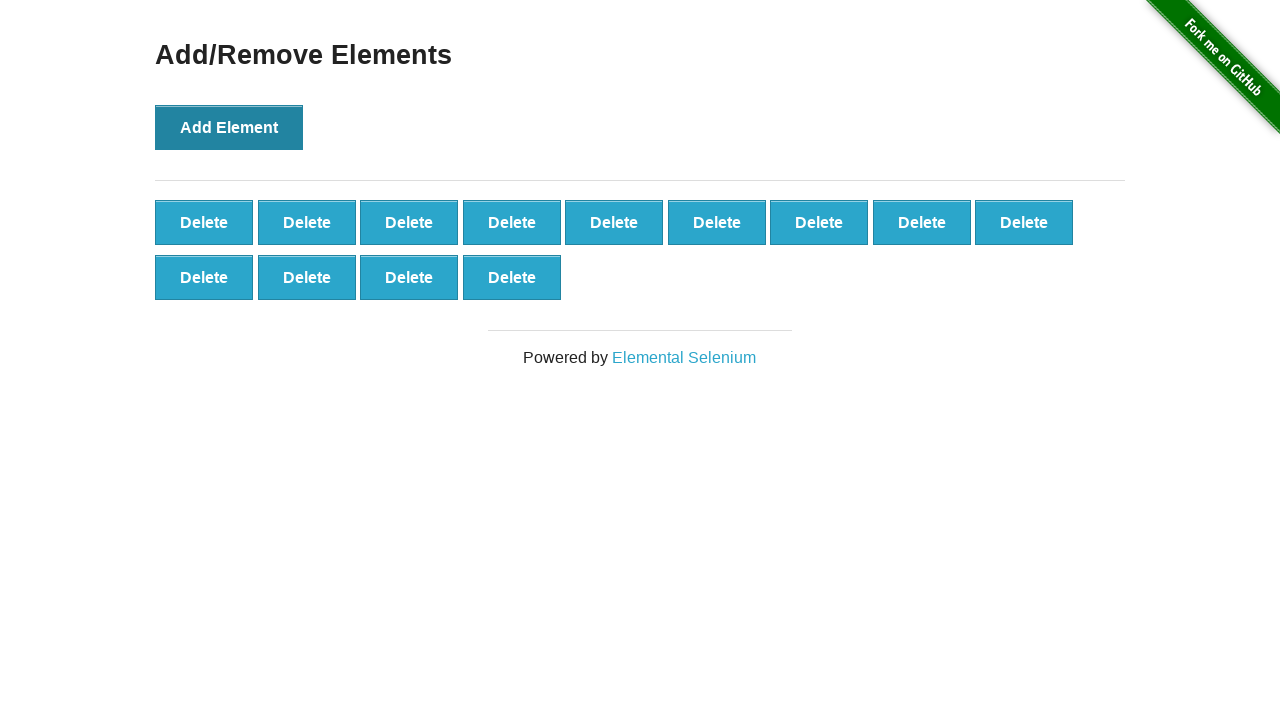

Clicked 'Add Element' button (iteration 14/100) at (229, 127) on xpath=//*[@onclick='addElement()']
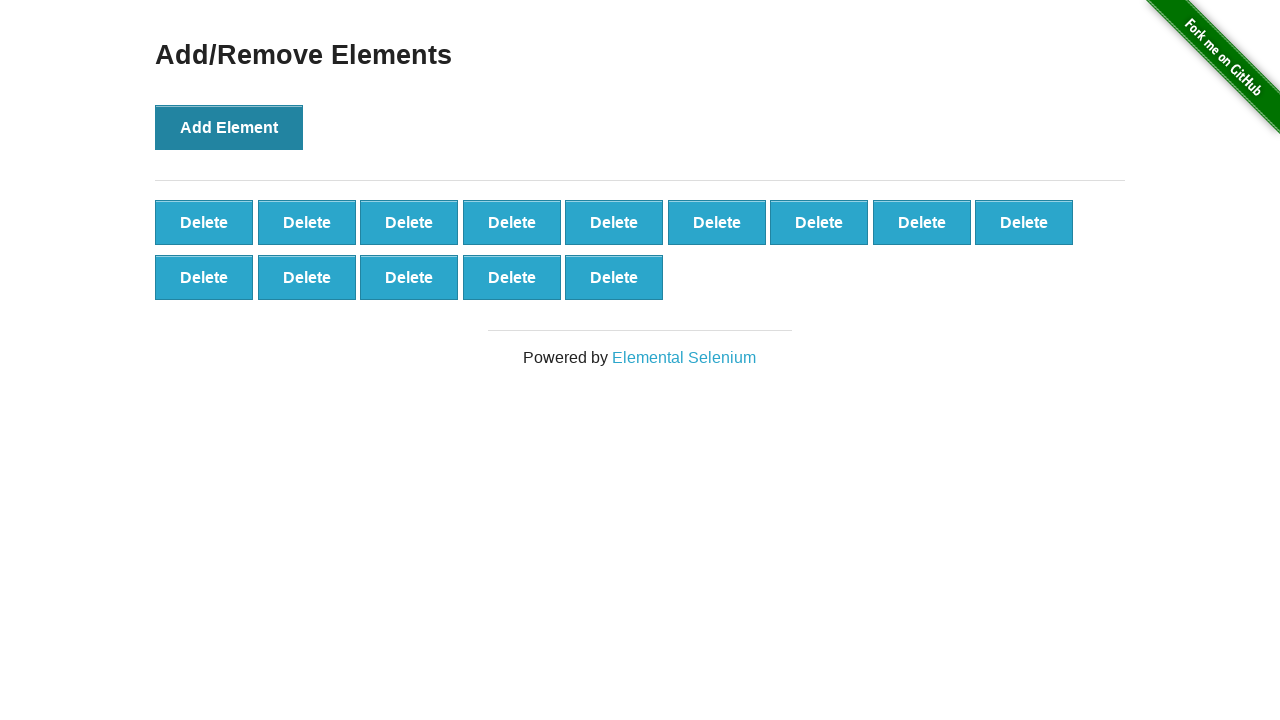

Clicked 'Add Element' button (iteration 15/100) at (229, 127) on xpath=//*[@onclick='addElement()']
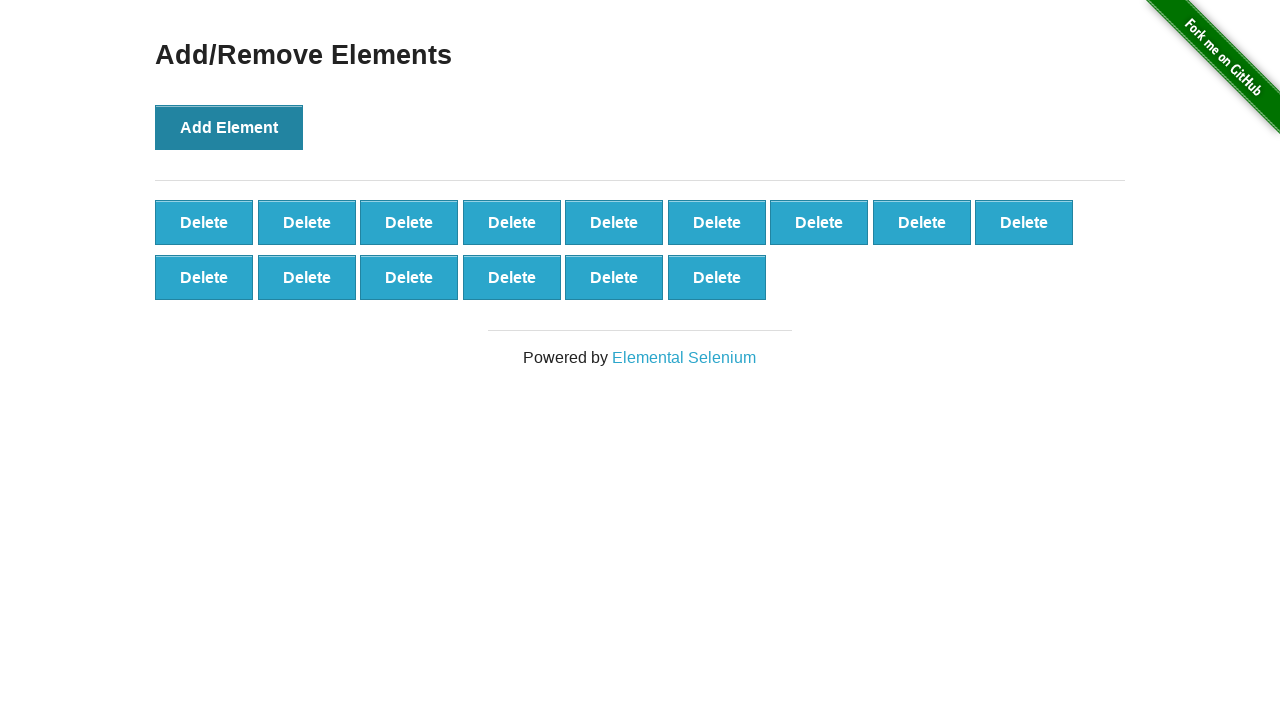

Clicked 'Add Element' button (iteration 16/100) at (229, 127) on xpath=//*[@onclick='addElement()']
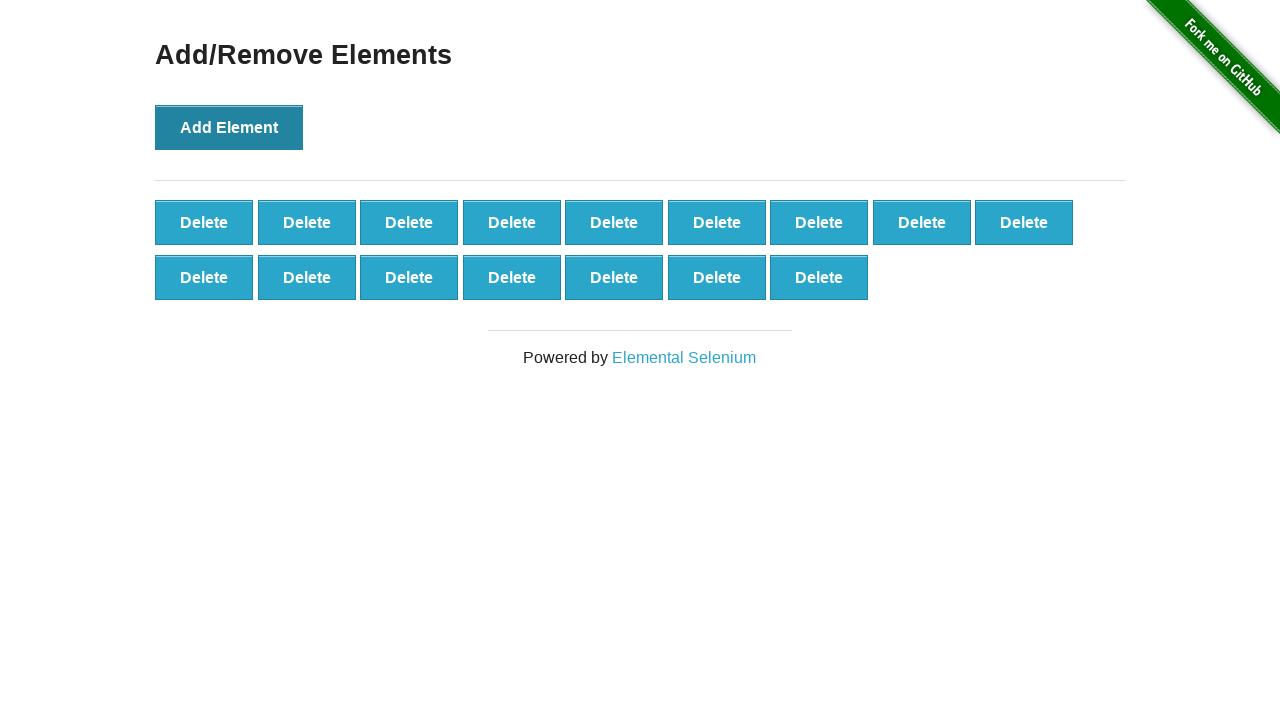

Clicked 'Add Element' button (iteration 17/100) at (229, 127) on xpath=//*[@onclick='addElement()']
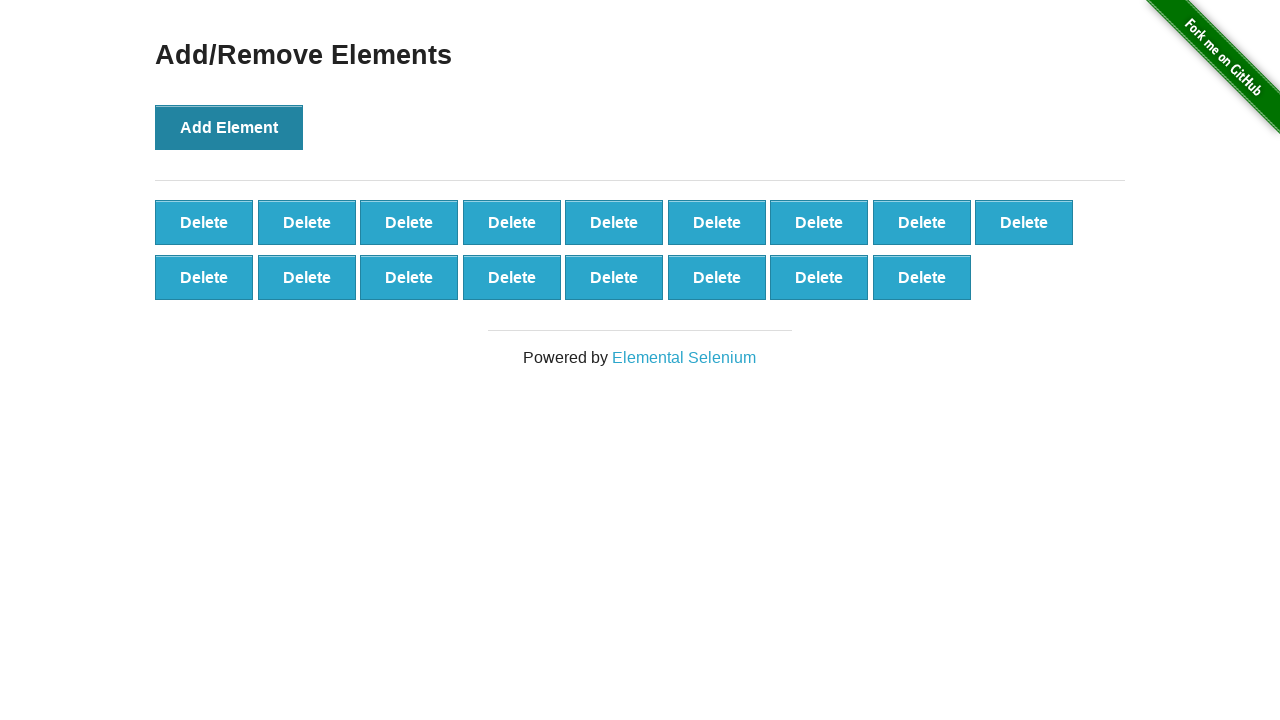

Clicked 'Add Element' button (iteration 18/100) at (229, 127) on xpath=//*[@onclick='addElement()']
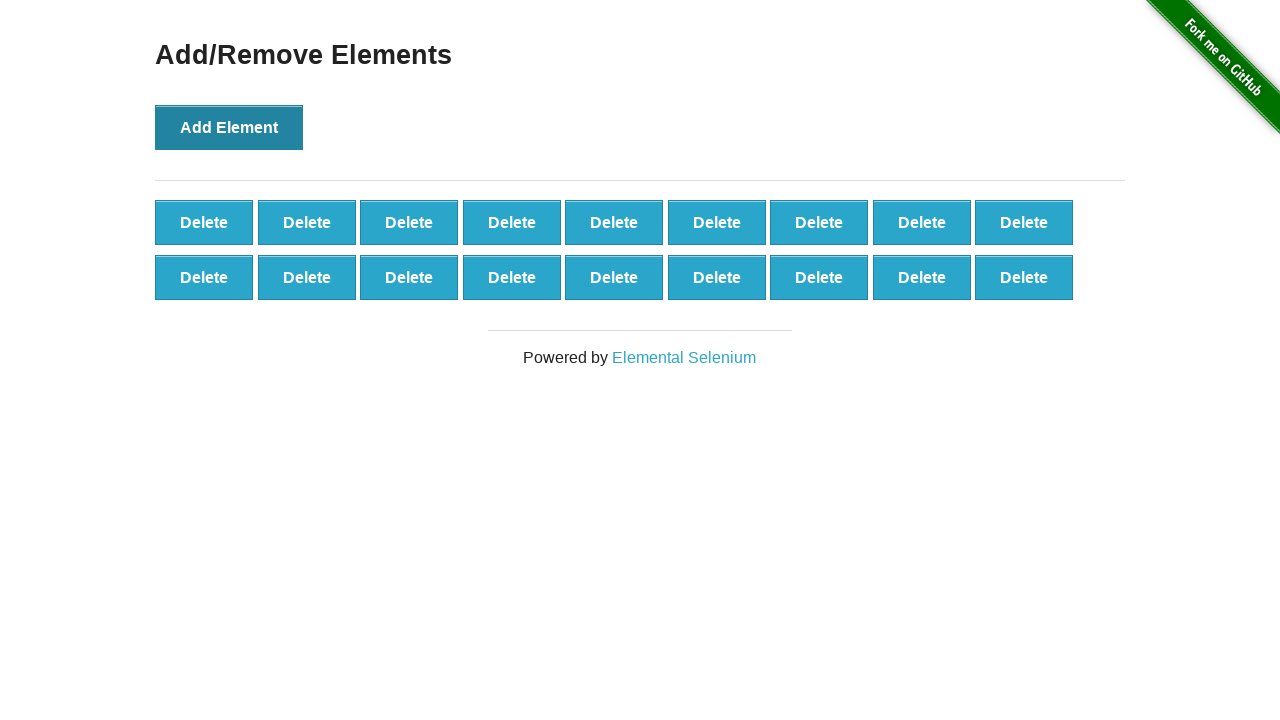

Clicked 'Add Element' button (iteration 19/100) at (229, 127) on xpath=//*[@onclick='addElement()']
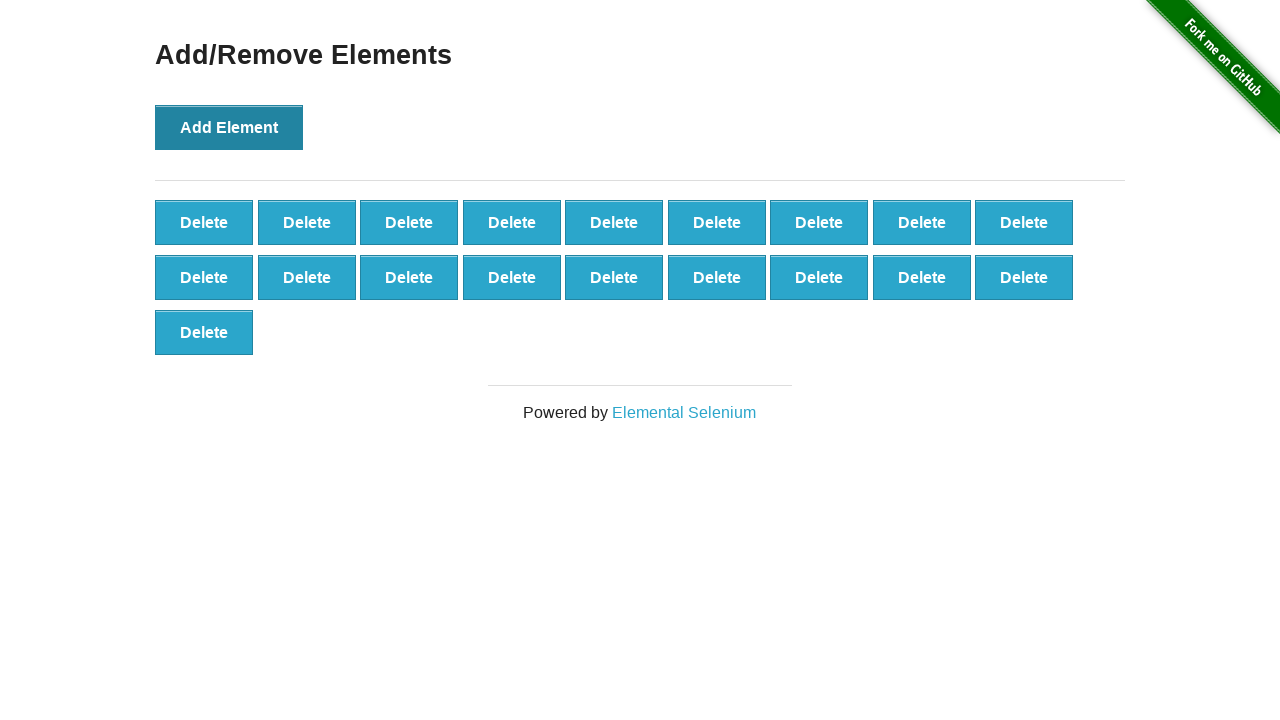

Clicked 'Add Element' button (iteration 20/100) at (229, 127) on xpath=//*[@onclick='addElement()']
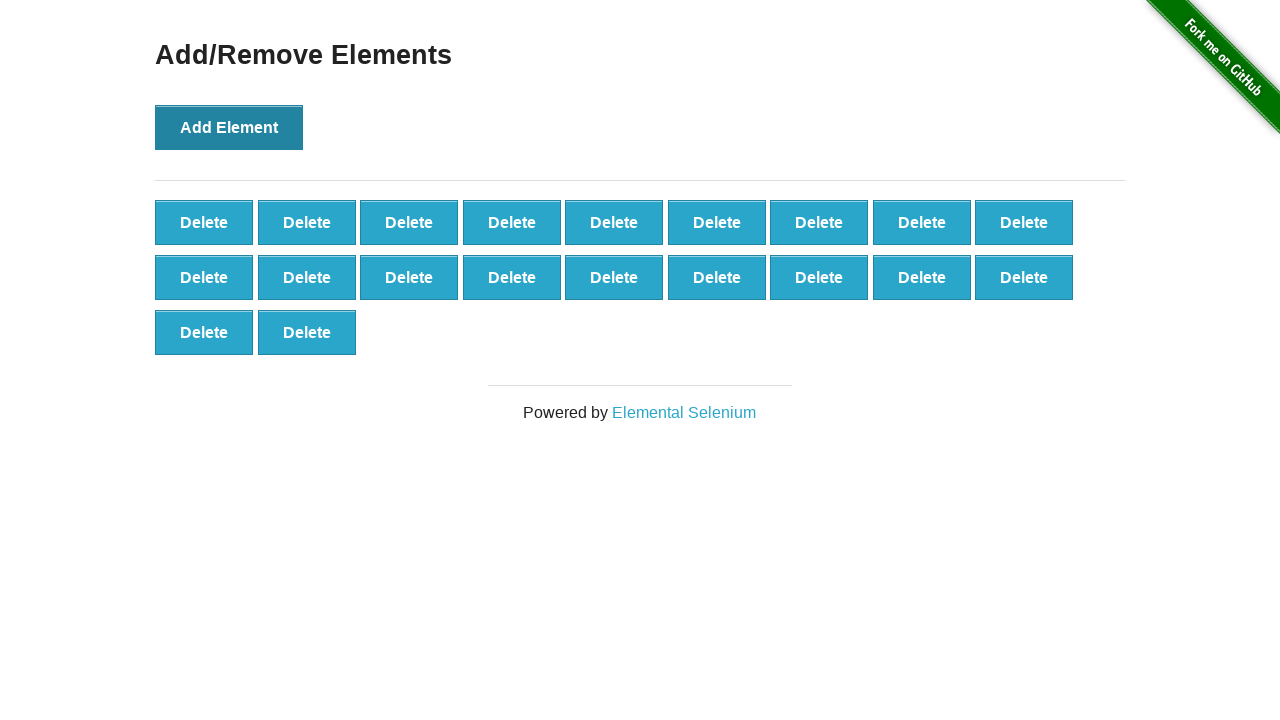

Clicked 'Add Element' button (iteration 21/100) at (229, 127) on xpath=//*[@onclick='addElement()']
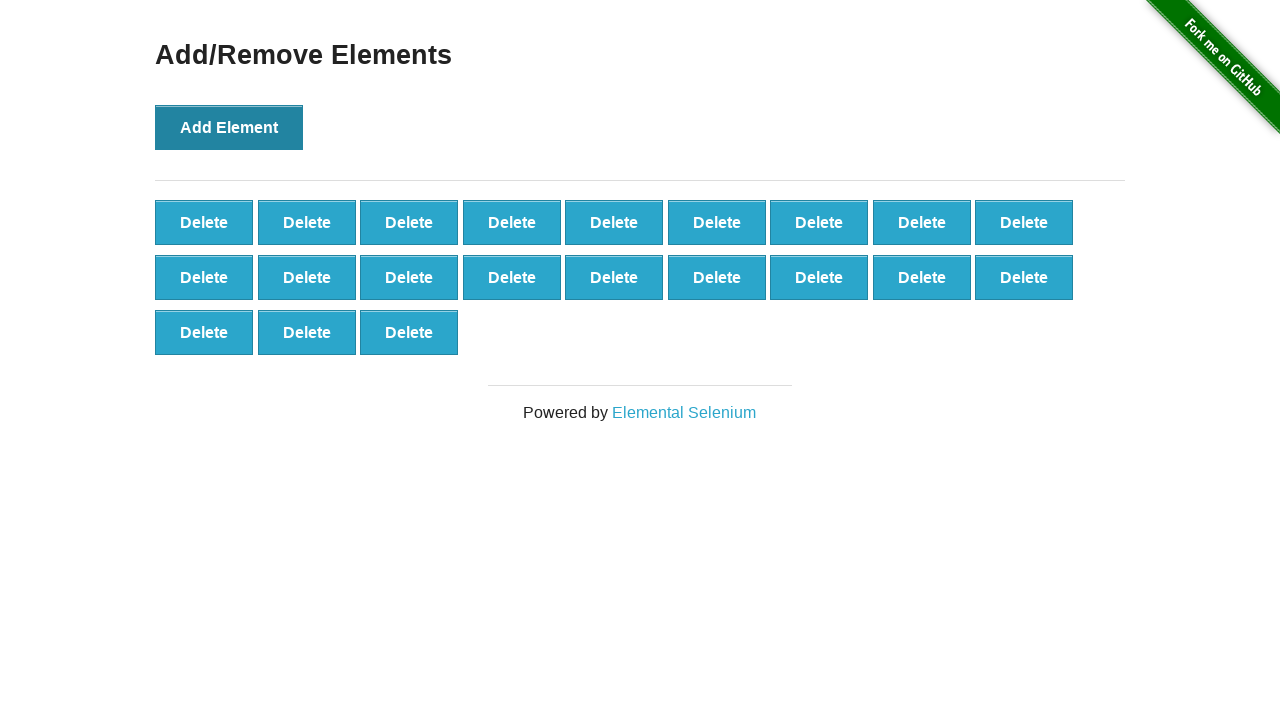

Clicked 'Add Element' button (iteration 22/100) at (229, 127) on xpath=//*[@onclick='addElement()']
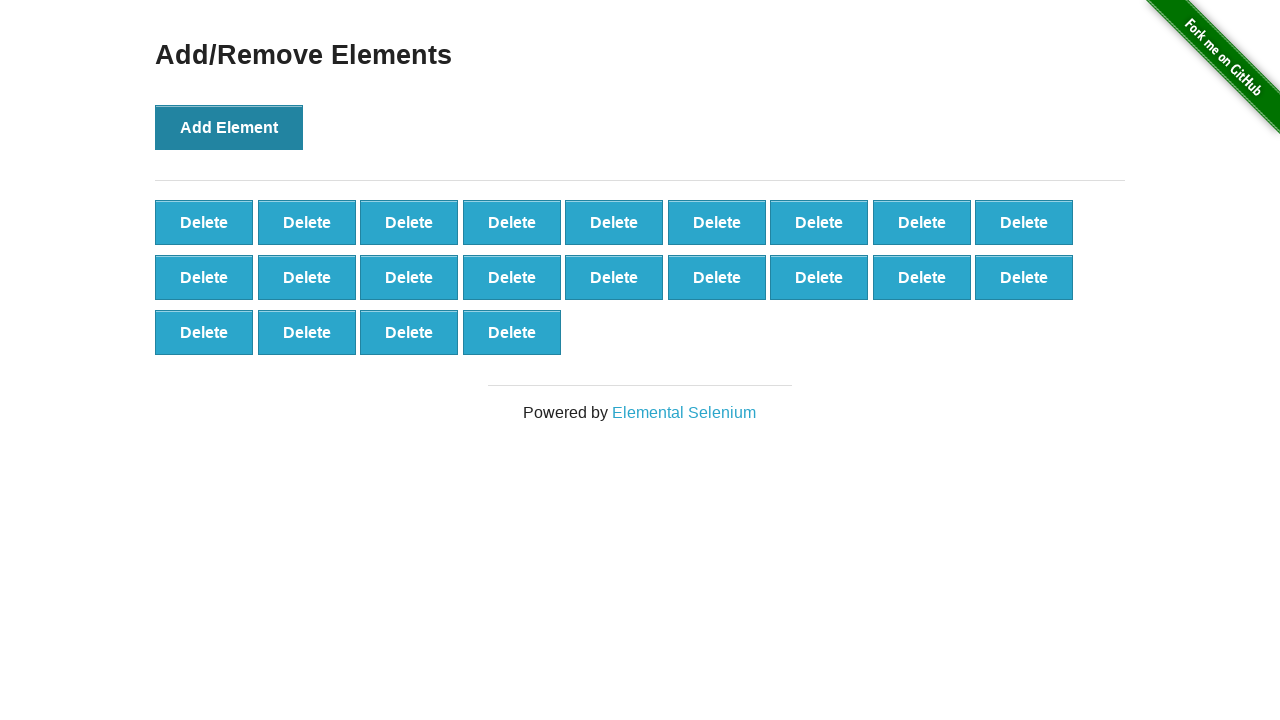

Clicked 'Add Element' button (iteration 23/100) at (229, 127) on xpath=//*[@onclick='addElement()']
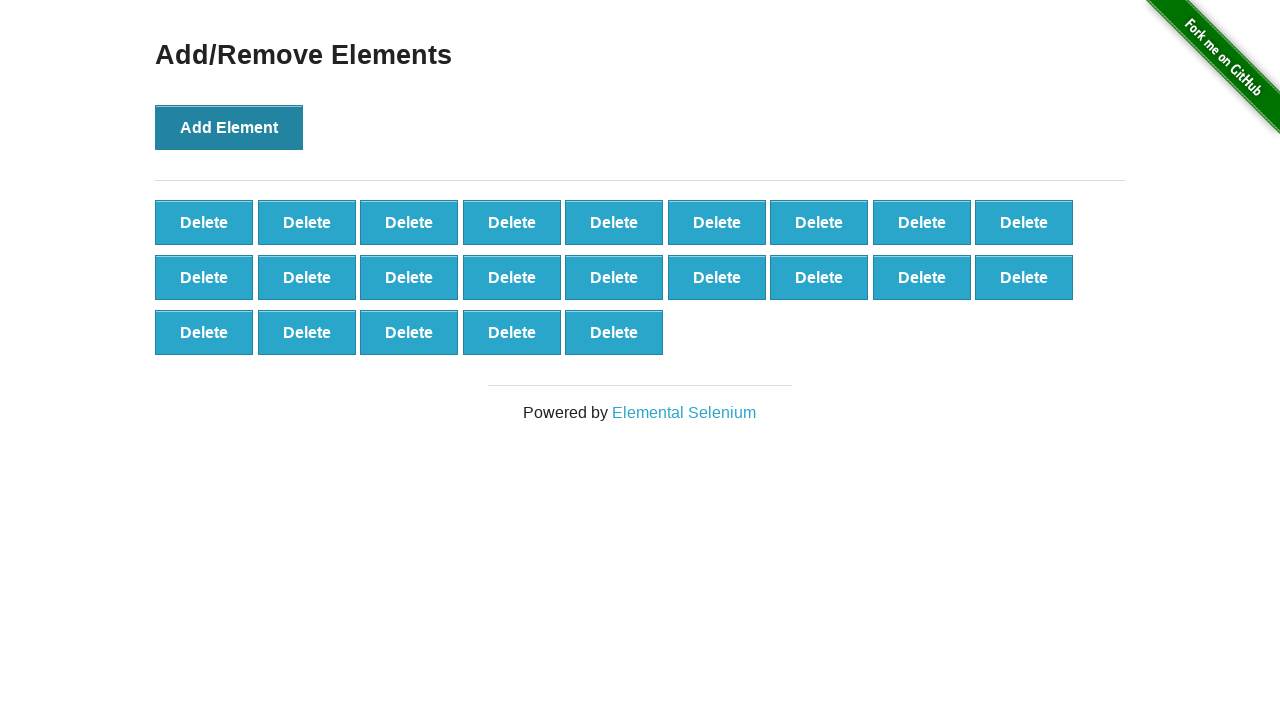

Clicked 'Add Element' button (iteration 24/100) at (229, 127) on xpath=//*[@onclick='addElement()']
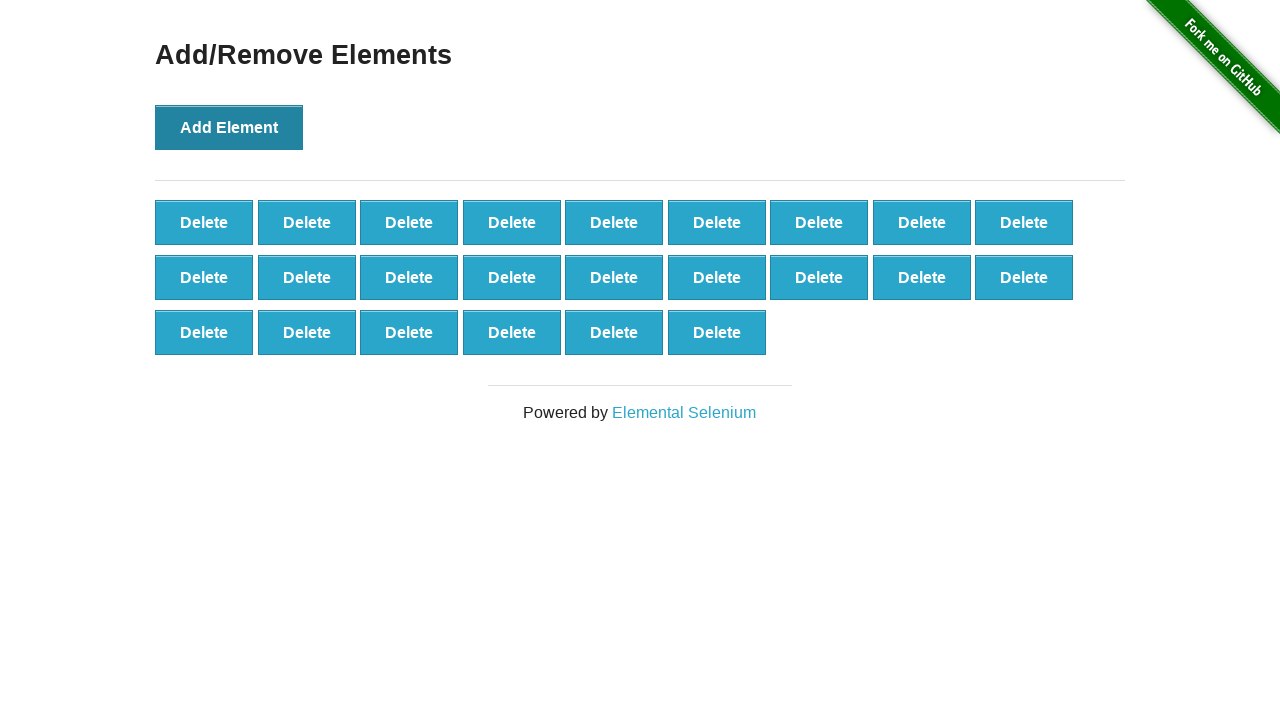

Clicked 'Add Element' button (iteration 25/100) at (229, 127) on xpath=//*[@onclick='addElement()']
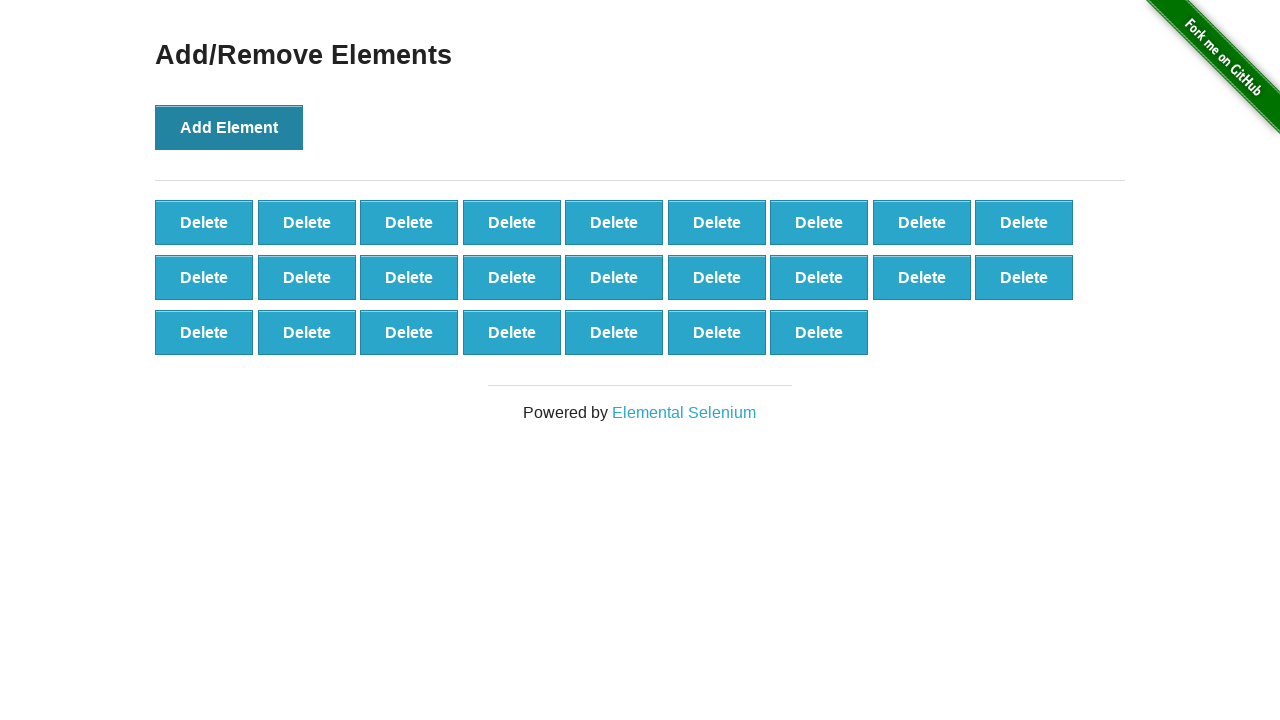

Clicked 'Add Element' button (iteration 26/100) at (229, 127) on xpath=//*[@onclick='addElement()']
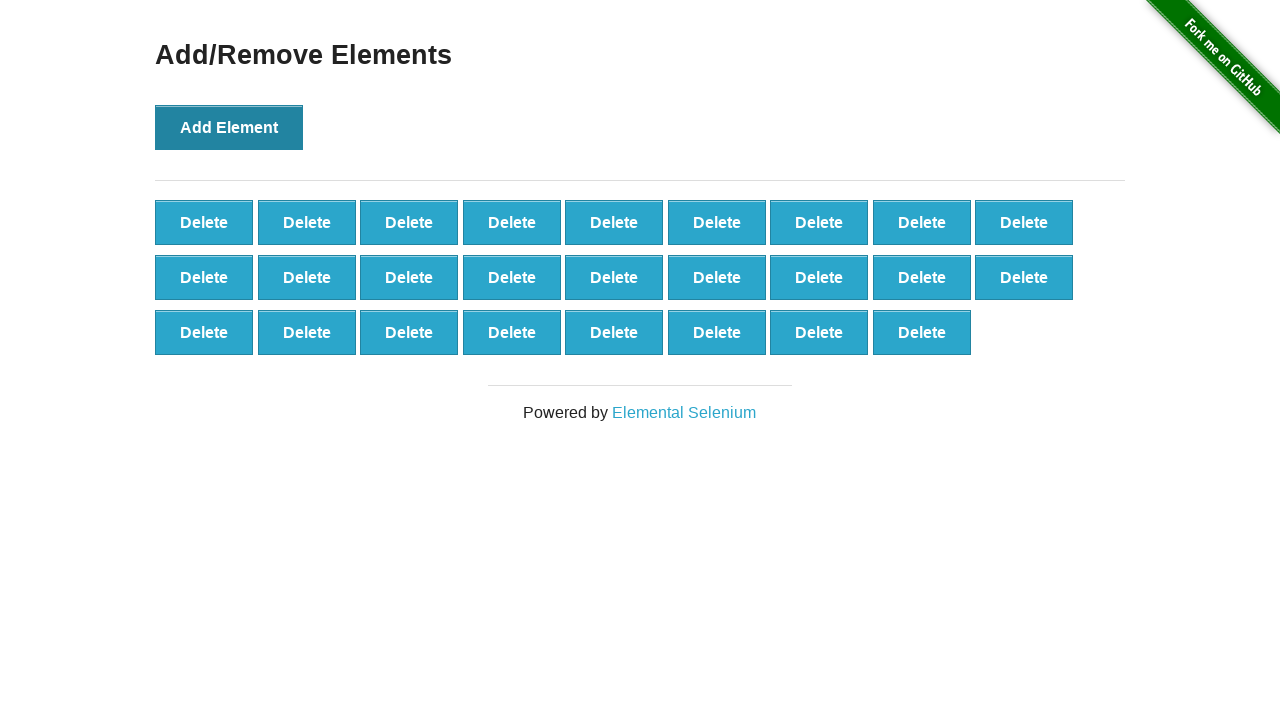

Clicked 'Add Element' button (iteration 27/100) at (229, 127) on xpath=//*[@onclick='addElement()']
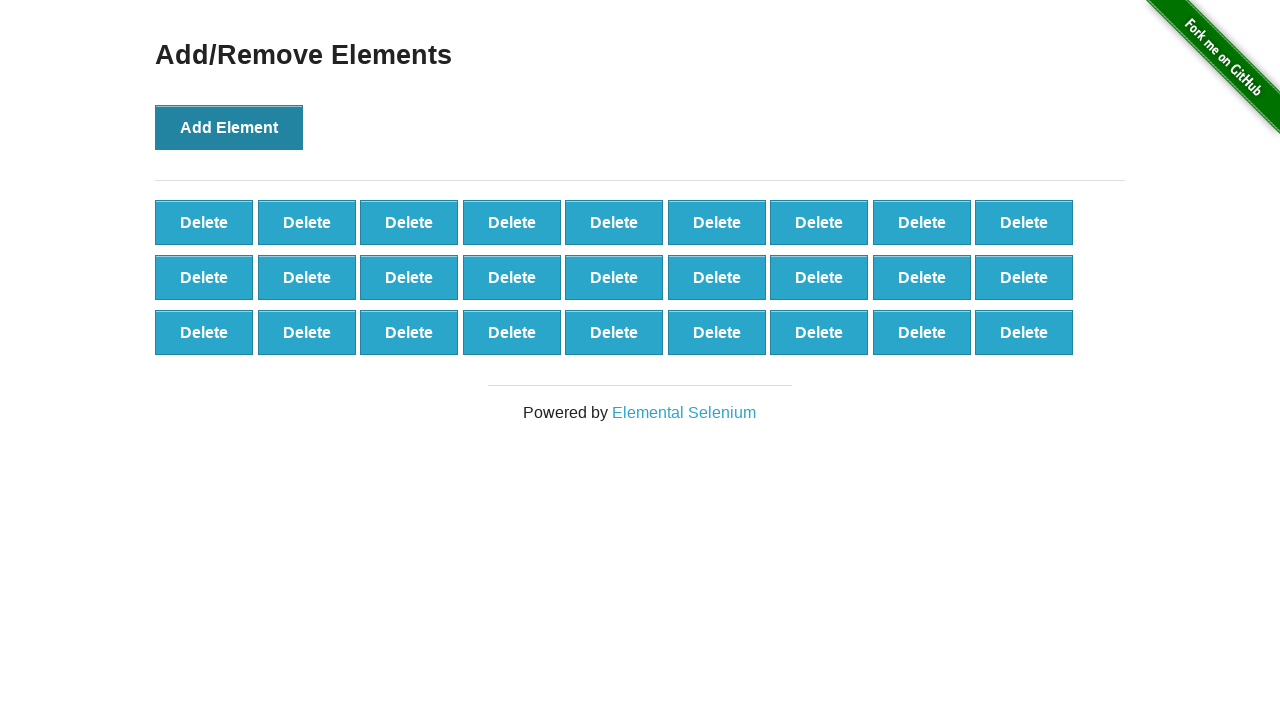

Clicked 'Add Element' button (iteration 28/100) at (229, 127) on xpath=//*[@onclick='addElement()']
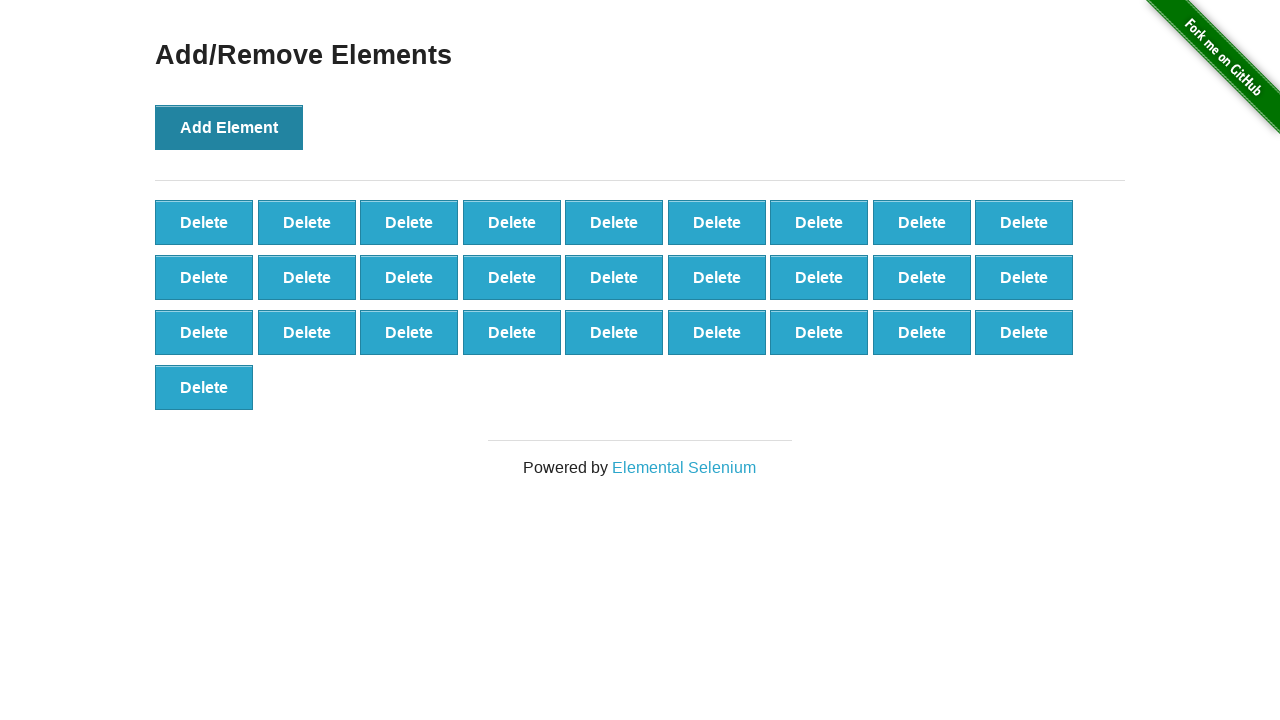

Clicked 'Add Element' button (iteration 29/100) at (229, 127) on xpath=//*[@onclick='addElement()']
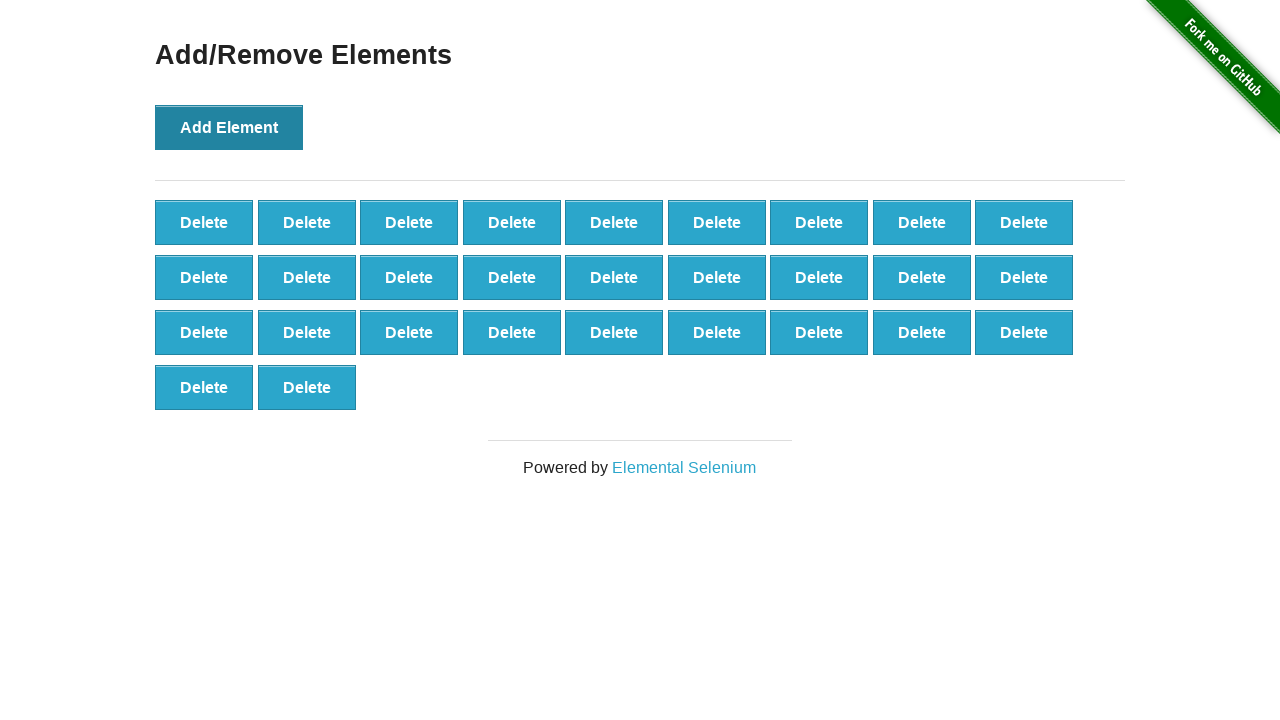

Clicked 'Add Element' button (iteration 30/100) at (229, 127) on xpath=//*[@onclick='addElement()']
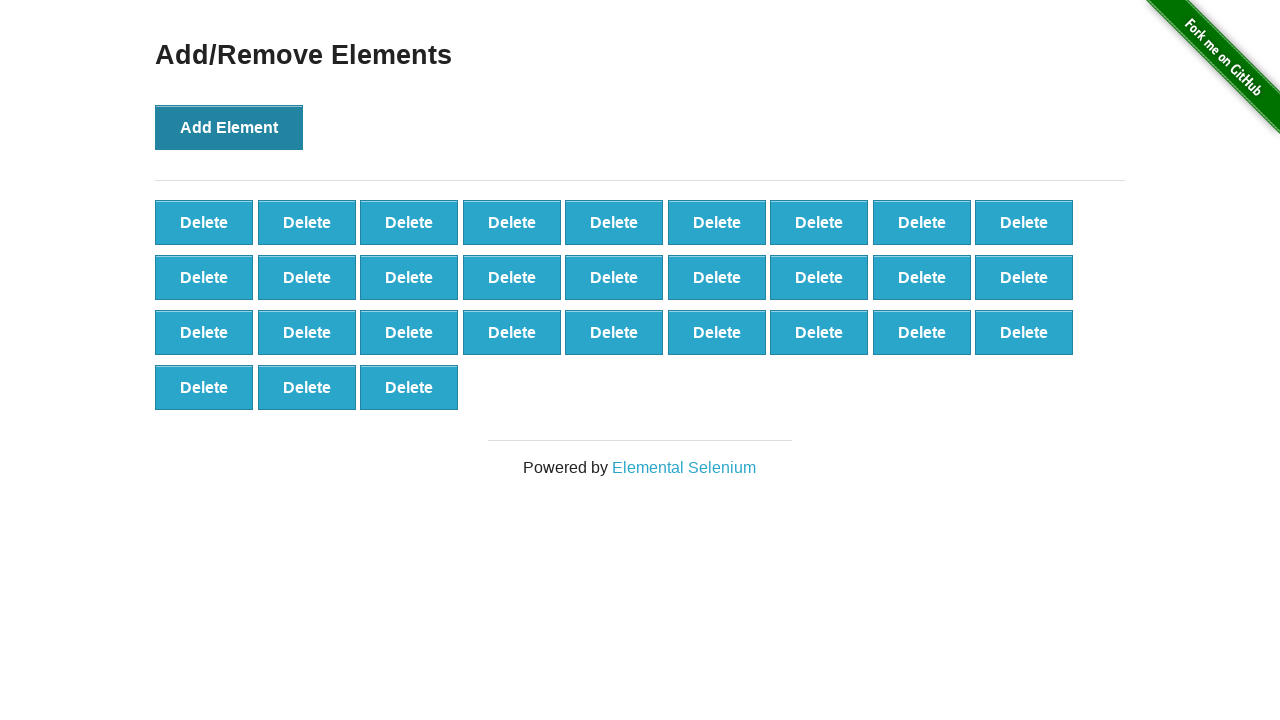

Clicked 'Add Element' button (iteration 31/100) at (229, 127) on xpath=//*[@onclick='addElement()']
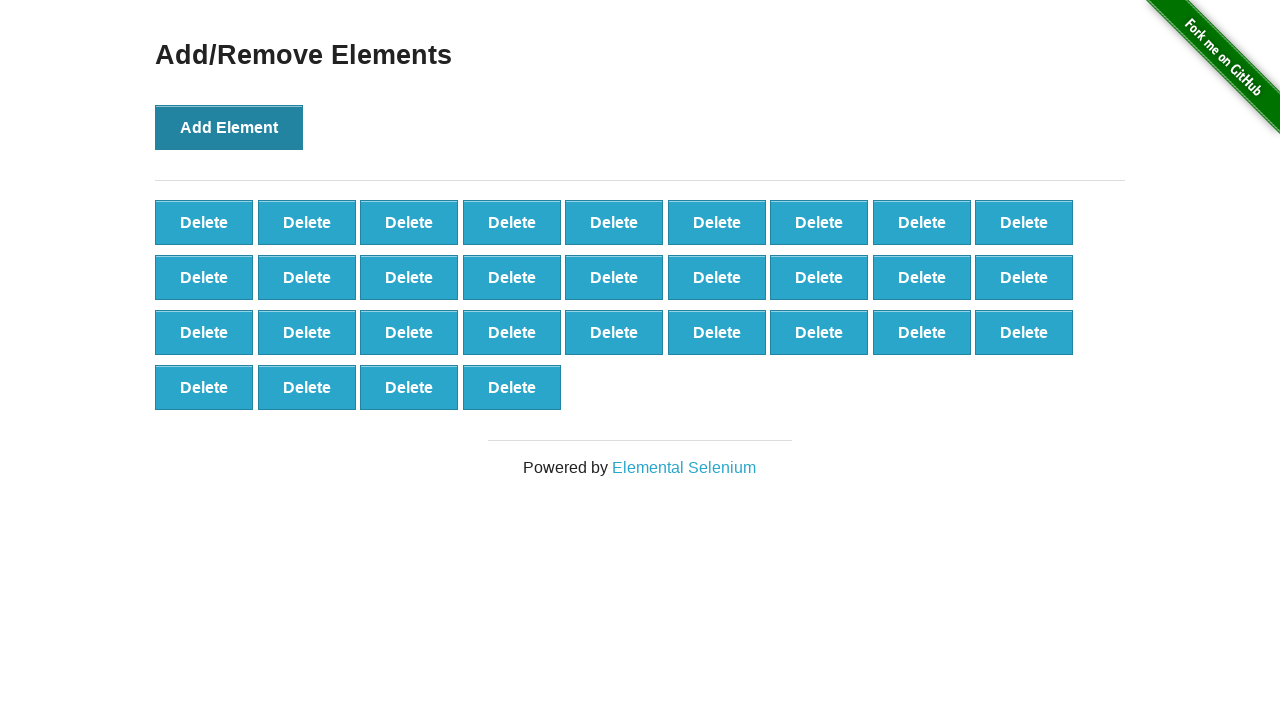

Clicked 'Add Element' button (iteration 32/100) at (229, 127) on xpath=//*[@onclick='addElement()']
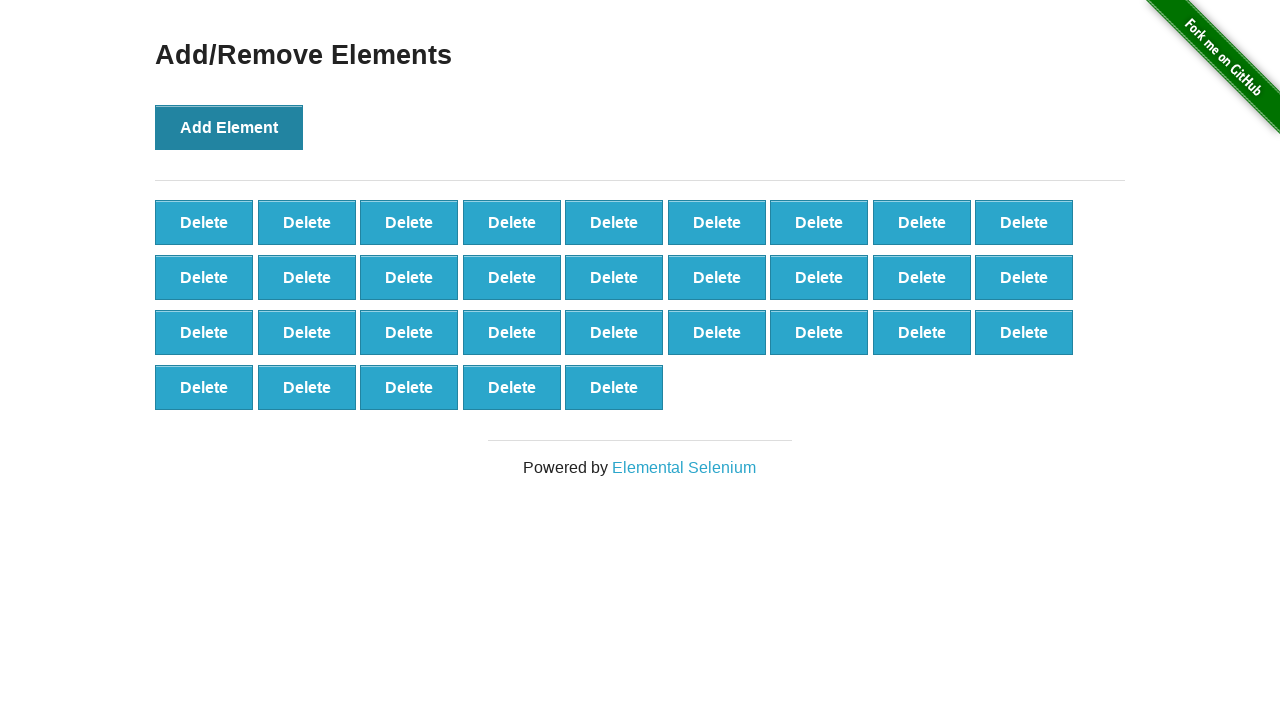

Clicked 'Add Element' button (iteration 33/100) at (229, 127) on xpath=//*[@onclick='addElement()']
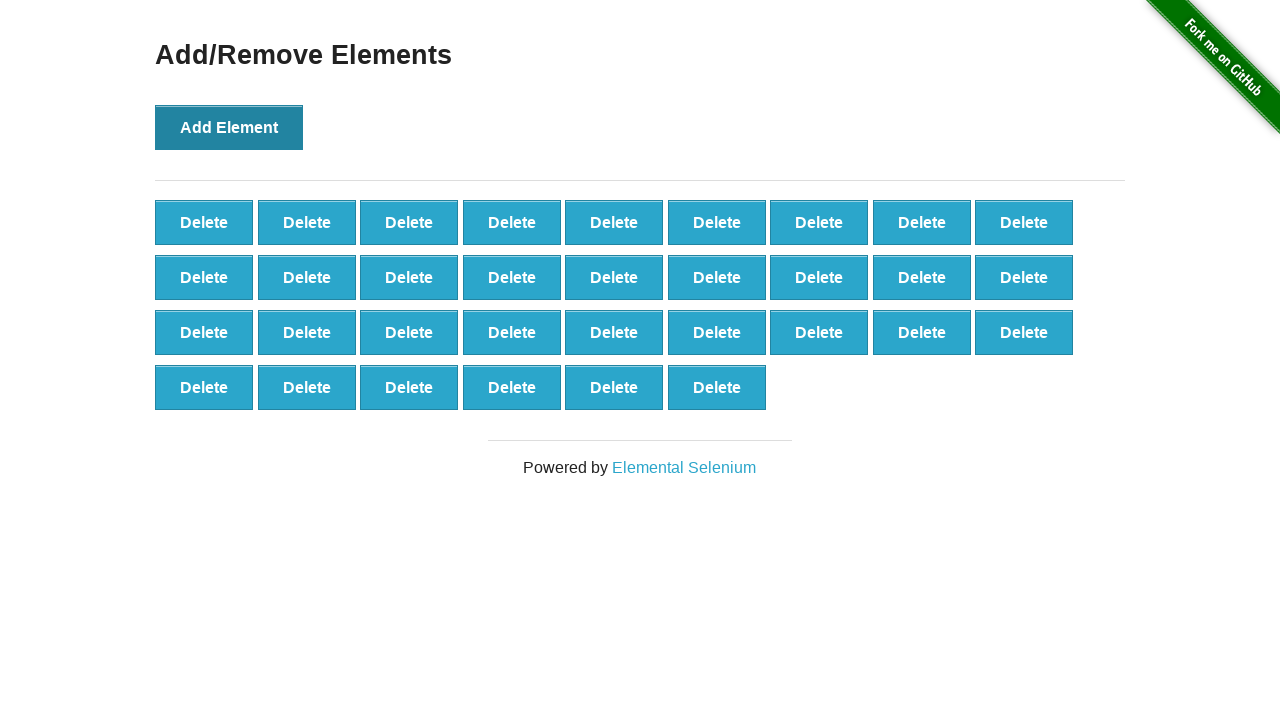

Clicked 'Add Element' button (iteration 34/100) at (229, 127) on xpath=//*[@onclick='addElement()']
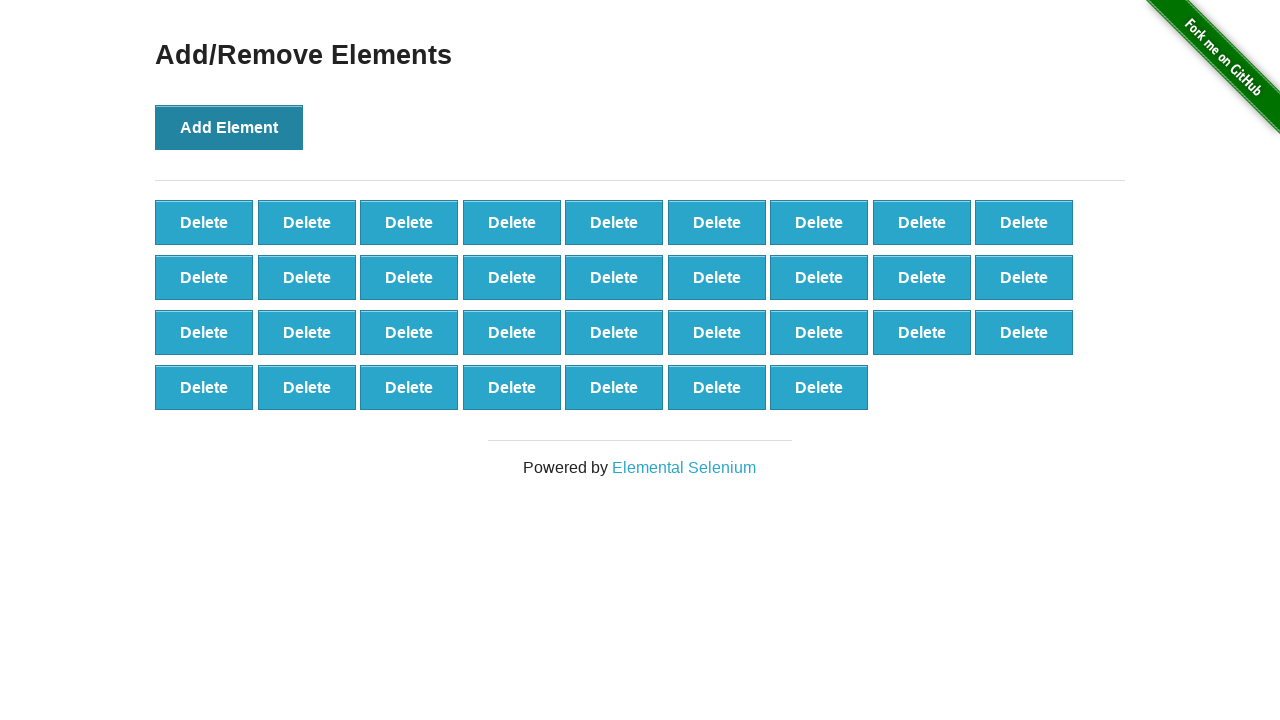

Clicked 'Add Element' button (iteration 35/100) at (229, 127) on xpath=//*[@onclick='addElement()']
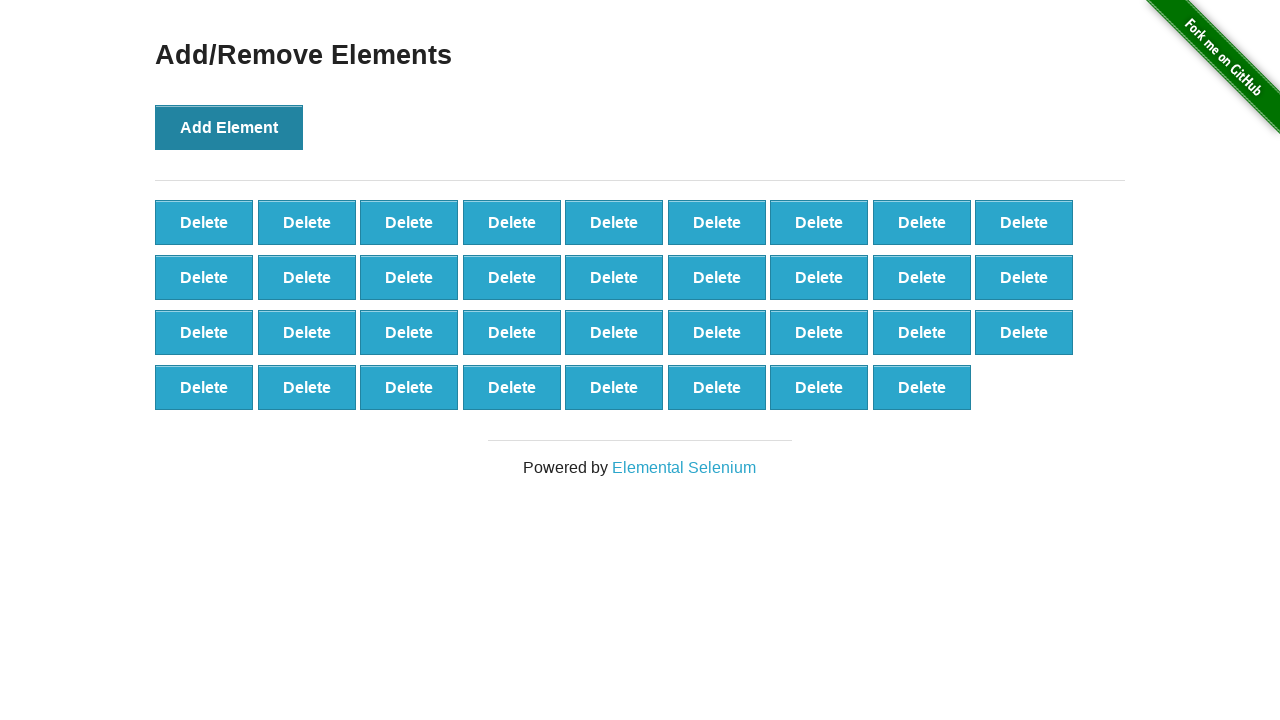

Clicked 'Add Element' button (iteration 36/100) at (229, 127) on xpath=//*[@onclick='addElement()']
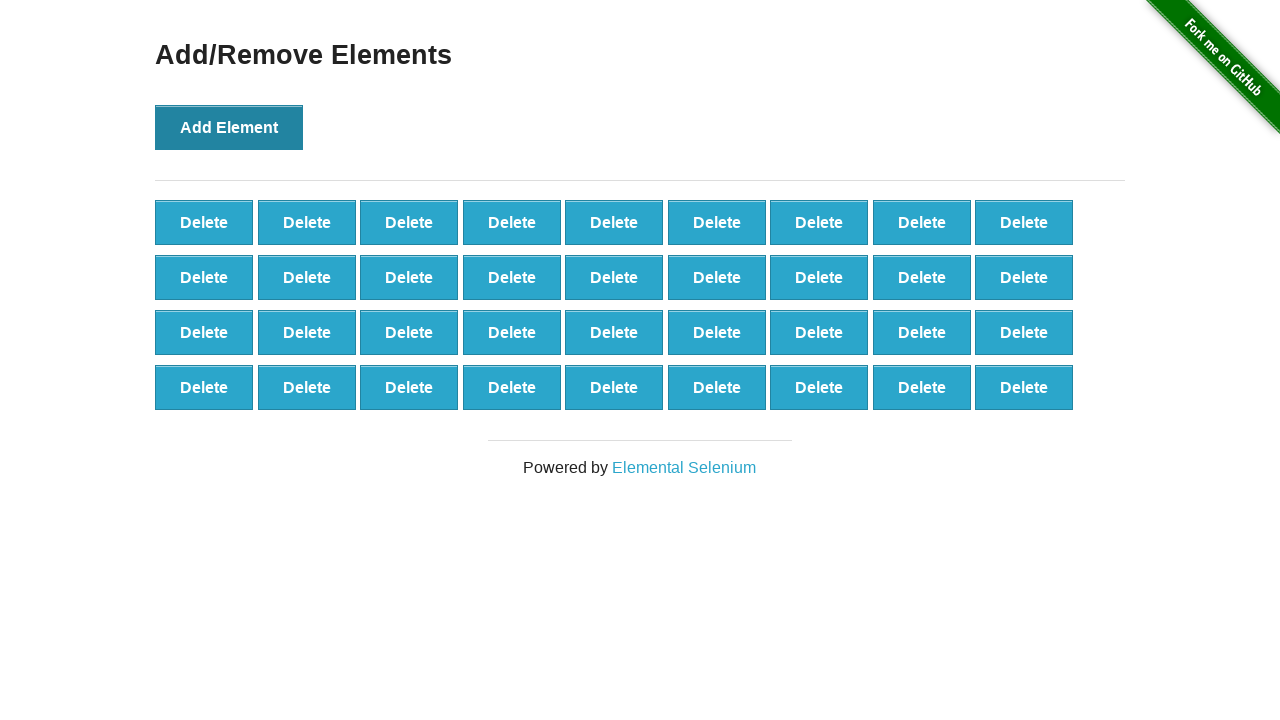

Clicked 'Add Element' button (iteration 37/100) at (229, 127) on xpath=//*[@onclick='addElement()']
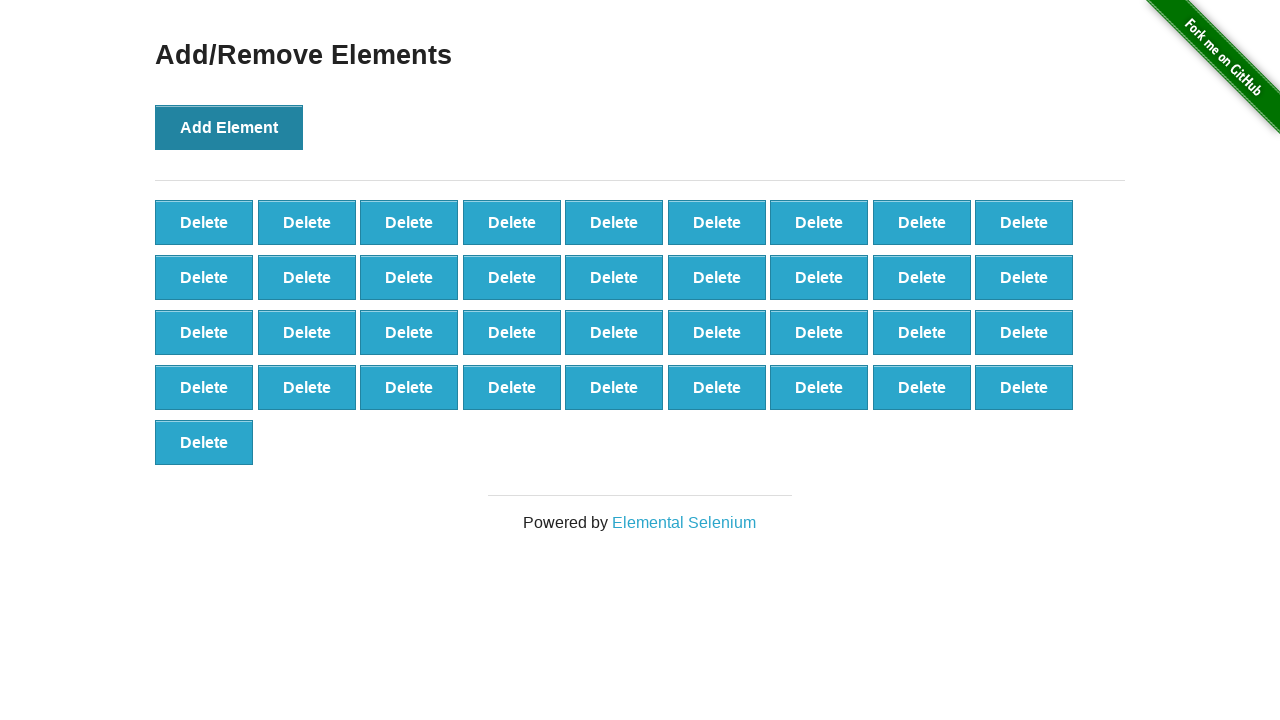

Clicked 'Add Element' button (iteration 38/100) at (229, 127) on xpath=//*[@onclick='addElement()']
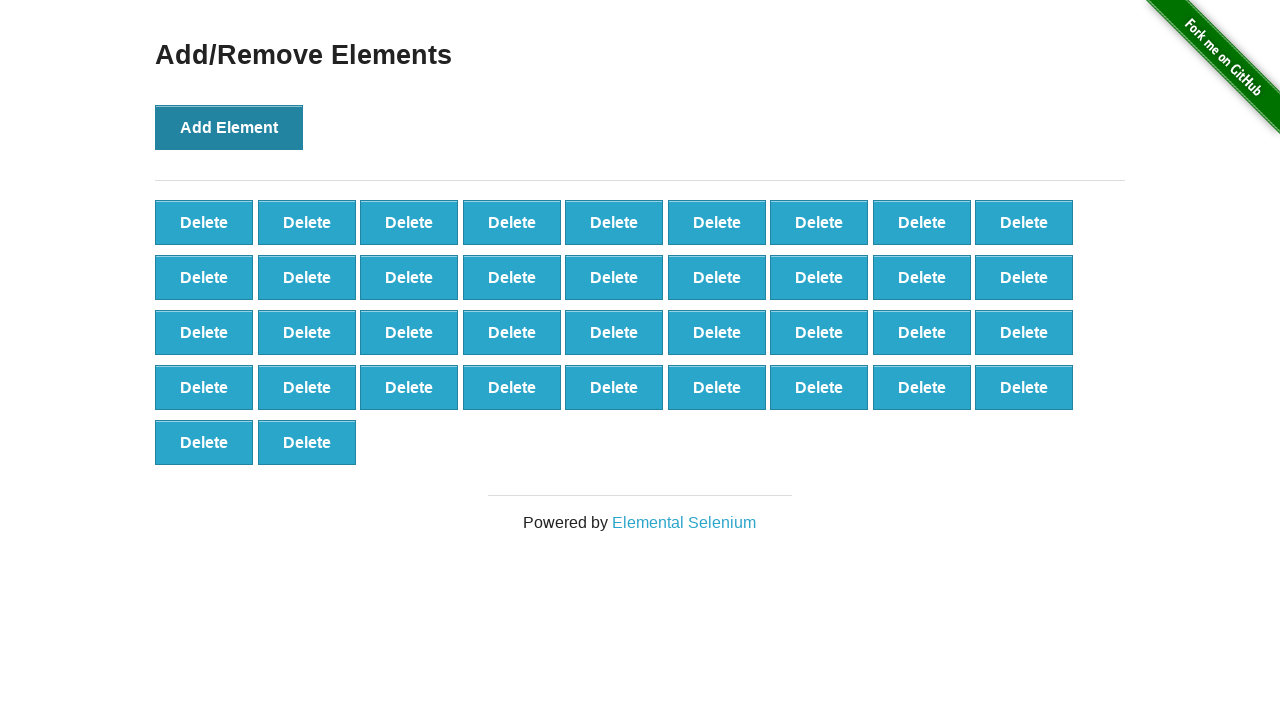

Clicked 'Add Element' button (iteration 39/100) at (229, 127) on xpath=//*[@onclick='addElement()']
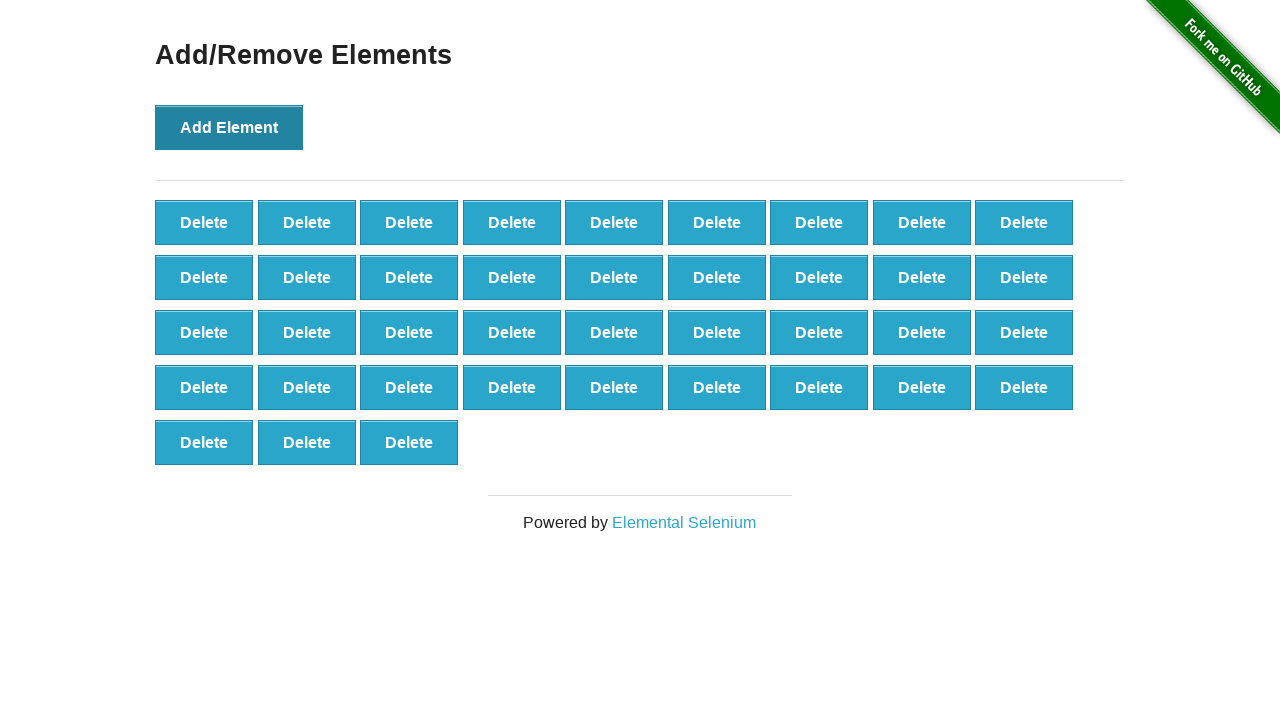

Clicked 'Add Element' button (iteration 40/100) at (229, 127) on xpath=//*[@onclick='addElement()']
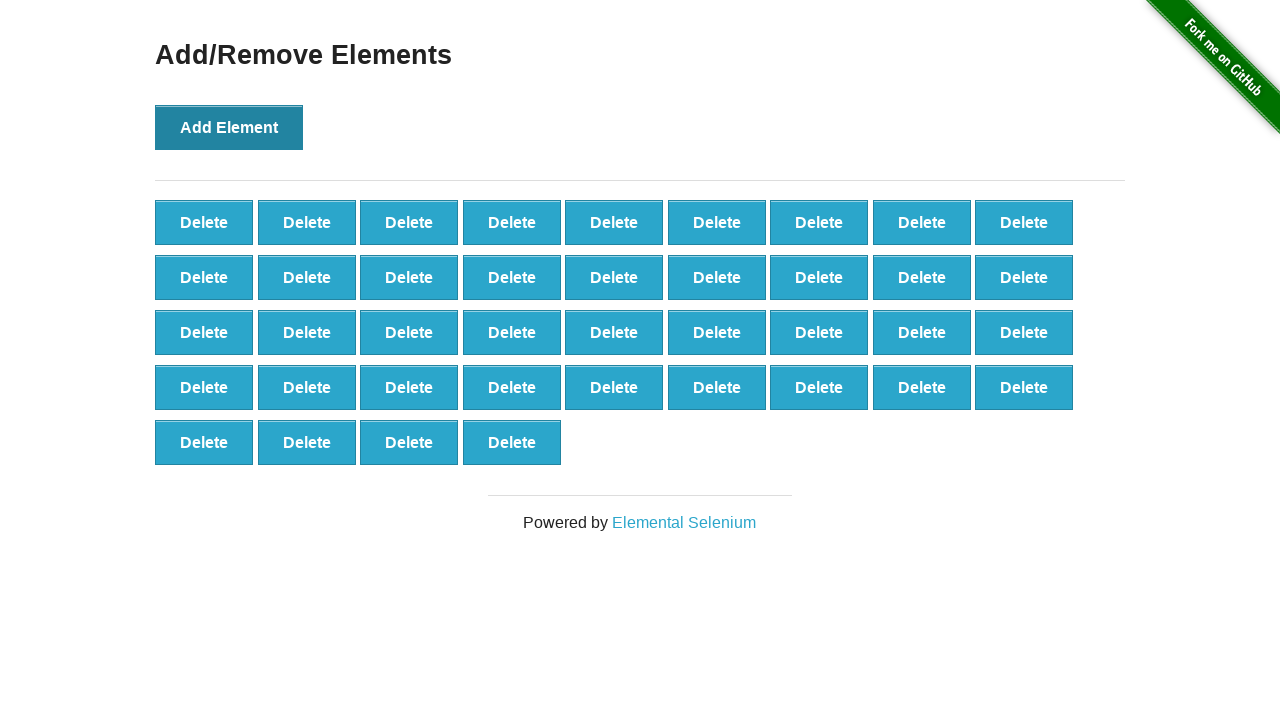

Clicked 'Add Element' button (iteration 41/100) at (229, 127) on xpath=//*[@onclick='addElement()']
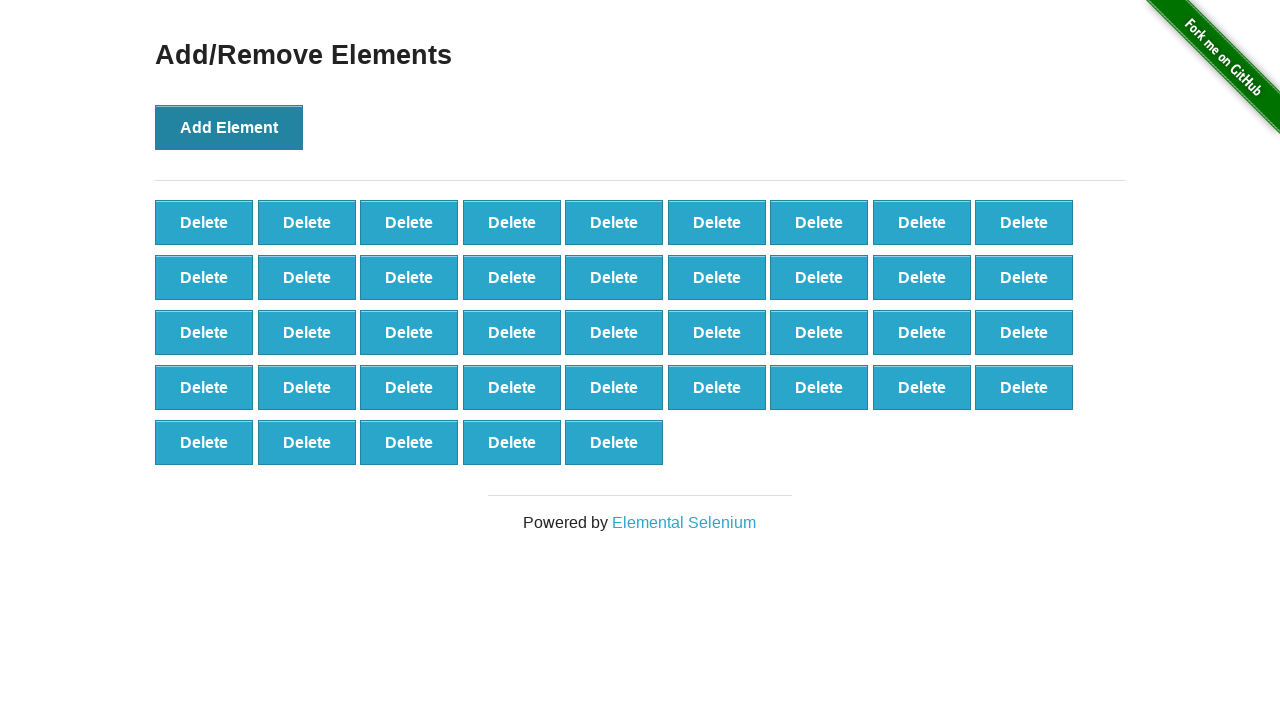

Clicked 'Add Element' button (iteration 42/100) at (229, 127) on xpath=//*[@onclick='addElement()']
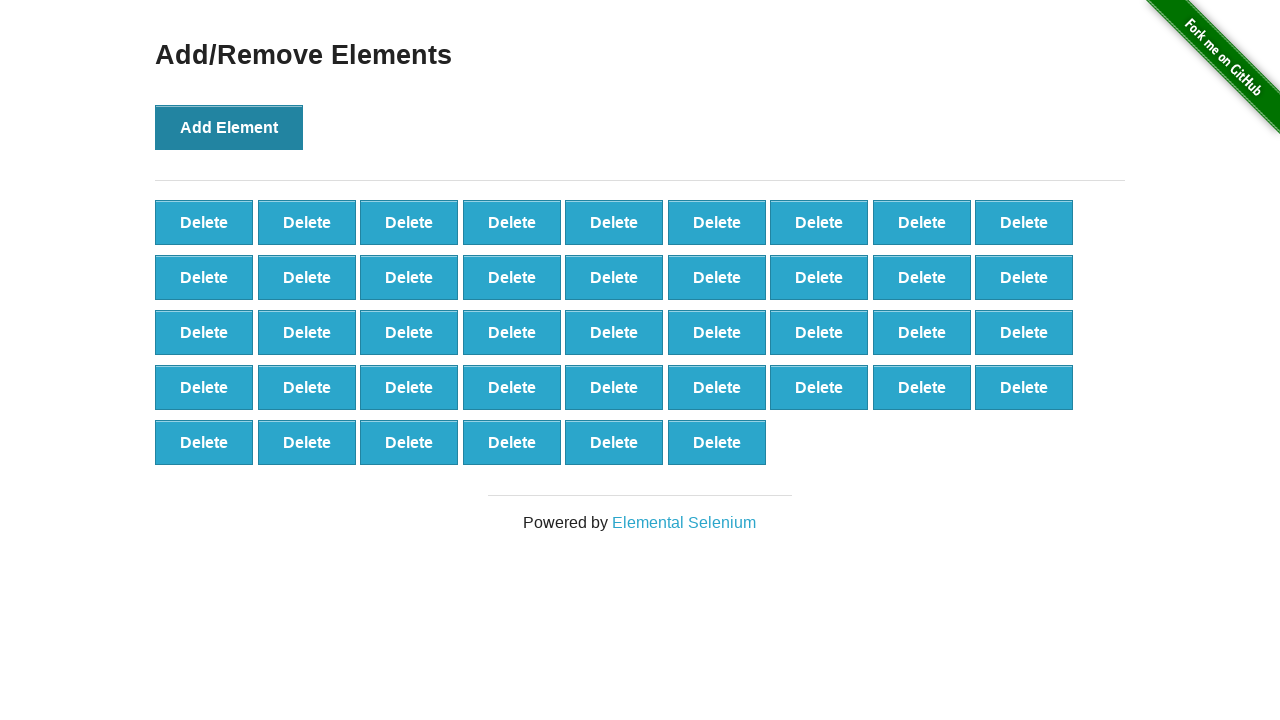

Clicked 'Add Element' button (iteration 43/100) at (229, 127) on xpath=//*[@onclick='addElement()']
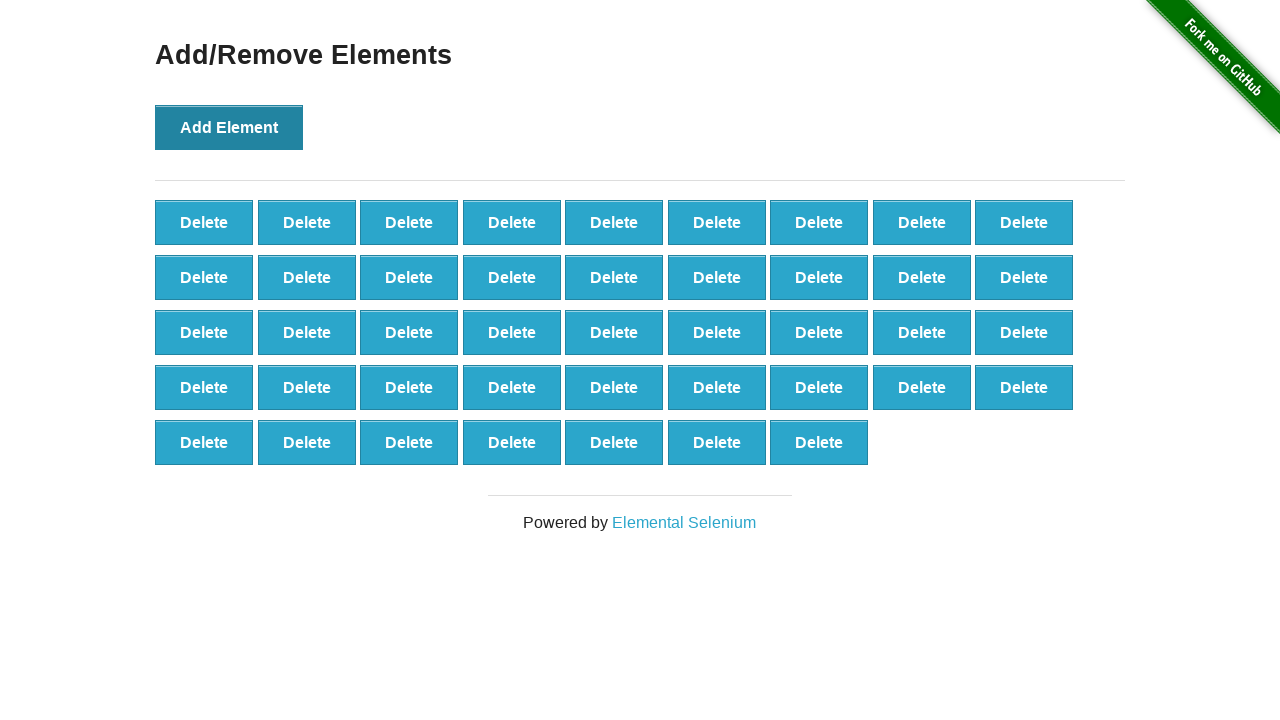

Clicked 'Add Element' button (iteration 44/100) at (229, 127) on xpath=//*[@onclick='addElement()']
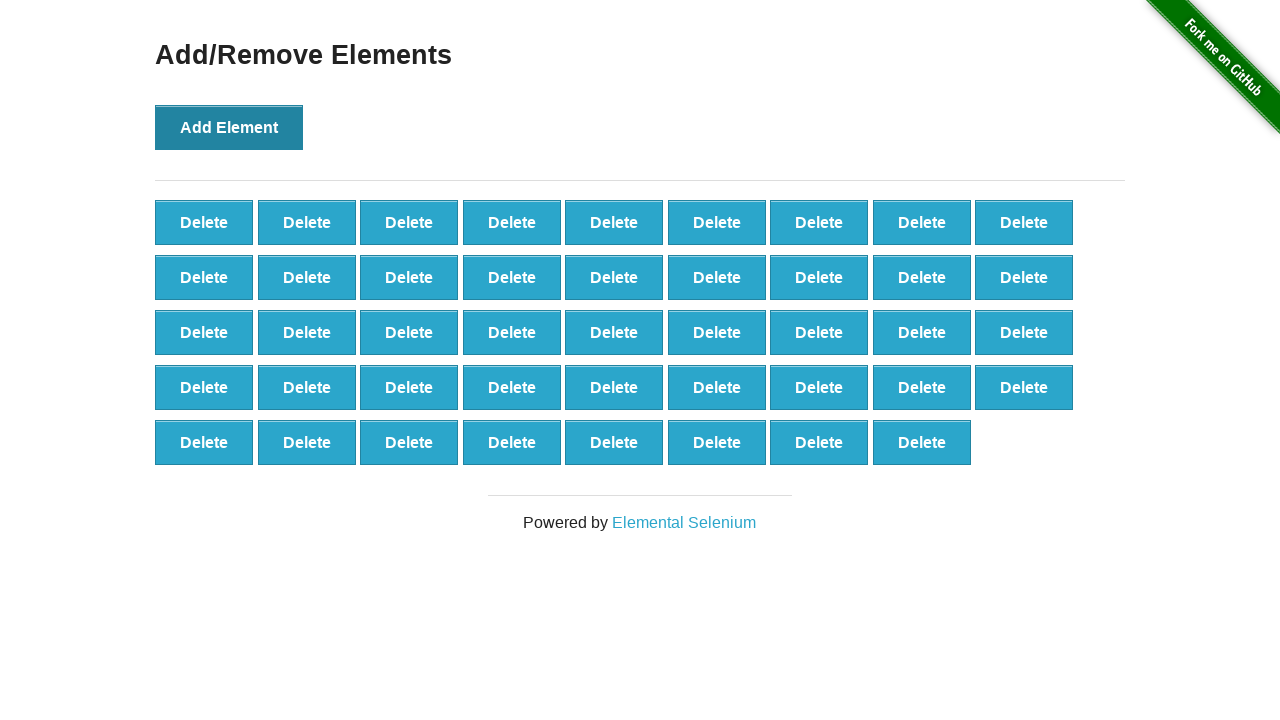

Clicked 'Add Element' button (iteration 45/100) at (229, 127) on xpath=//*[@onclick='addElement()']
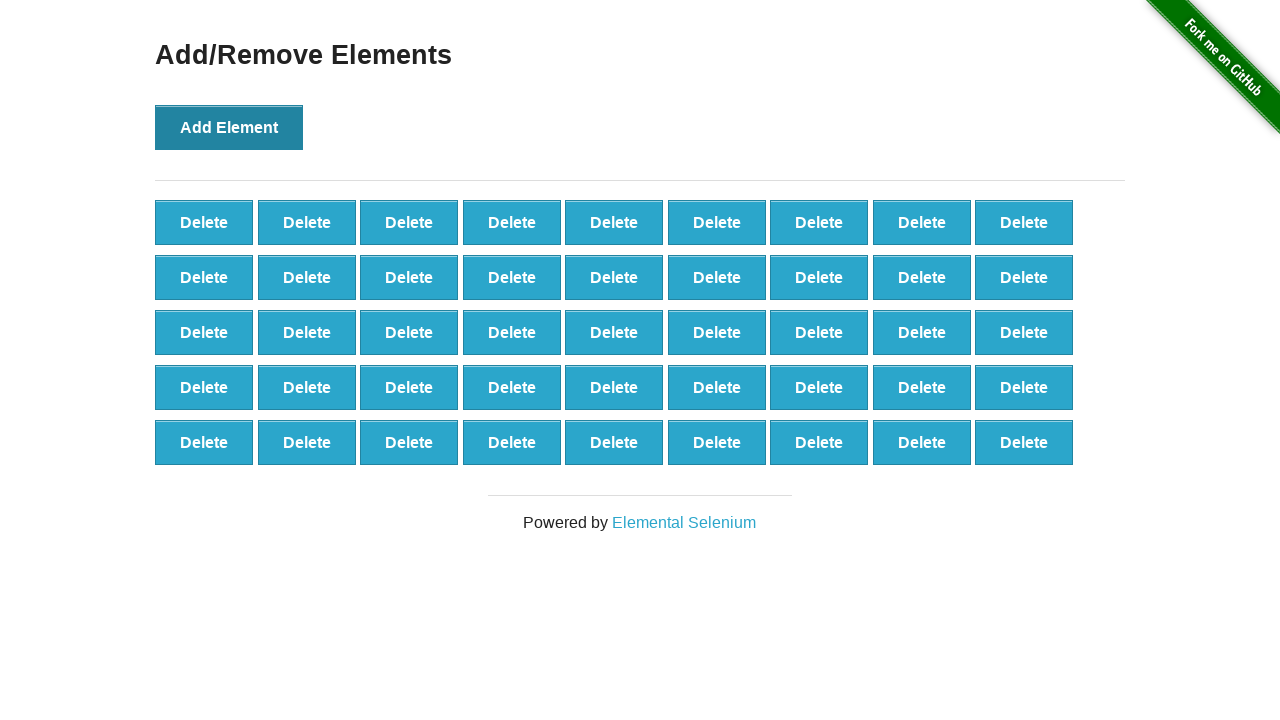

Clicked 'Add Element' button (iteration 46/100) at (229, 127) on xpath=//*[@onclick='addElement()']
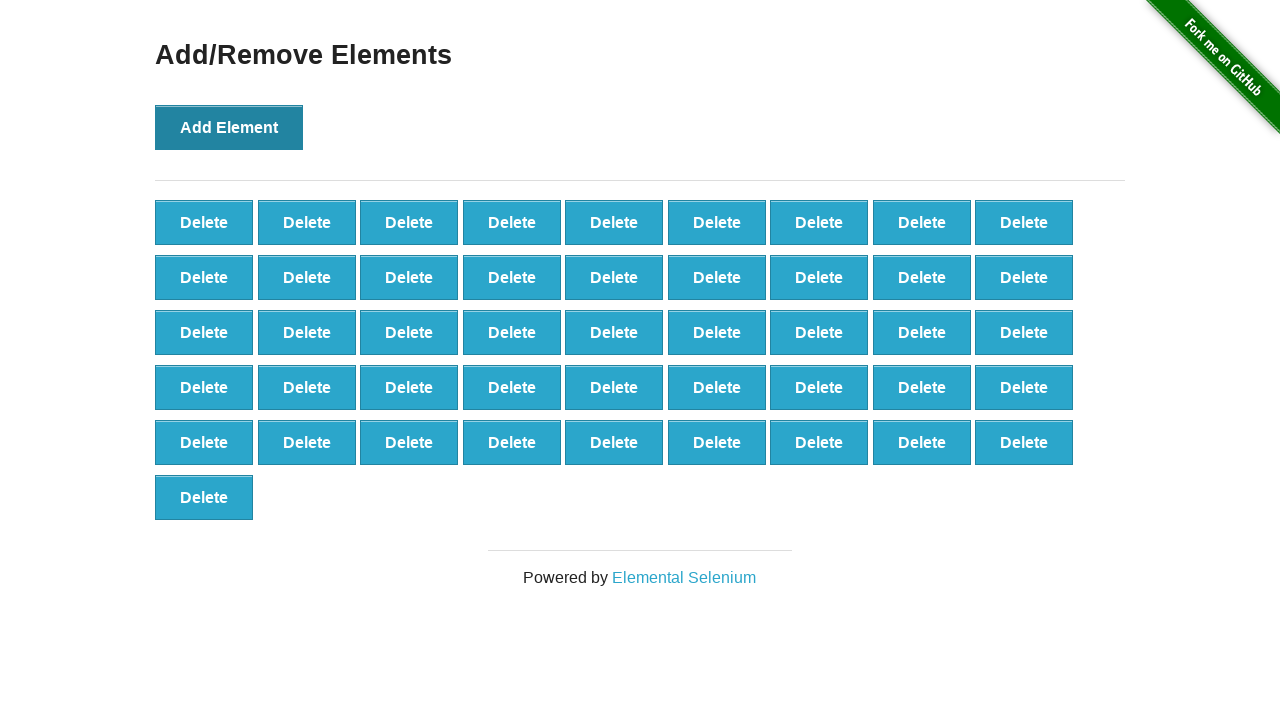

Clicked 'Add Element' button (iteration 47/100) at (229, 127) on xpath=//*[@onclick='addElement()']
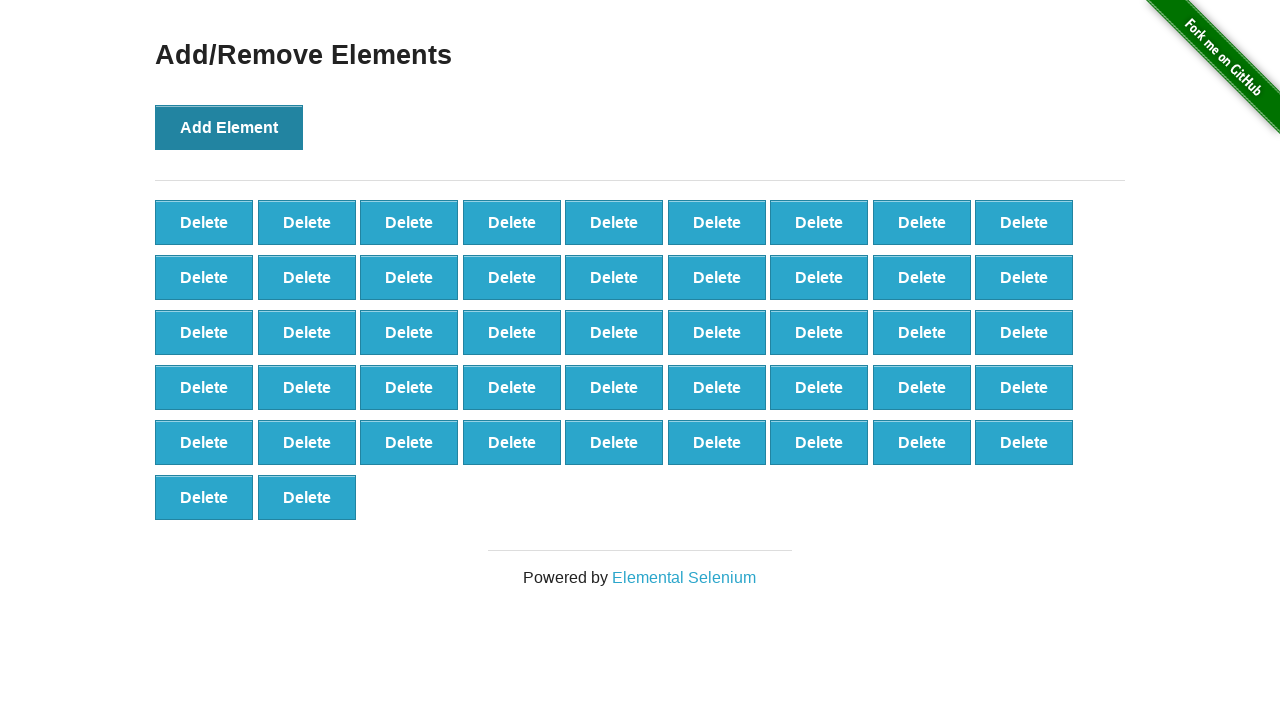

Clicked 'Add Element' button (iteration 48/100) at (229, 127) on xpath=//*[@onclick='addElement()']
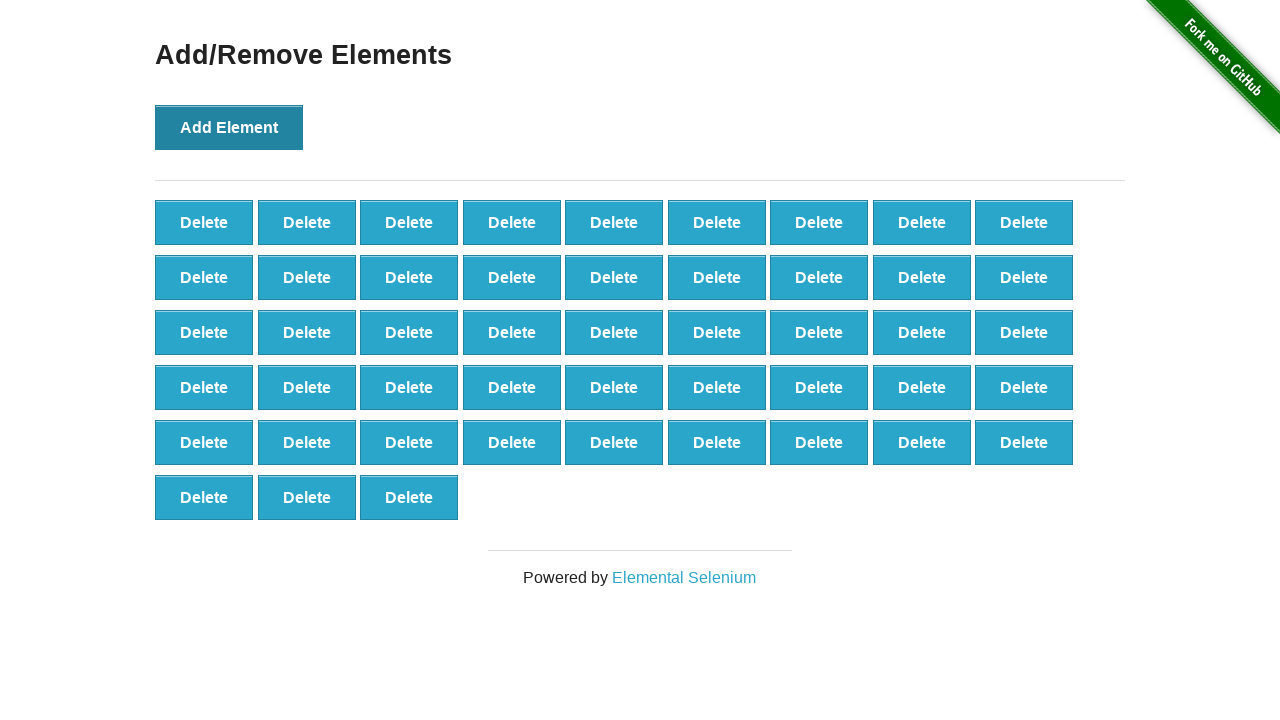

Clicked 'Add Element' button (iteration 49/100) at (229, 127) on xpath=//*[@onclick='addElement()']
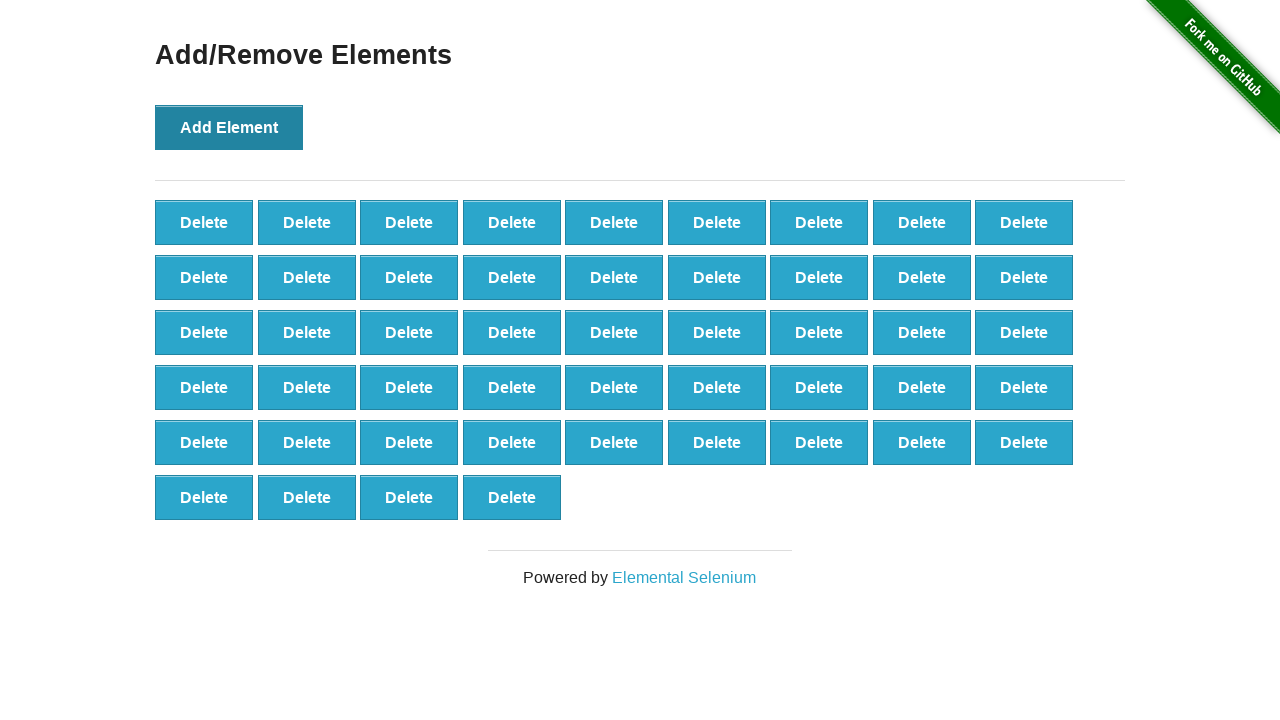

Clicked 'Add Element' button (iteration 50/100) at (229, 127) on xpath=//*[@onclick='addElement()']
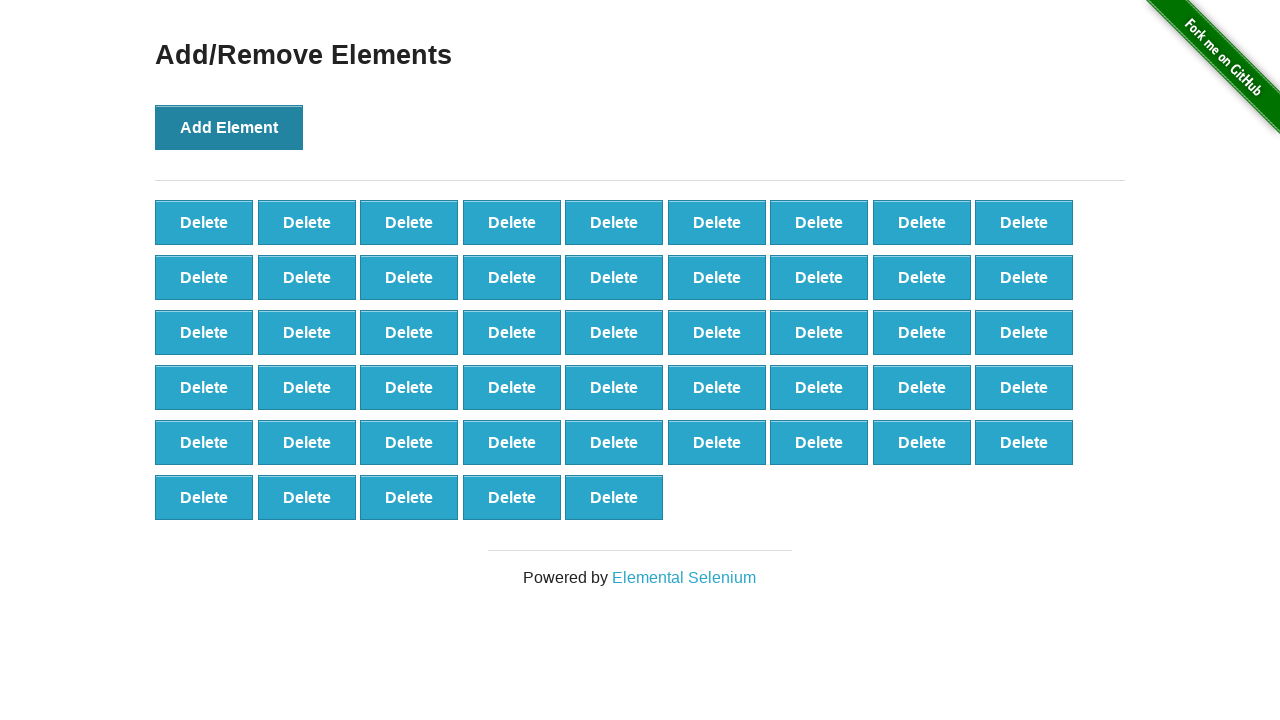

Clicked 'Add Element' button (iteration 51/100) at (229, 127) on xpath=//*[@onclick='addElement()']
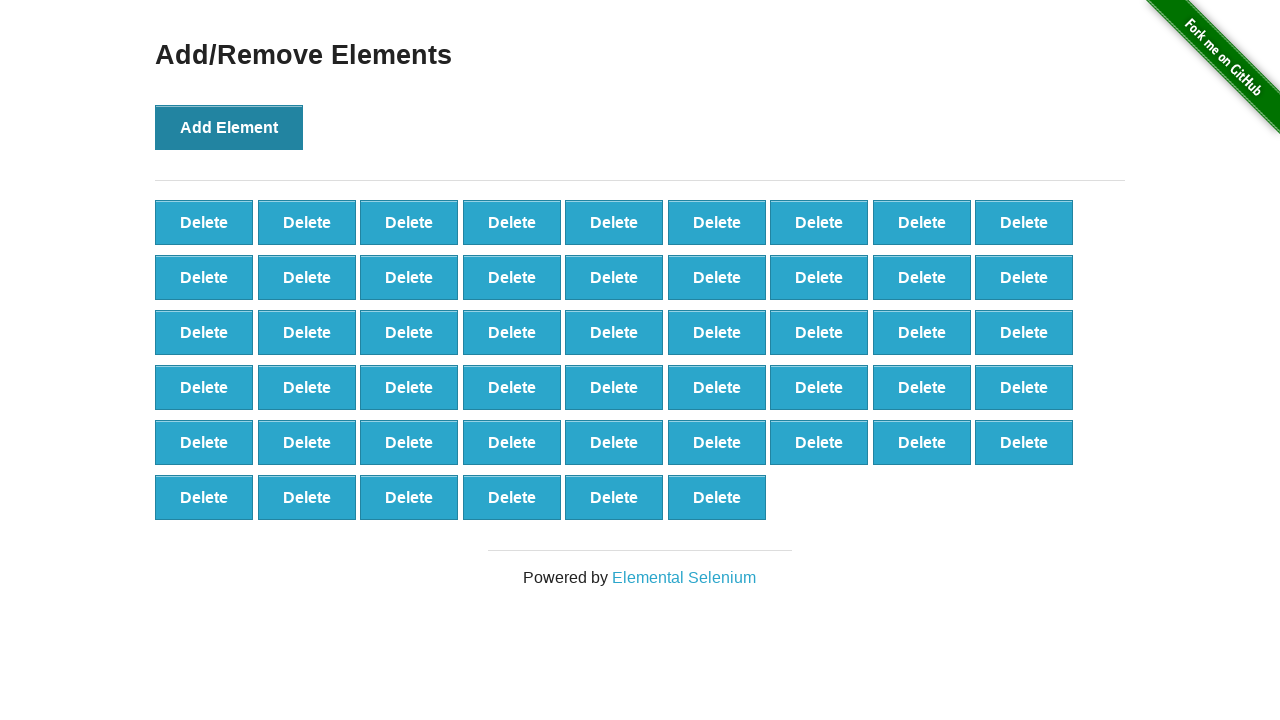

Clicked 'Add Element' button (iteration 52/100) at (229, 127) on xpath=//*[@onclick='addElement()']
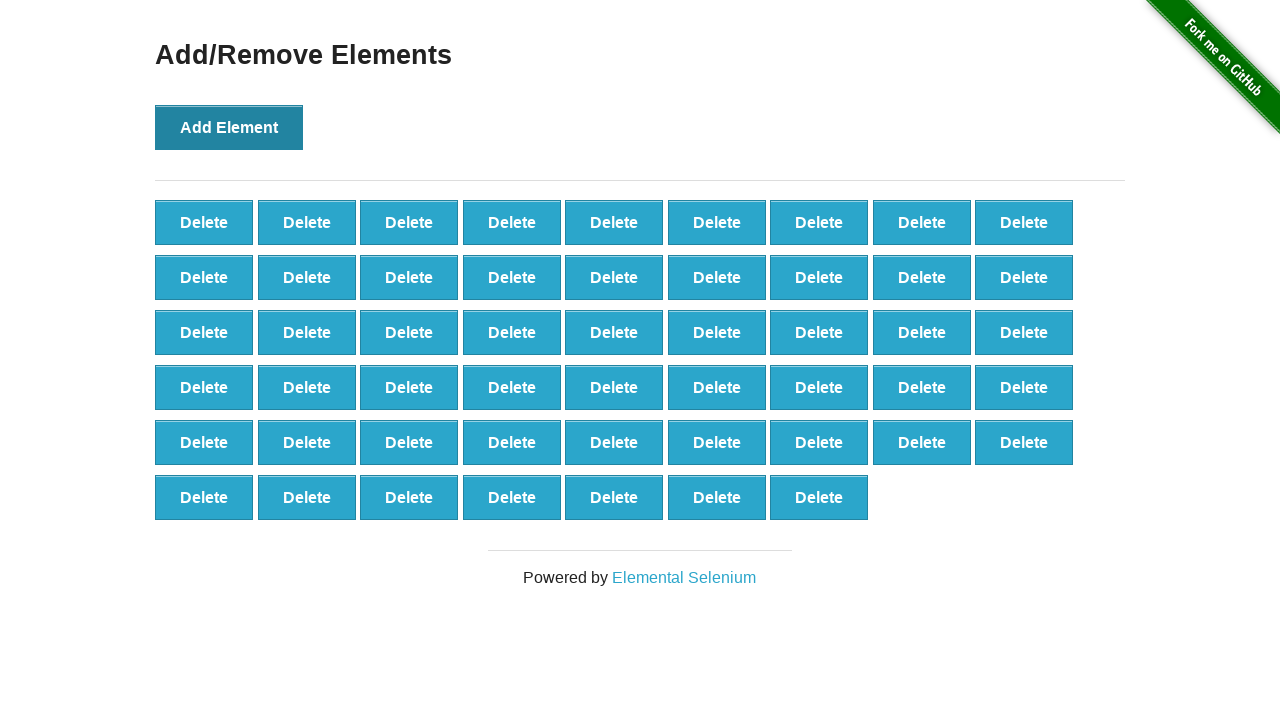

Clicked 'Add Element' button (iteration 53/100) at (229, 127) on xpath=//*[@onclick='addElement()']
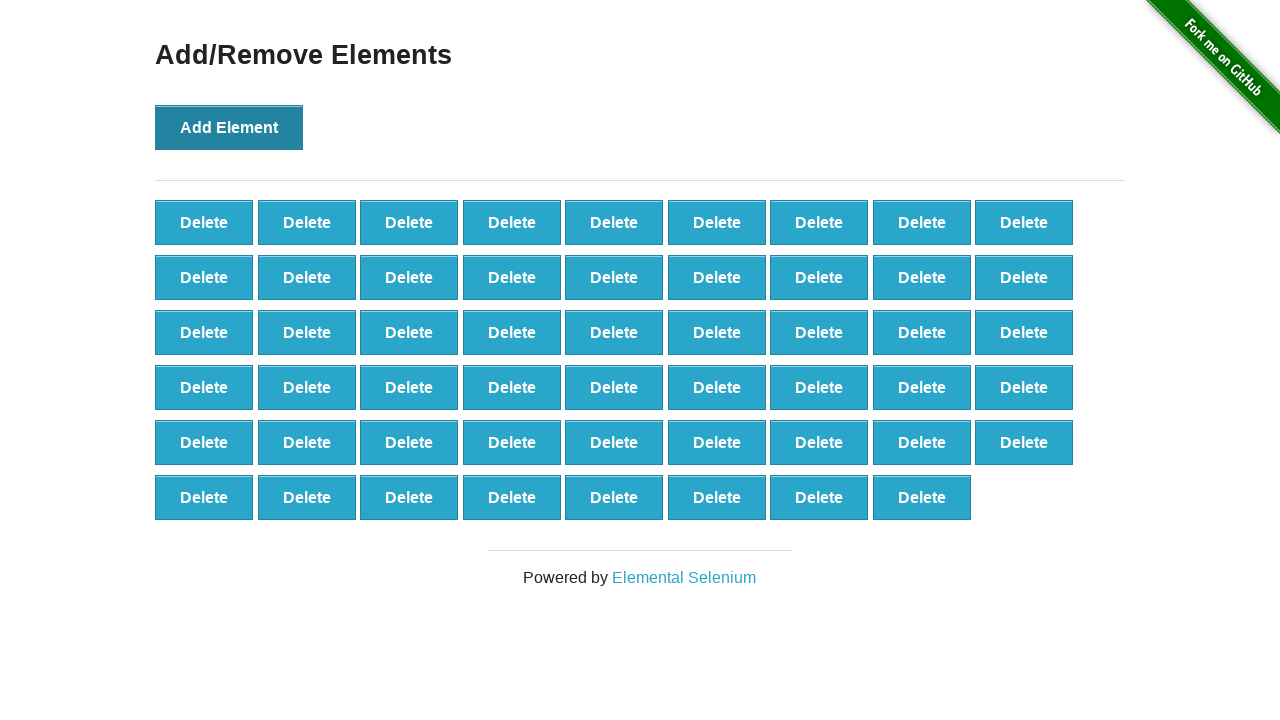

Clicked 'Add Element' button (iteration 54/100) at (229, 127) on xpath=//*[@onclick='addElement()']
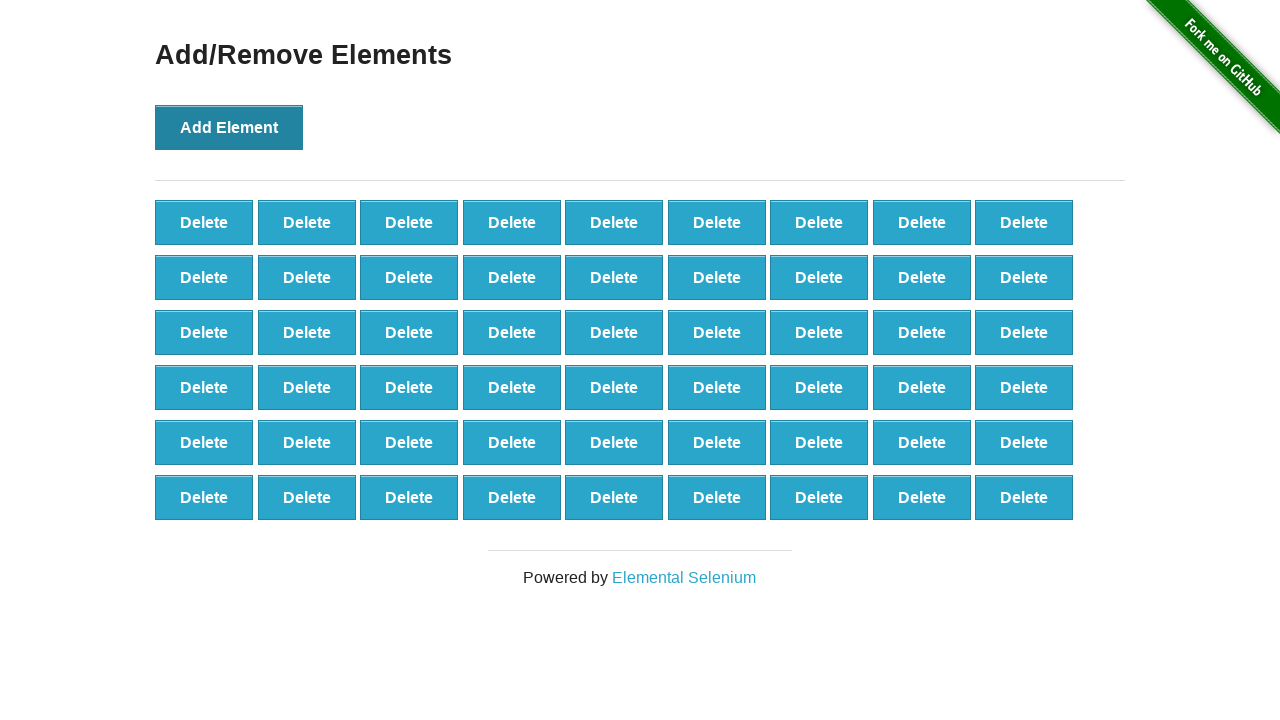

Clicked 'Add Element' button (iteration 55/100) at (229, 127) on xpath=//*[@onclick='addElement()']
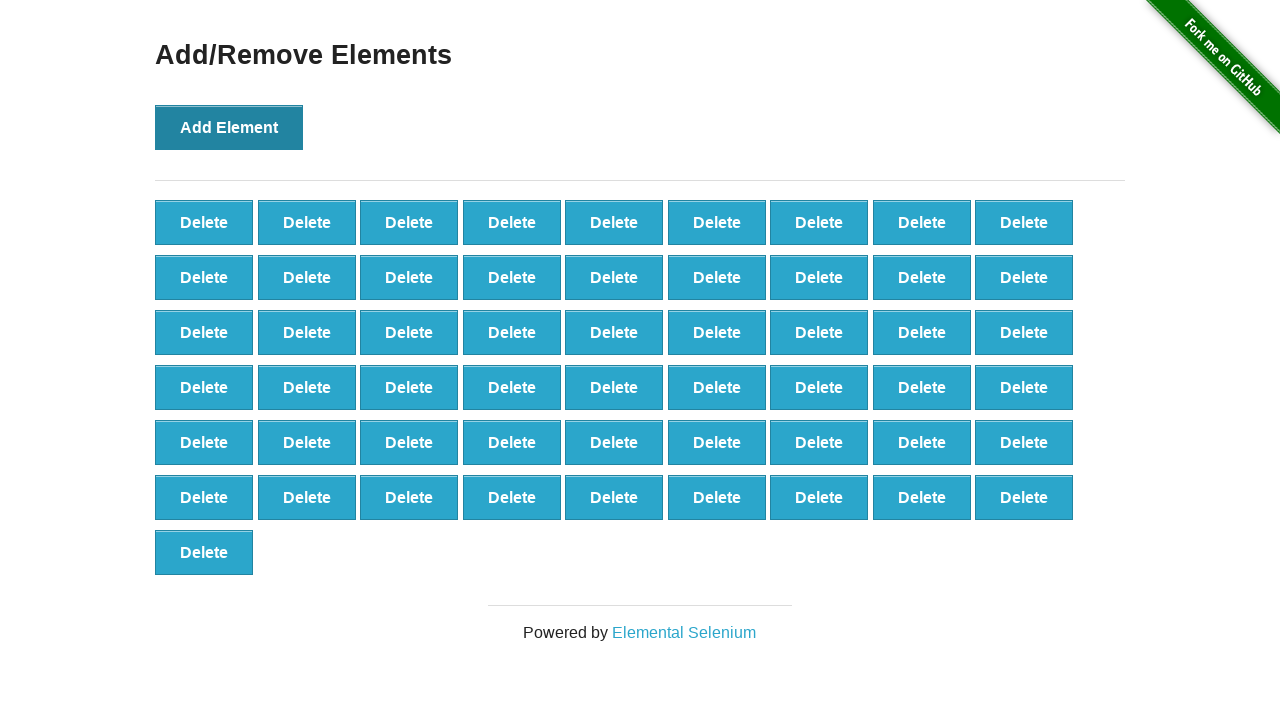

Clicked 'Add Element' button (iteration 56/100) at (229, 127) on xpath=//*[@onclick='addElement()']
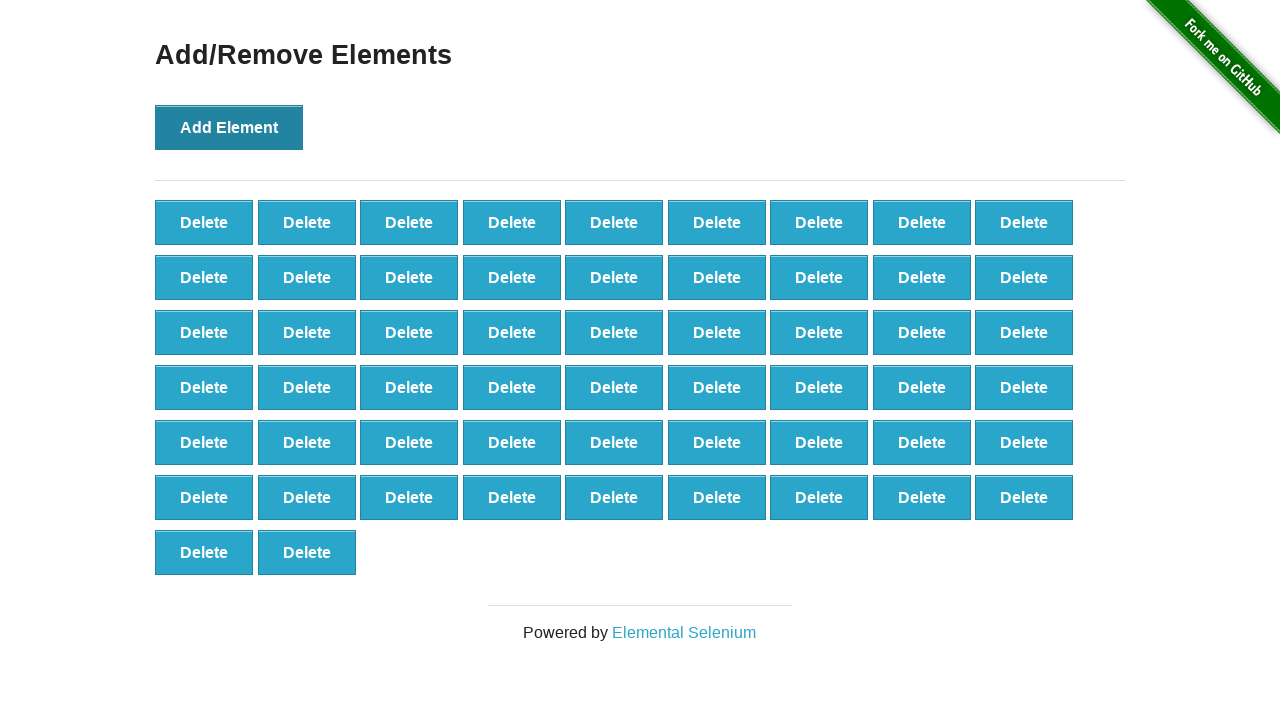

Clicked 'Add Element' button (iteration 57/100) at (229, 127) on xpath=//*[@onclick='addElement()']
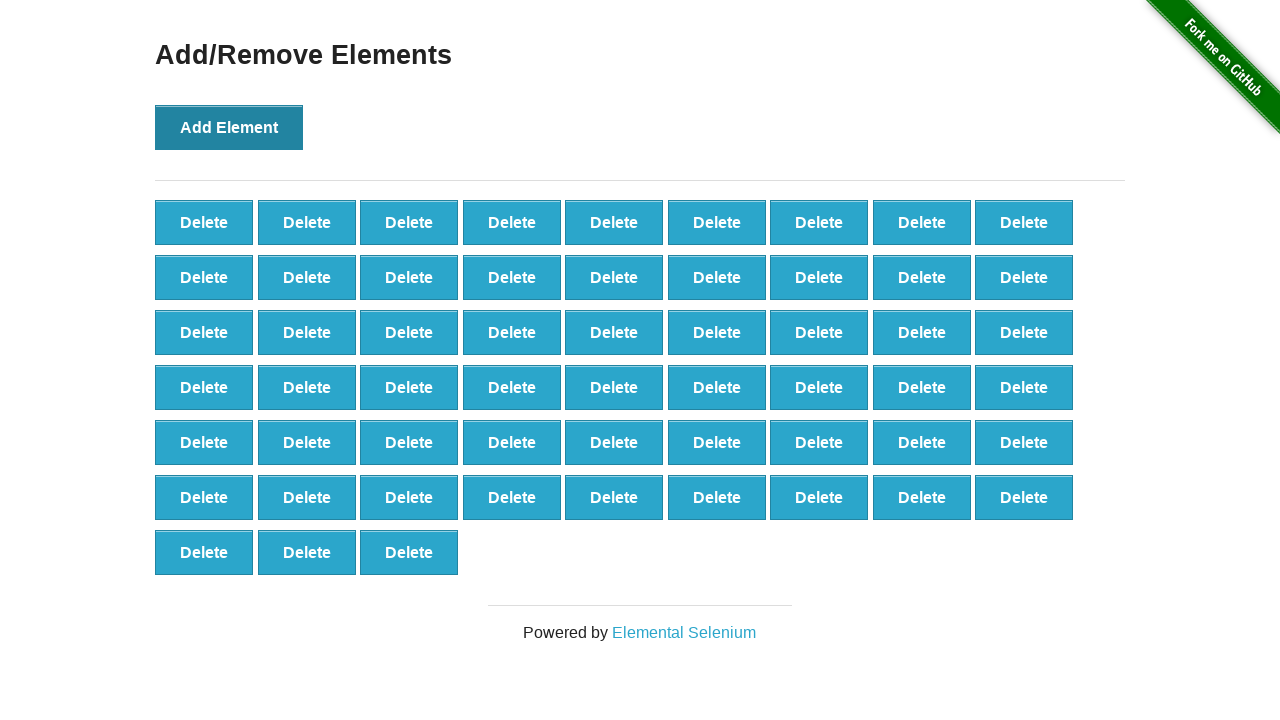

Clicked 'Add Element' button (iteration 58/100) at (229, 127) on xpath=//*[@onclick='addElement()']
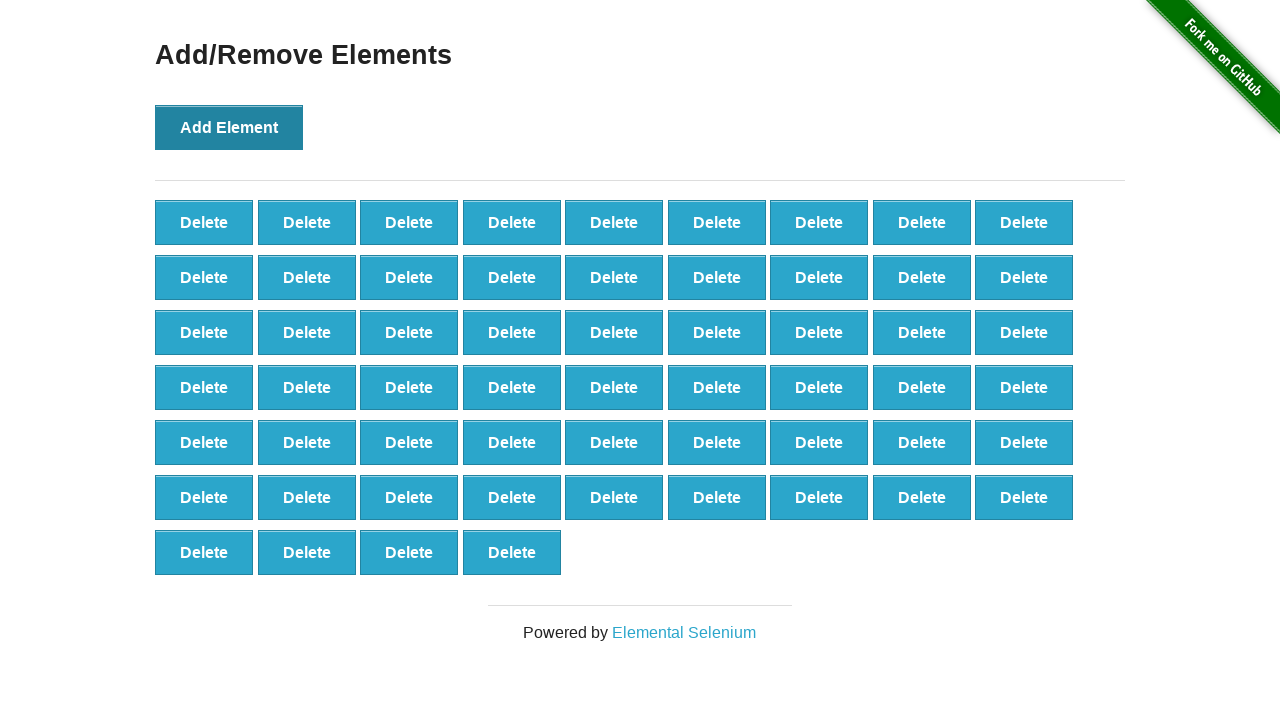

Clicked 'Add Element' button (iteration 59/100) at (229, 127) on xpath=//*[@onclick='addElement()']
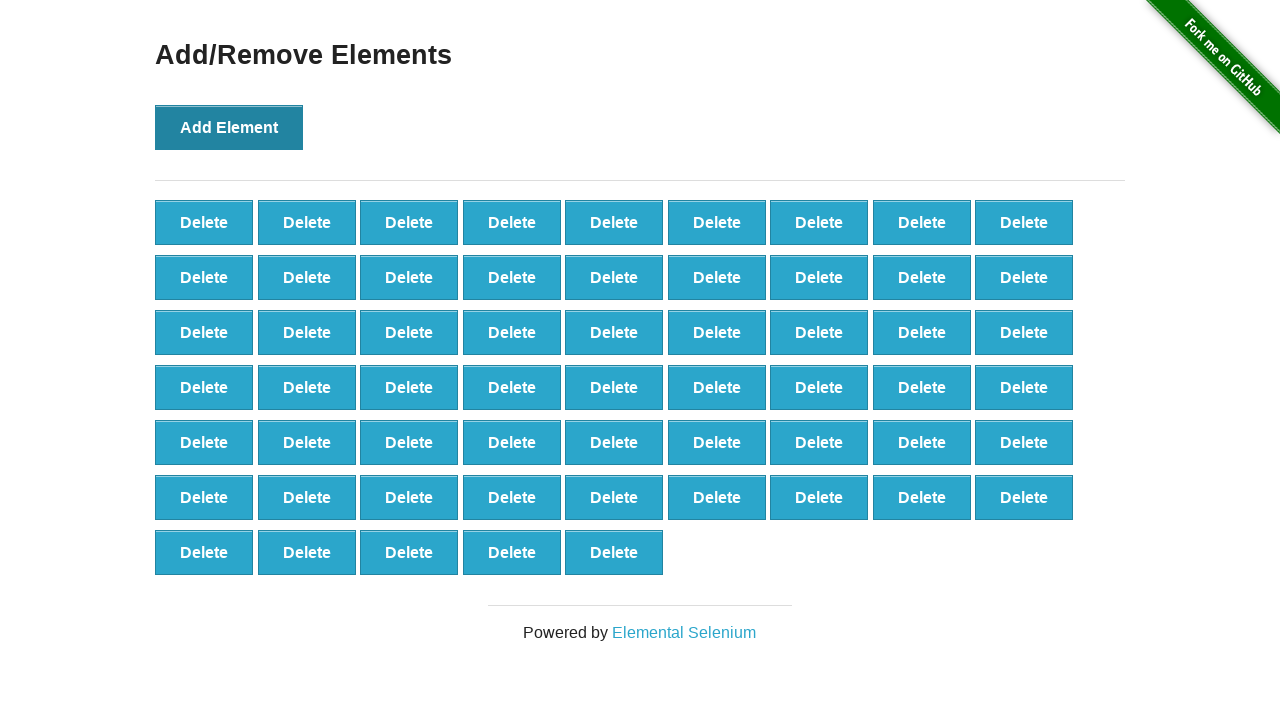

Clicked 'Add Element' button (iteration 60/100) at (229, 127) on xpath=//*[@onclick='addElement()']
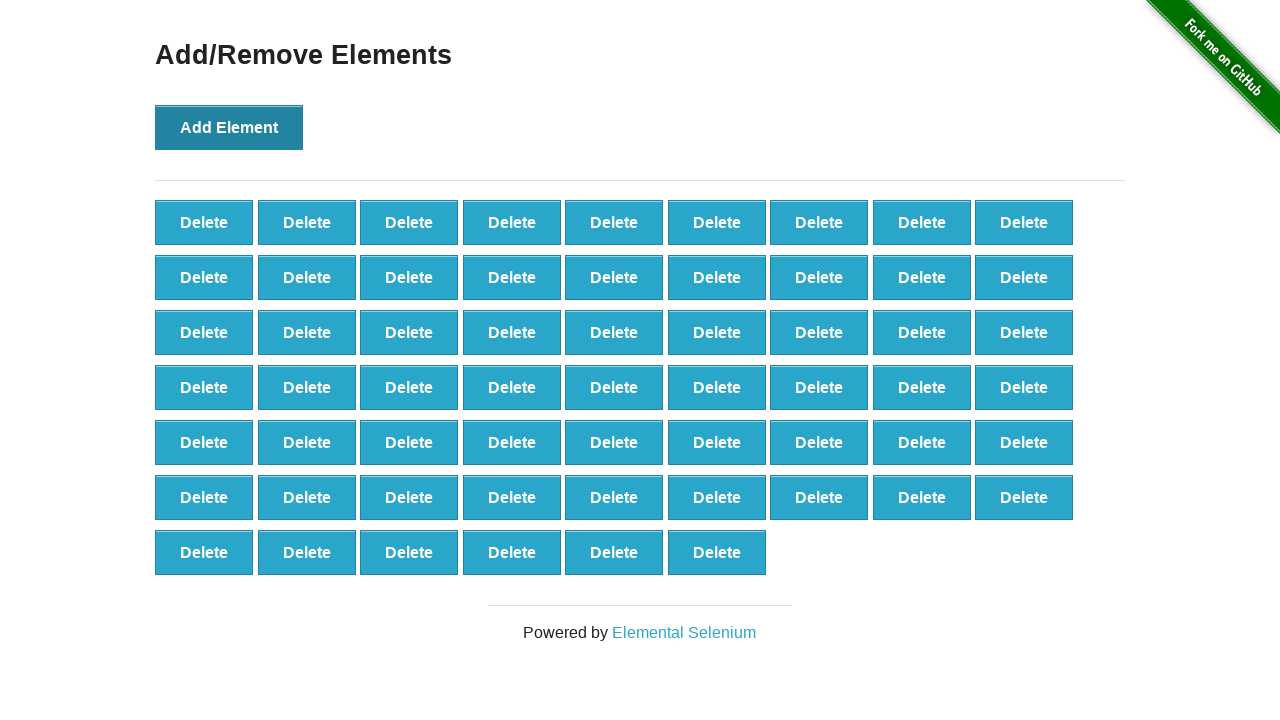

Clicked 'Add Element' button (iteration 61/100) at (229, 127) on xpath=//*[@onclick='addElement()']
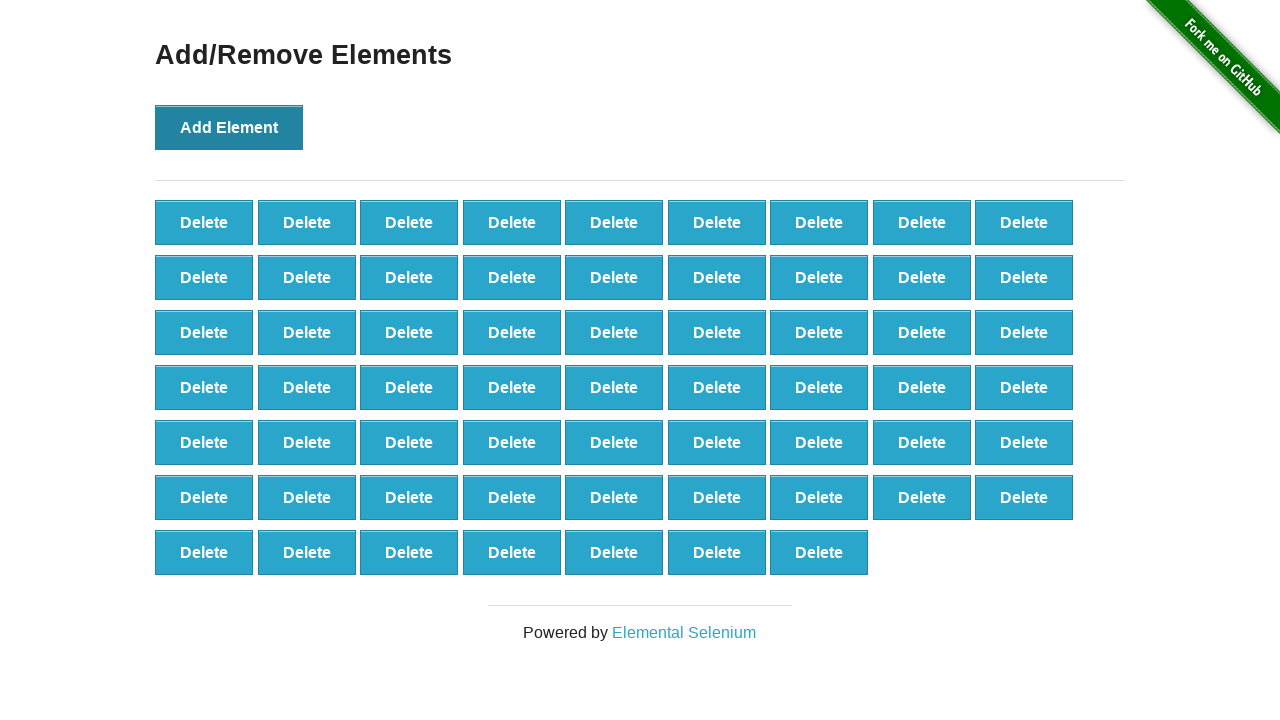

Clicked 'Add Element' button (iteration 62/100) at (229, 127) on xpath=//*[@onclick='addElement()']
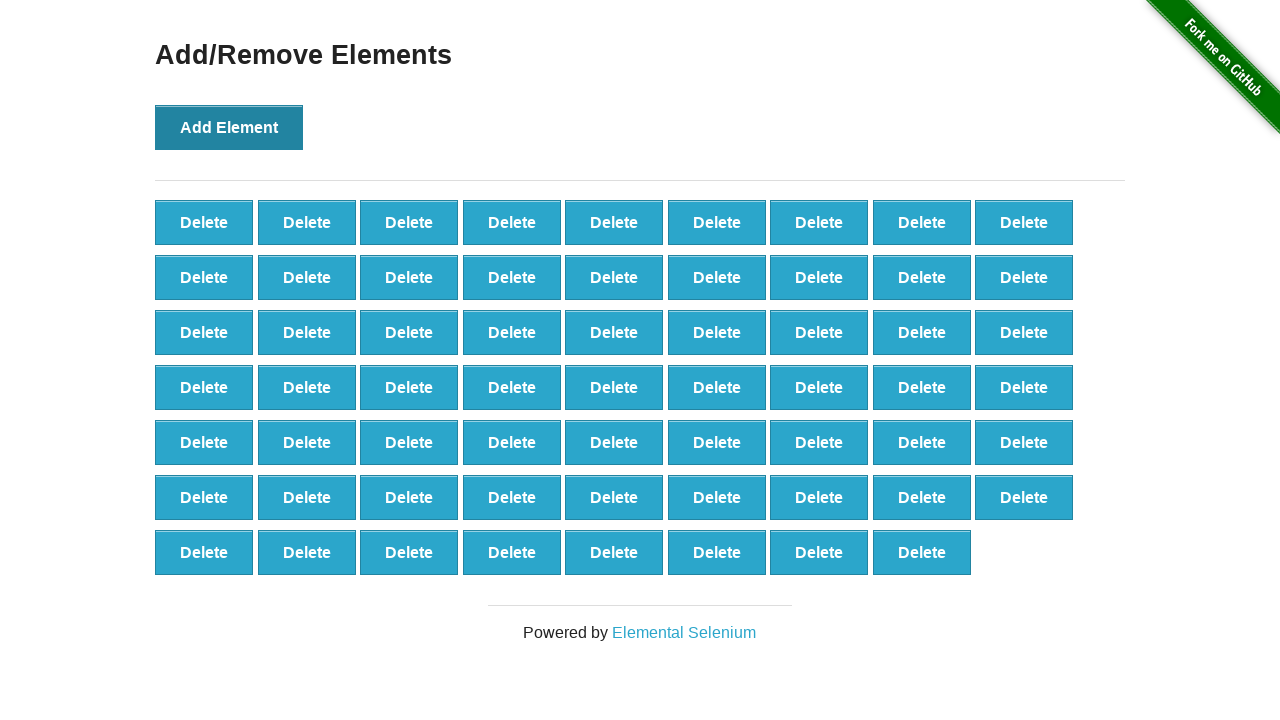

Clicked 'Add Element' button (iteration 63/100) at (229, 127) on xpath=//*[@onclick='addElement()']
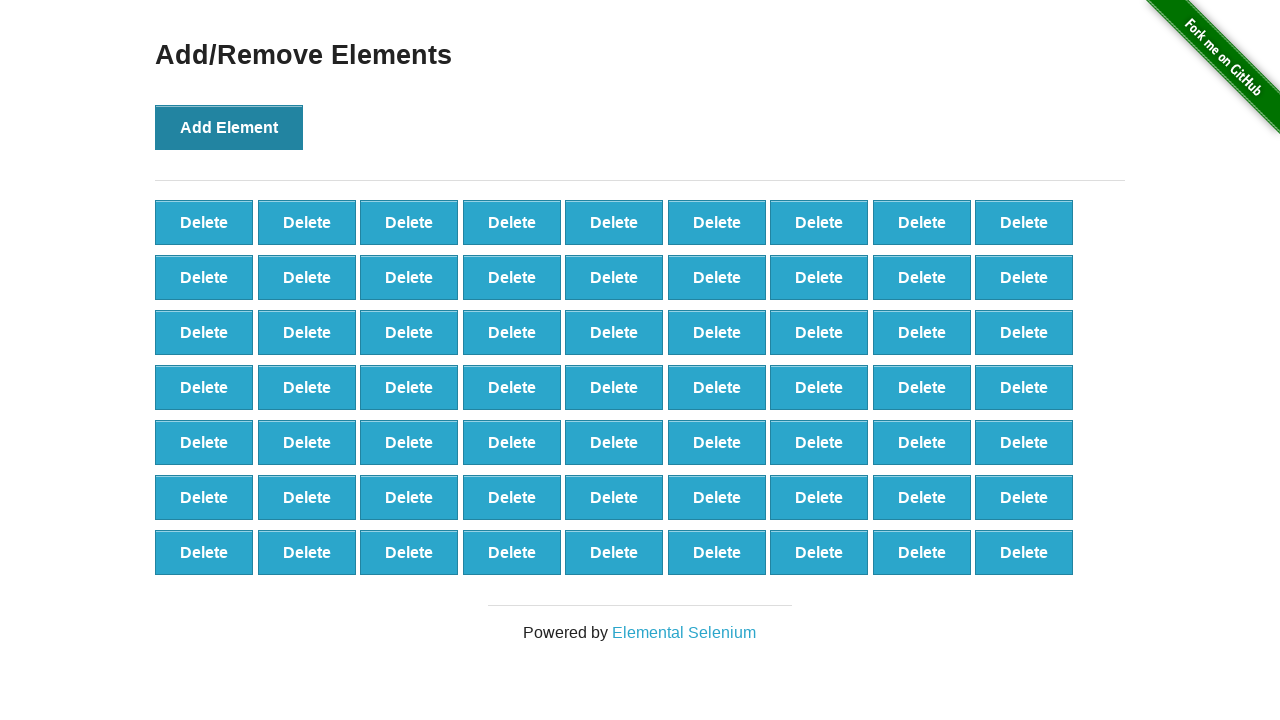

Clicked 'Add Element' button (iteration 64/100) at (229, 127) on xpath=//*[@onclick='addElement()']
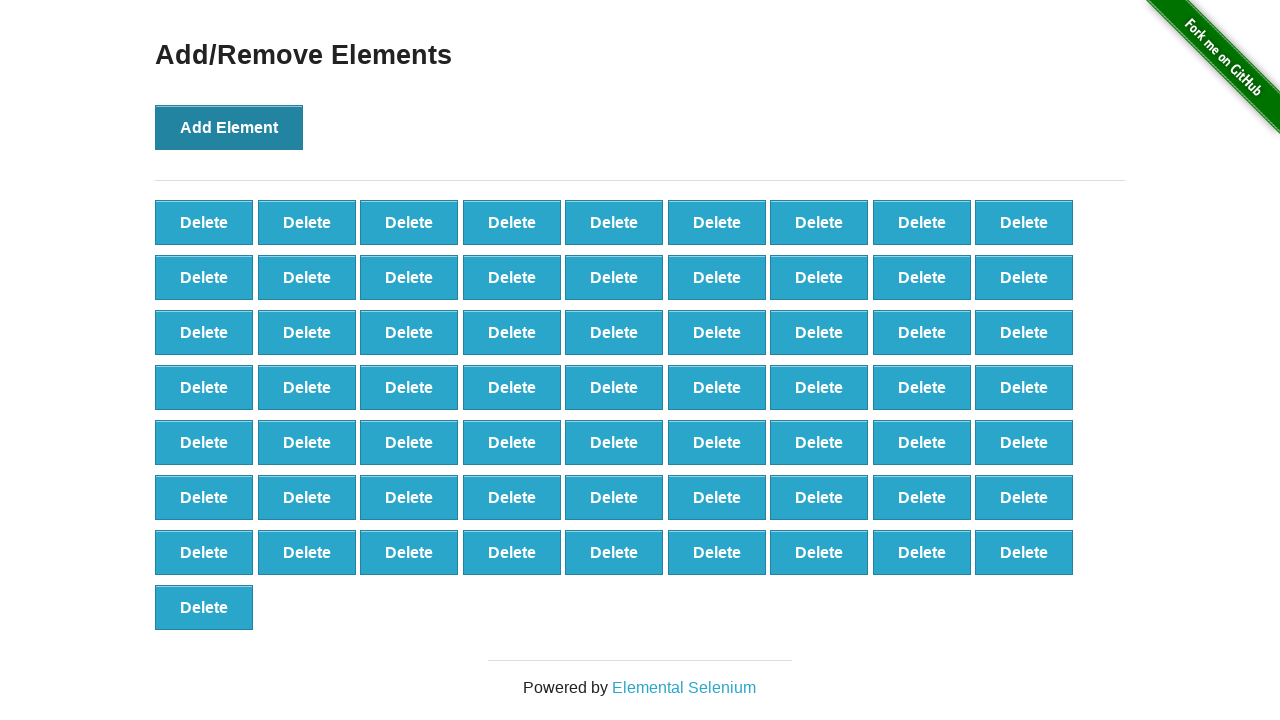

Clicked 'Add Element' button (iteration 65/100) at (229, 127) on xpath=//*[@onclick='addElement()']
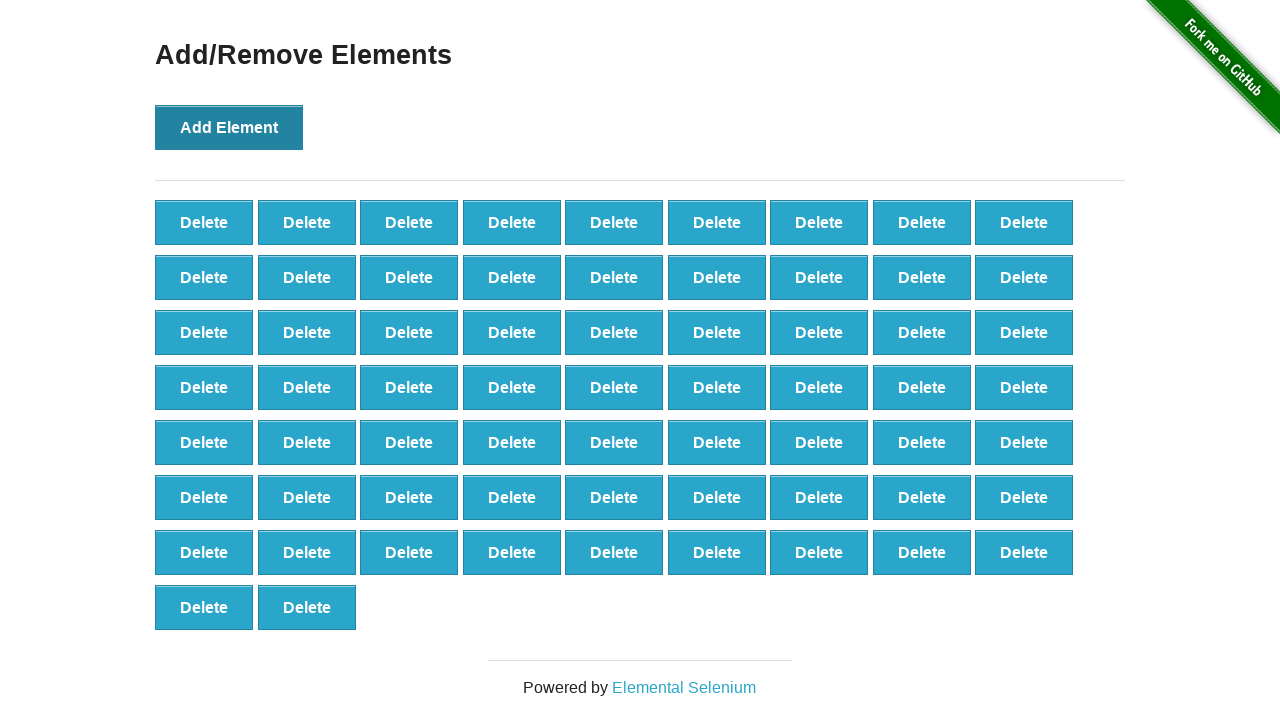

Clicked 'Add Element' button (iteration 66/100) at (229, 127) on xpath=//*[@onclick='addElement()']
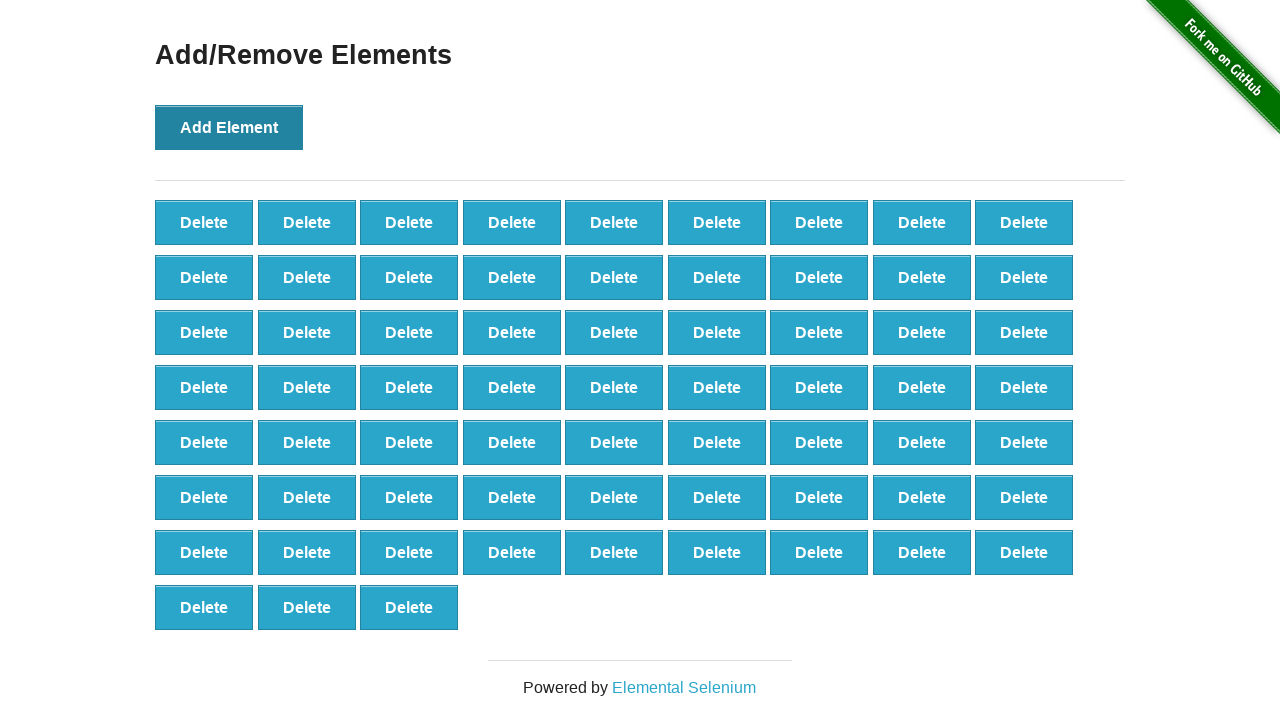

Clicked 'Add Element' button (iteration 67/100) at (229, 127) on xpath=//*[@onclick='addElement()']
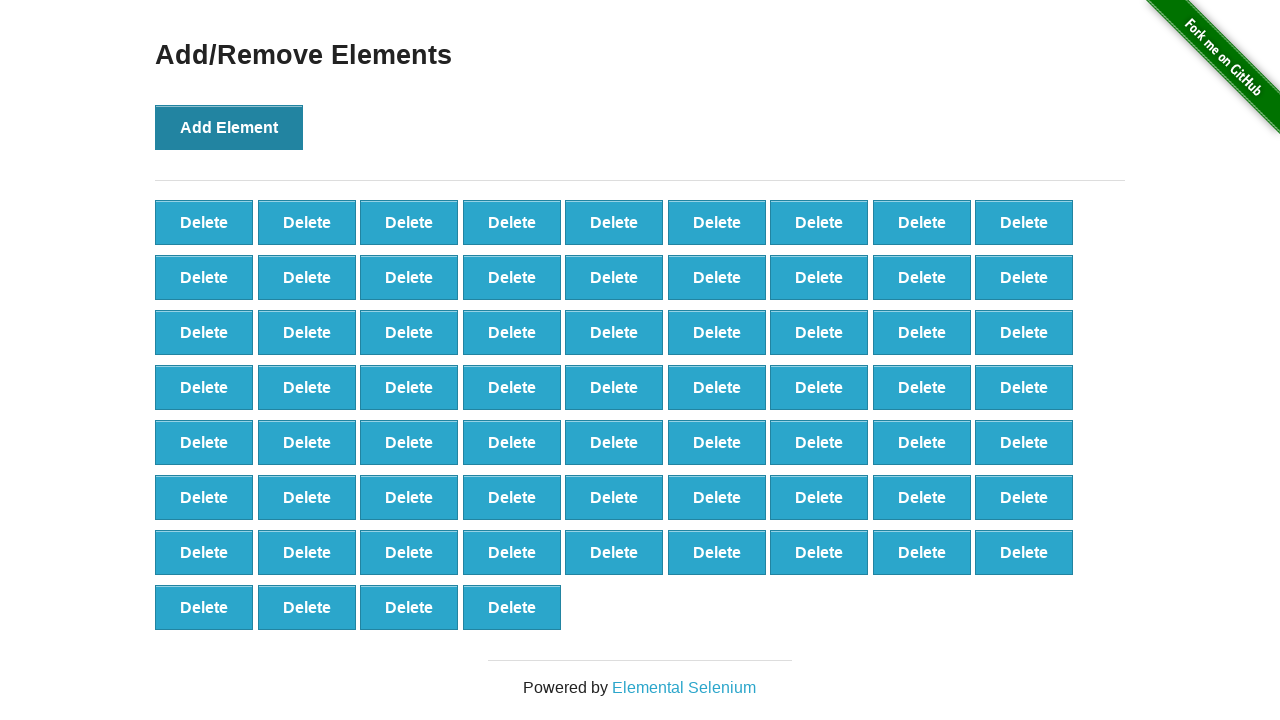

Clicked 'Add Element' button (iteration 68/100) at (229, 127) on xpath=//*[@onclick='addElement()']
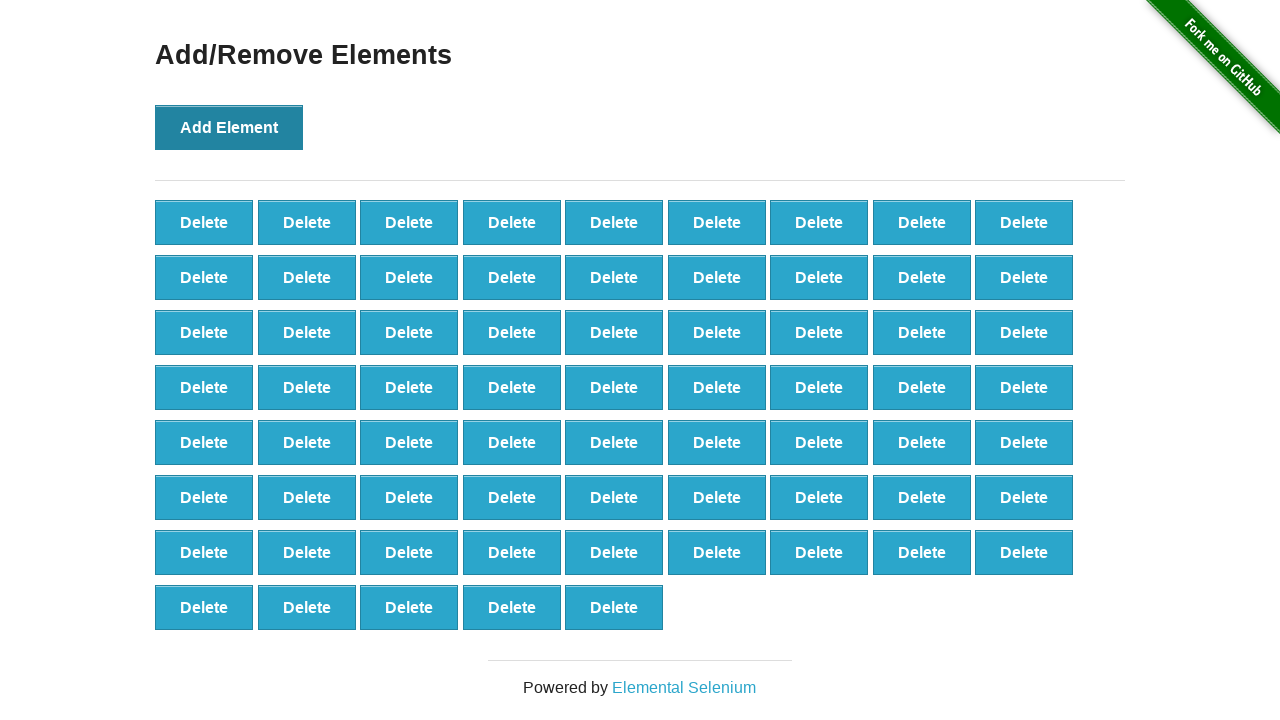

Clicked 'Add Element' button (iteration 69/100) at (229, 127) on xpath=//*[@onclick='addElement()']
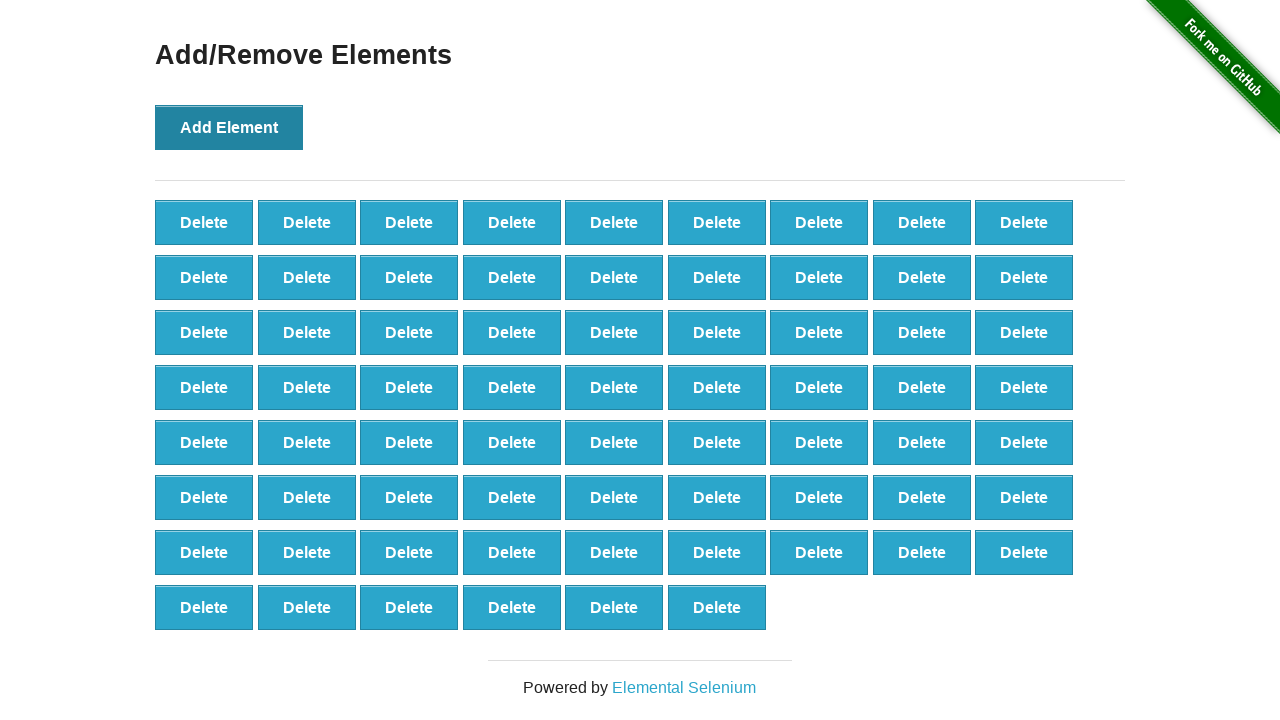

Clicked 'Add Element' button (iteration 70/100) at (229, 127) on xpath=//*[@onclick='addElement()']
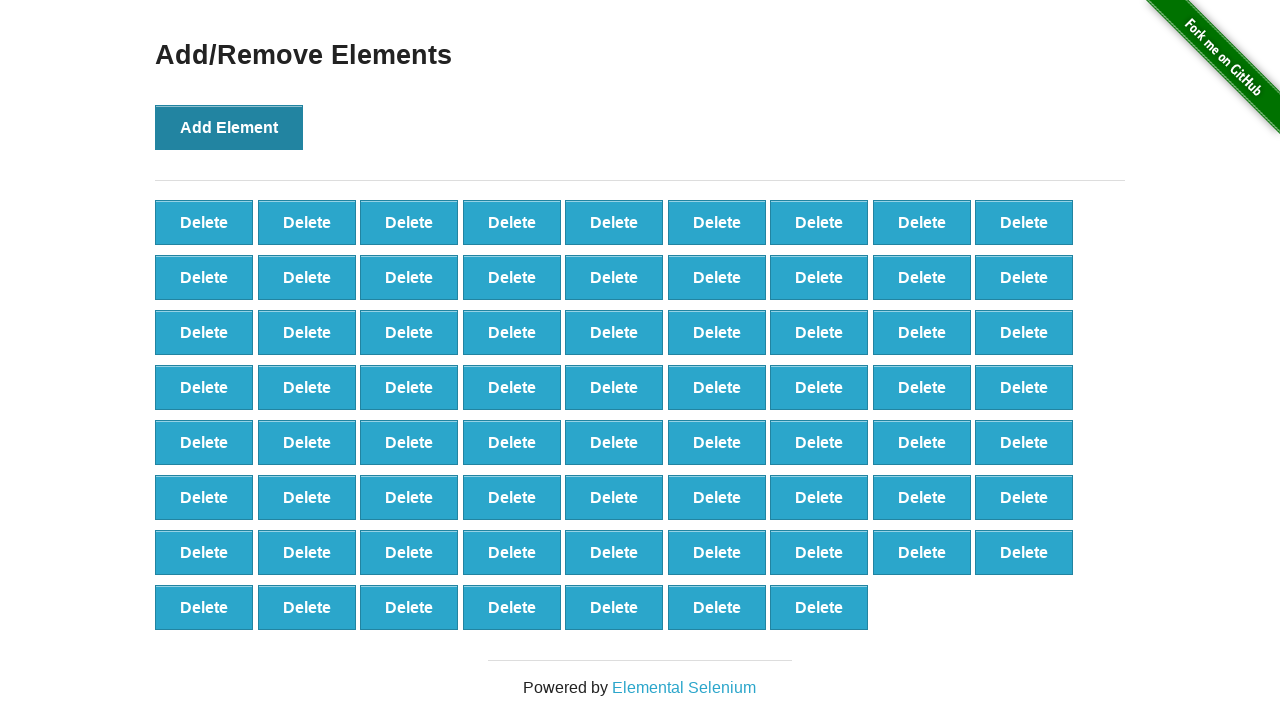

Clicked 'Add Element' button (iteration 71/100) at (229, 127) on xpath=//*[@onclick='addElement()']
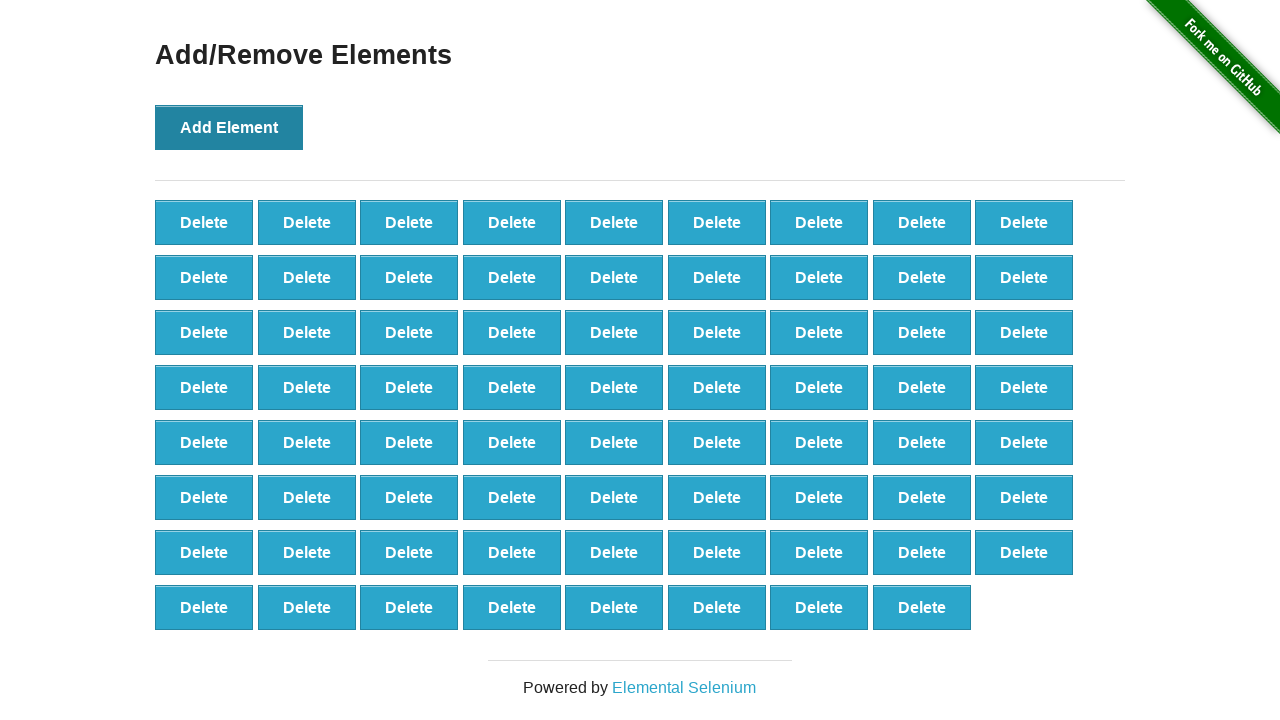

Clicked 'Add Element' button (iteration 72/100) at (229, 127) on xpath=//*[@onclick='addElement()']
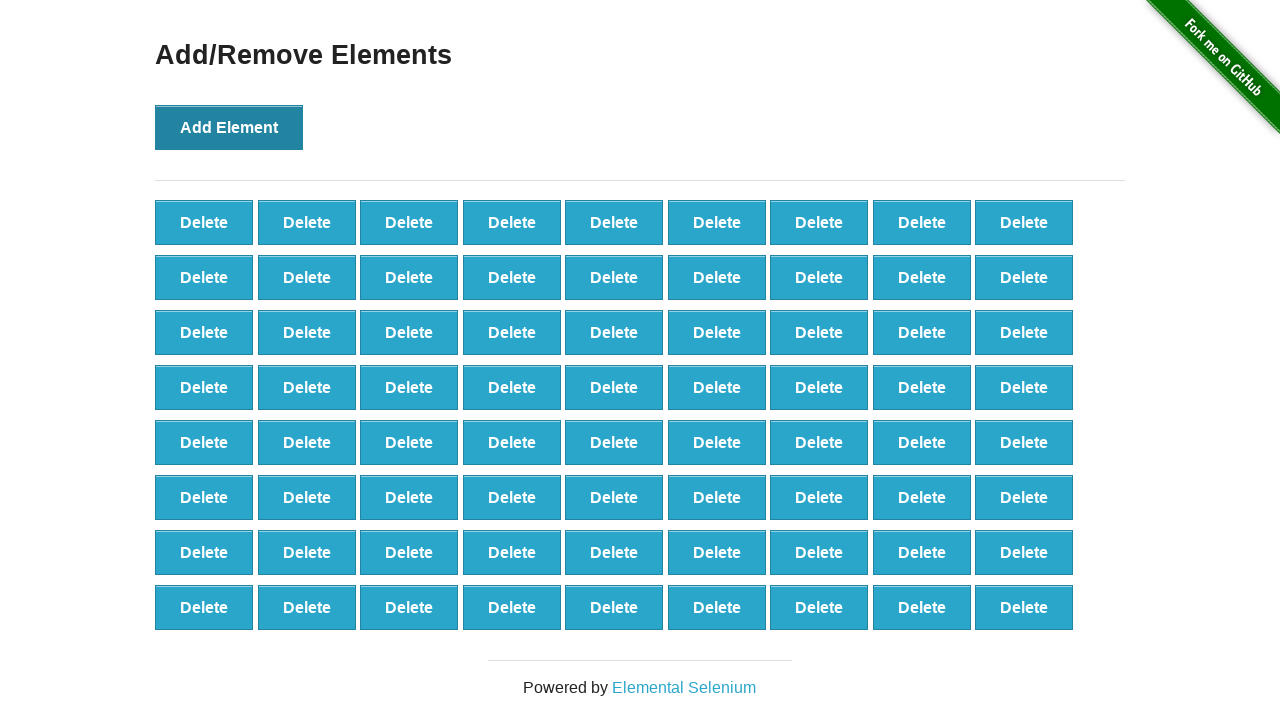

Clicked 'Add Element' button (iteration 73/100) at (229, 127) on xpath=//*[@onclick='addElement()']
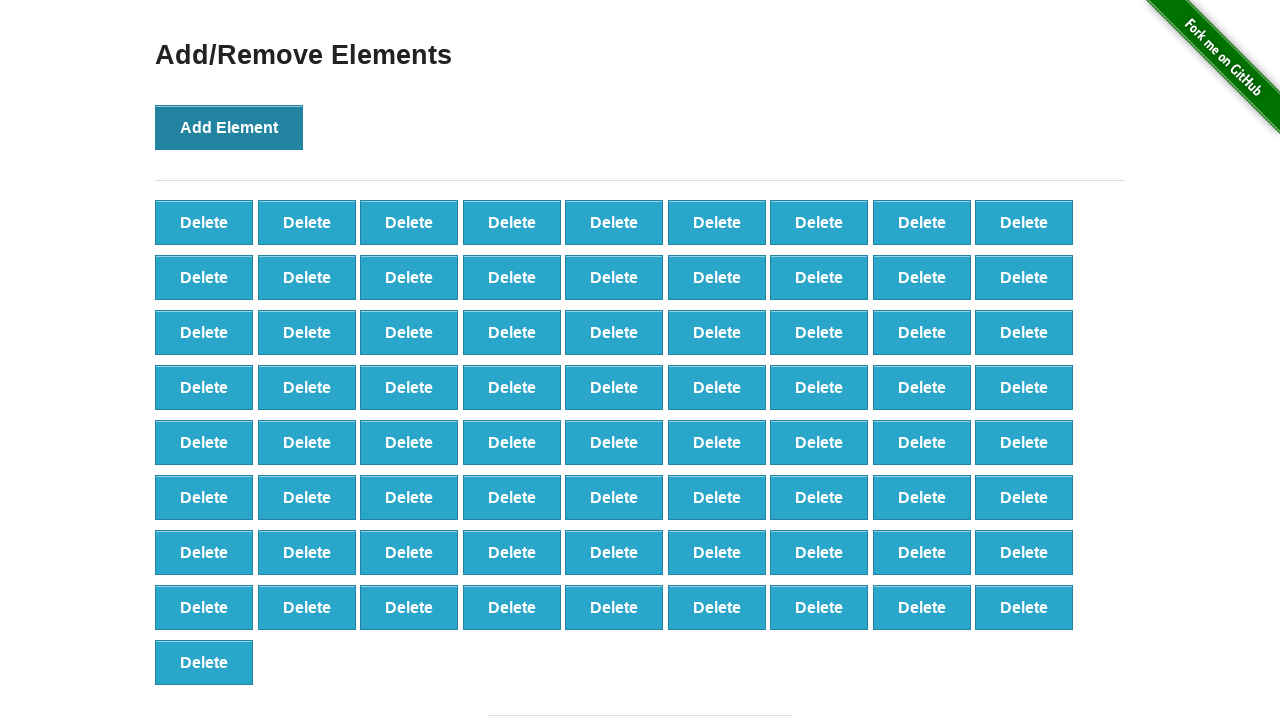

Clicked 'Add Element' button (iteration 74/100) at (229, 127) on xpath=//*[@onclick='addElement()']
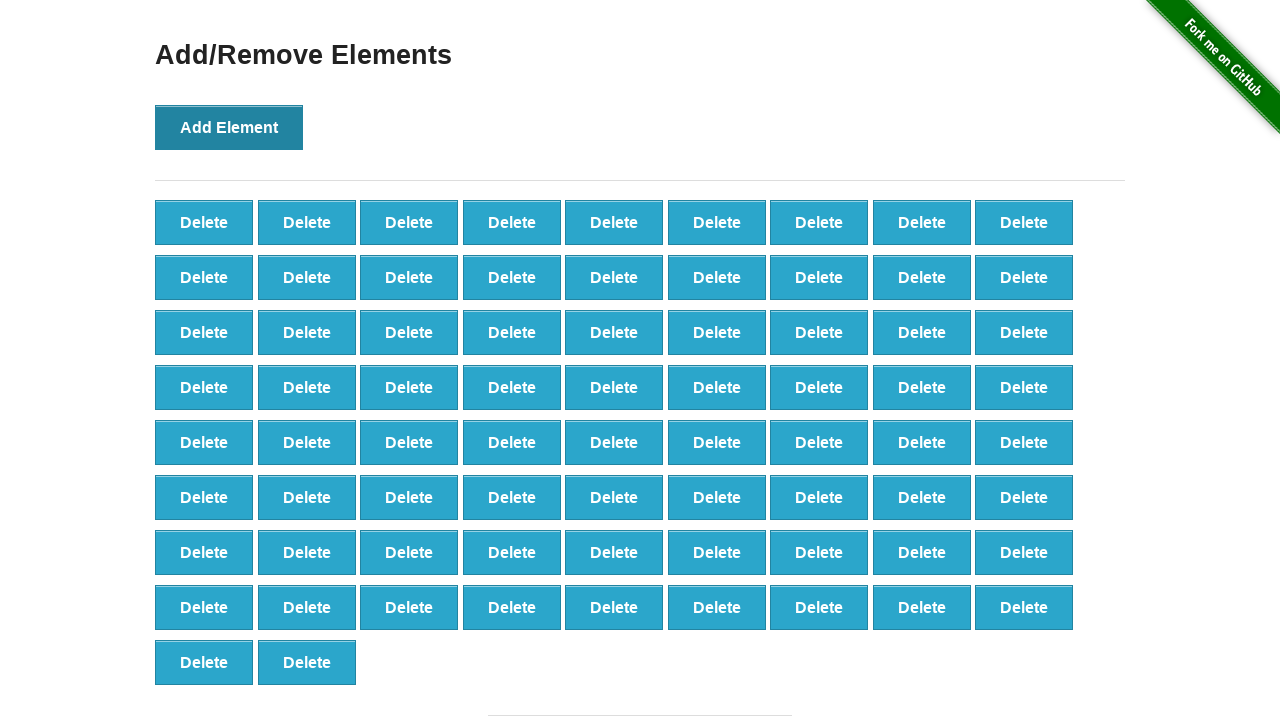

Clicked 'Add Element' button (iteration 75/100) at (229, 127) on xpath=//*[@onclick='addElement()']
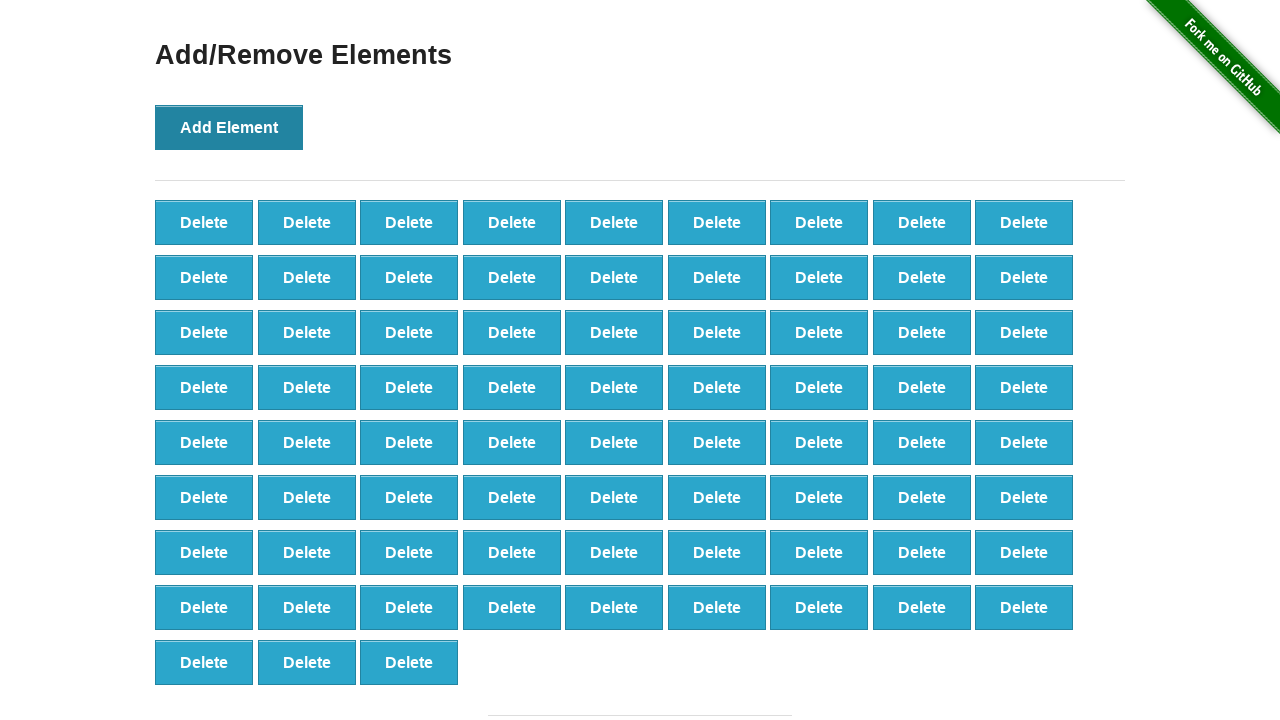

Clicked 'Add Element' button (iteration 76/100) at (229, 127) on xpath=//*[@onclick='addElement()']
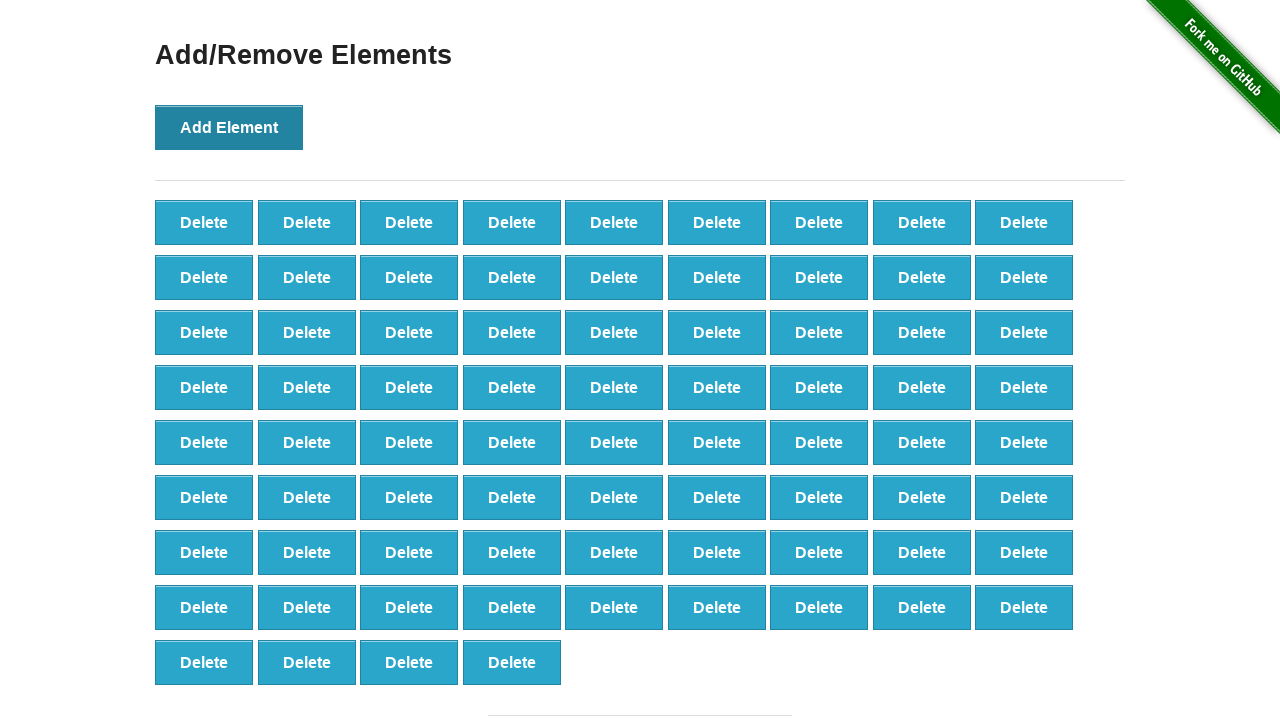

Clicked 'Add Element' button (iteration 77/100) at (229, 127) on xpath=//*[@onclick='addElement()']
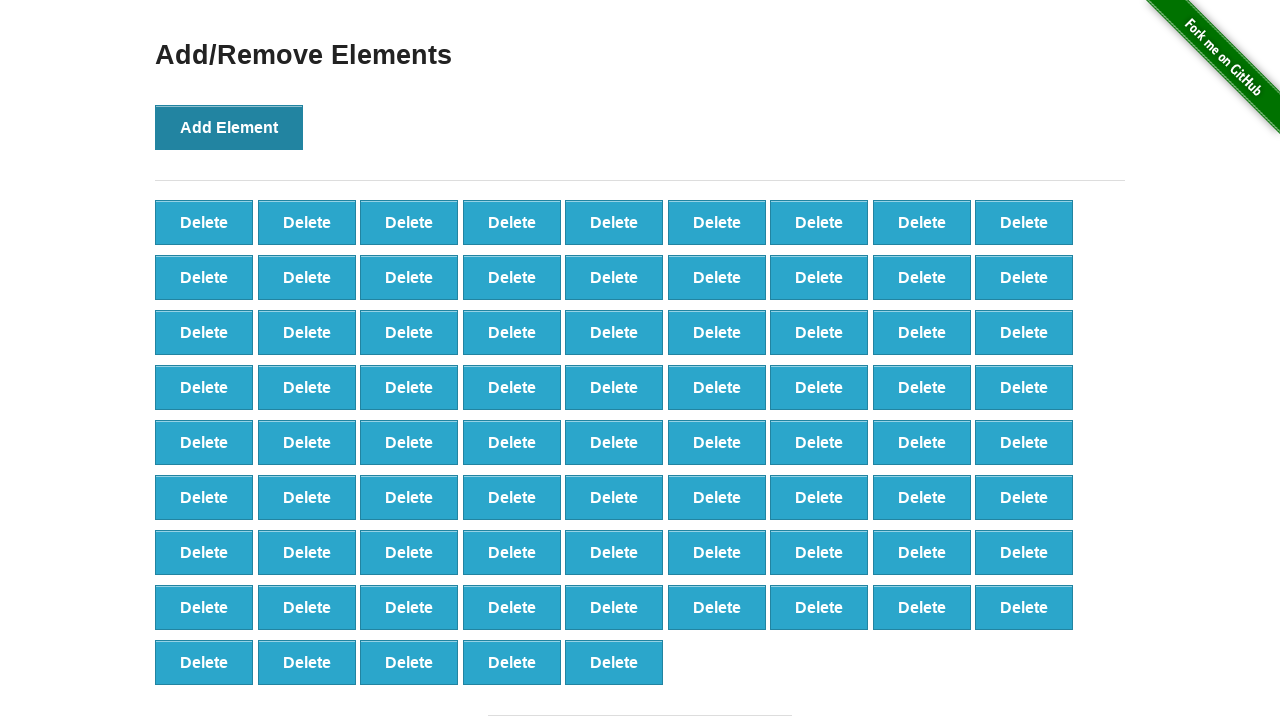

Clicked 'Add Element' button (iteration 78/100) at (229, 127) on xpath=//*[@onclick='addElement()']
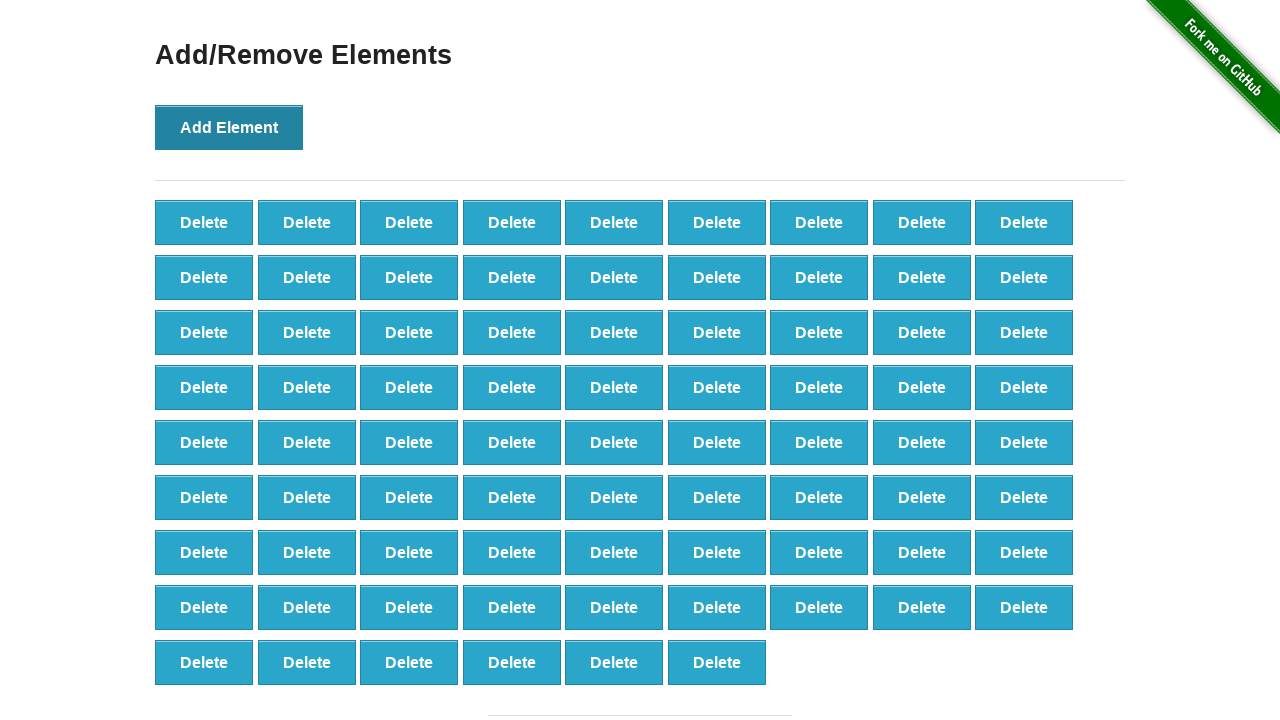

Clicked 'Add Element' button (iteration 79/100) at (229, 127) on xpath=//*[@onclick='addElement()']
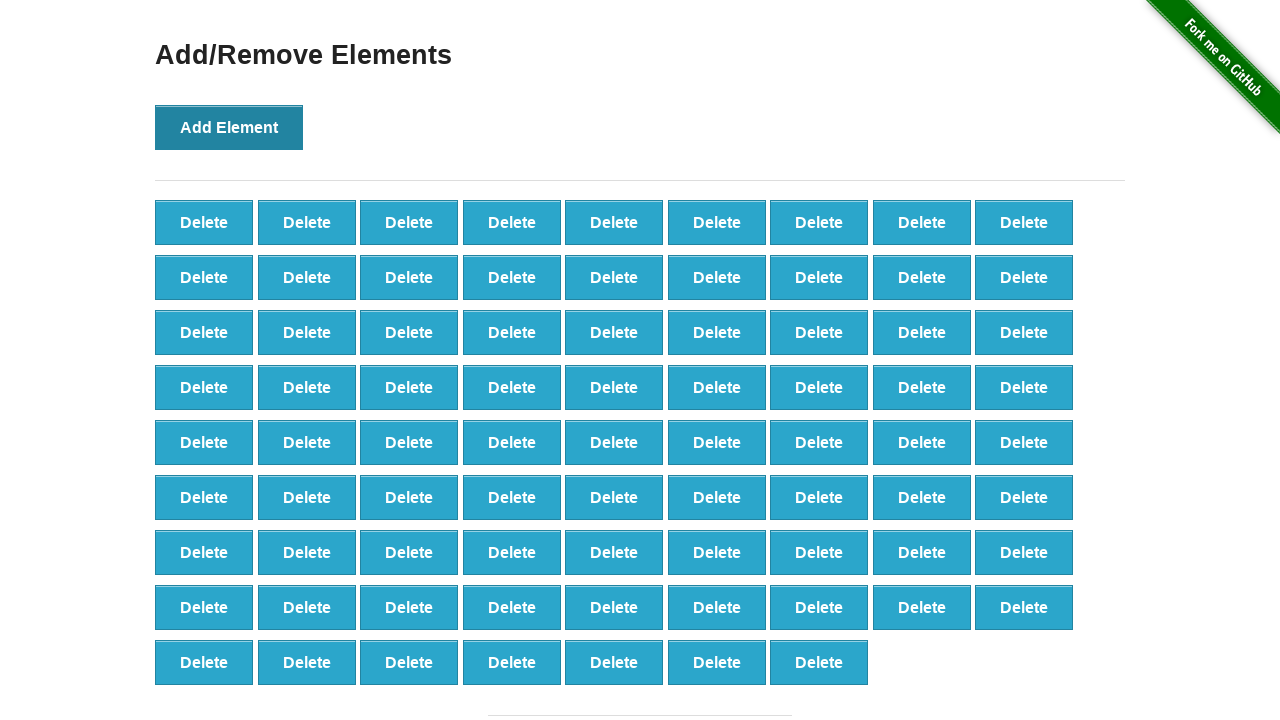

Clicked 'Add Element' button (iteration 80/100) at (229, 127) on xpath=//*[@onclick='addElement()']
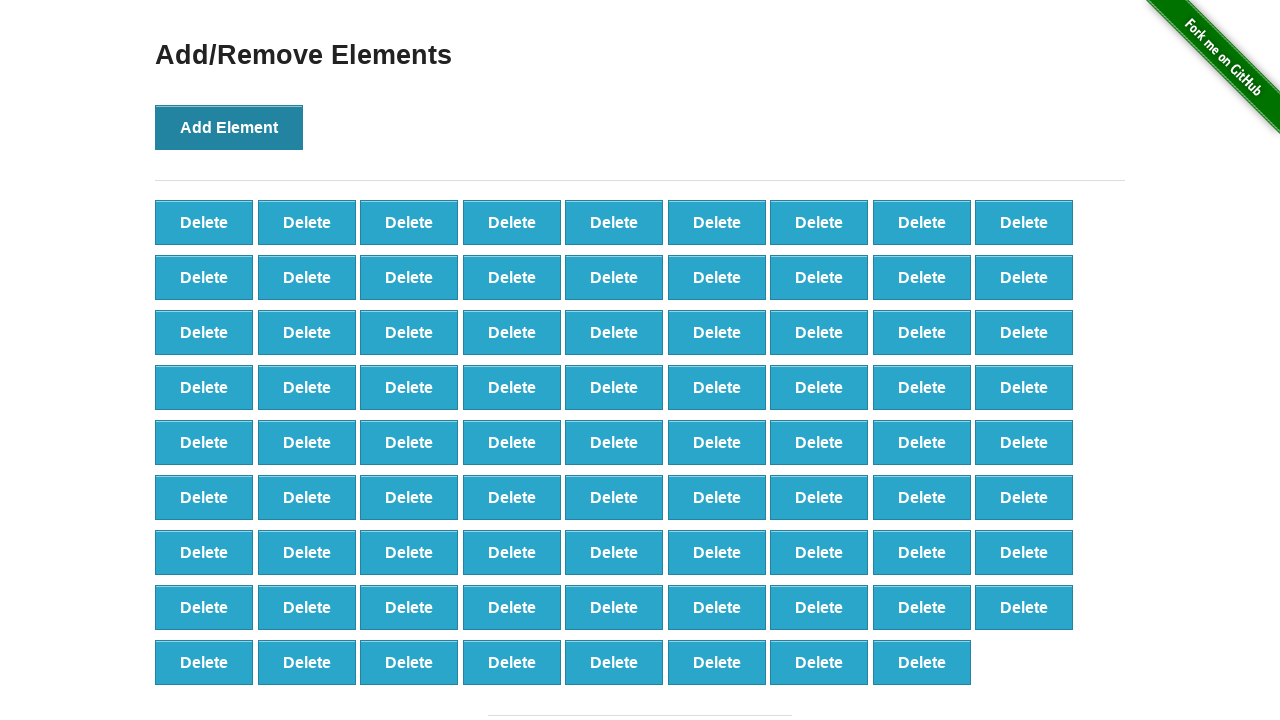

Clicked 'Add Element' button (iteration 81/100) at (229, 127) on xpath=//*[@onclick='addElement()']
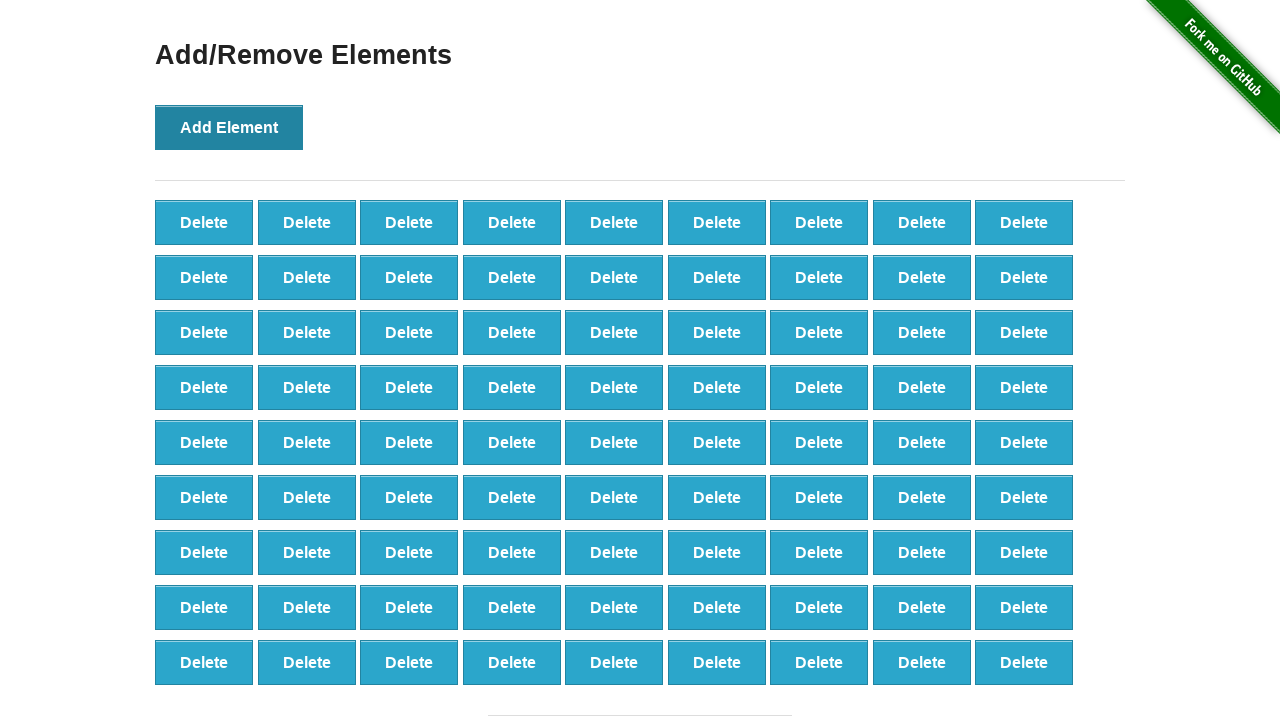

Clicked 'Add Element' button (iteration 82/100) at (229, 127) on xpath=//*[@onclick='addElement()']
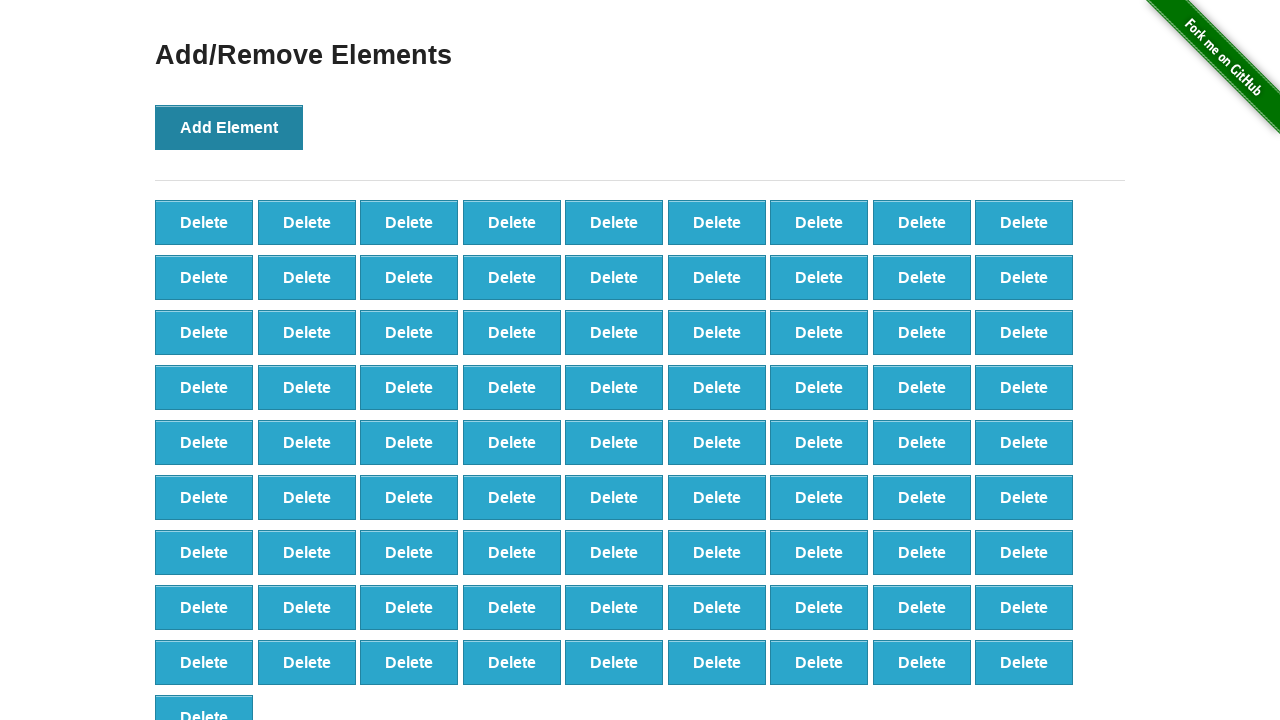

Clicked 'Add Element' button (iteration 83/100) at (229, 127) on xpath=//*[@onclick='addElement()']
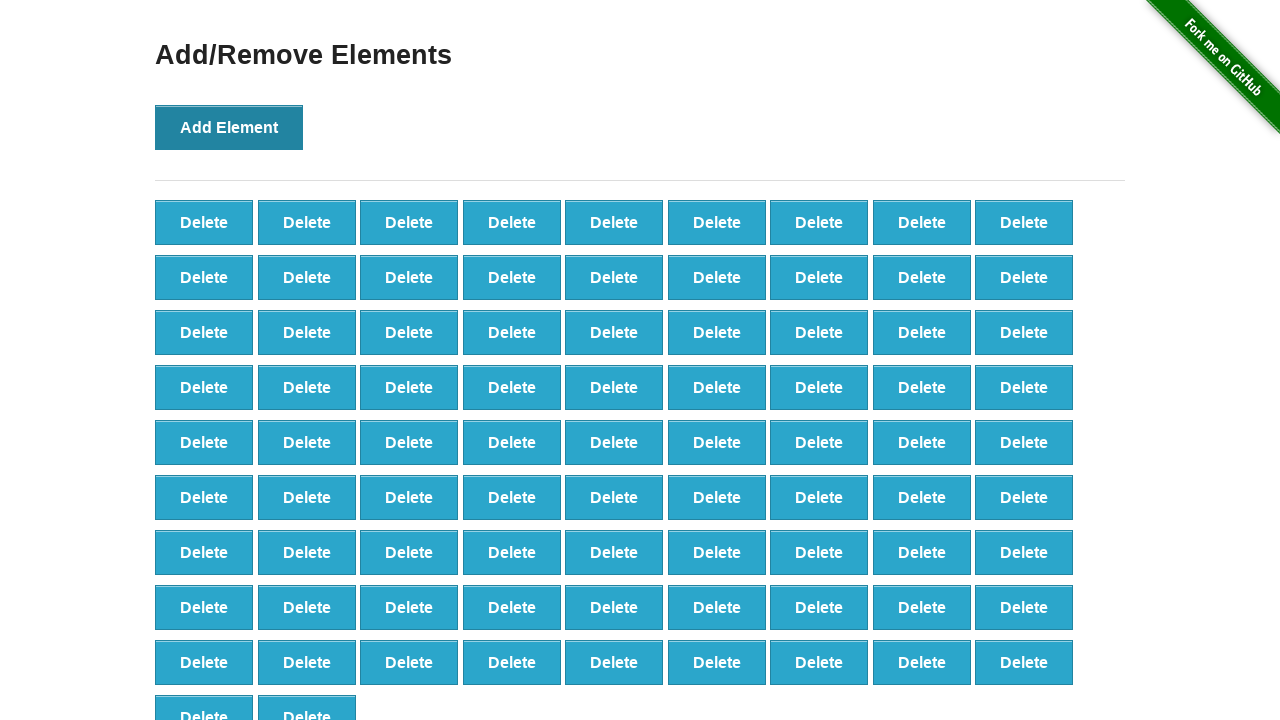

Clicked 'Add Element' button (iteration 84/100) at (229, 127) on xpath=//*[@onclick='addElement()']
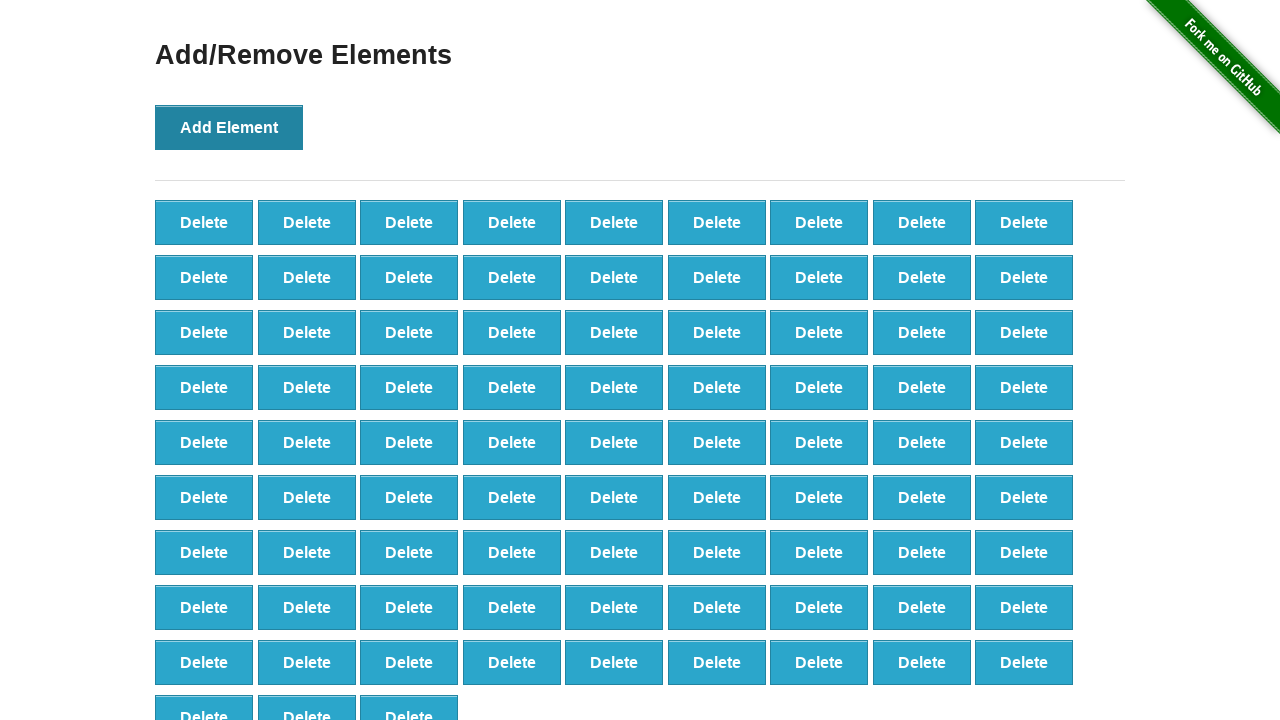

Clicked 'Add Element' button (iteration 85/100) at (229, 127) on xpath=//*[@onclick='addElement()']
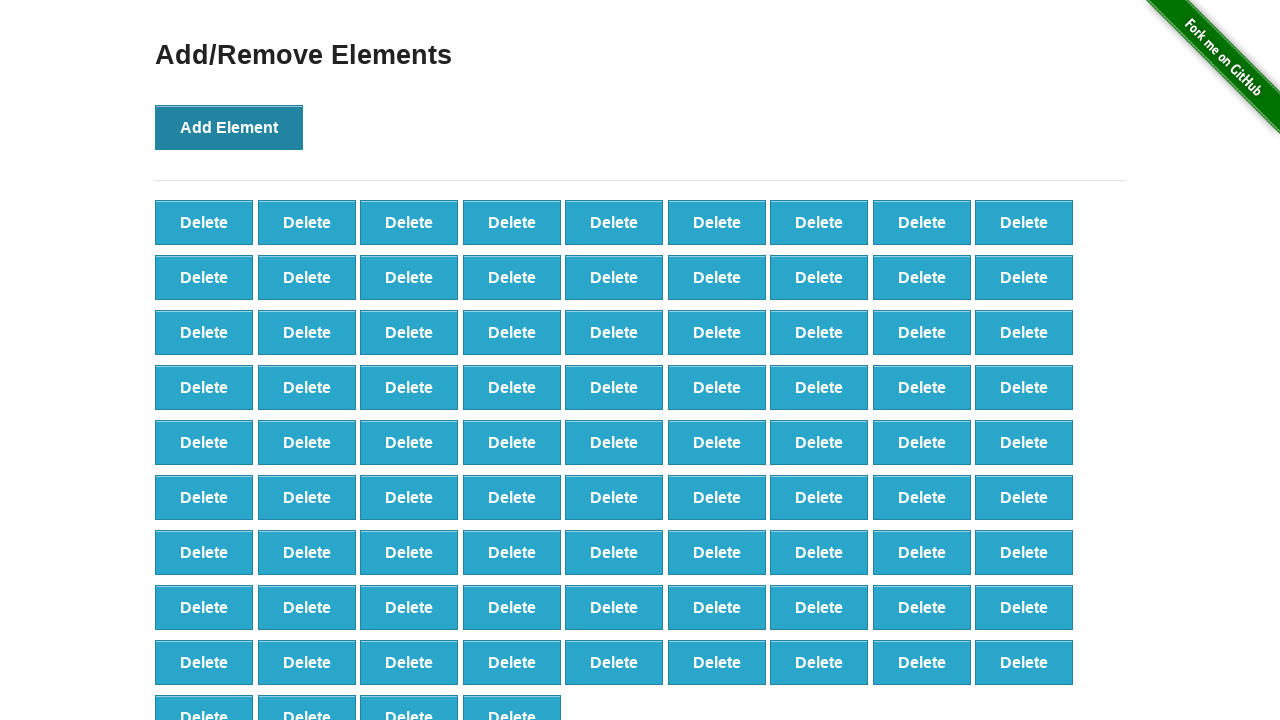

Clicked 'Add Element' button (iteration 86/100) at (229, 127) on xpath=//*[@onclick='addElement()']
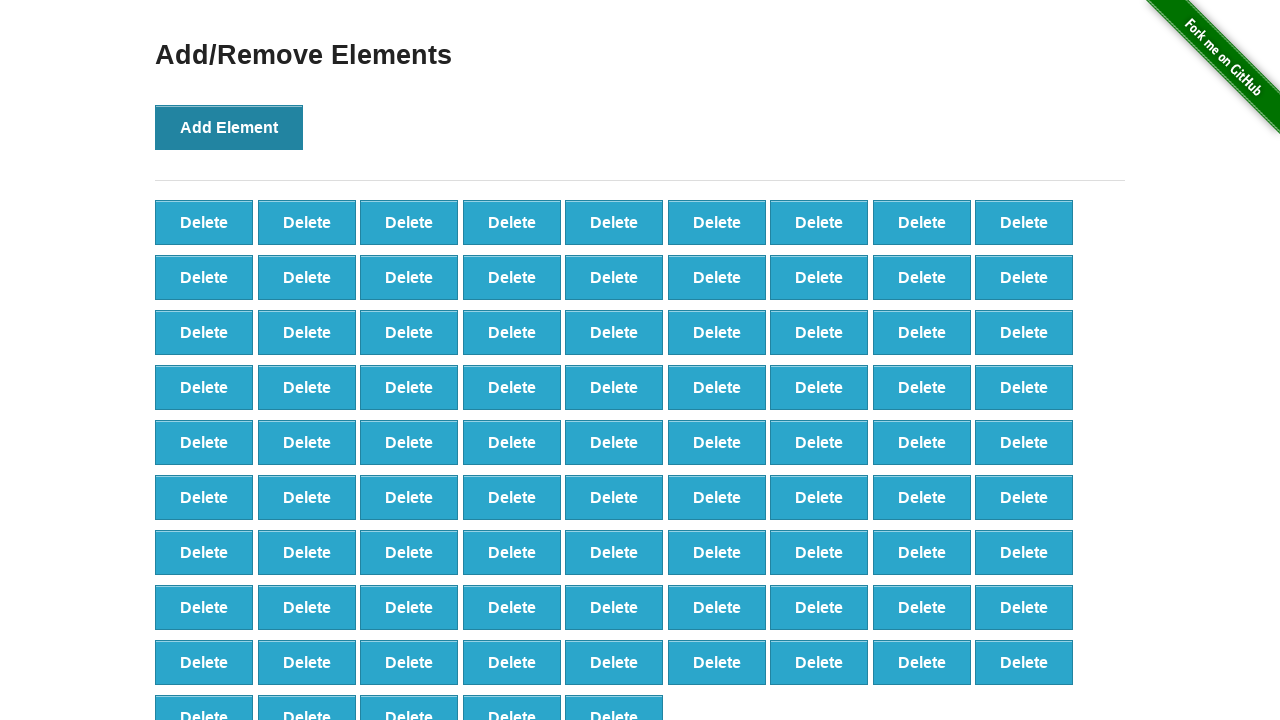

Clicked 'Add Element' button (iteration 87/100) at (229, 127) on xpath=//*[@onclick='addElement()']
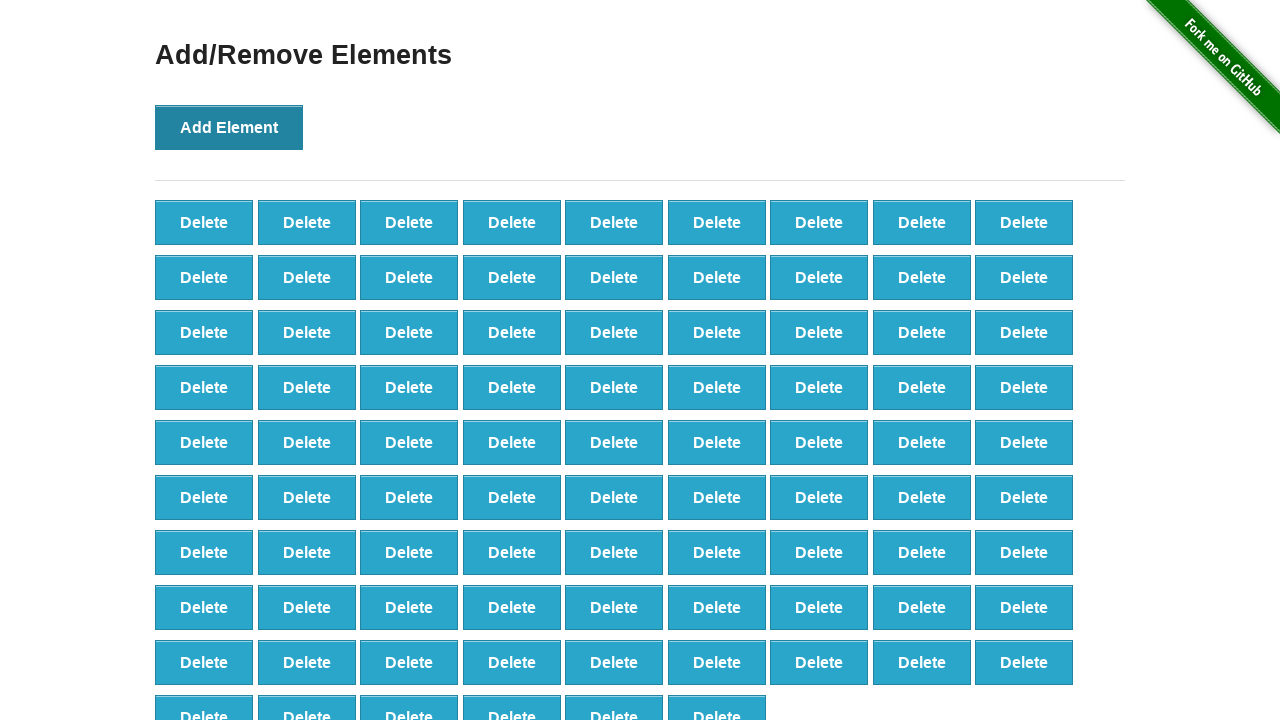

Clicked 'Add Element' button (iteration 88/100) at (229, 127) on xpath=//*[@onclick='addElement()']
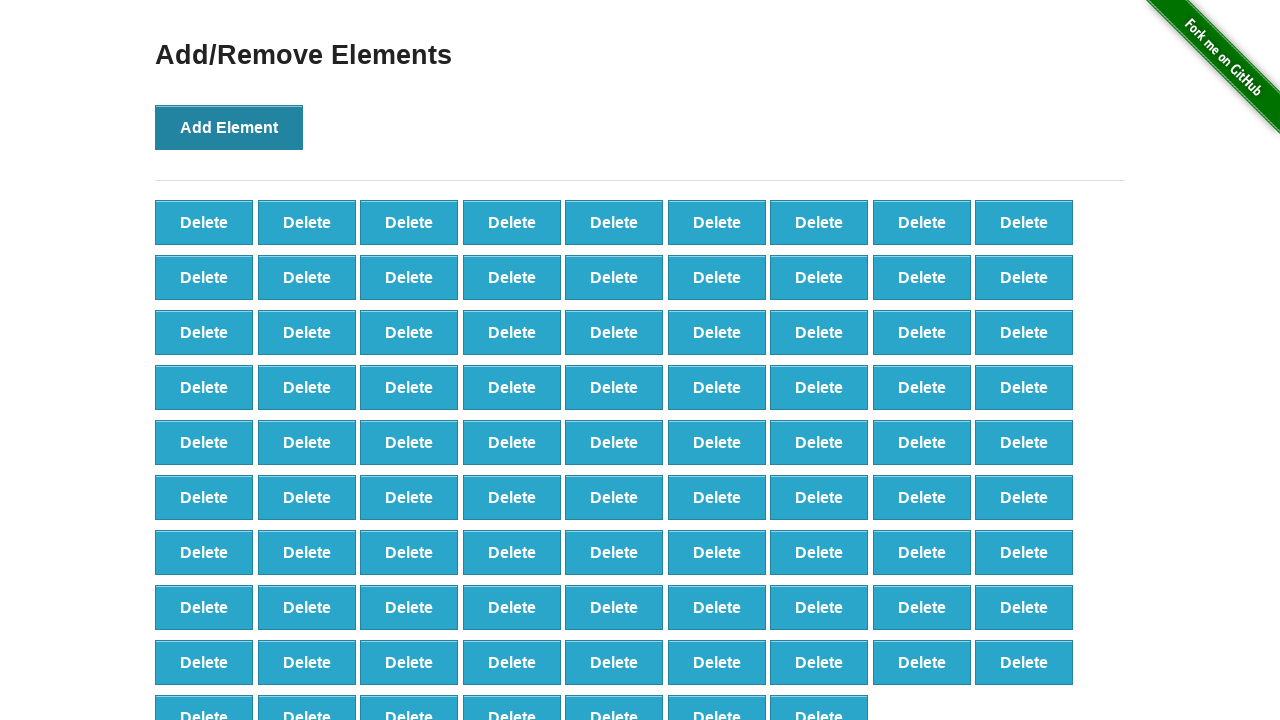

Clicked 'Add Element' button (iteration 89/100) at (229, 127) on xpath=//*[@onclick='addElement()']
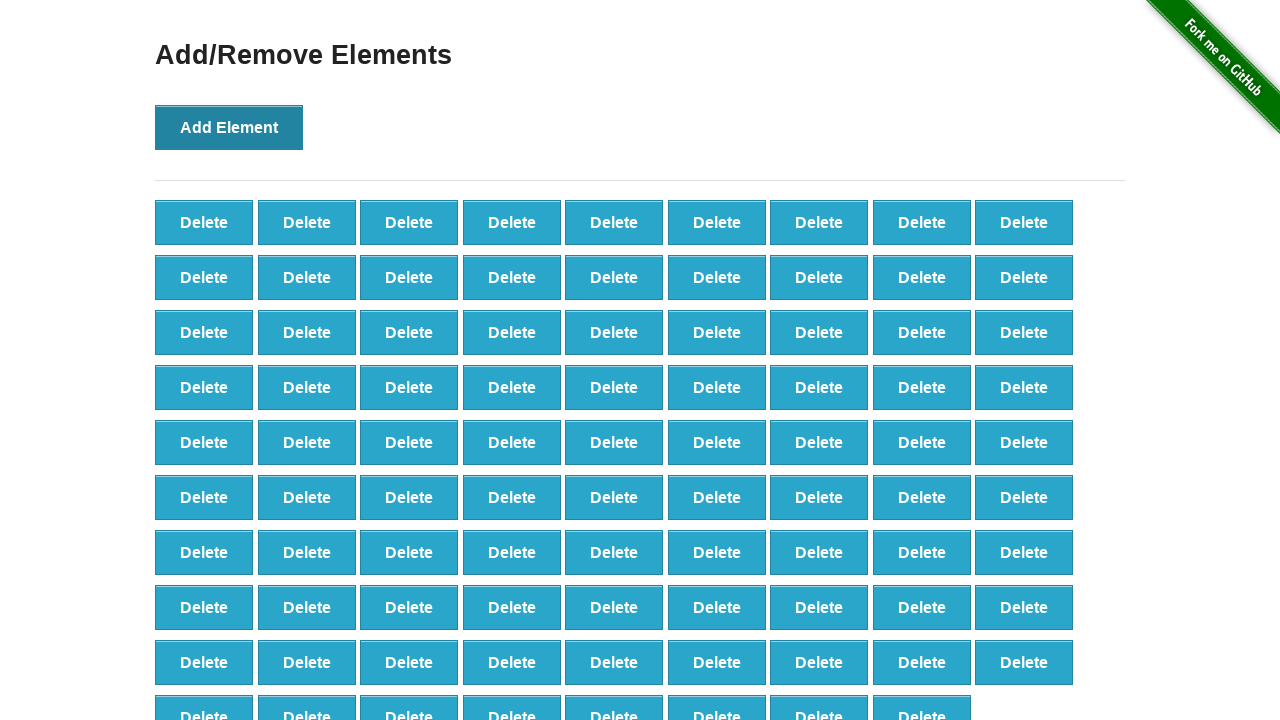

Clicked 'Add Element' button (iteration 90/100) at (229, 127) on xpath=//*[@onclick='addElement()']
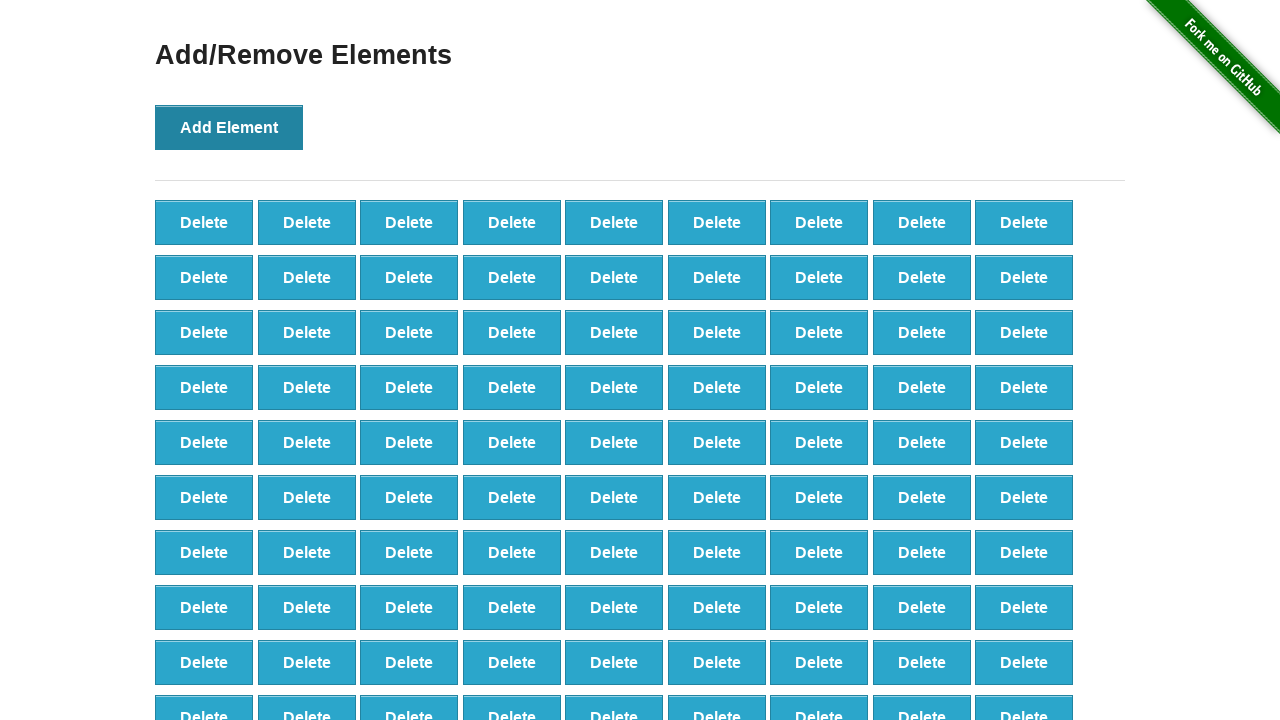

Clicked 'Add Element' button (iteration 91/100) at (229, 127) on xpath=//*[@onclick='addElement()']
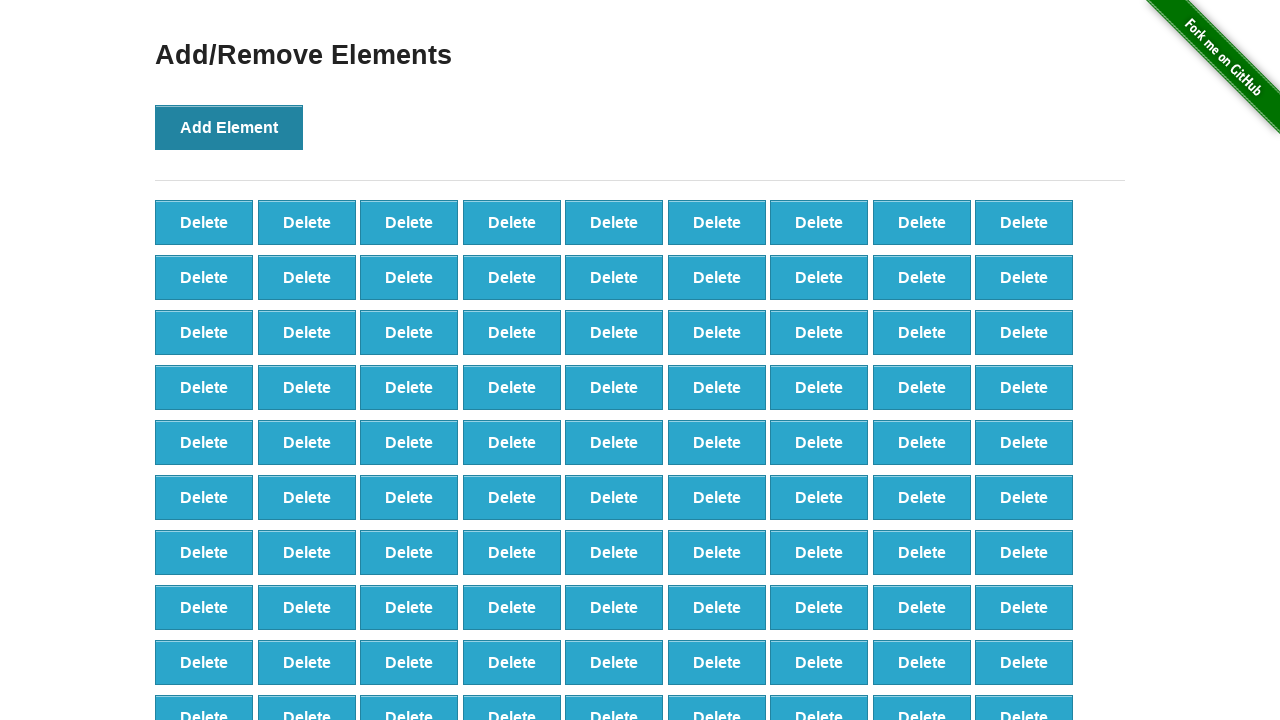

Clicked 'Add Element' button (iteration 92/100) at (229, 127) on xpath=//*[@onclick='addElement()']
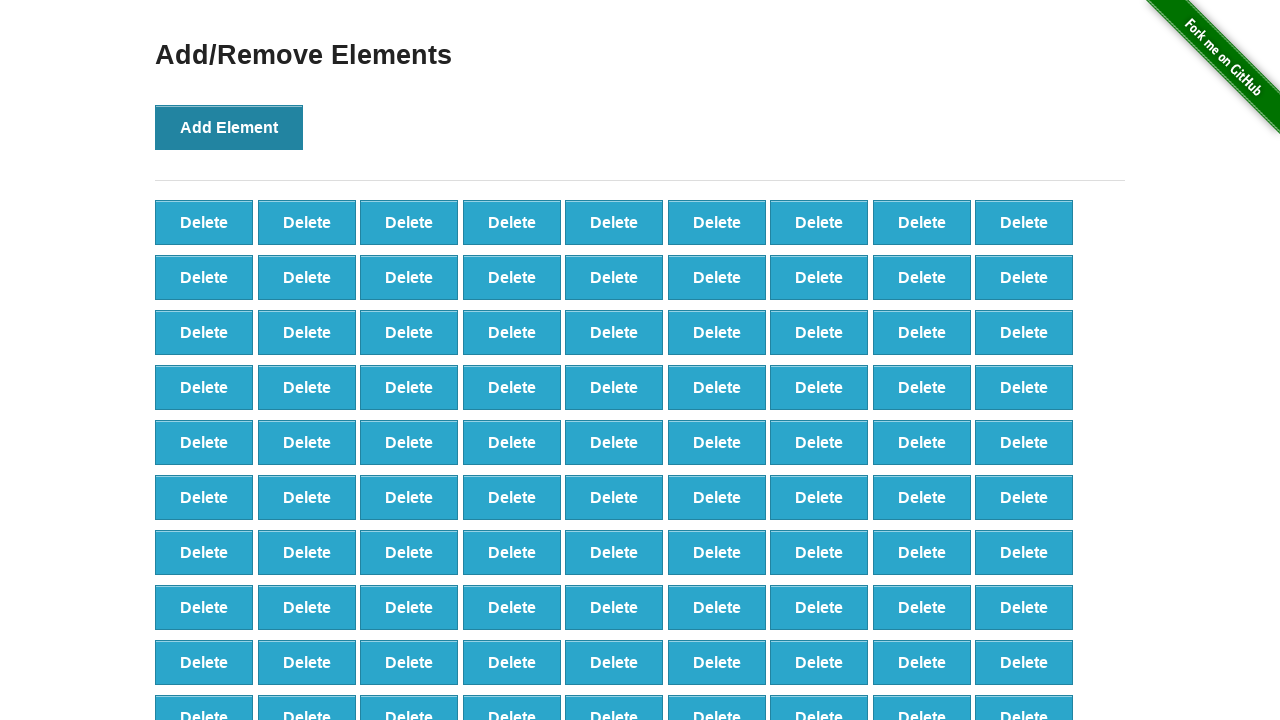

Clicked 'Add Element' button (iteration 93/100) at (229, 127) on xpath=//*[@onclick='addElement()']
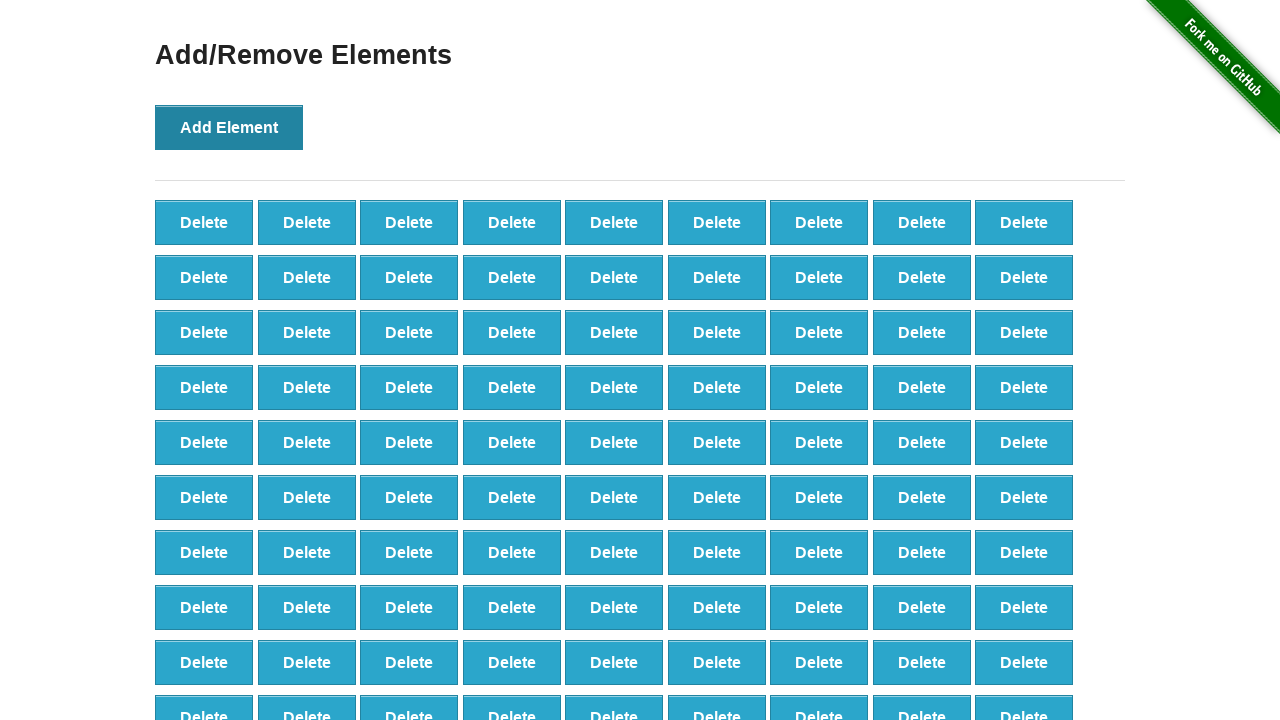

Clicked 'Add Element' button (iteration 94/100) at (229, 127) on xpath=//*[@onclick='addElement()']
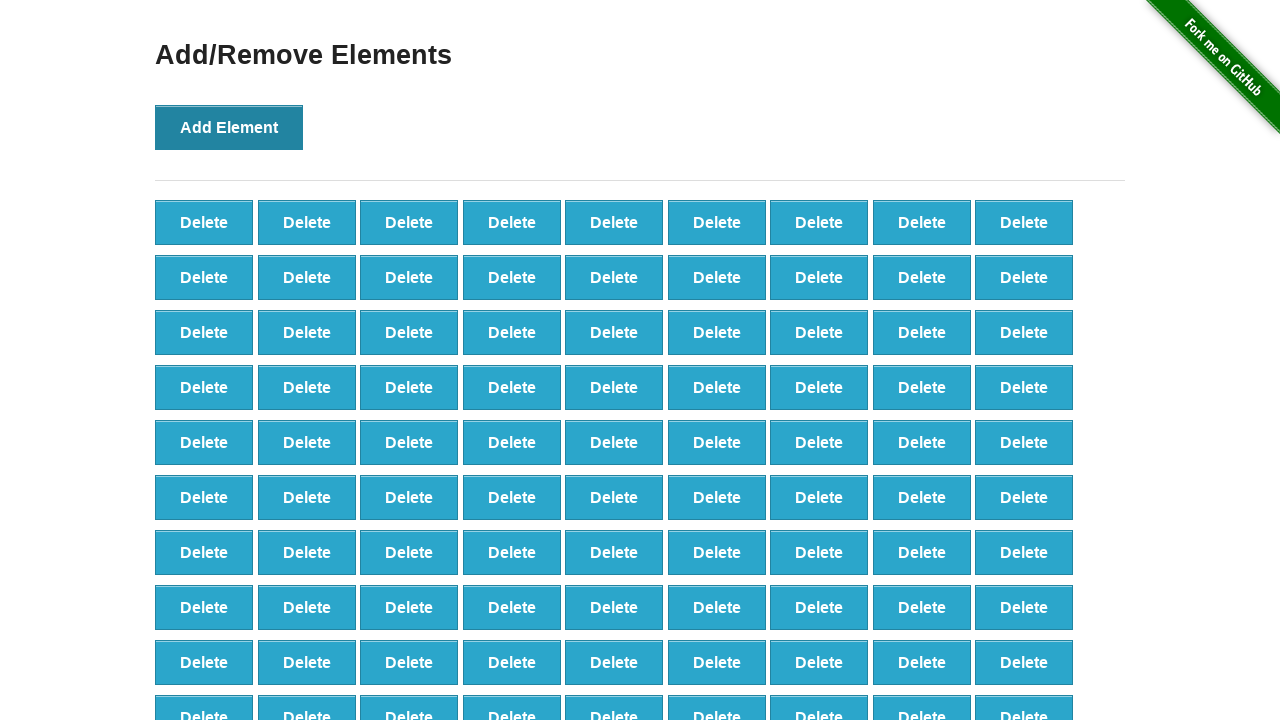

Clicked 'Add Element' button (iteration 95/100) at (229, 127) on xpath=//*[@onclick='addElement()']
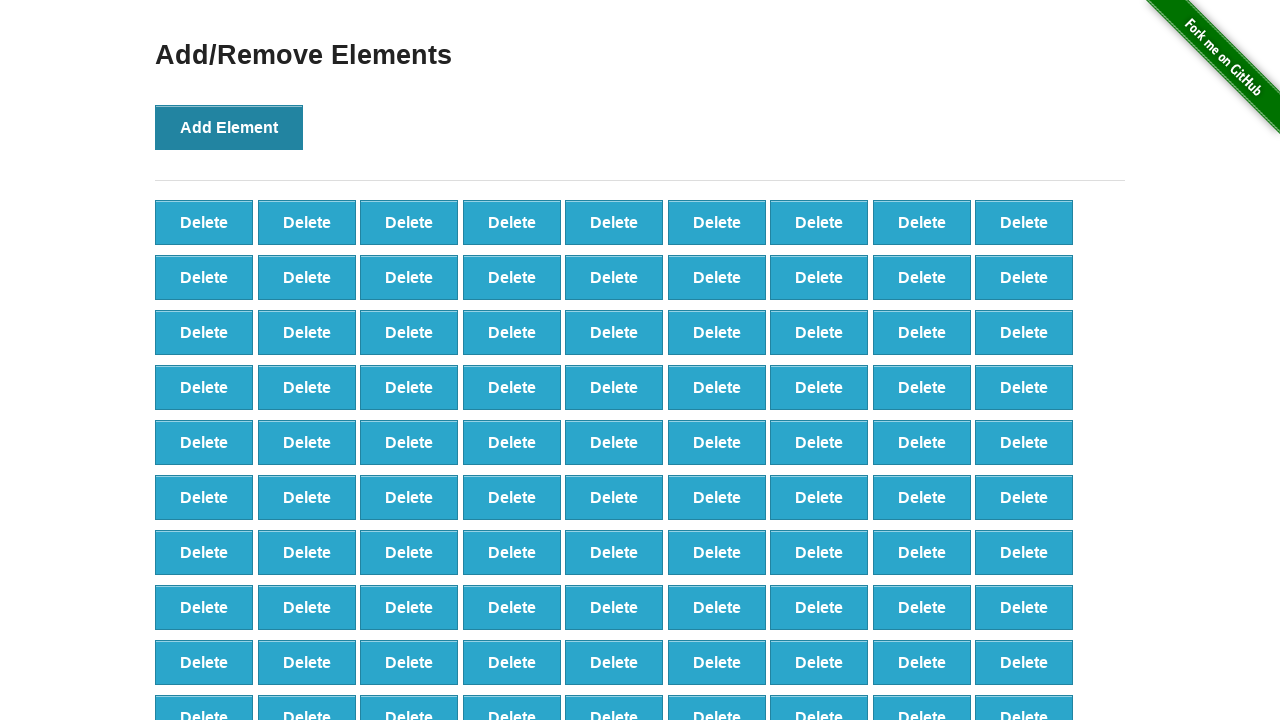

Clicked 'Add Element' button (iteration 96/100) at (229, 127) on xpath=//*[@onclick='addElement()']
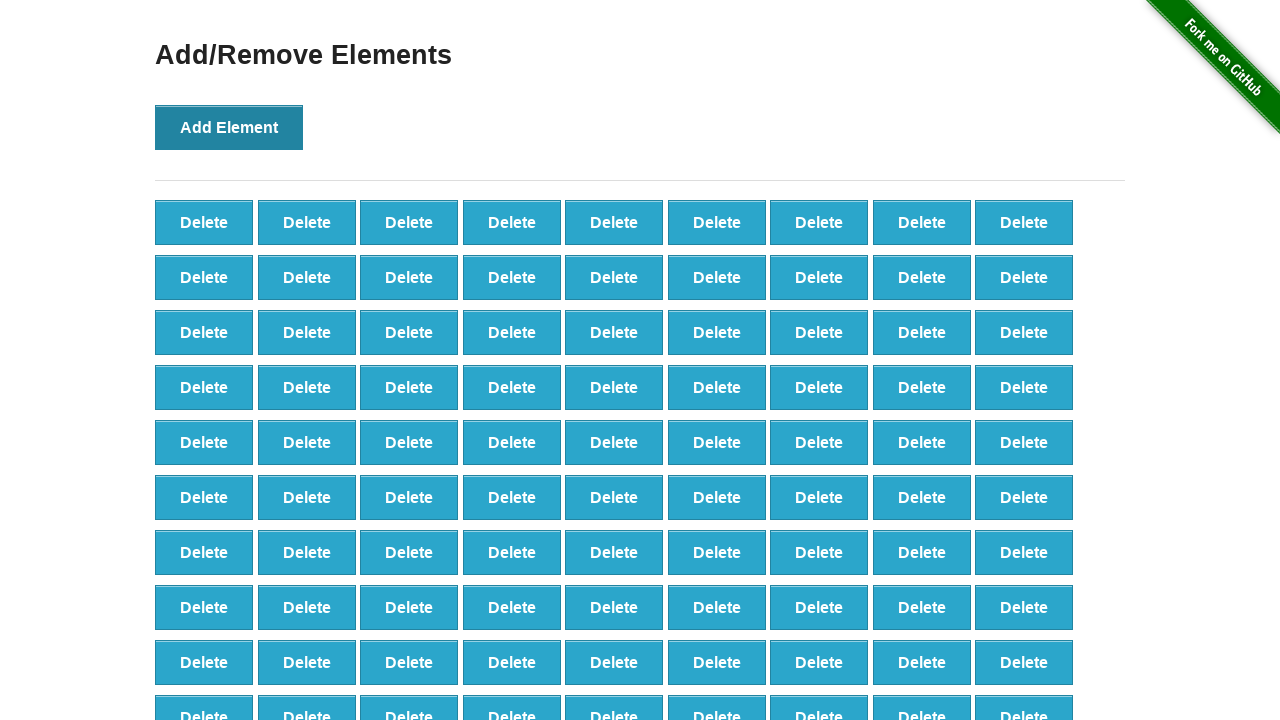

Clicked 'Add Element' button (iteration 97/100) at (229, 127) on xpath=//*[@onclick='addElement()']
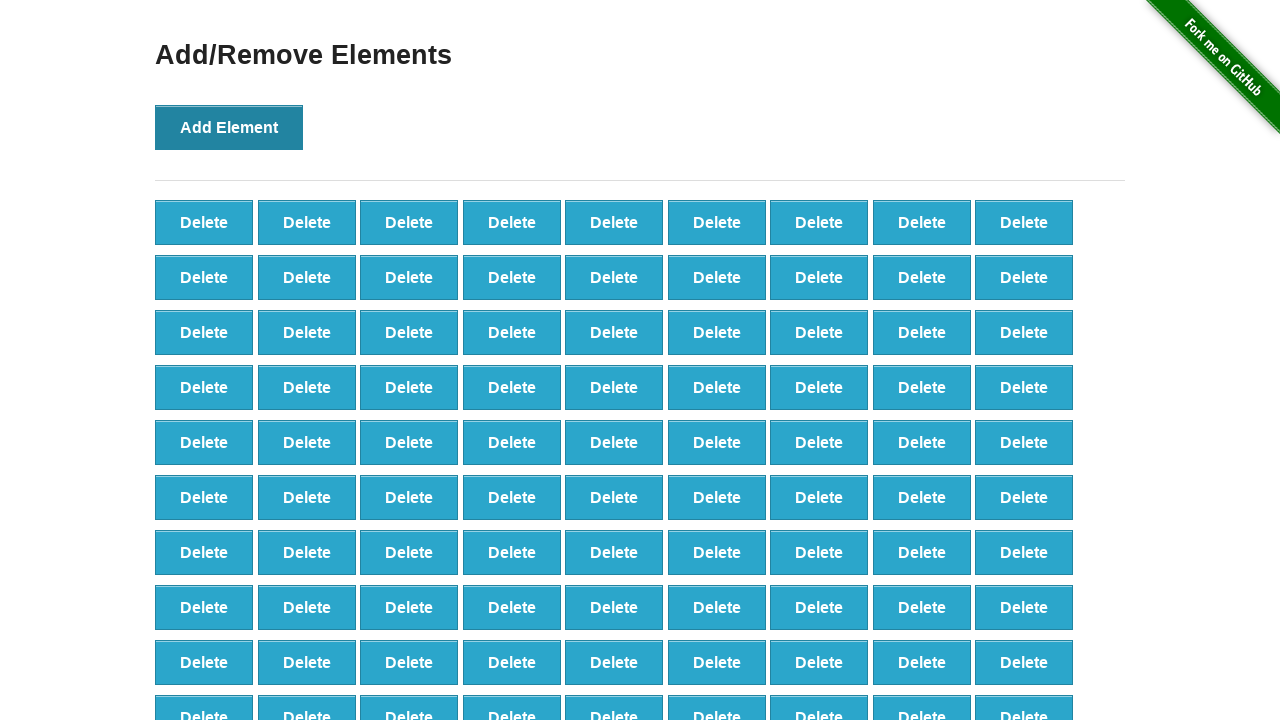

Clicked 'Add Element' button (iteration 98/100) at (229, 127) on xpath=//*[@onclick='addElement()']
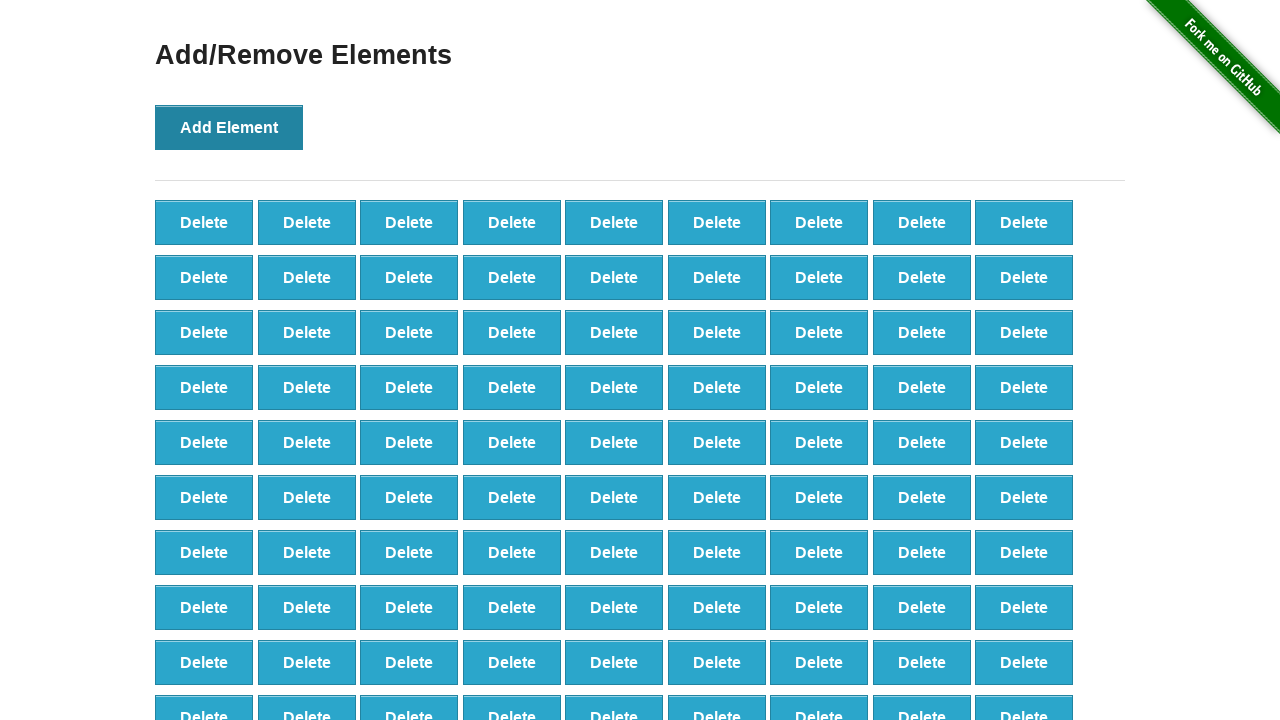

Clicked 'Add Element' button (iteration 99/100) at (229, 127) on xpath=//*[@onclick='addElement()']
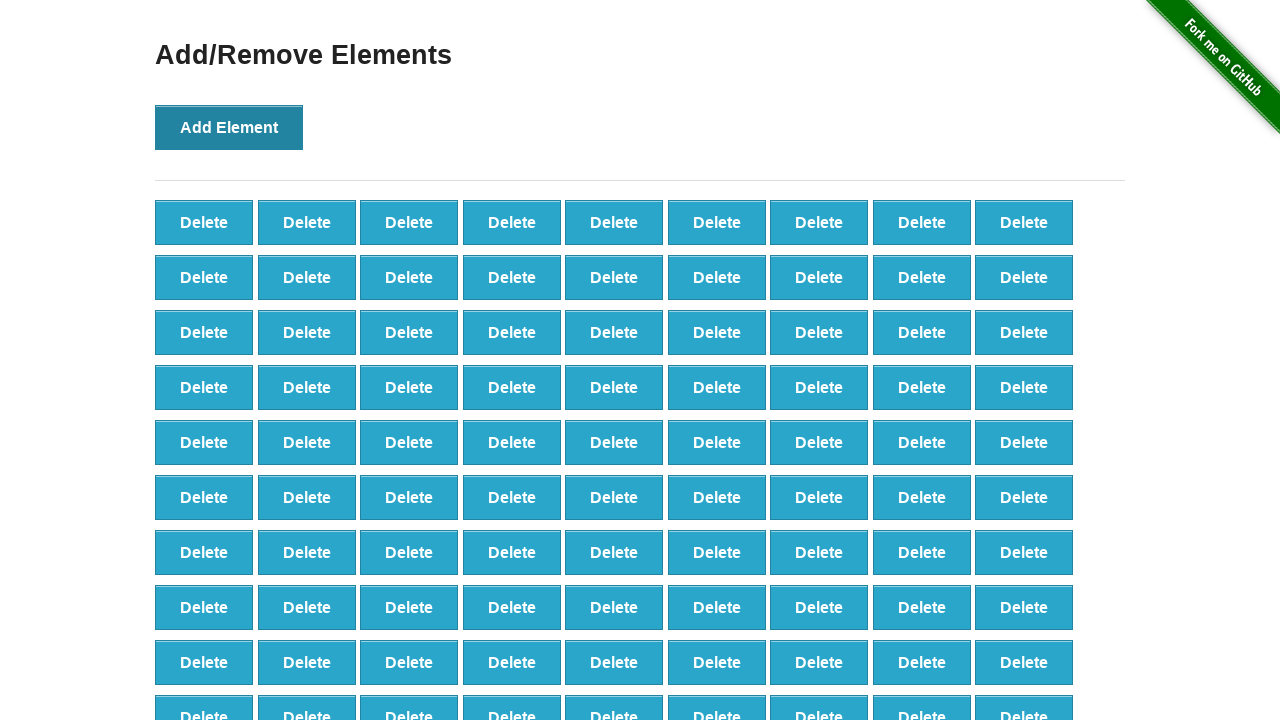

Clicked 'Add Element' button (iteration 100/100) at (229, 127) on xpath=//*[@onclick='addElement()']
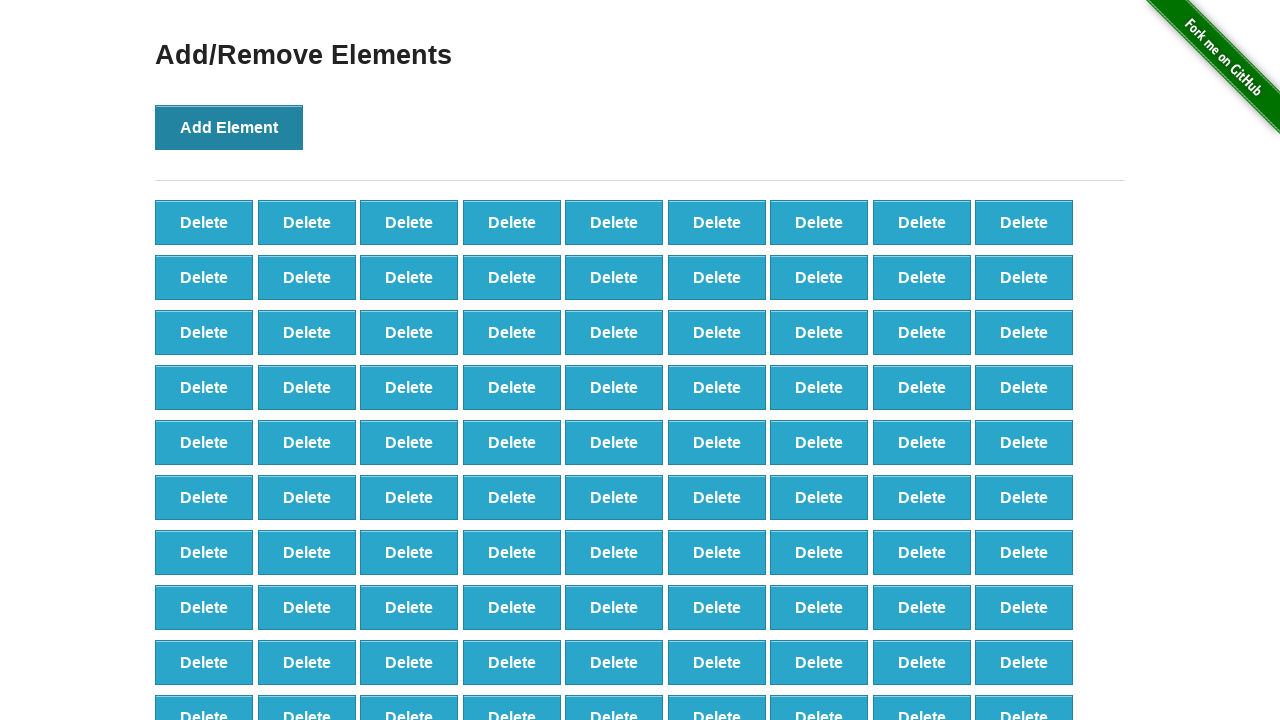

Verified that 100 delete buttons were created
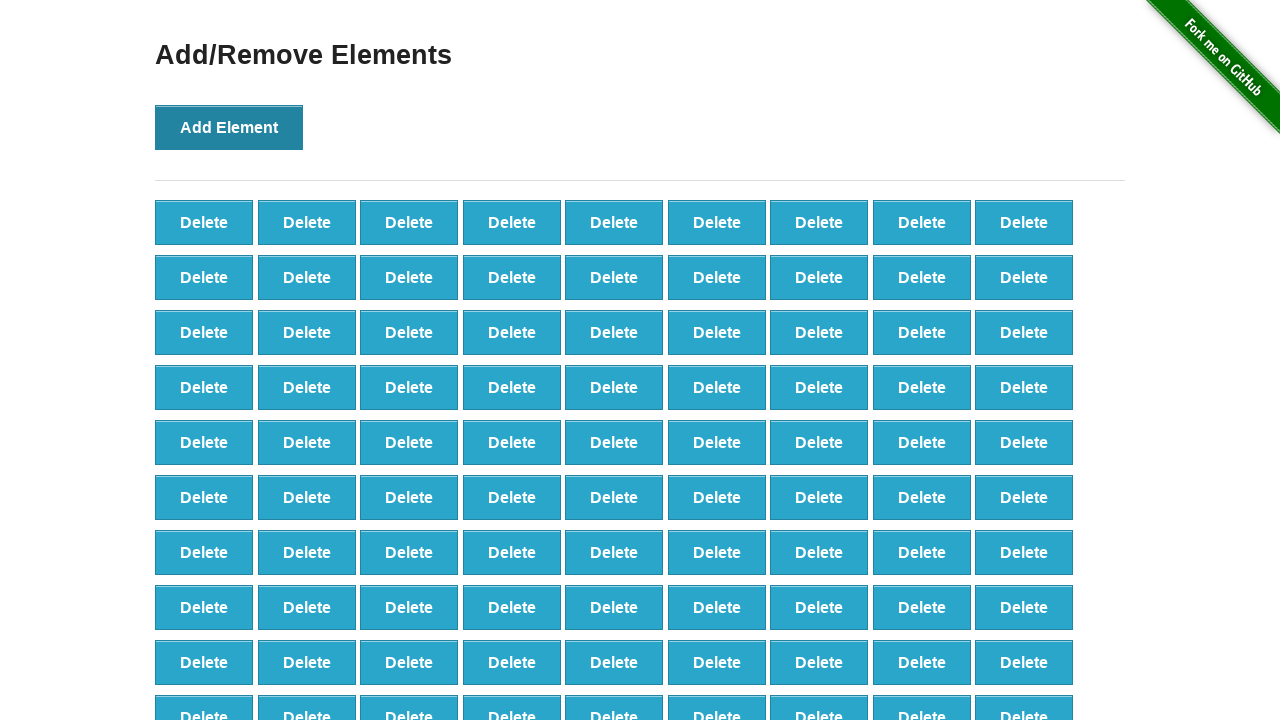

Clicked delete button (iteration 1/90) at (204, 222) on xpath=//*[@onclick='deleteElement()'] >> nth=0
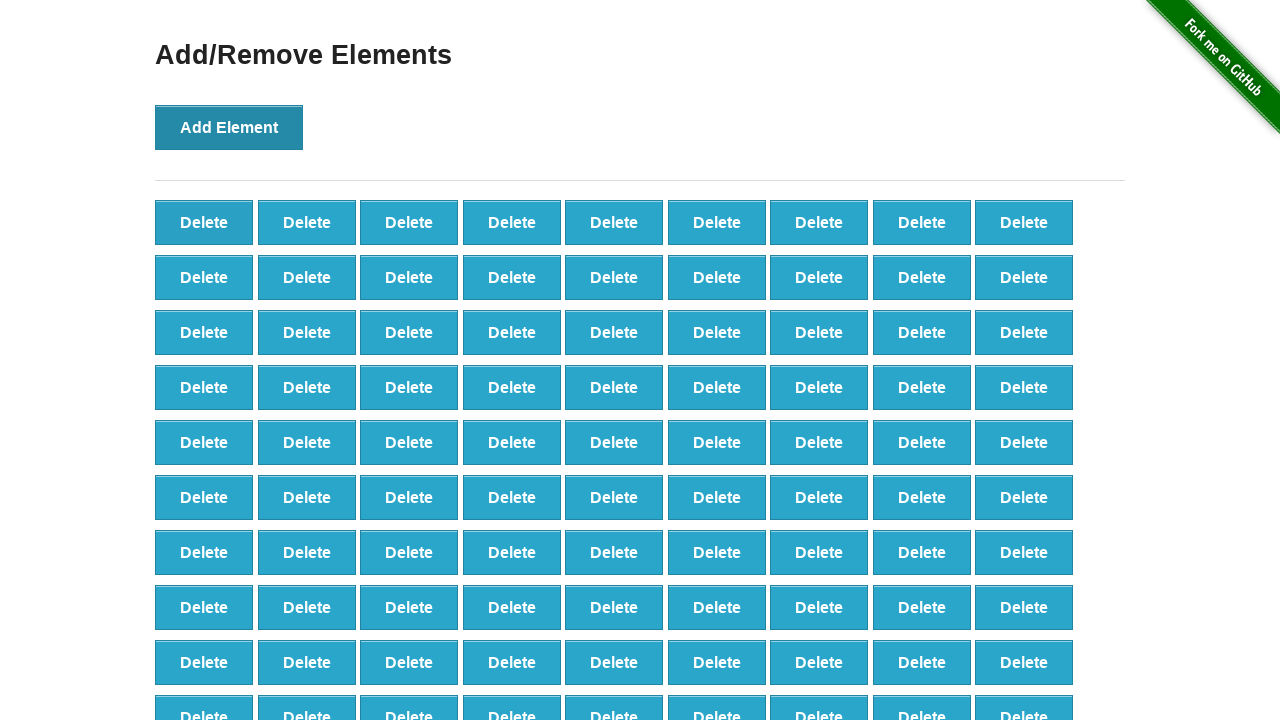

Clicked delete button (iteration 2/90) at (204, 222) on xpath=//*[@onclick='deleteElement()'] >> nth=0
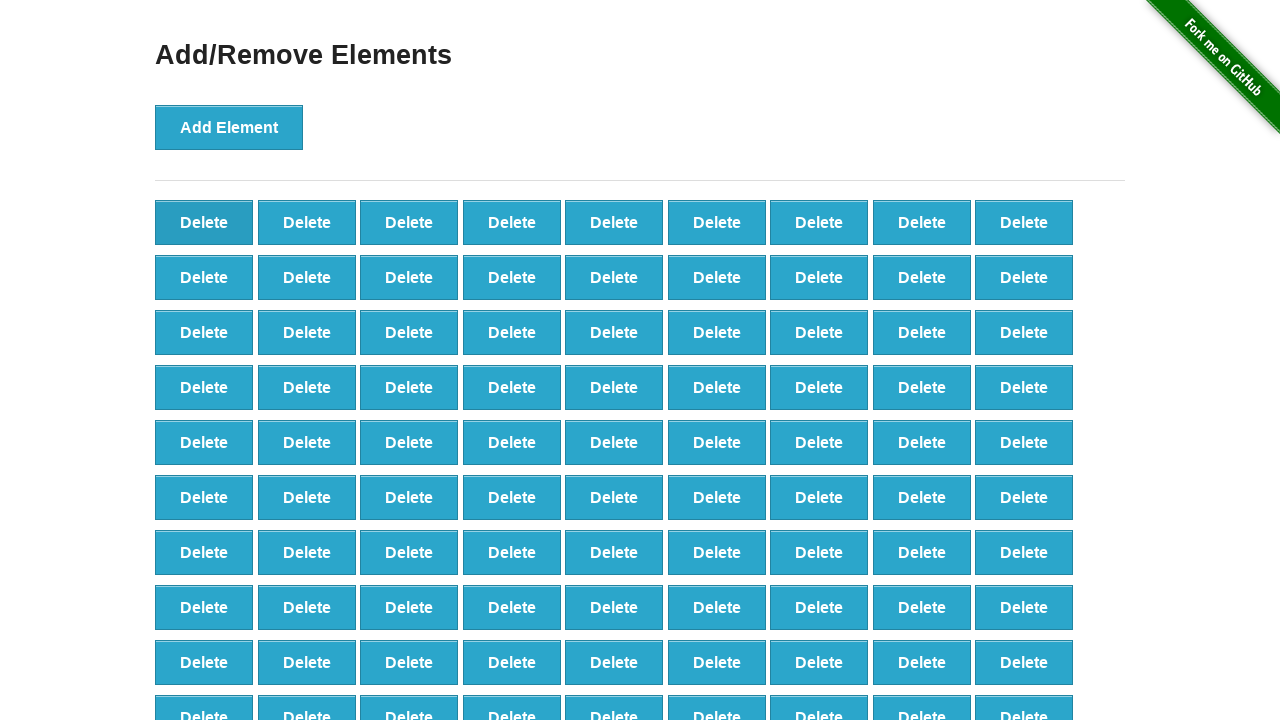

Clicked delete button (iteration 3/90) at (204, 222) on xpath=//*[@onclick='deleteElement()'] >> nth=0
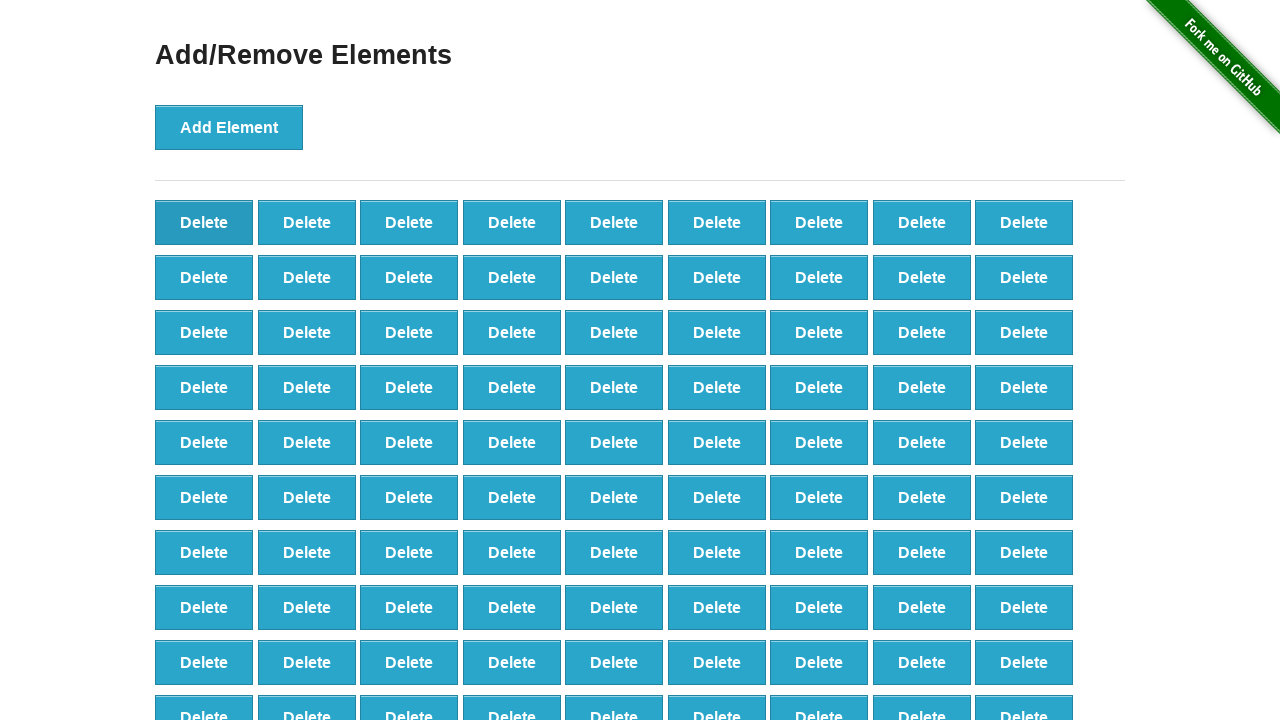

Clicked delete button (iteration 4/90) at (204, 222) on xpath=//*[@onclick='deleteElement()'] >> nth=0
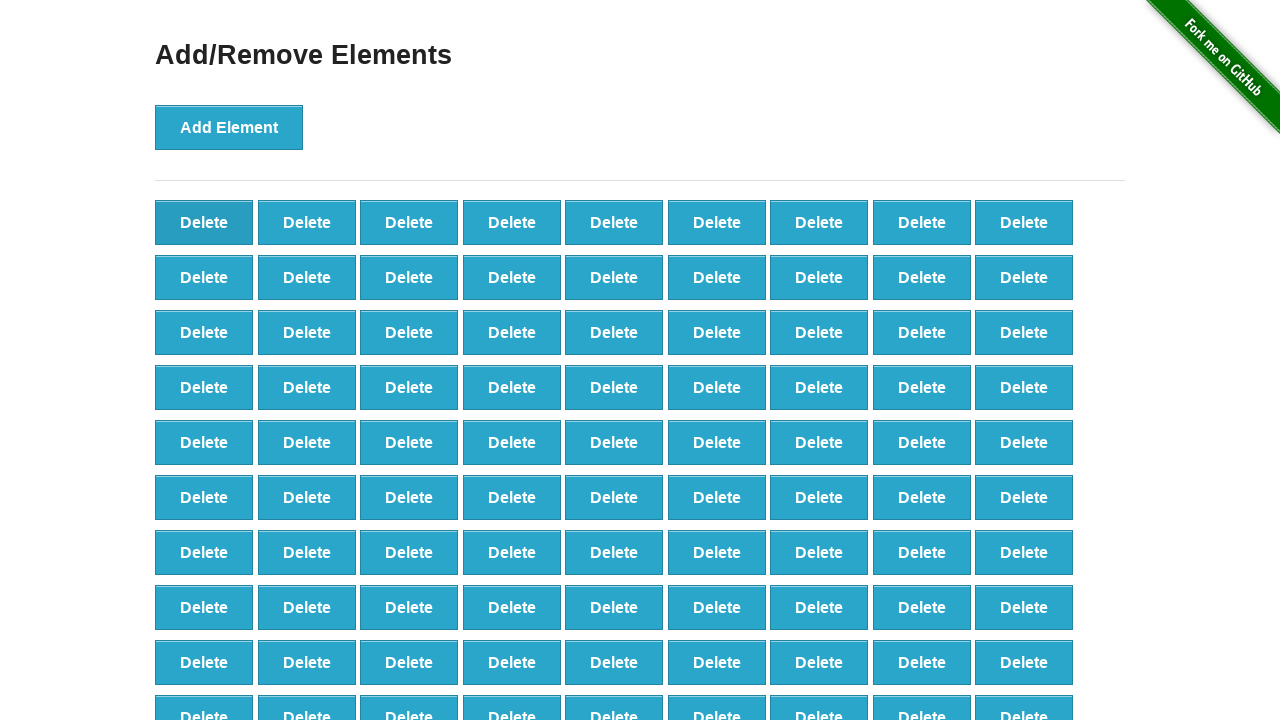

Clicked delete button (iteration 5/90) at (204, 222) on xpath=//*[@onclick='deleteElement()'] >> nth=0
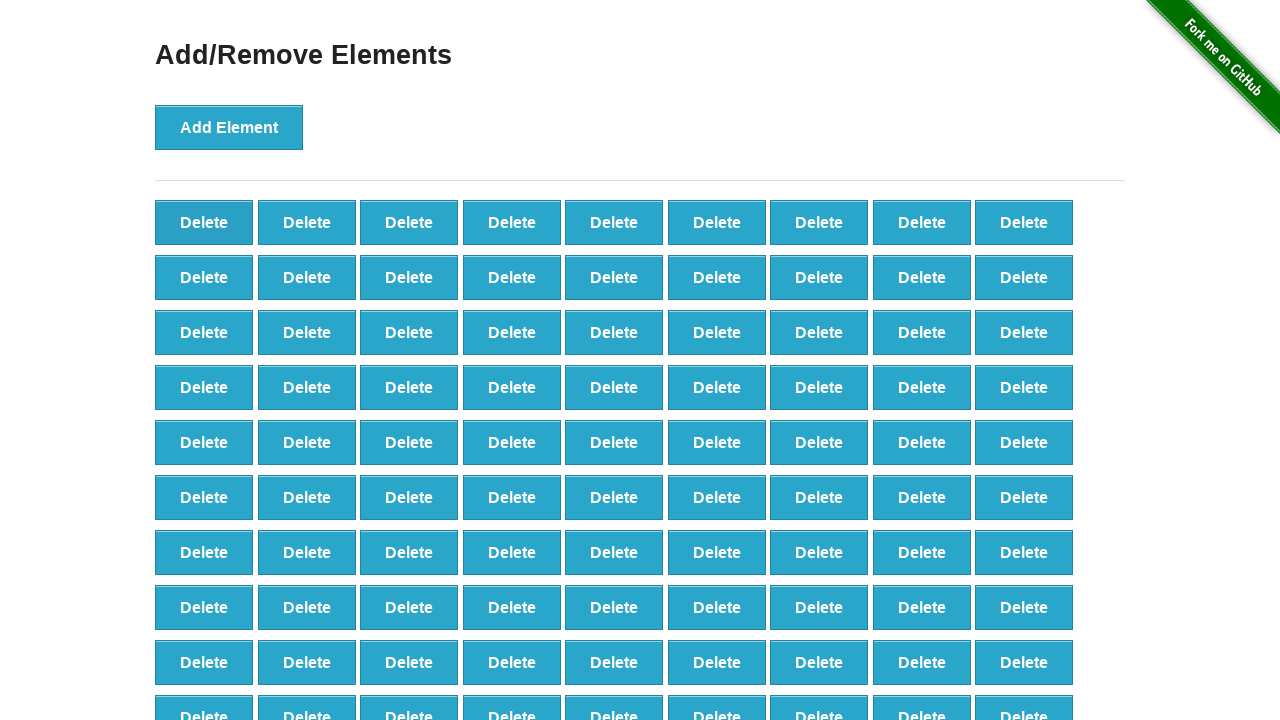

Clicked delete button (iteration 6/90) at (204, 222) on xpath=//*[@onclick='deleteElement()'] >> nth=0
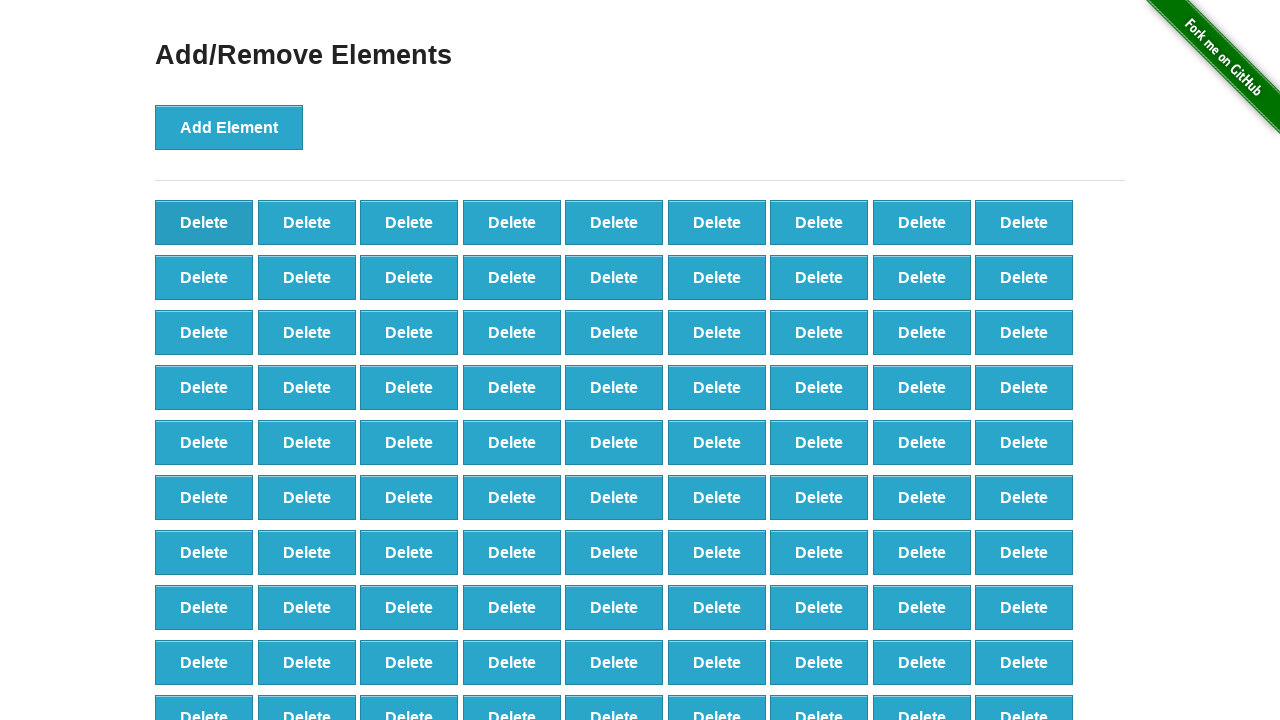

Clicked delete button (iteration 7/90) at (204, 222) on xpath=//*[@onclick='deleteElement()'] >> nth=0
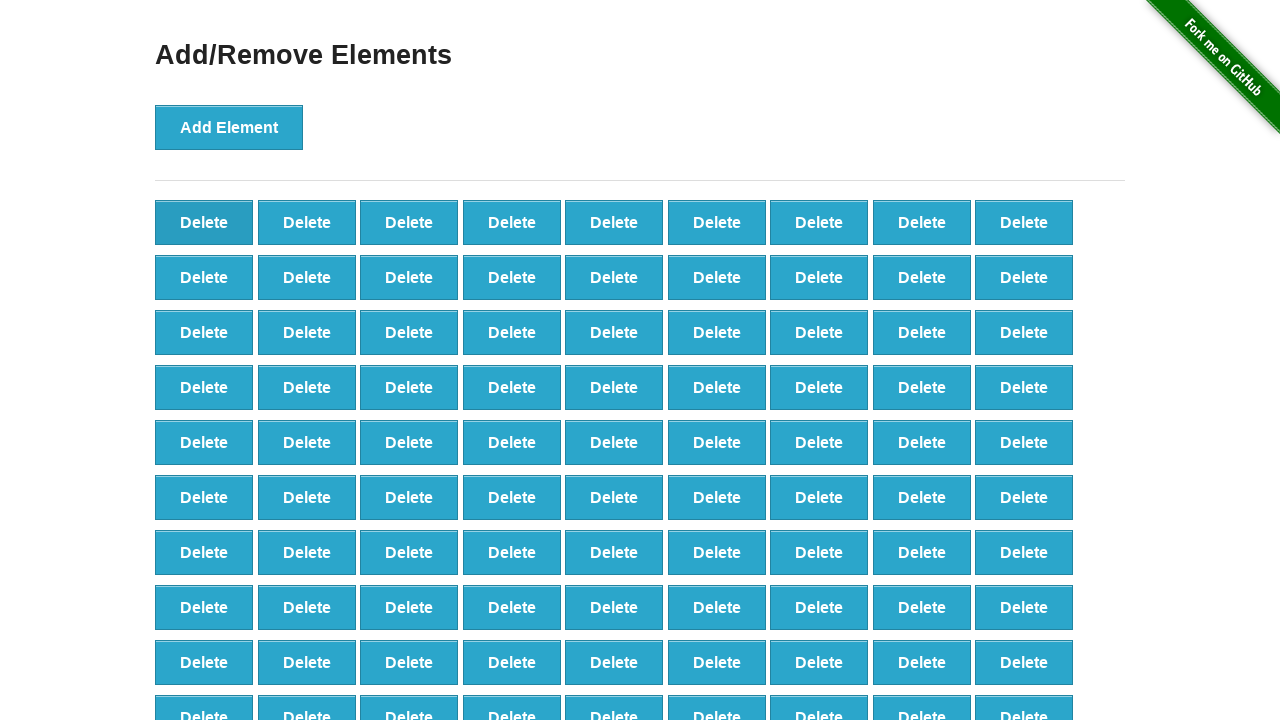

Clicked delete button (iteration 8/90) at (204, 222) on xpath=//*[@onclick='deleteElement()'] >> nth=0
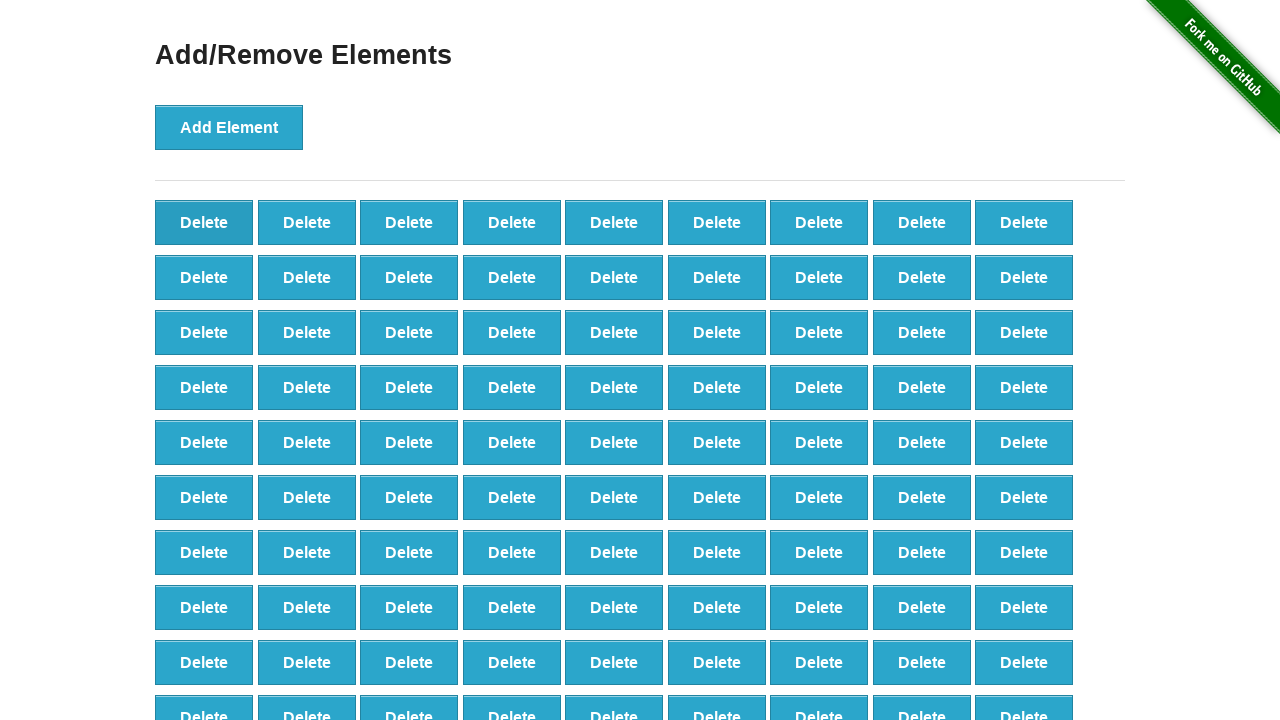

Clicked delete button (iteration 9/90) at (204, 222) on xpath=//*[@onclick='deleteElement()'] >> nth=0
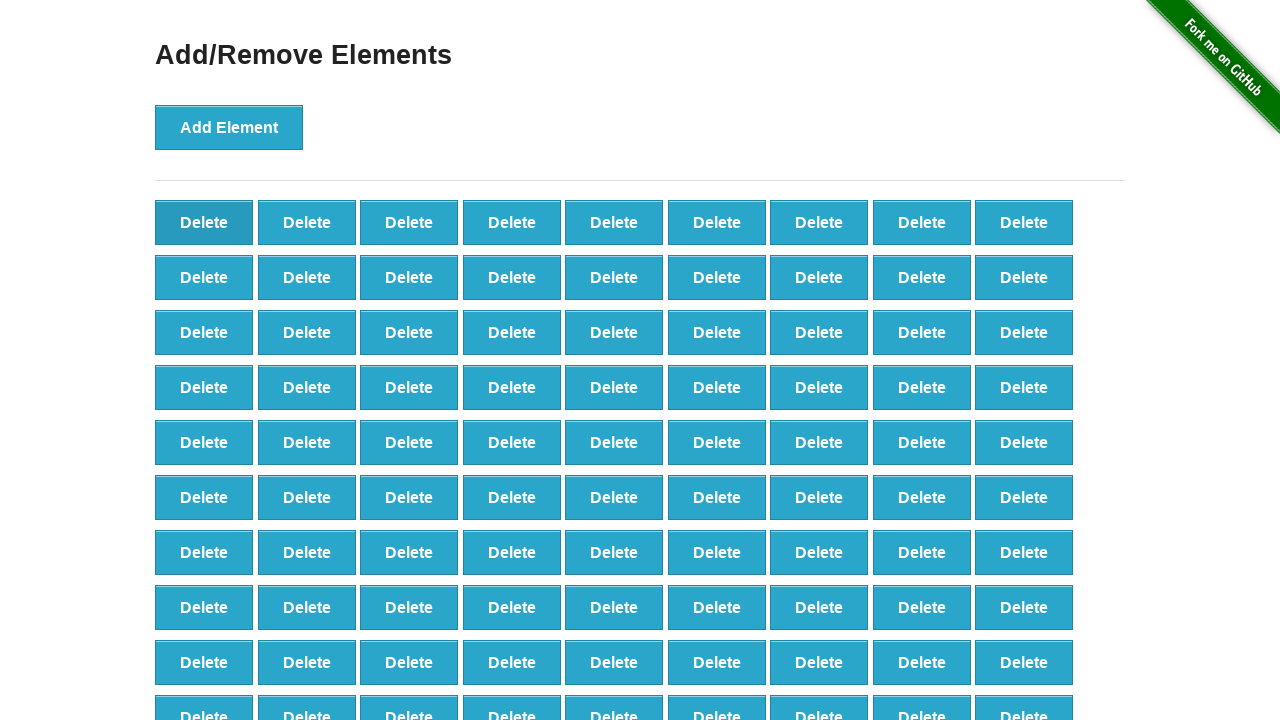

Clicked delete button (iteration 10/90) at (204, 222) on xpath=//*[@onclick='deleteElement()'] >> nth=0
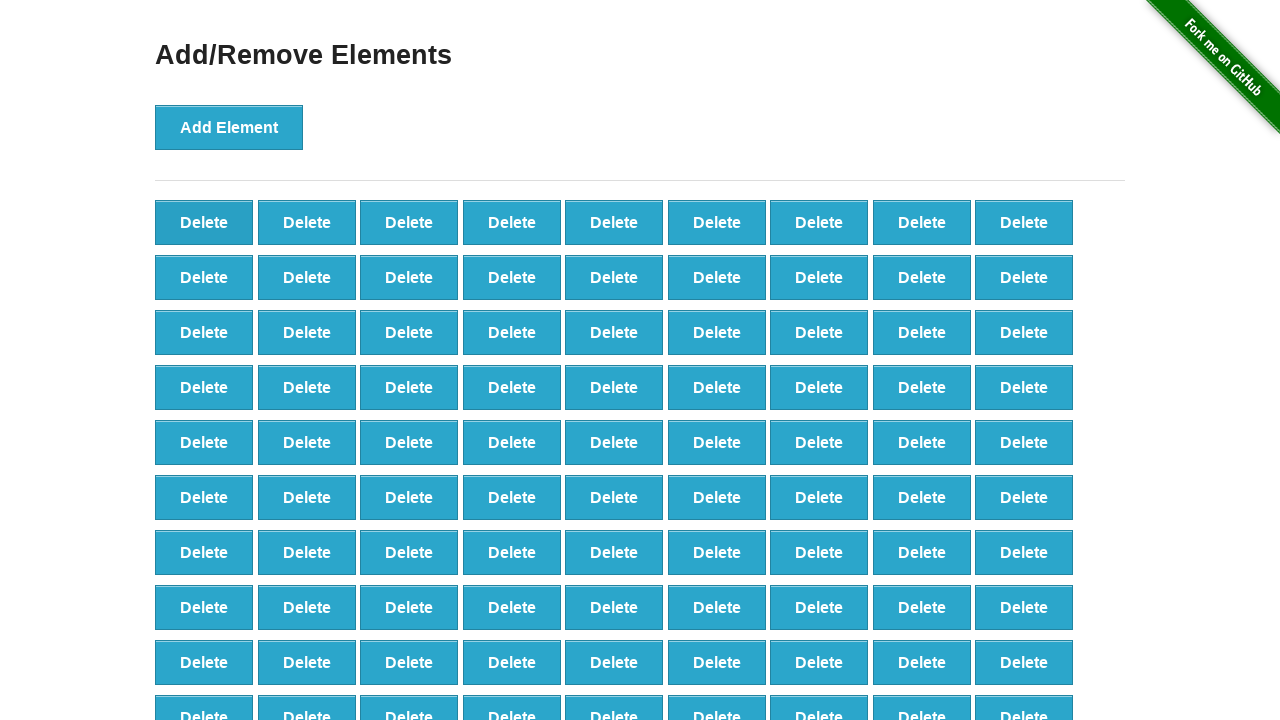

Clicked delete button (iteration 11/90) at (204, 222) on xpath=//*[@onclick='deleteElement()'] >> nth=0
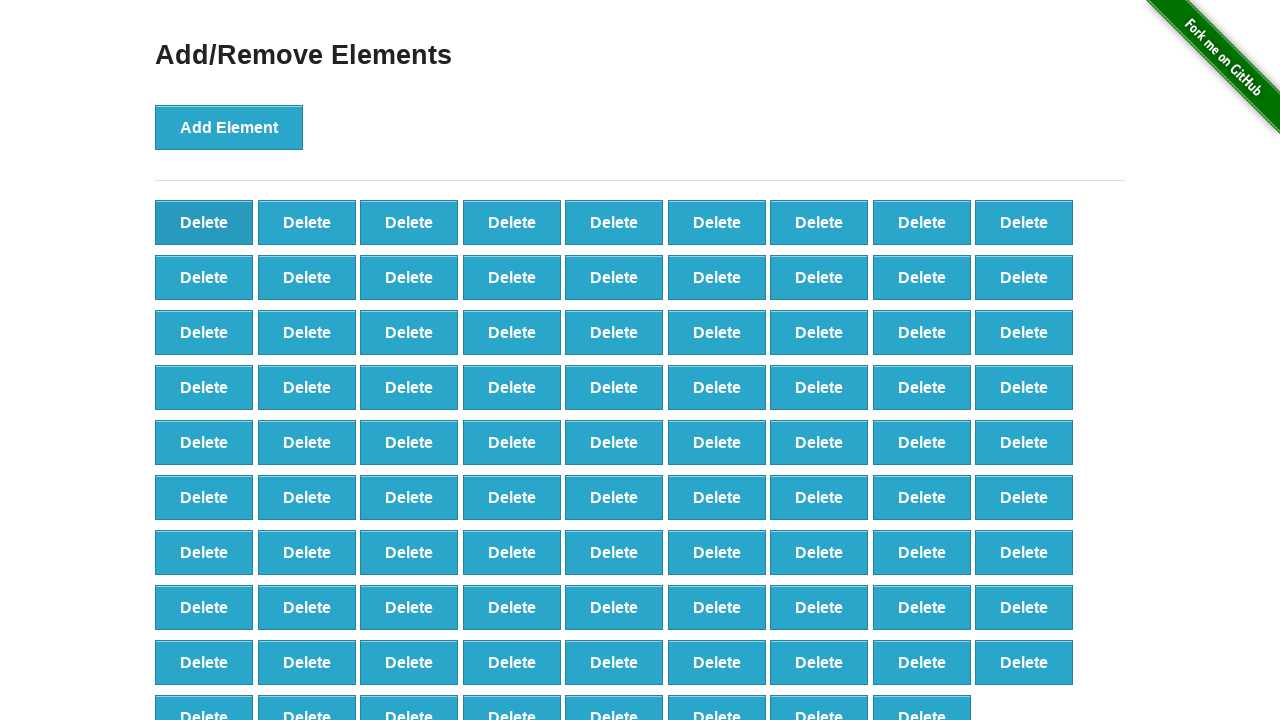

Clicked delete button (iteration 12/90) at (204, 222) on xpath=//*[@onclick='deleteElement()'] >> nth=0
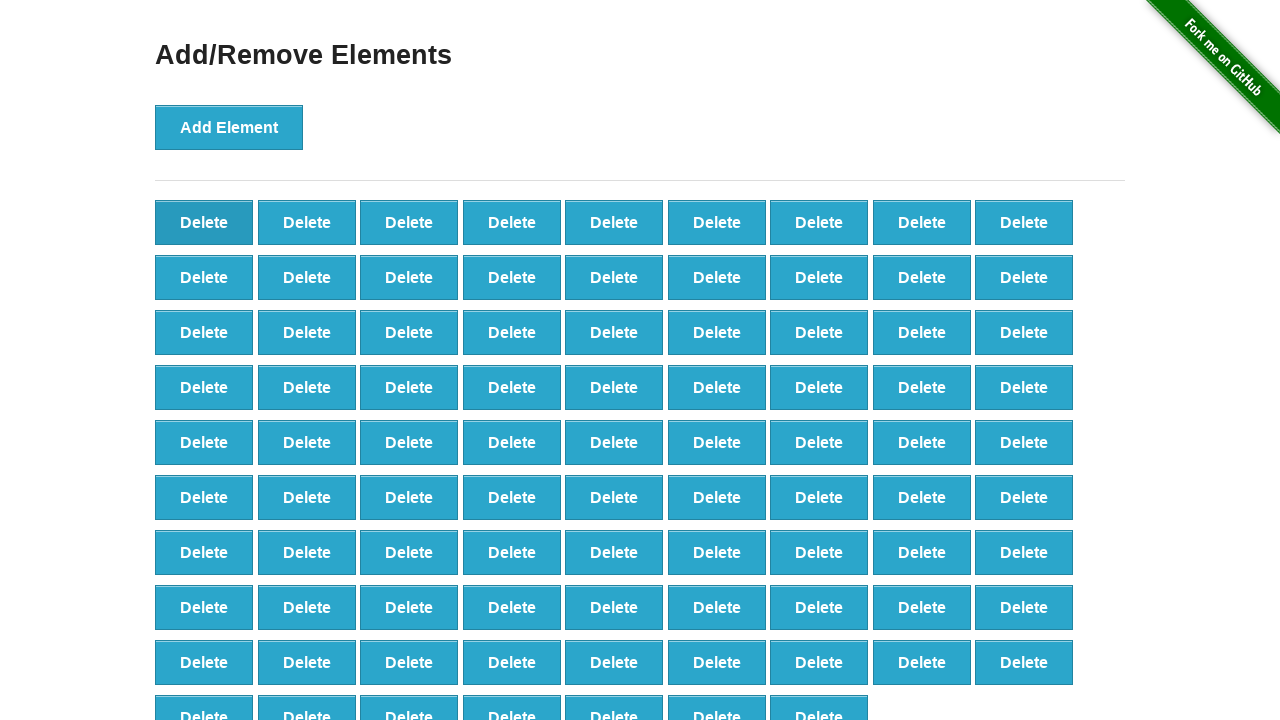

Clicked delete button (iteration 13/90) at (204, 222) on xpath=//*[@onclick='deleteElement()'] >> nth=0
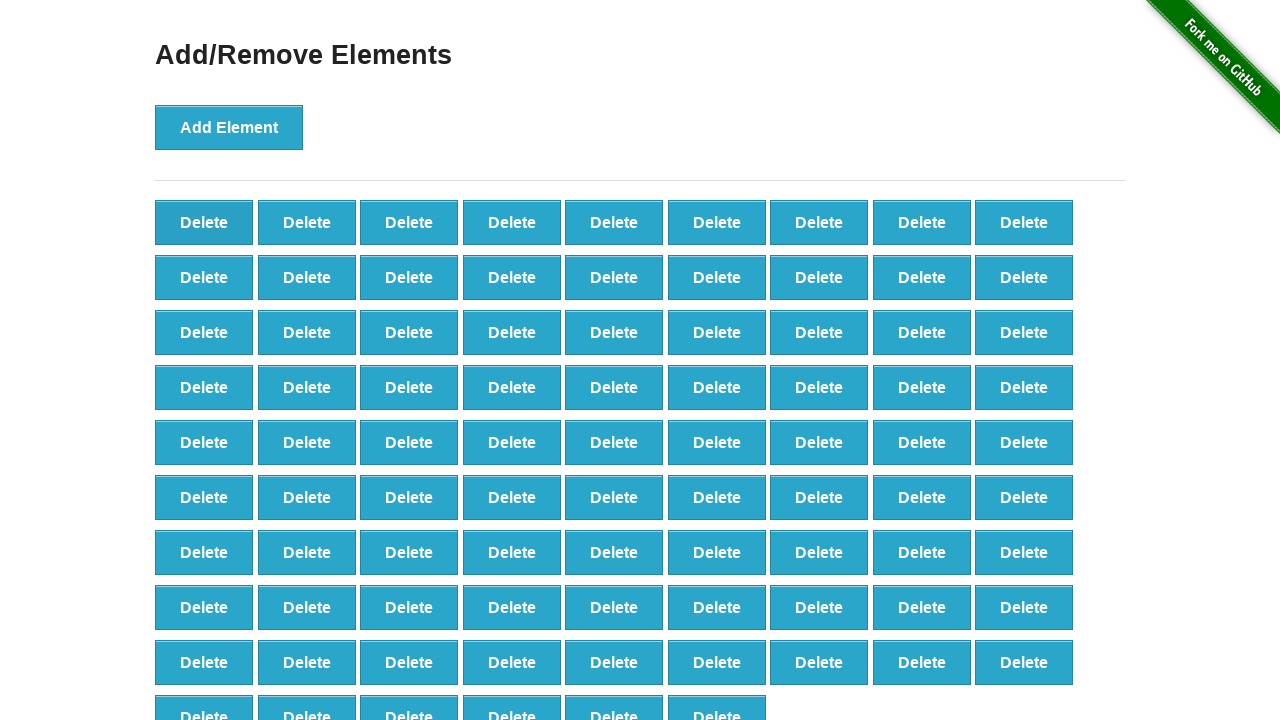

Clicked delete button (iteration 14/90) at (204, 222) on xpath=//*[@onclick='deleteElement()'] >> nth=0
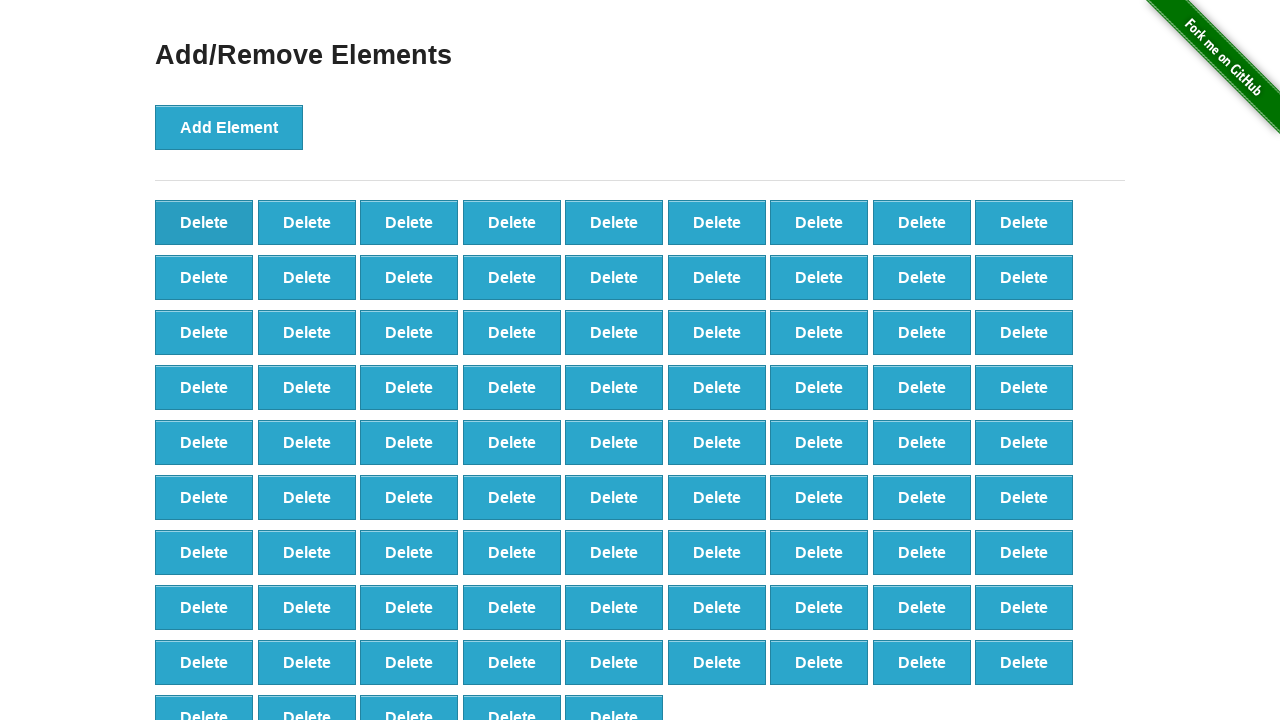

Clicked delete button (iteration 15/90) at (204, 222) on xpath=//*[@onclick='deleteElement()'] >> nth=0
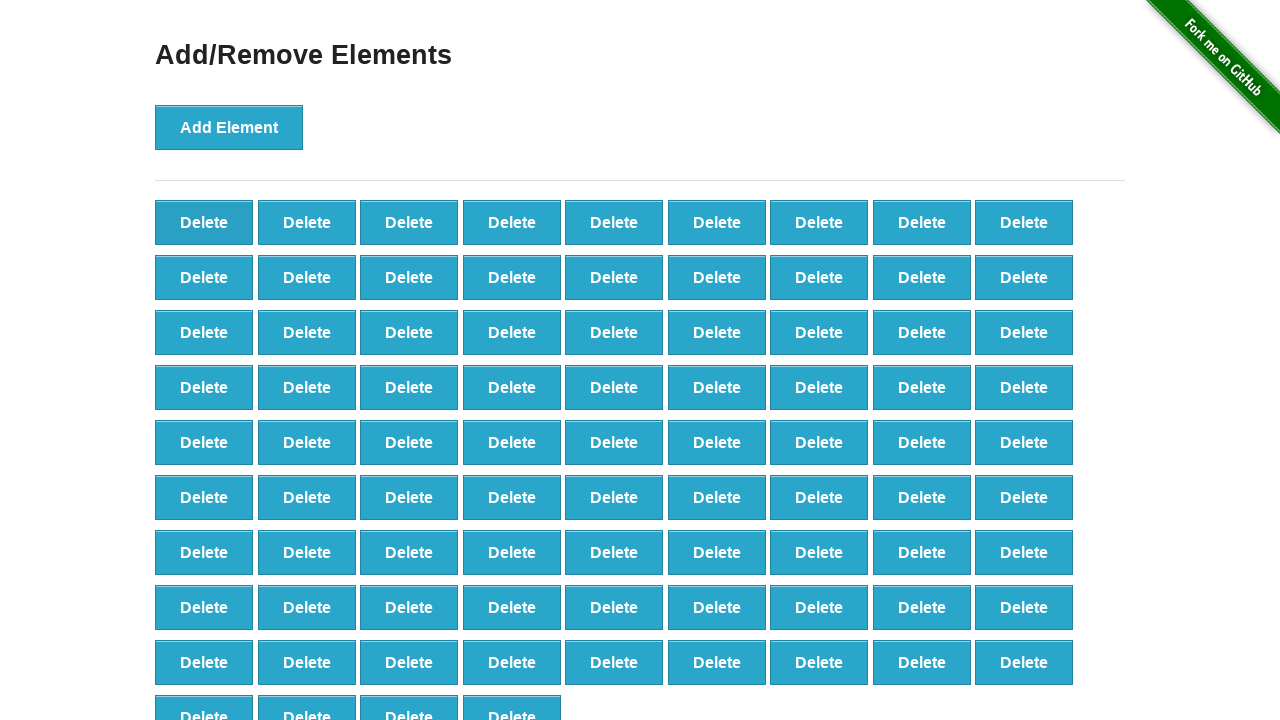

Clicked delete button (iteration 16/90) at (204, 222) on xpath=//*[@onclick='deleteElement()'] >> nth=0
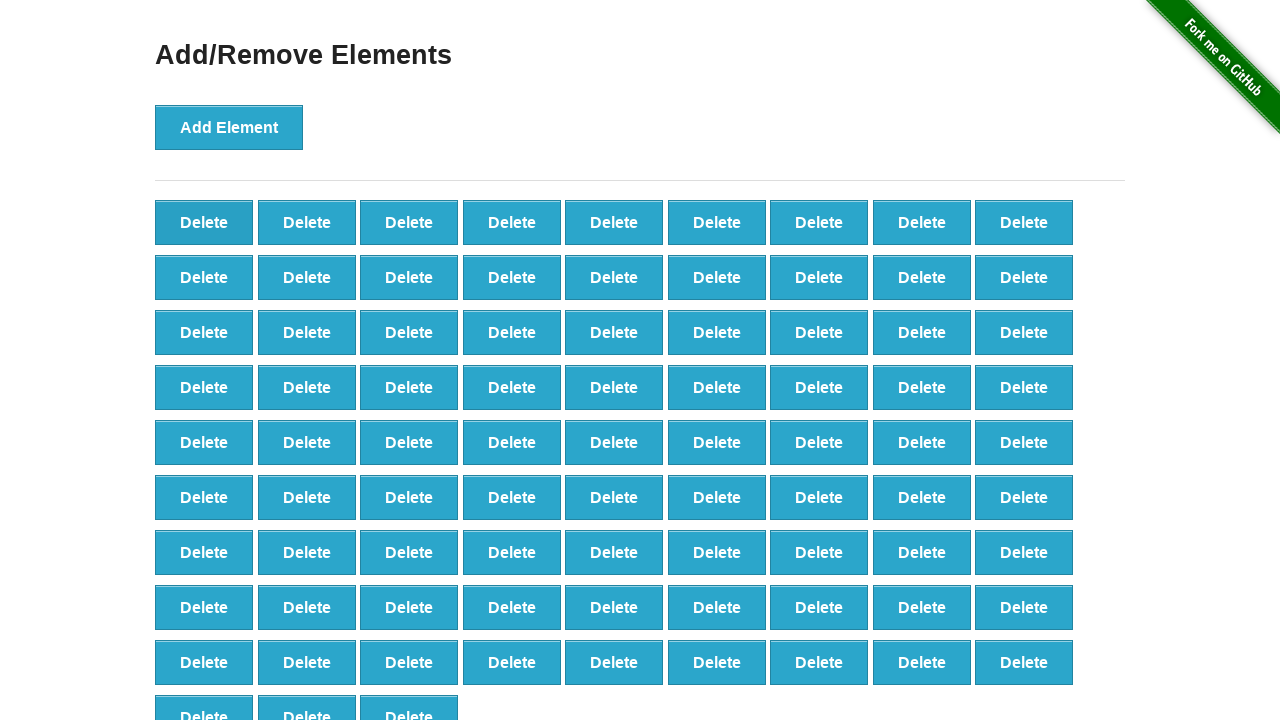

Clicked delete button (iteration 17/90) at (204, 222) on xpath=//*[@onclick='deleteElement()'] >> nth=0
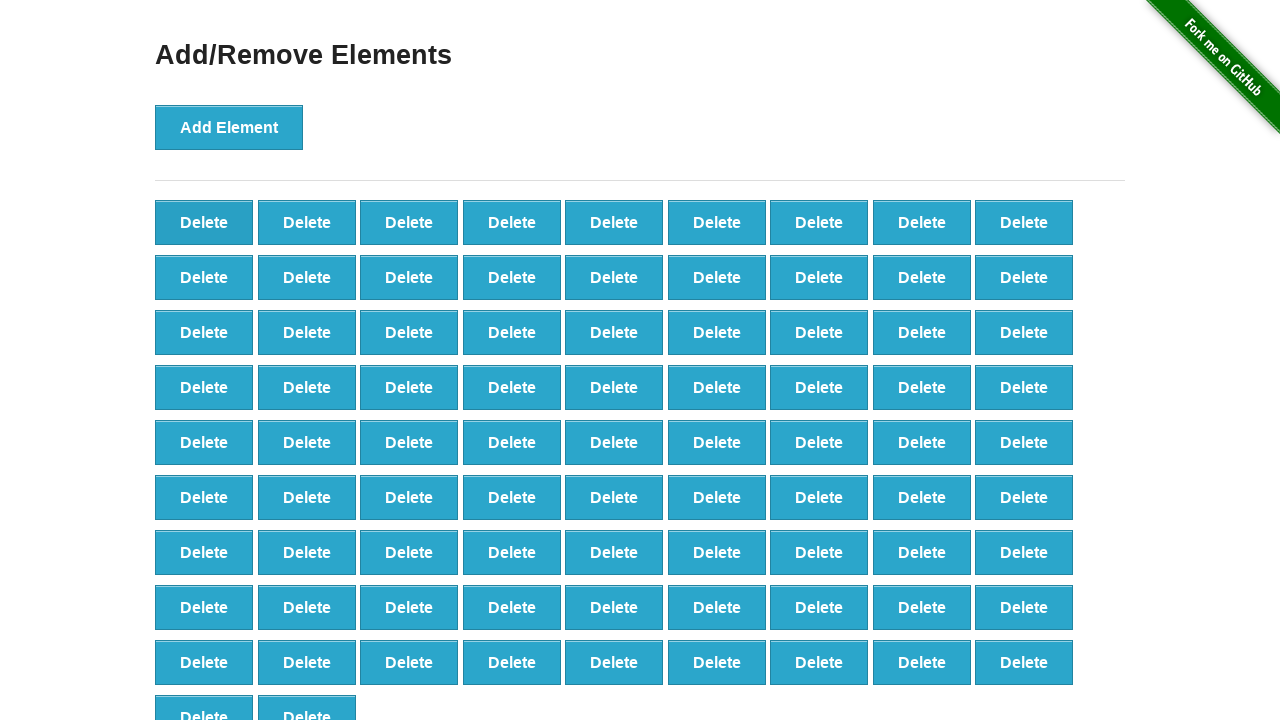

Clicked delete button (iteration 18/90) at (204, 222) on xpath=//*[@onclick='deleteElement()'] >> nth=0
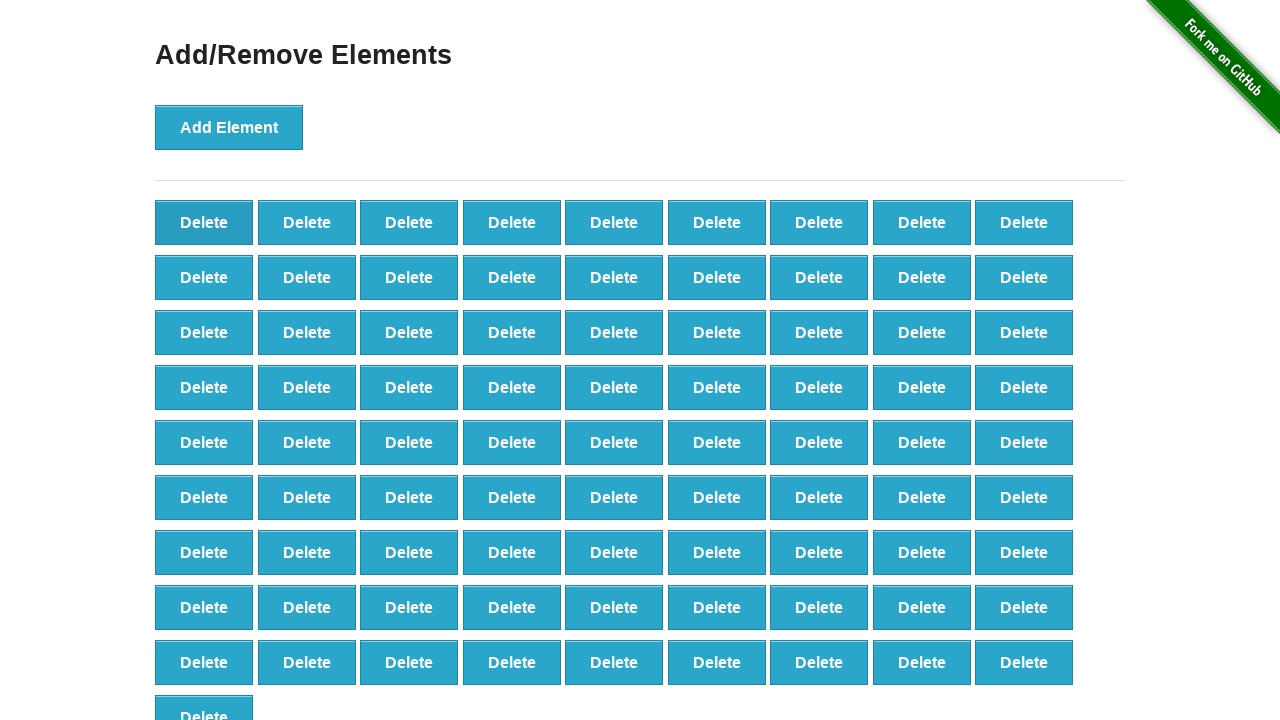

Clicked delete button (iteration 19/90) at (204, 222) on xpath=//*[@onclick='deleteElement()'] >> nth=0
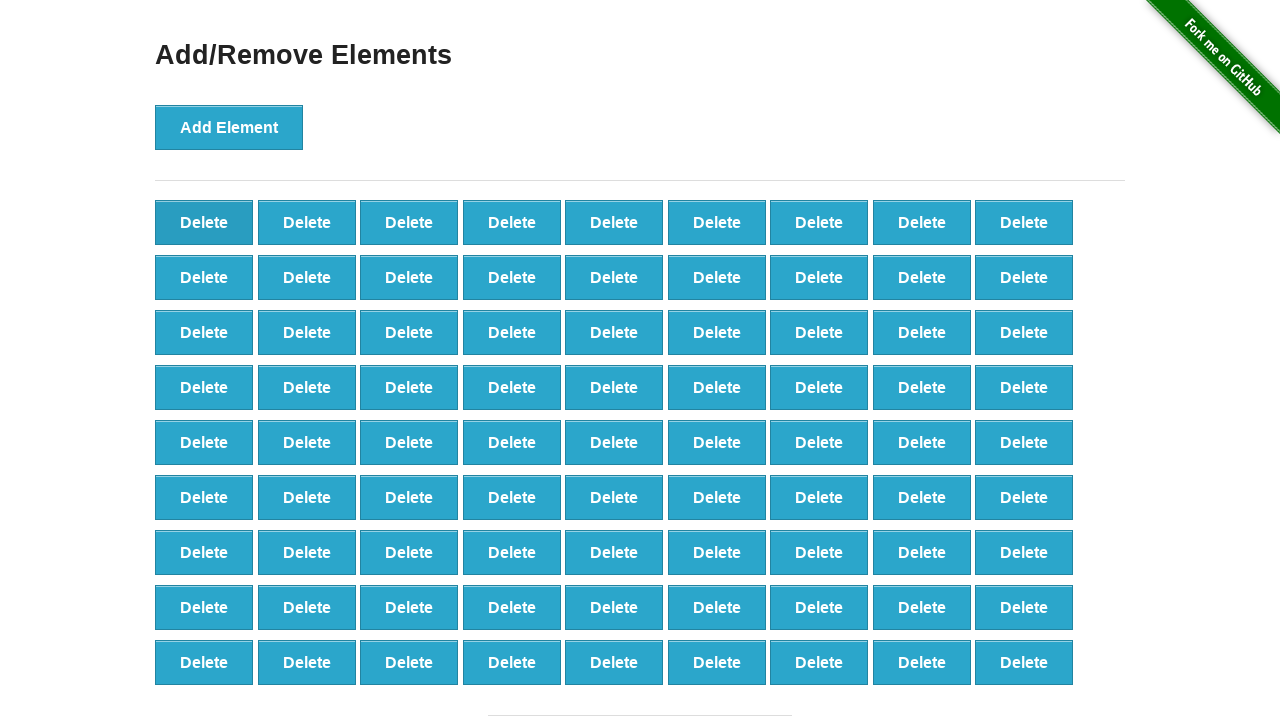

Clicked delete button (iteration 20/90) at (204, 222) on xpath=//*[@onclick='deleteElement()'] >> nth=0
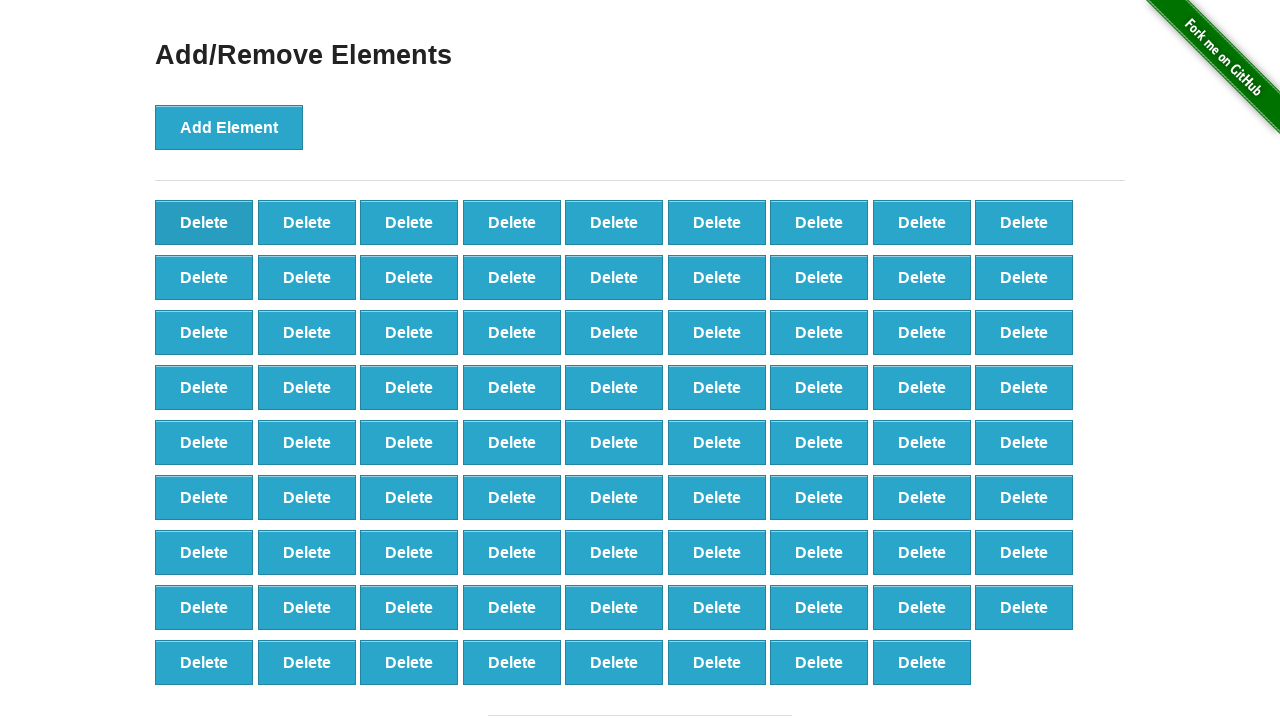

Clicked delete button (iteration 21/90) at (204, 222) on xpath=//*[@onclick='deleteElement()'] >> nth=0
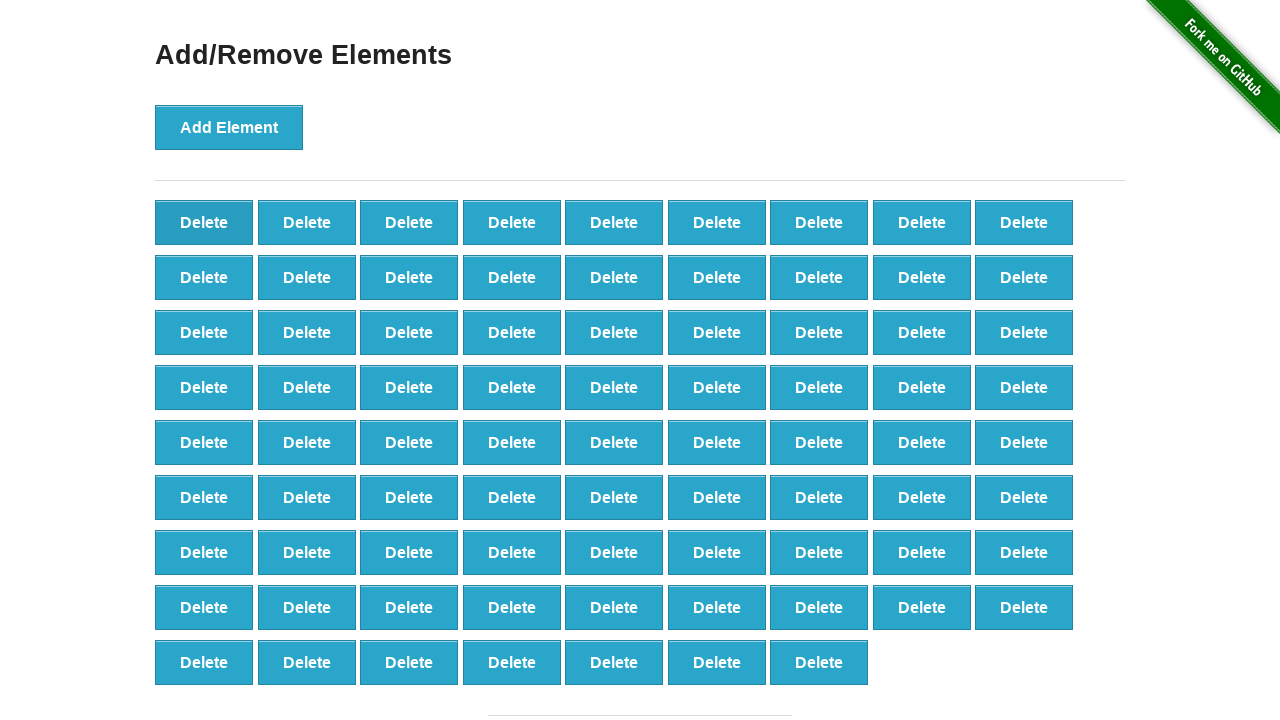

Clicked delete button (iteration 22/90) at (204, 222) on xpath=//*[@onclick='deleteElement()'] >> nth=0
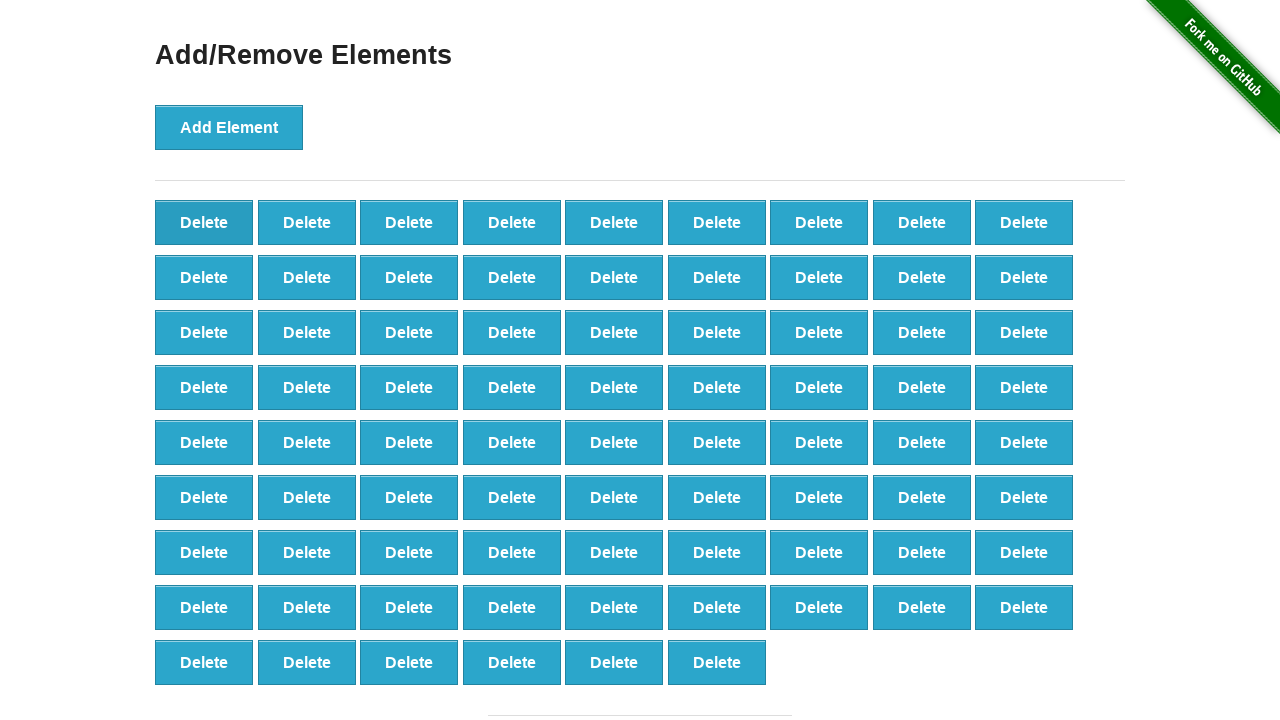

Clicked delete button (iteration 23/90) at (204, 222) on xpath=//*[@onclick='deleteElement()'] >> nth=0
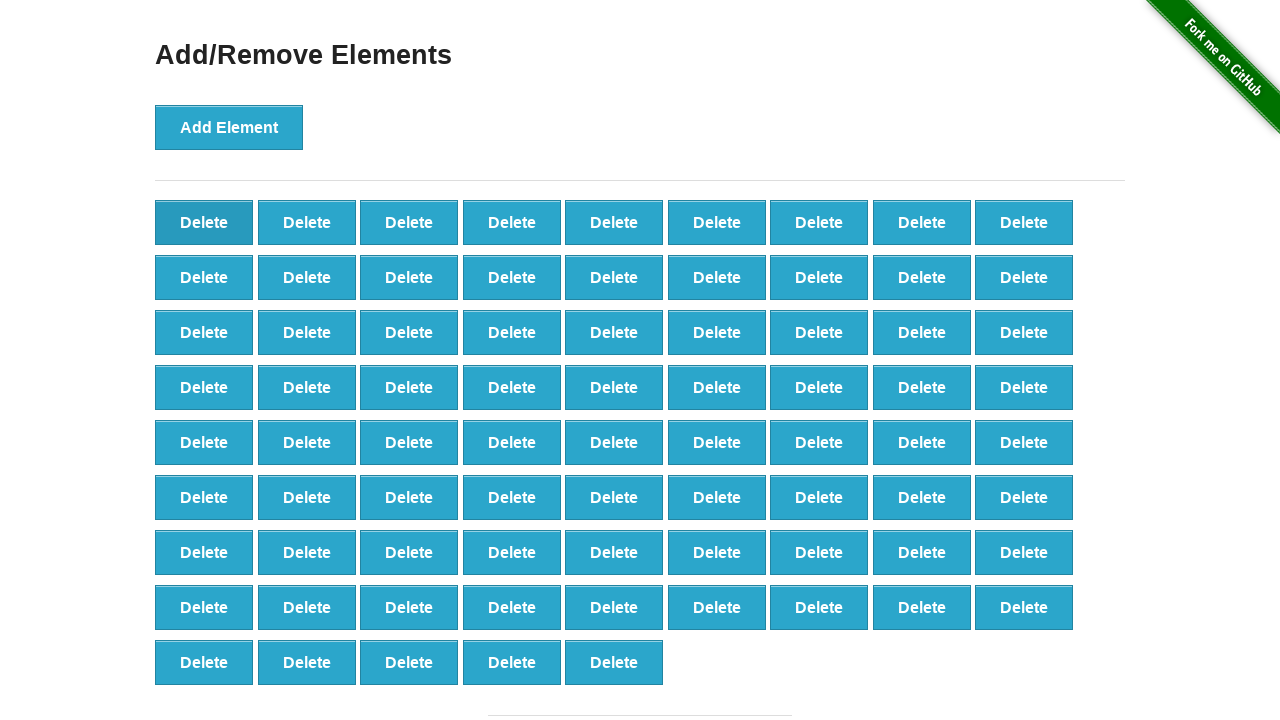

Clicked delete button (iteration 24/90) at (204, 222) on xpath=//*[@onclick='deleteElement()'] >> nth=0
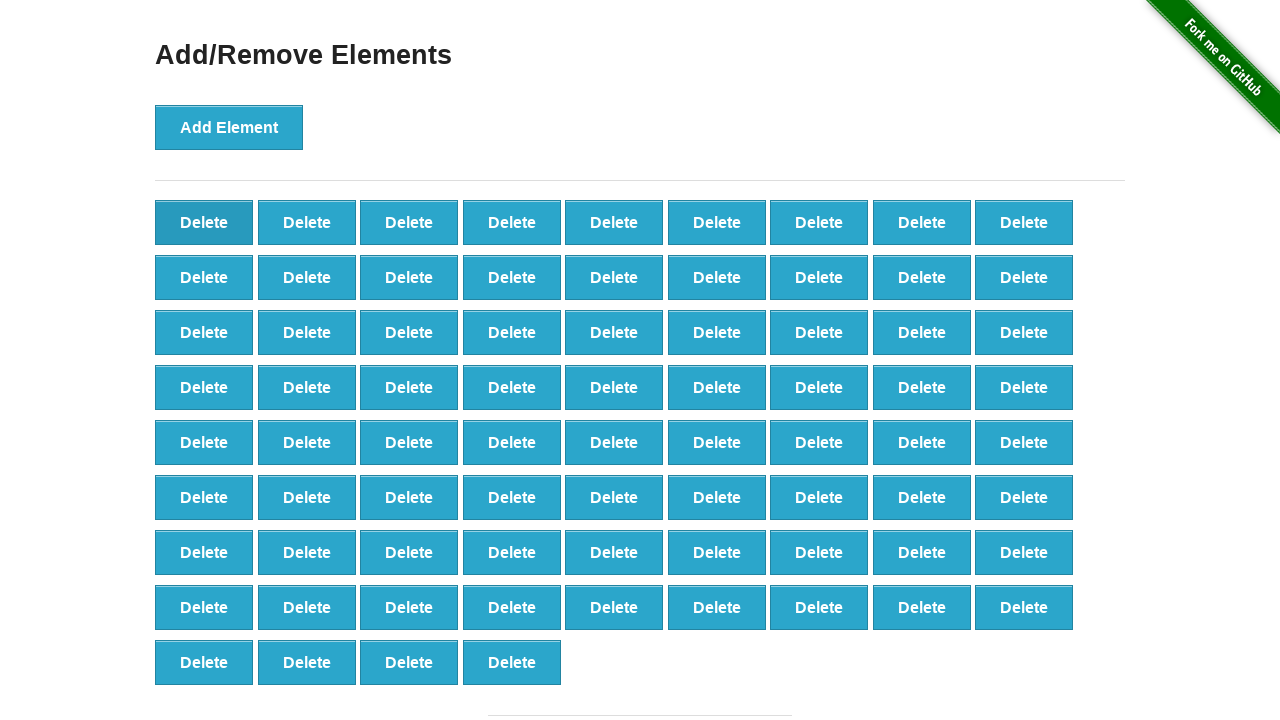

Clicked delete button (iteration 25/90) at (204, 222) on xpath=//*[@onclick='deleteElement()'] >> nth=0
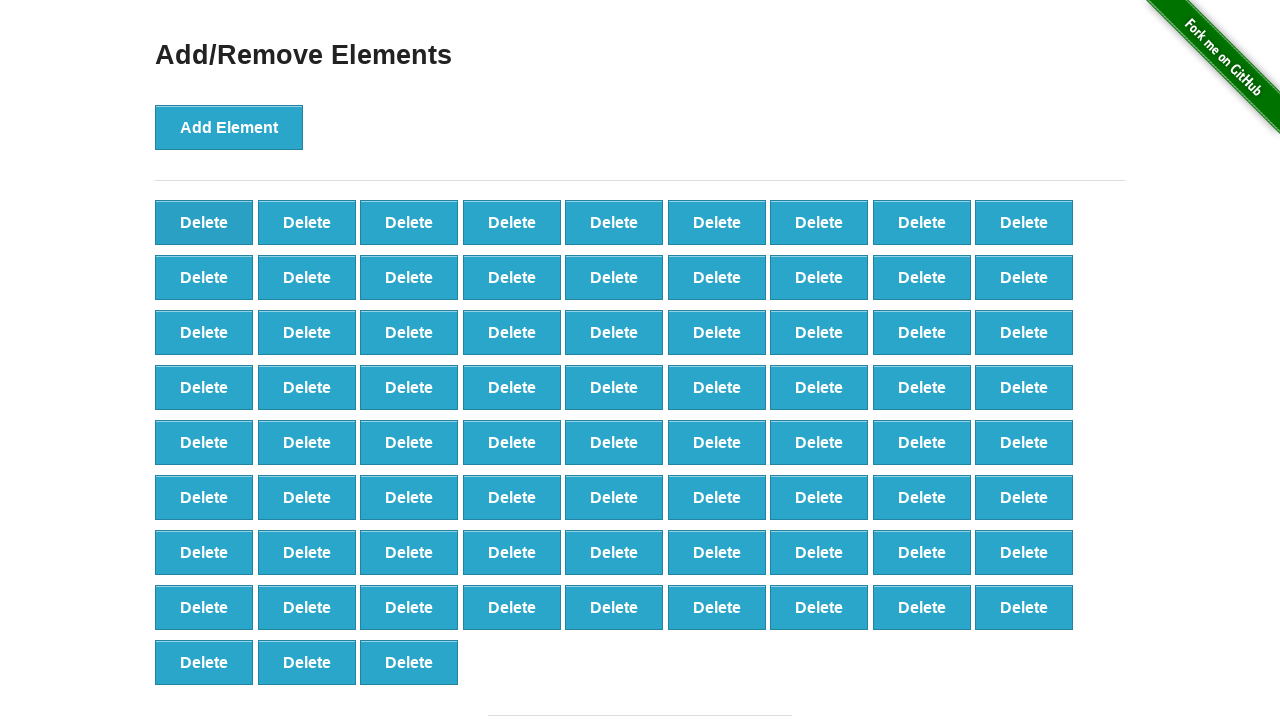

Clicked delete button (iteration 26/90) at (204, 222) on xpath=//*[@onclick='deleteElement()'] >> nth=0
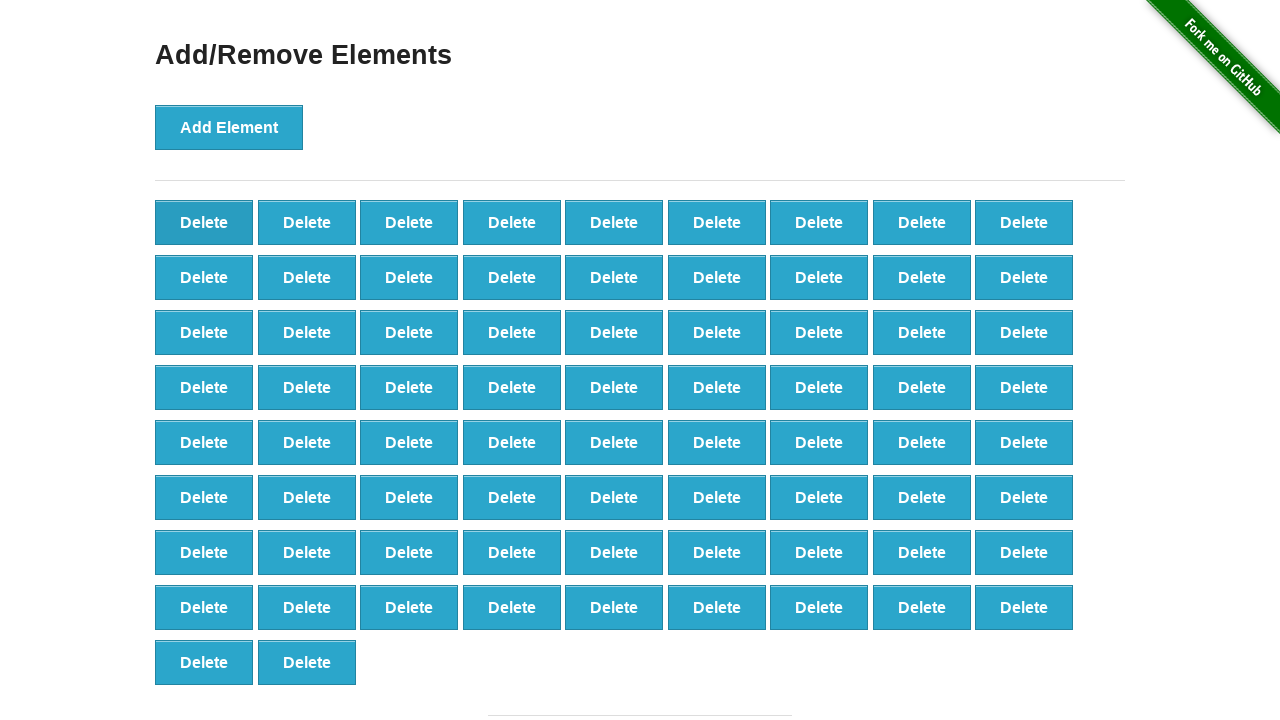

Clicked delete button (iteration 27/90) at (204, 222) on xpath=//*[@onclick='deleteElement()'] >> nth=0
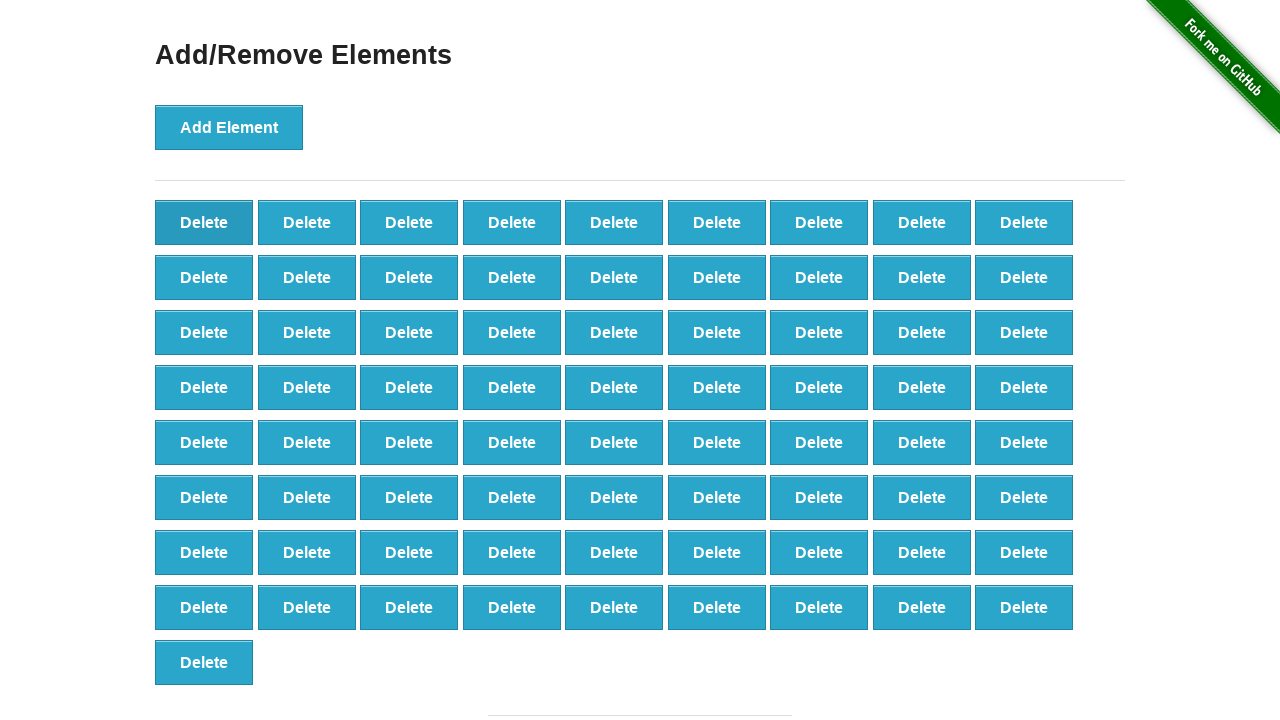

Clicked delete button (iteration 28/90) at (204, 222) on xpath=//*[@onclick='deleteElement()'] >> nth=0
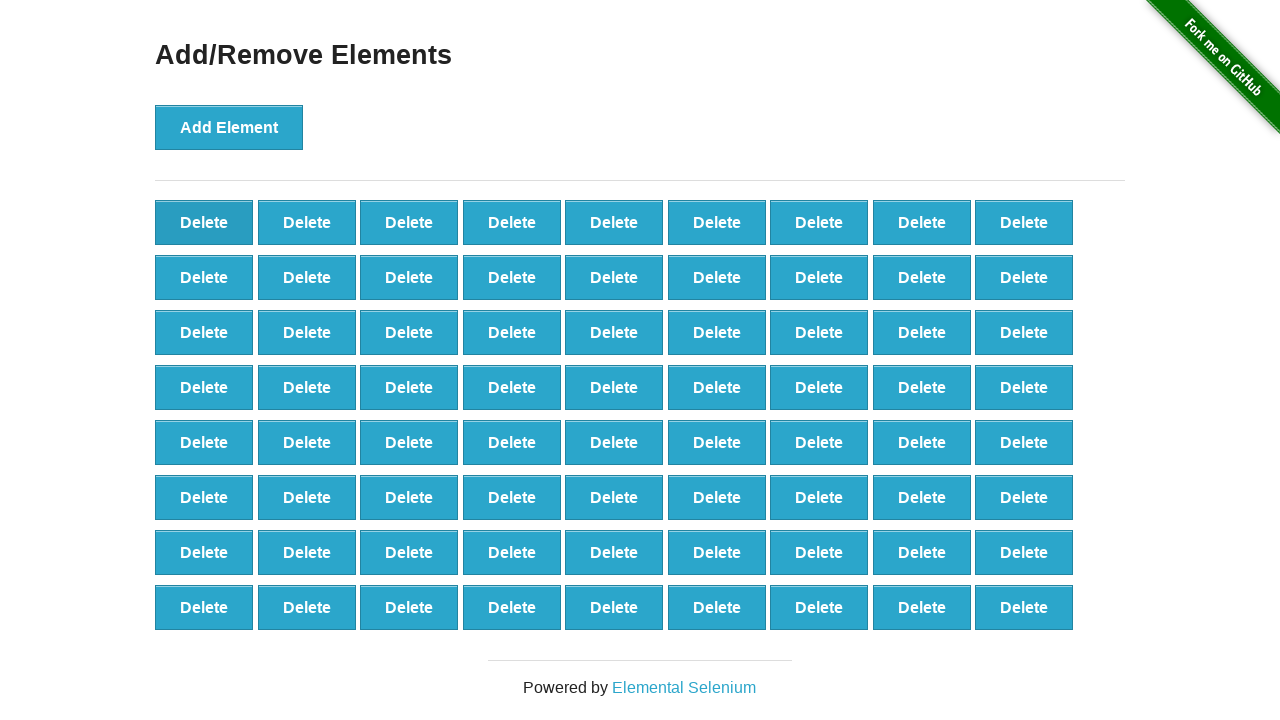

Clicked delete button (iteration 29/90) at (204, 222) on xpath=//*[@onclick='deleteElement()'] >> nth=0
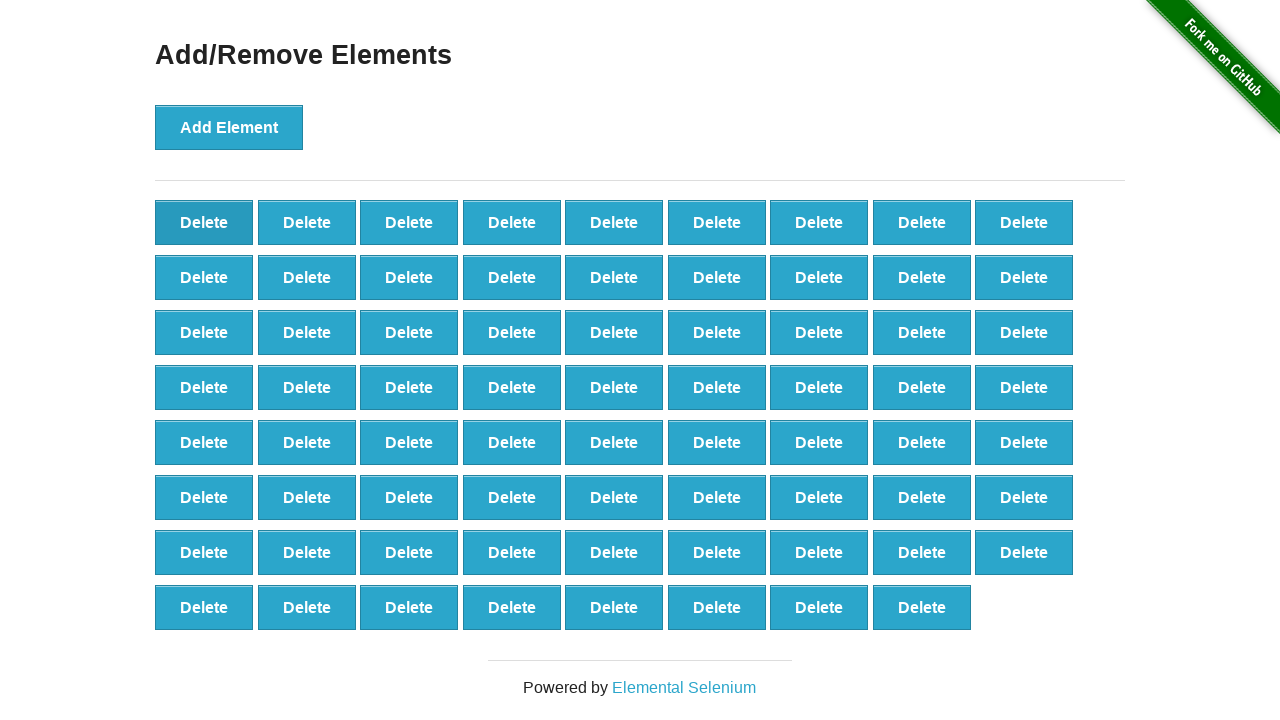

Clicked delete button (iteration 30/90) at (204, 222) on xpath=//*[@onclick='deleteElement()'] >> nth=0
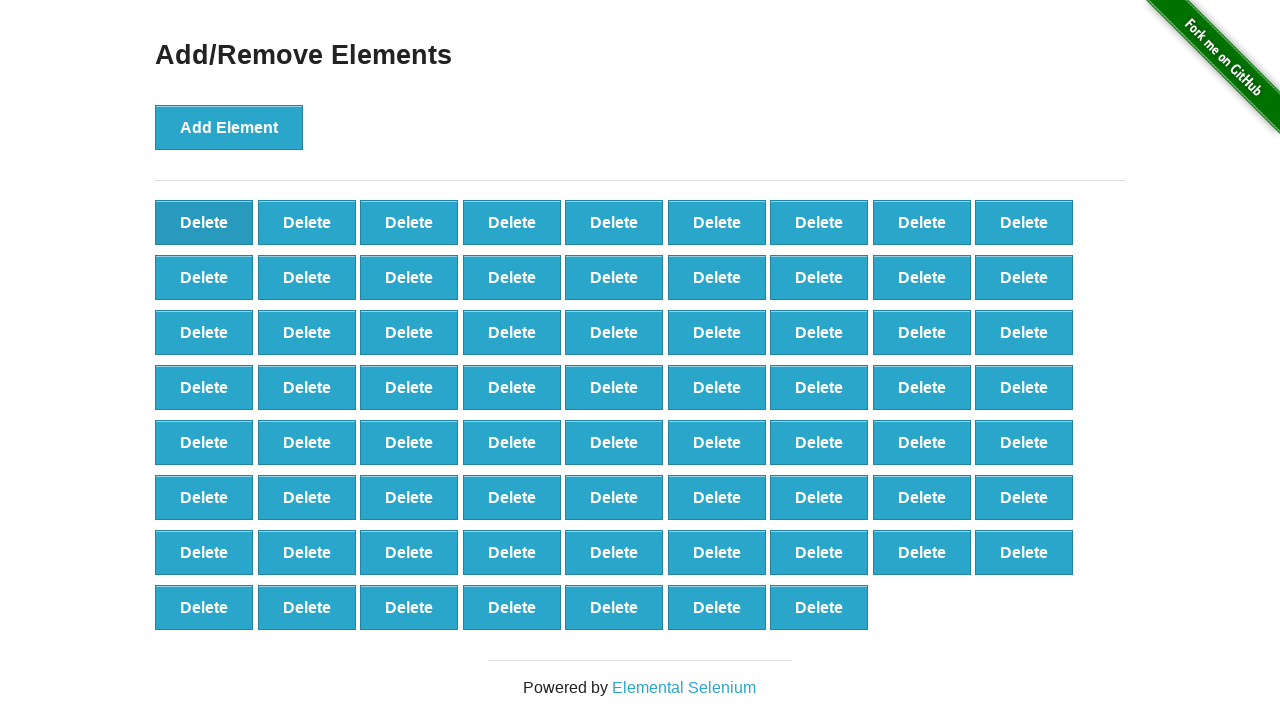

Clicked delete button (iteration 31/90) at (204, 222) on xpath=//*[@onclick='deleteElement()'] >> nth=0
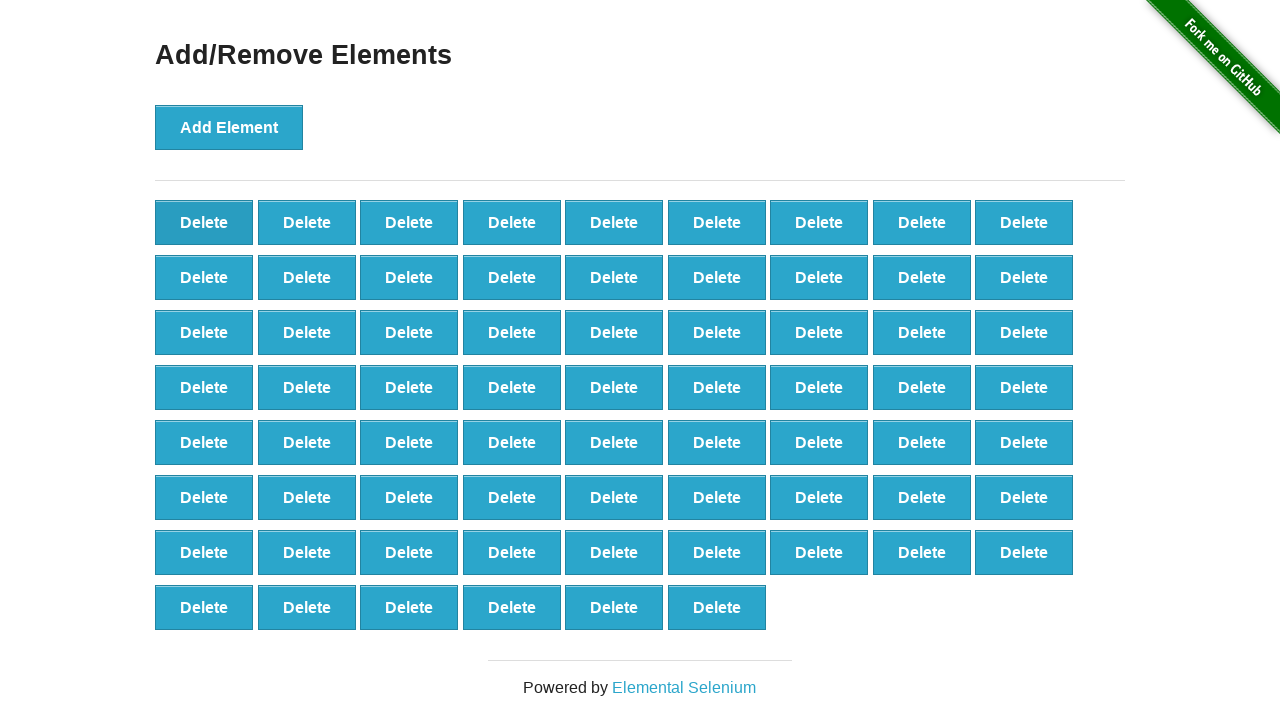

Clicked delete button (iteration 32/90) at (204, 222) on xpath=//*[@onclick='deleteElement()'] >> nth=0
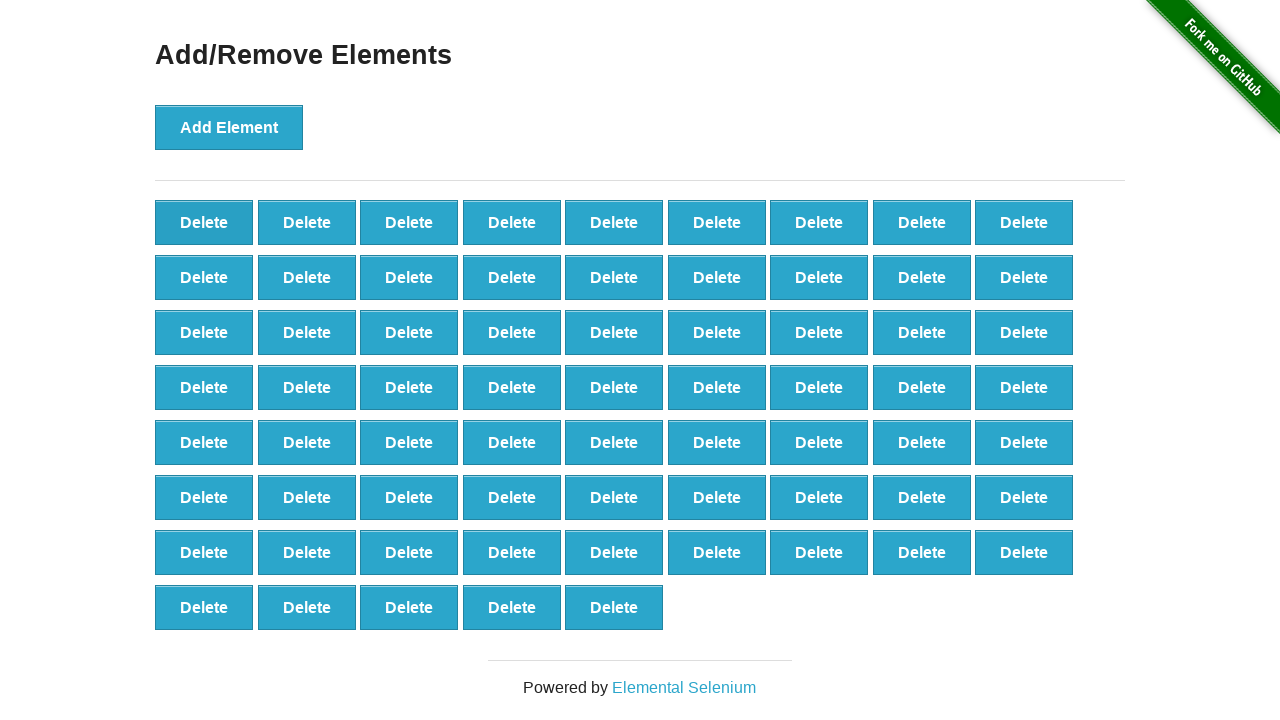

Clicked delete button (iteration 33/90) at (204, 222) on xpath=//*[@onclick='deleteElement()'] >> nth=0
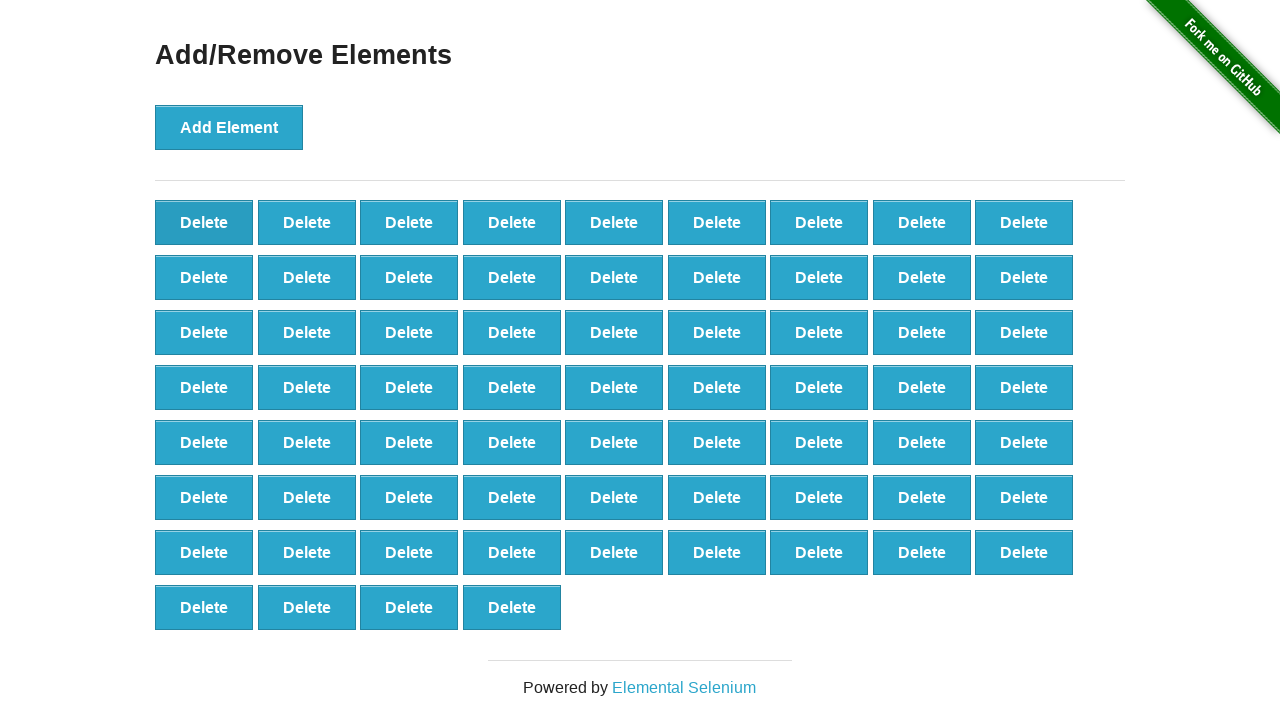

Clicked delete button (iteration 34/90) at (204, 222) on xpath=//*[@onclick='deleteElement()'] >> nth=0
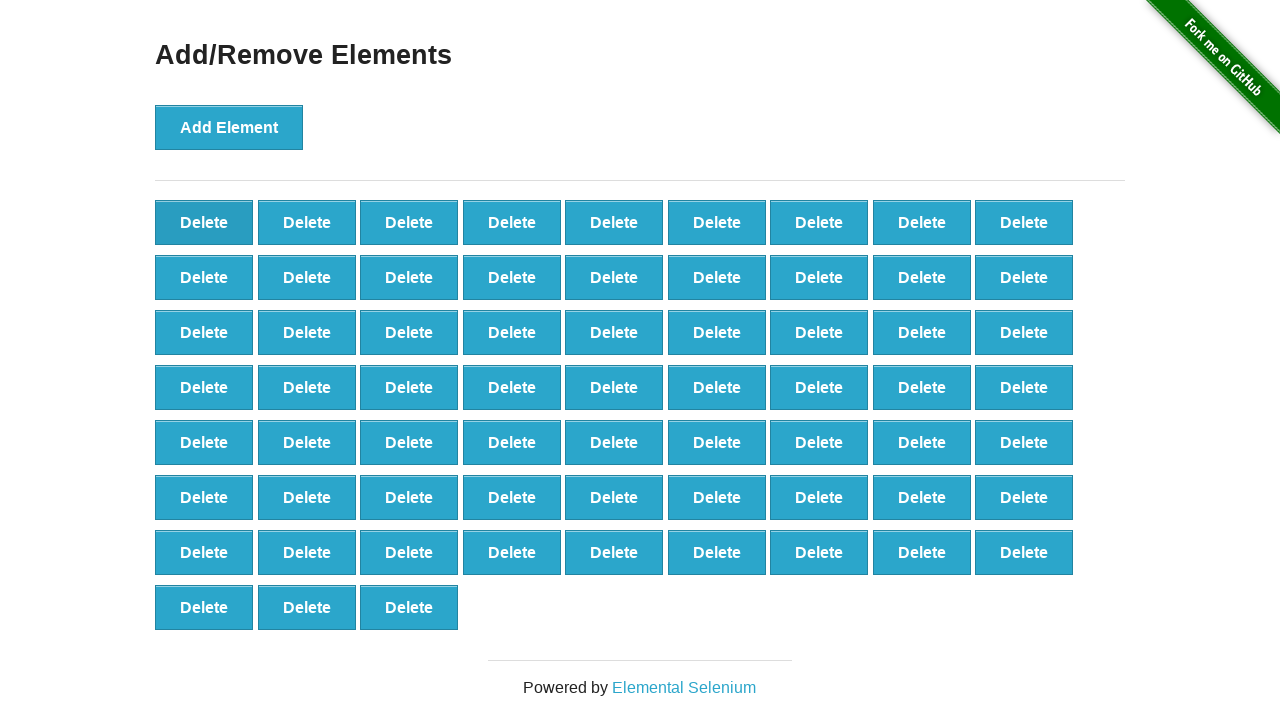

Clicked delete button (iteration 35/90) at (204, 222) on xpath=//*[@onclick='deleteElement()'] >> nth=0
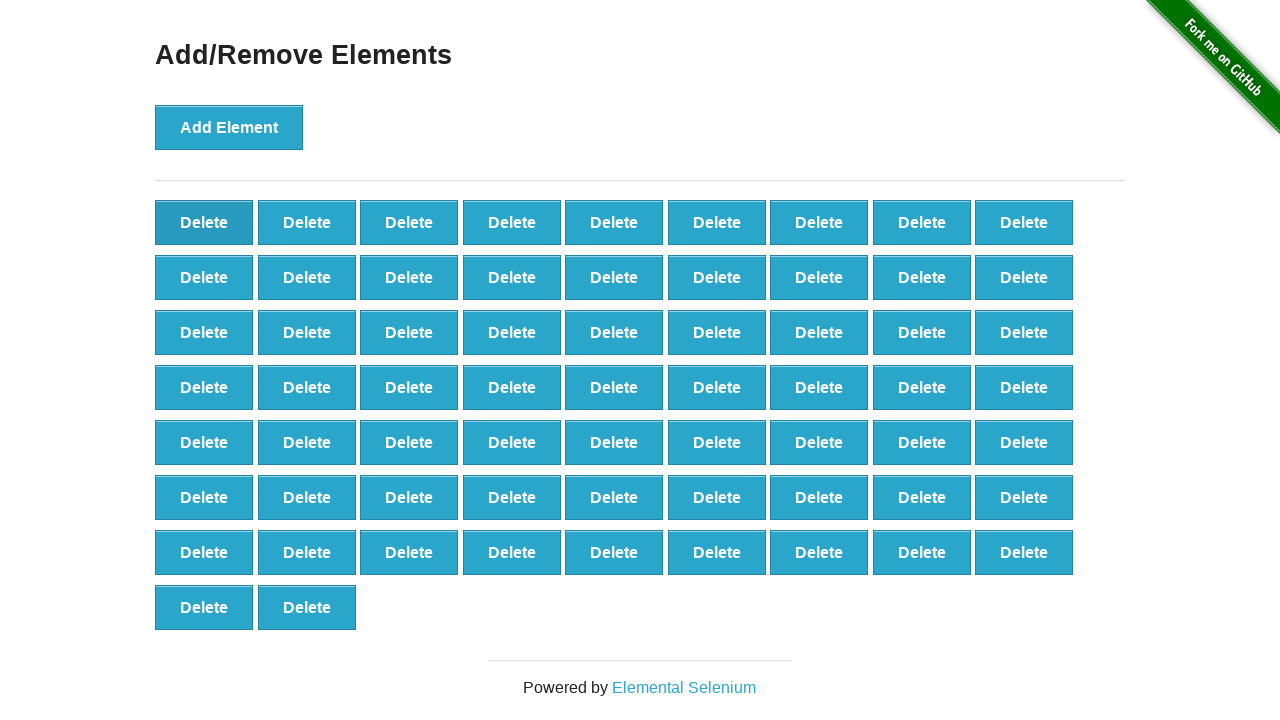

Clicked delete button (iteration 36/90) at (204, 222) on xpath=//*[@onclick='deleteElement()'] >> nth=0
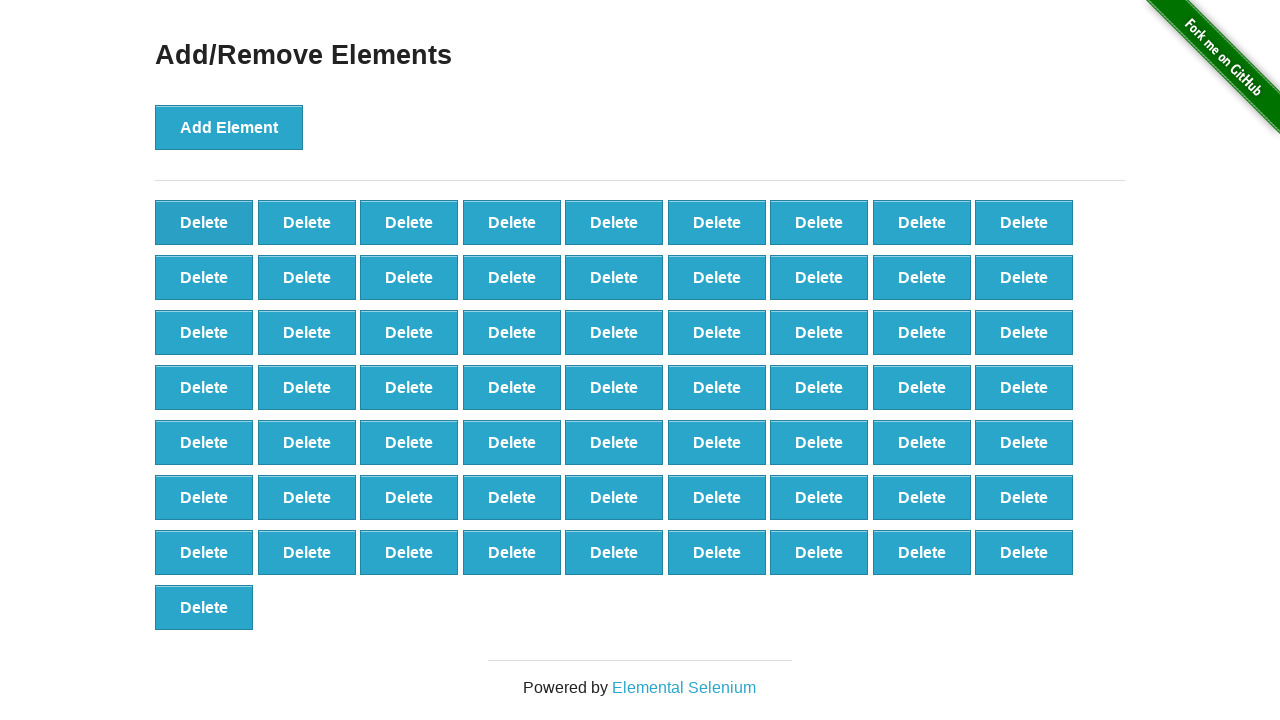

Clicked delete button (iteration 37/90) at (204, 222) on xpath=//*[@onclick='deleteElement()'] >> nth=0
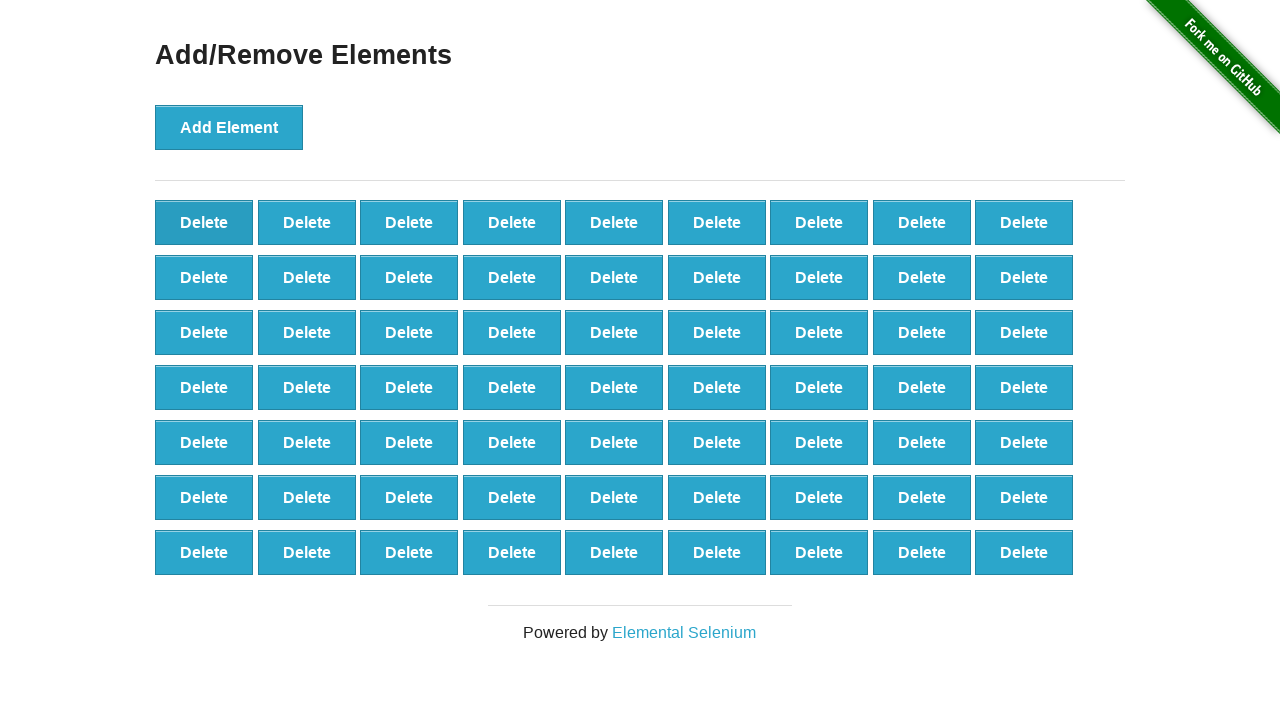

Clicked delete button (iteration 38/90) at (204, 222) on xpath=//*[@onclick='deleteElement()'] >> nth=0
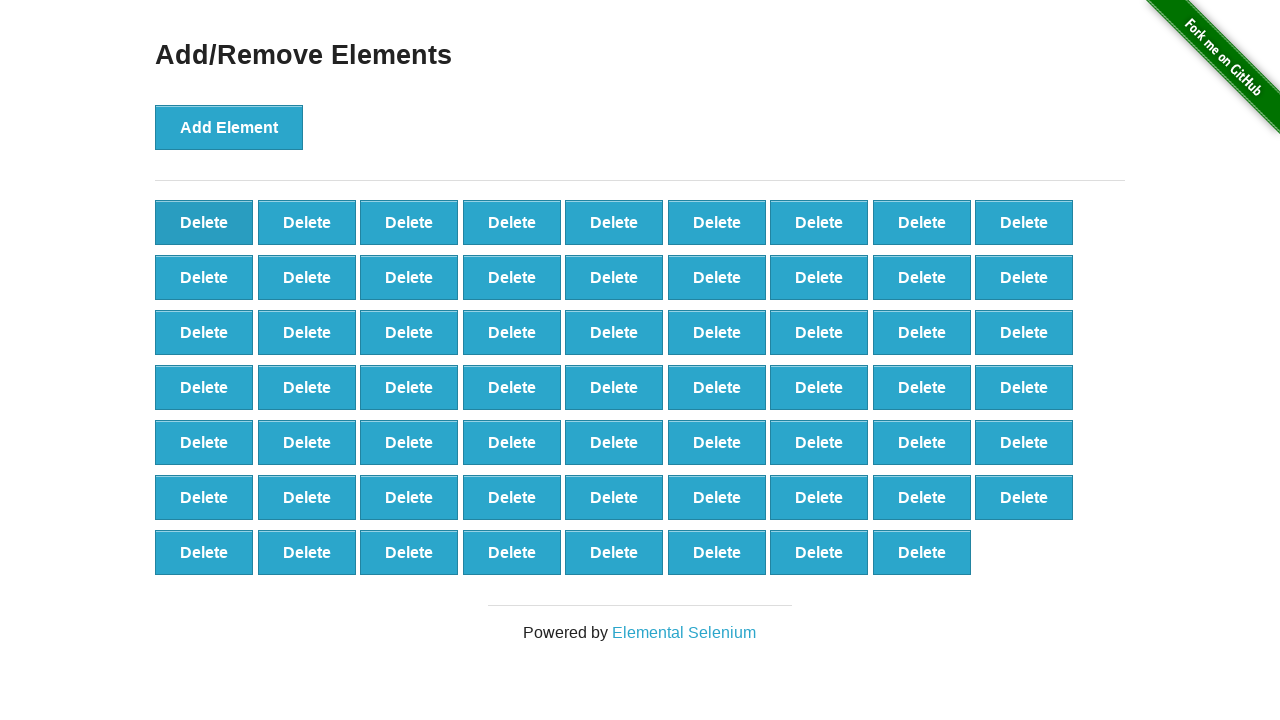

Clicked delete button (iteration 39/90) at (204, 222) on xpath=//*[@onclick='deleteElement()'] >> nth=0
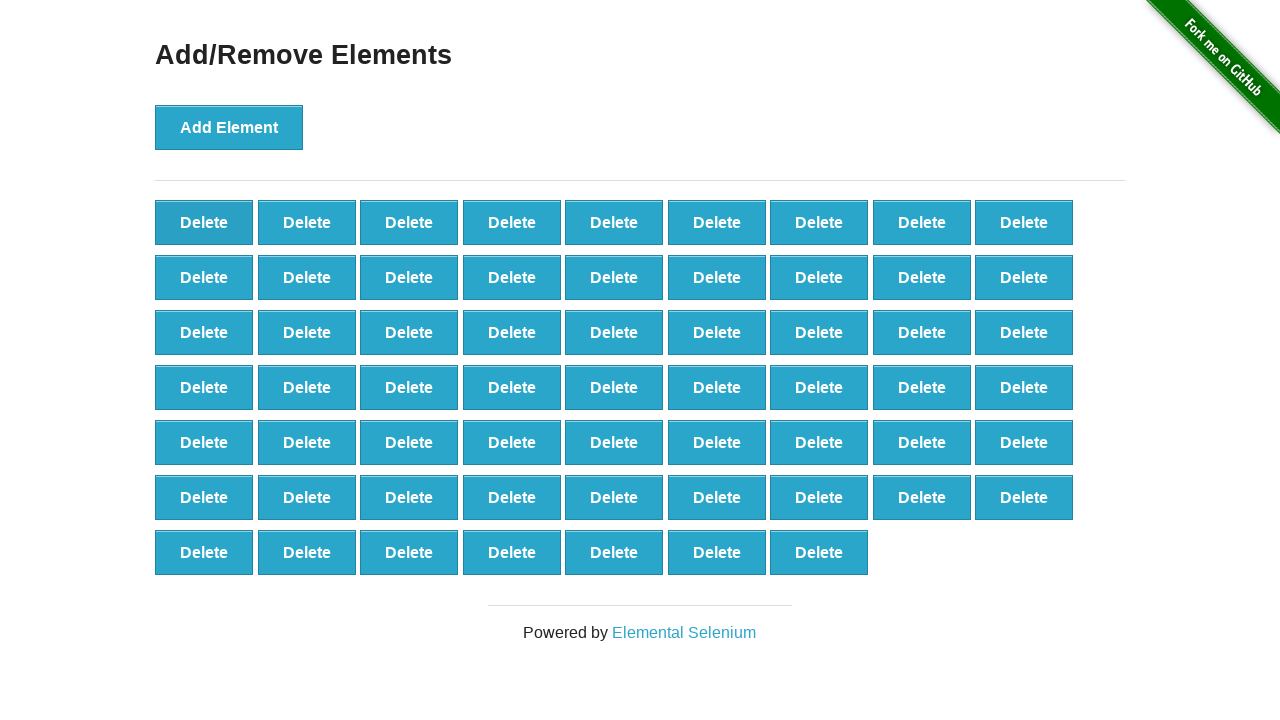

Clicked delete button (iteration 40/90) at (204, 222) on xpath=//*[@onclick='deleteElement()'] >> nth=0
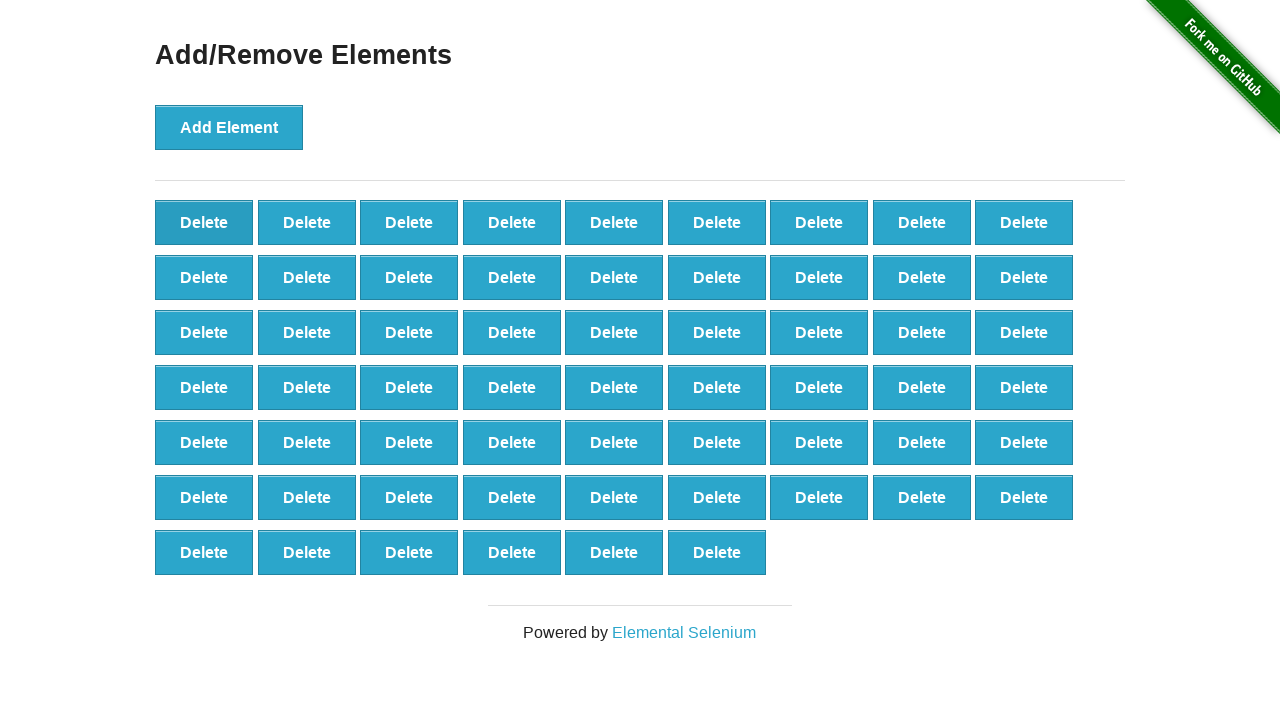

Clicked delete button (iteration 41/90) at (204, 222) on xpath=//*[@onclick='deleteElement()'] >> nth=0
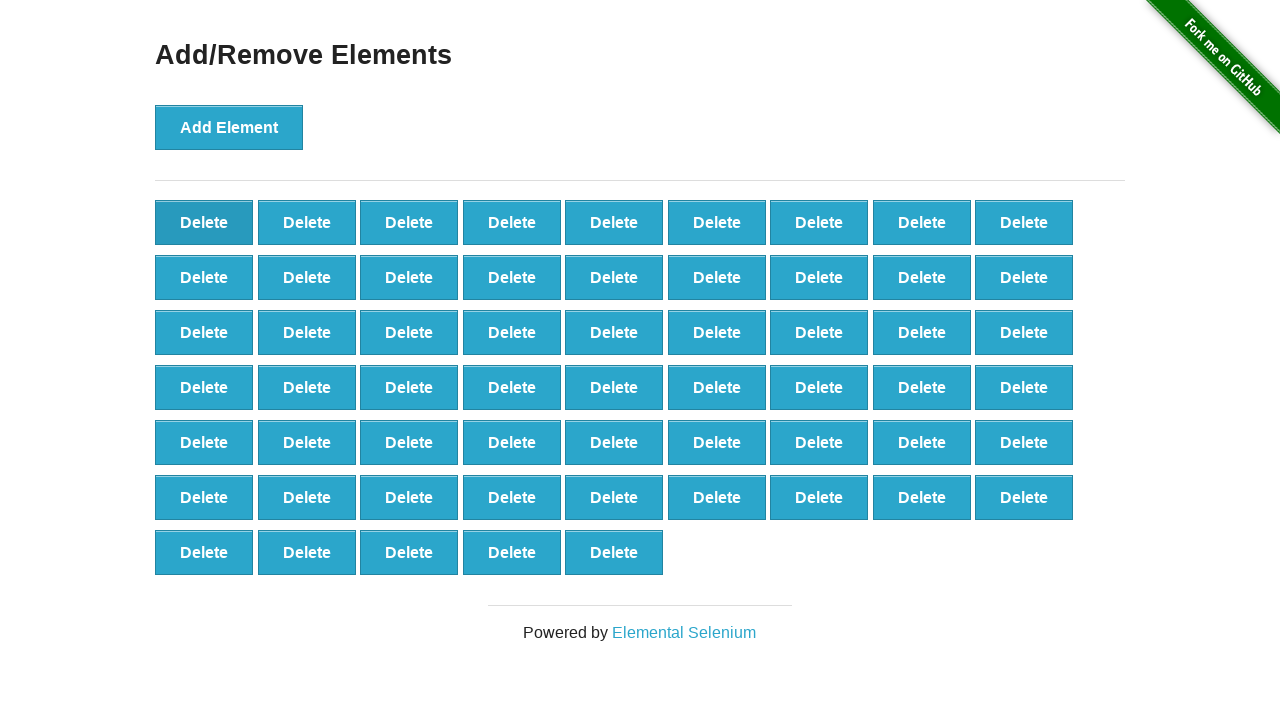

Clicked delete button (iteration 42/90) at (204, 222) on xpath=//*[@onclick='deleteElement()'] >> nth=0
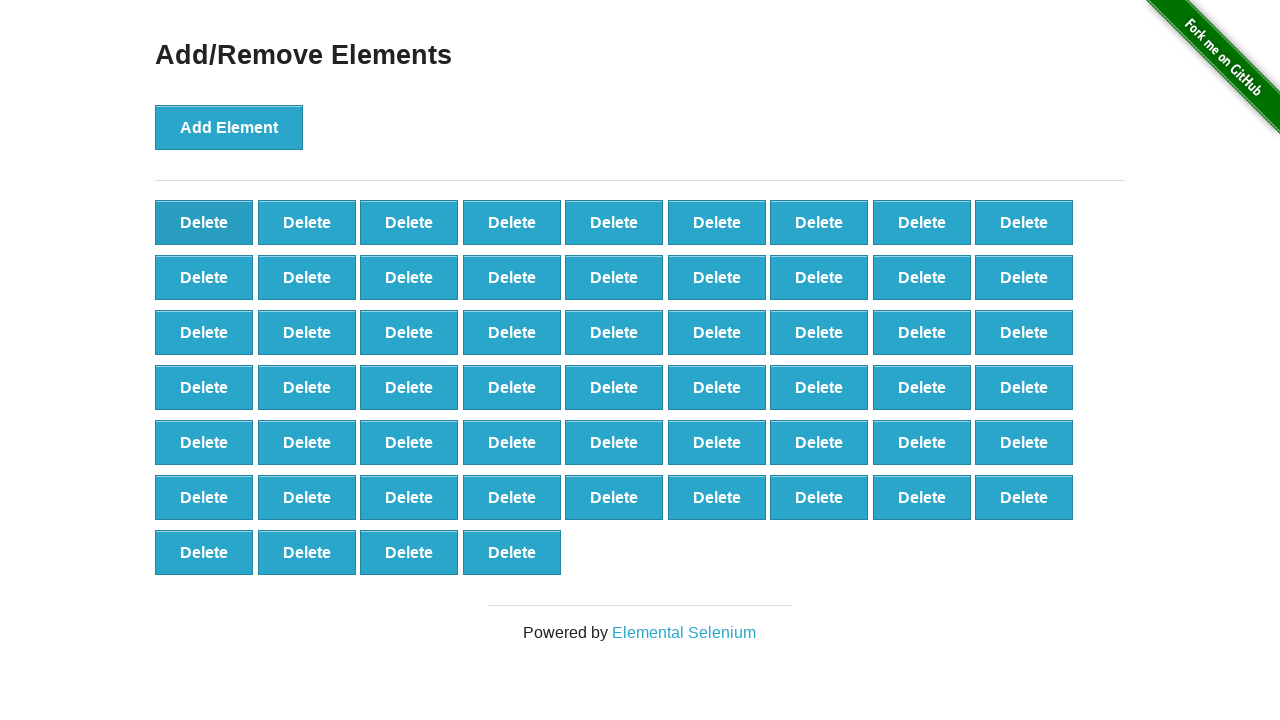

Clicked delete button (iteration 43/90) at (204, 222) on xpath=//*[@onclick='deleteElement()'] >> nth=0
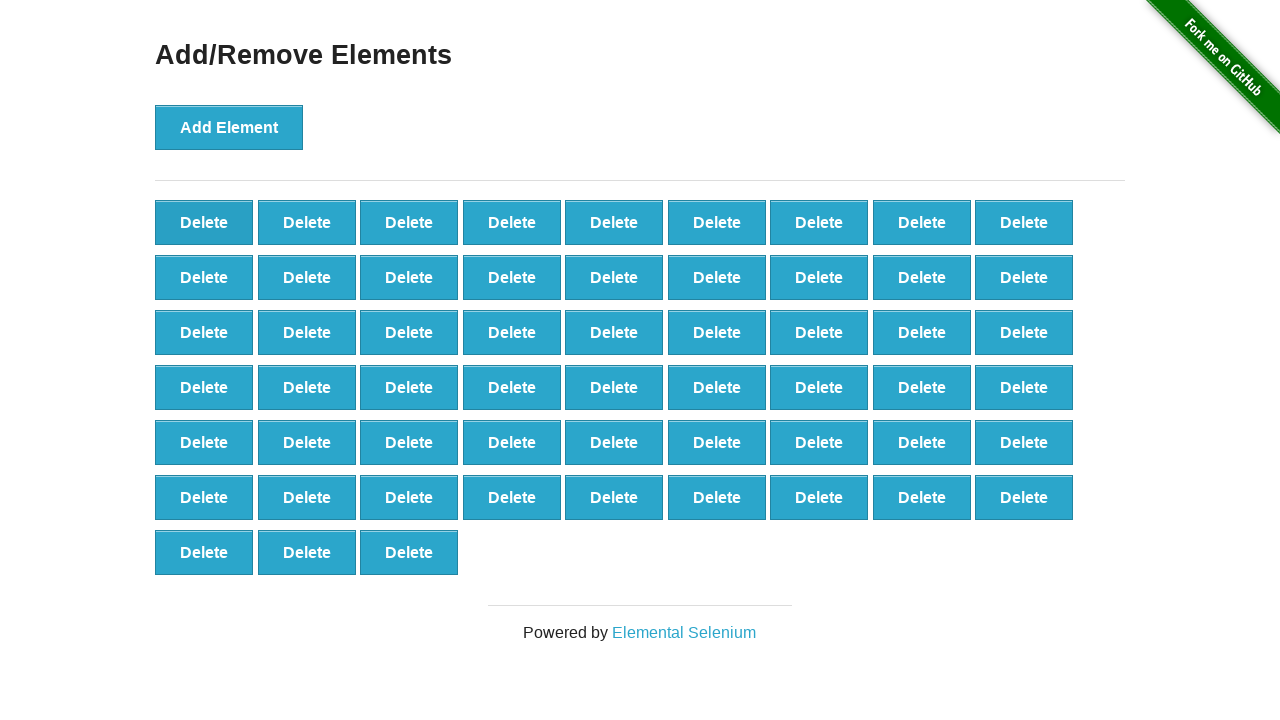

Clicked delete button (iteration 44/90) at (204, 222) on xpath=//*[@onclick='deleteElement()'] >> nth=0
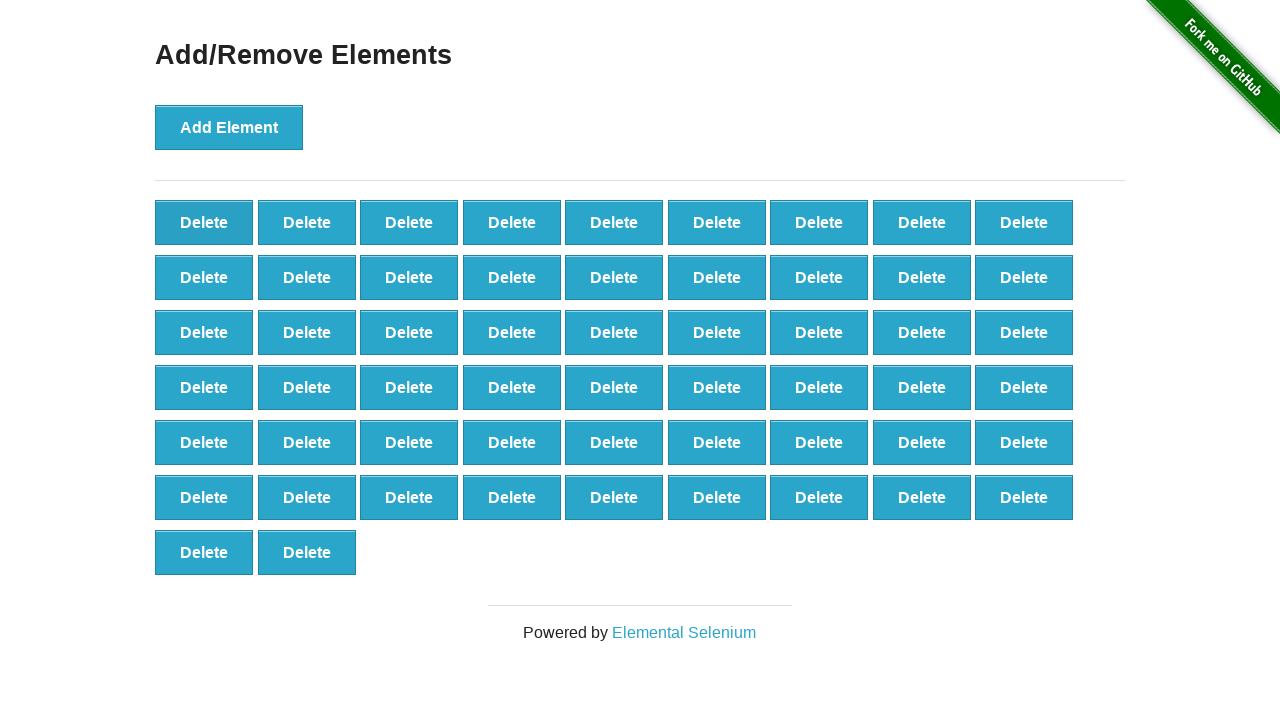

Clicked delete button (iteration 45/90) at (204, 222) on xpath=//*[@onclick='deleteElement()'] >> nth=0
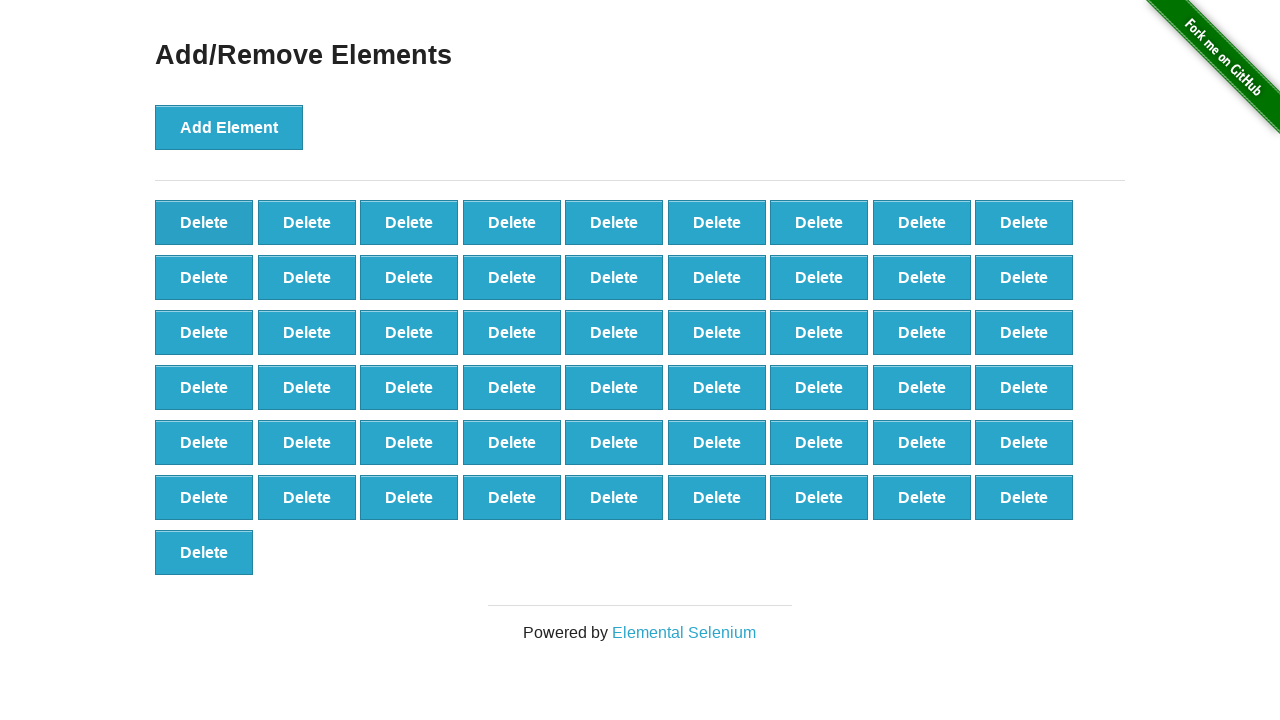

Clicked delete button (iteration 46/90) at (204, 222) on xpath=//*[@onclick='deleteElement()'] >> nth=0
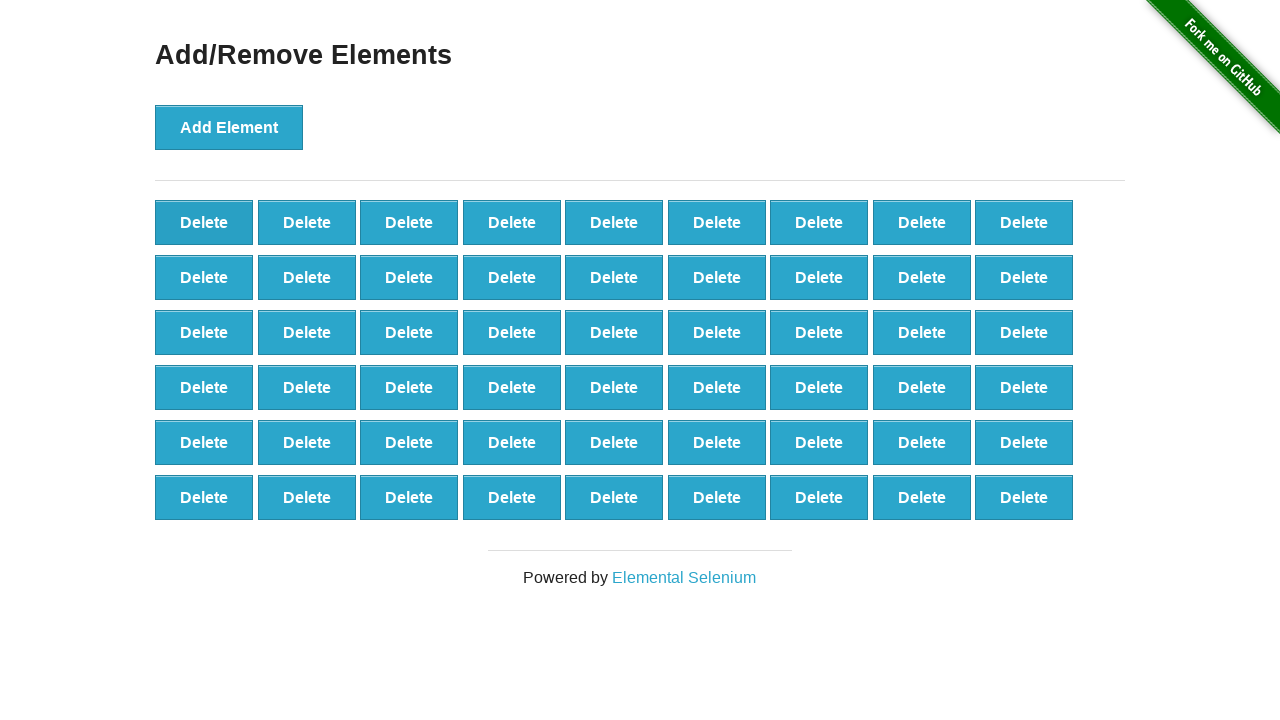

Clicked delete button (iteration 47/90) at (204, 222) on xpath=//*[@onclick='deleteElement()'] >> nth=0
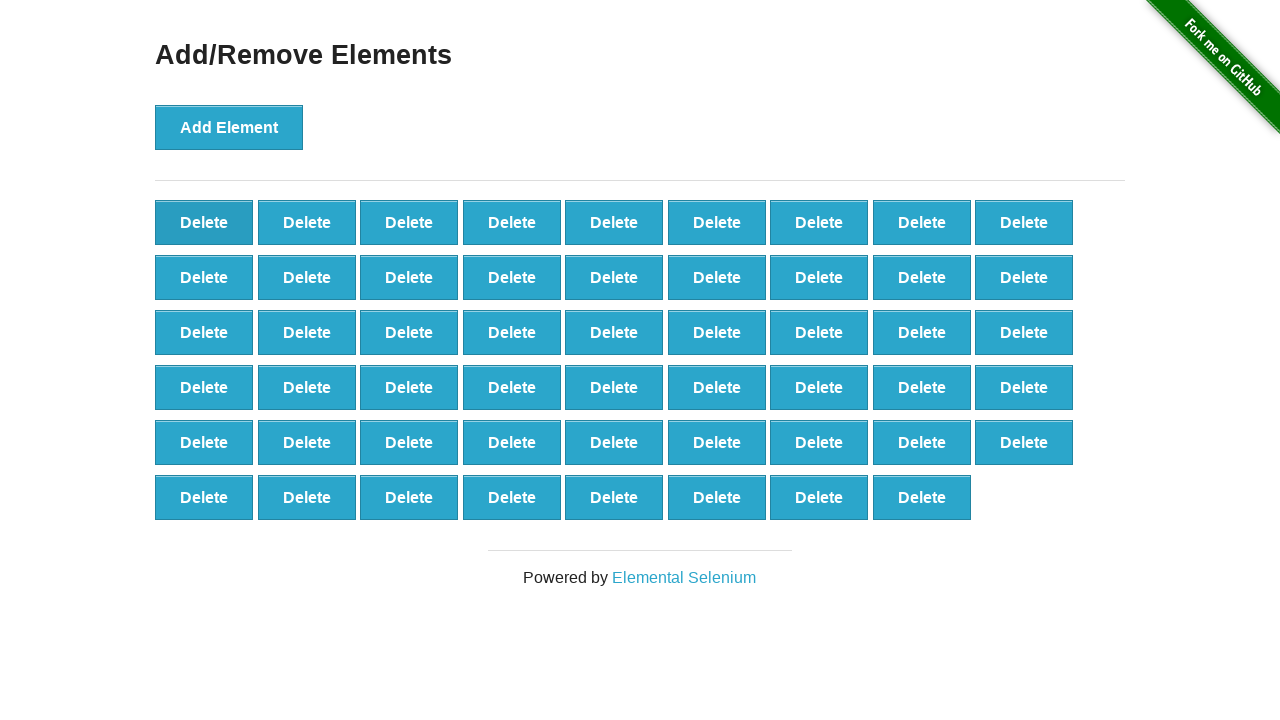

Clicked delete button (iteration 48/90) at (204, 222) on xpath=//*[@onclick='deleteElement()'] >> nth=0
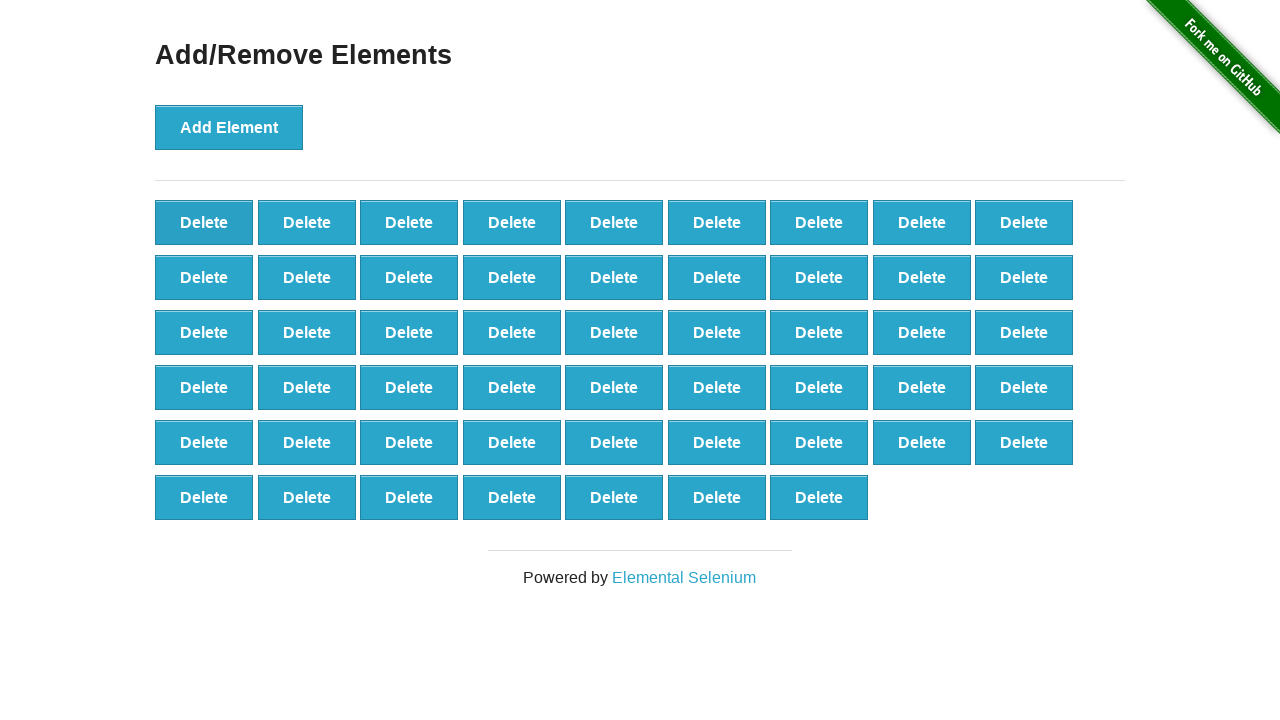

Clicked delete button (iteration 49/90) at (204, 222) on xpath=//*[@onclick='deleteElement()'] >> nth=0
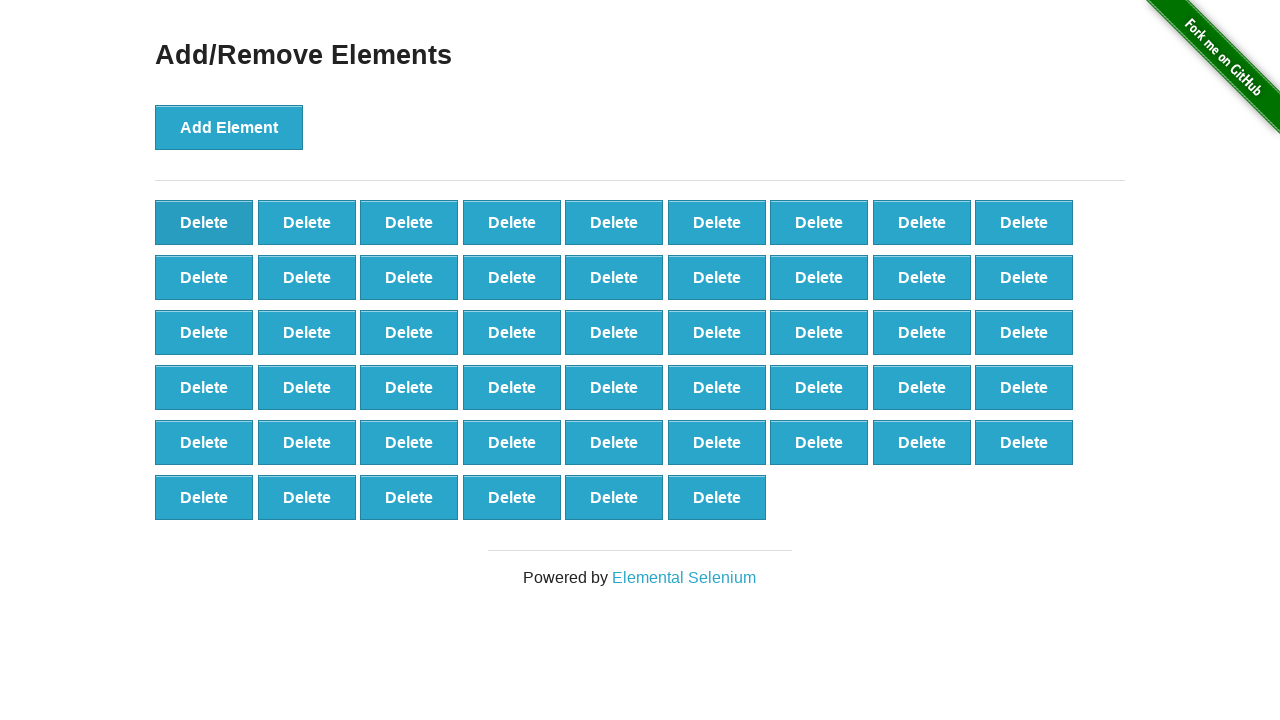

Clicked delete button (iteration 50/90) at (204, 222) on xpath=//*[@onclick='deleteElement()'] >> nth=0
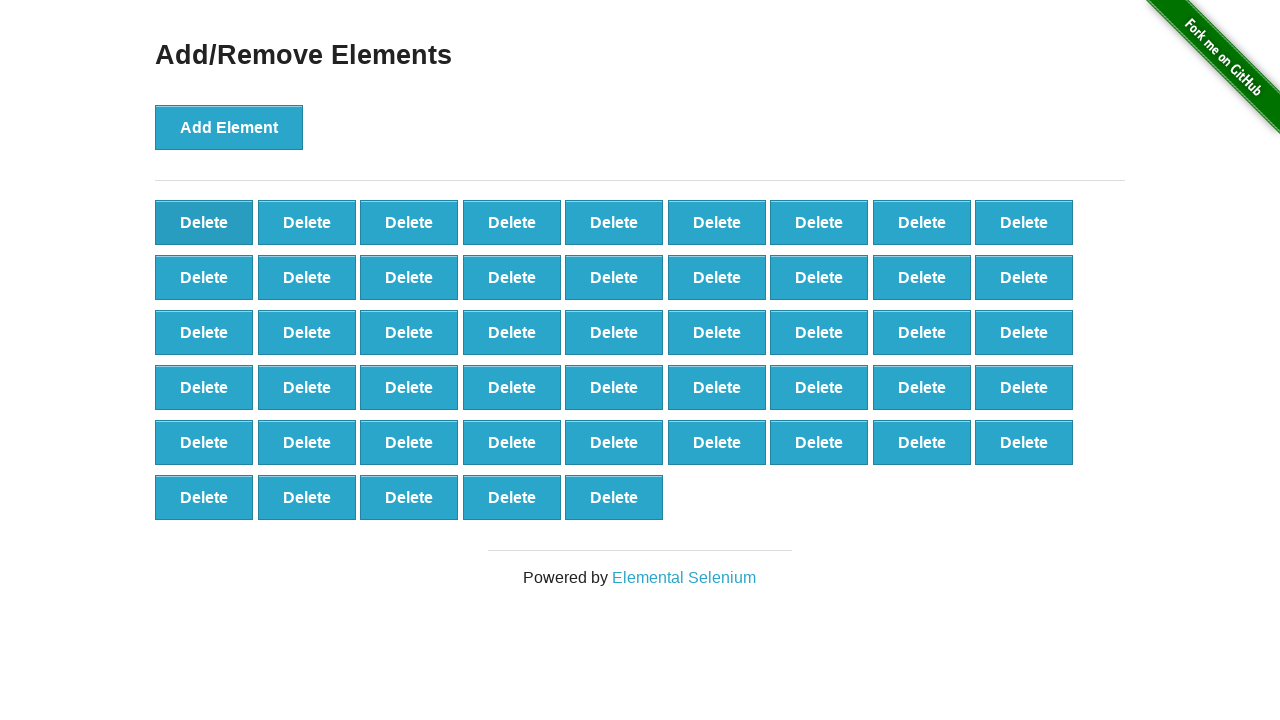

Clicked delete button (iteration 51/90) at (204, 222) on xpath=//*[@onclick='deleteElement()'] >> nth=0
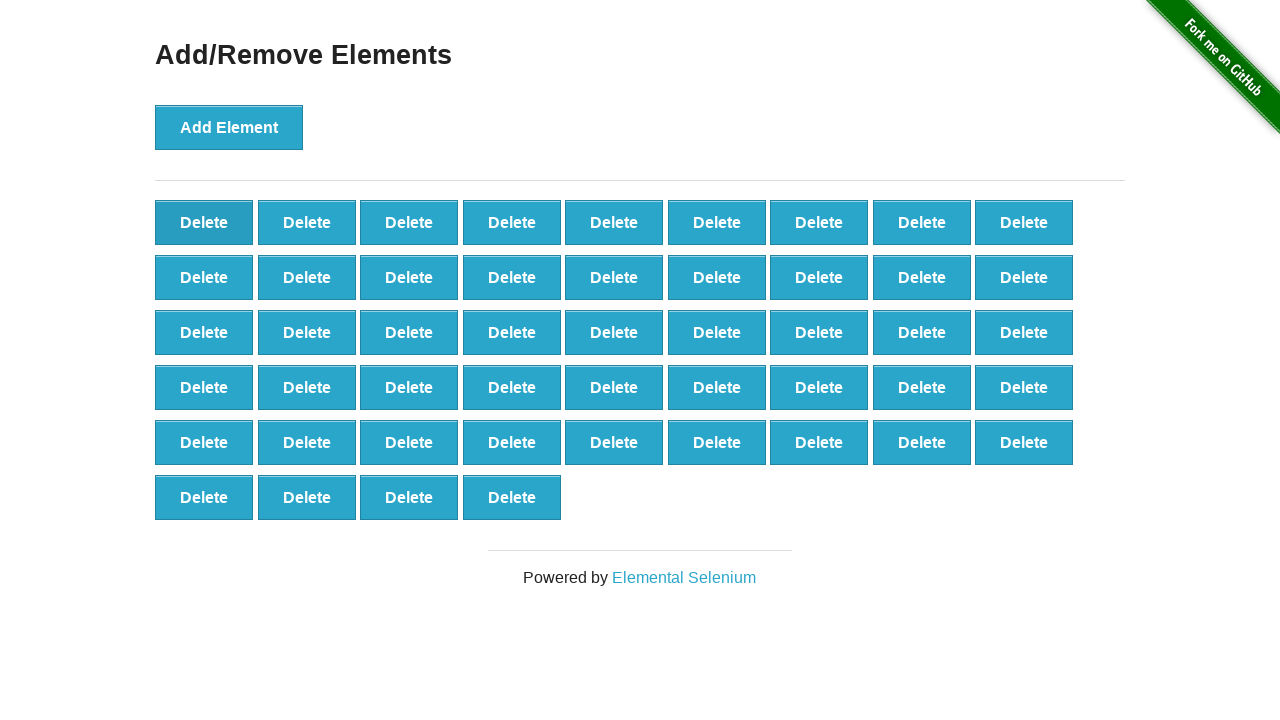

Clicked delete button (iteration 52/90) at (204, 222) on xpath=//*[@onclick='deleteElement()'] >> nth=0
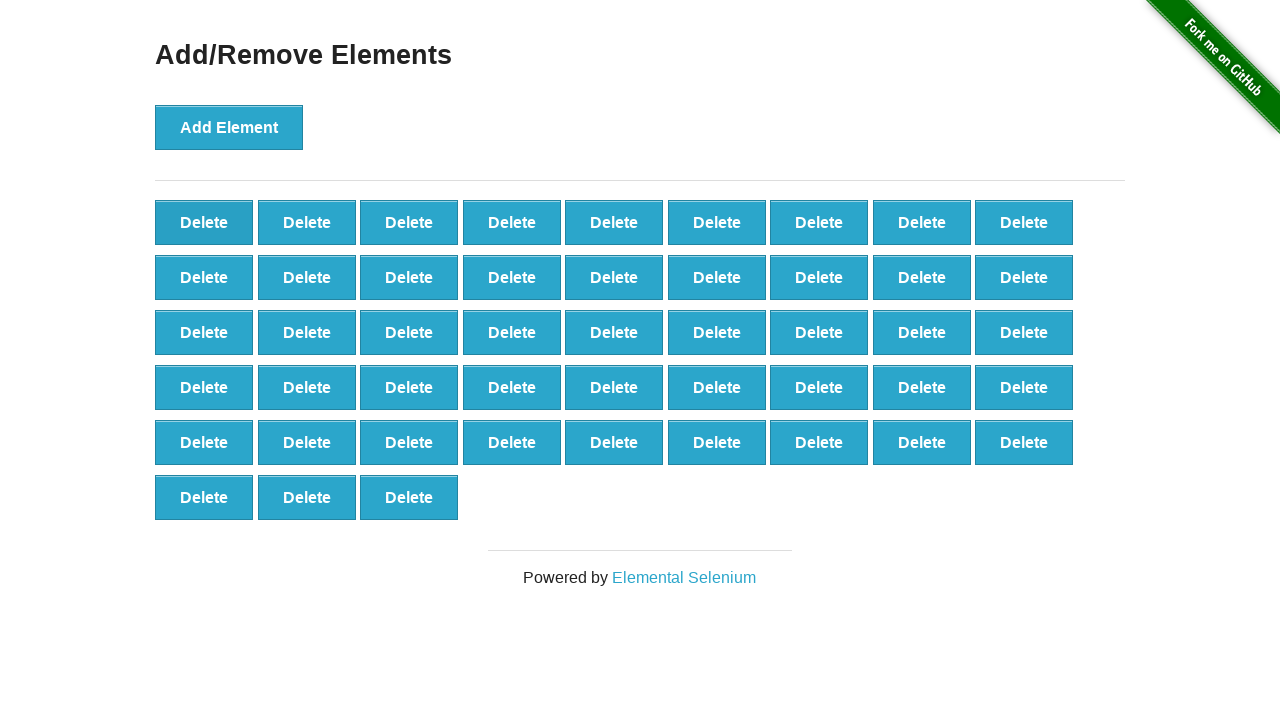

Clicked delete button (iteration 53/90) at (204, 222) on xpath=//*[@onclick='deleteElement()'] >> nth=0
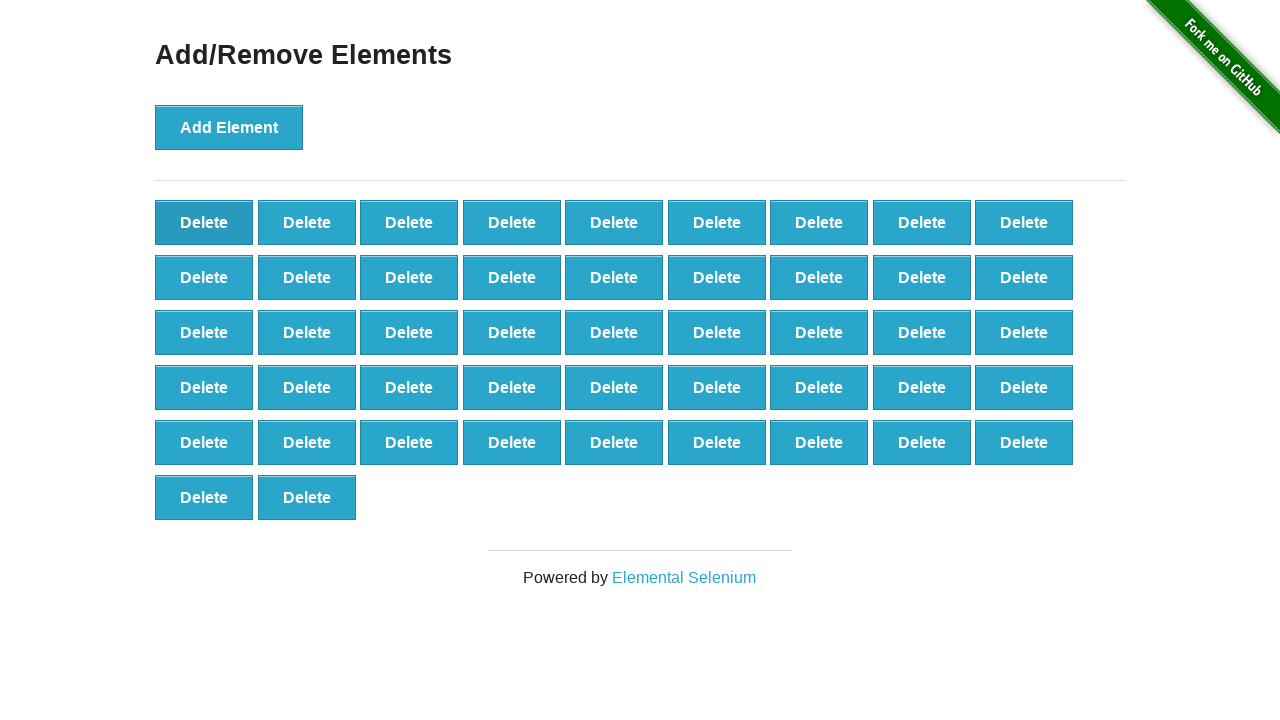

Clicked delete button (iteration 54/90) at (204, 222) on xpath=//*[@onclick='deleteElement()'] >> nth=0
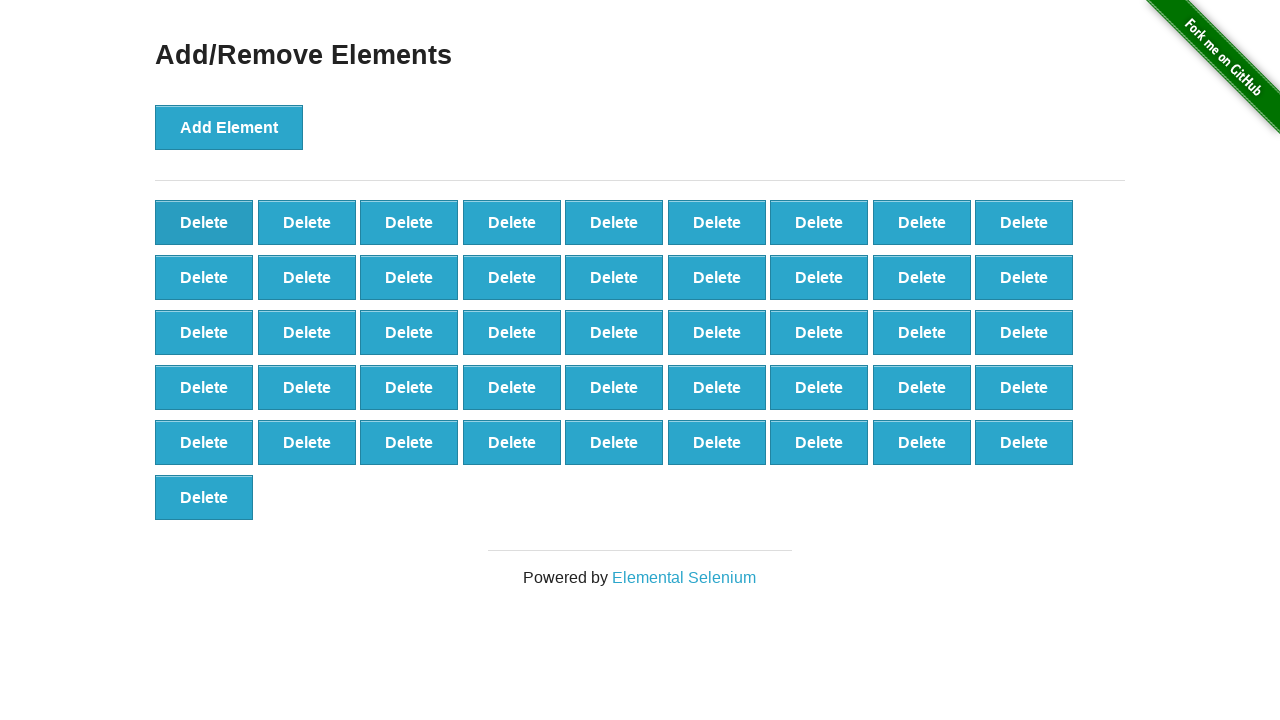

Clicked delete button (iteration 55/90) at (204, 222) on xpath=//*[@onclick='deleteElement()'] >> nth=0
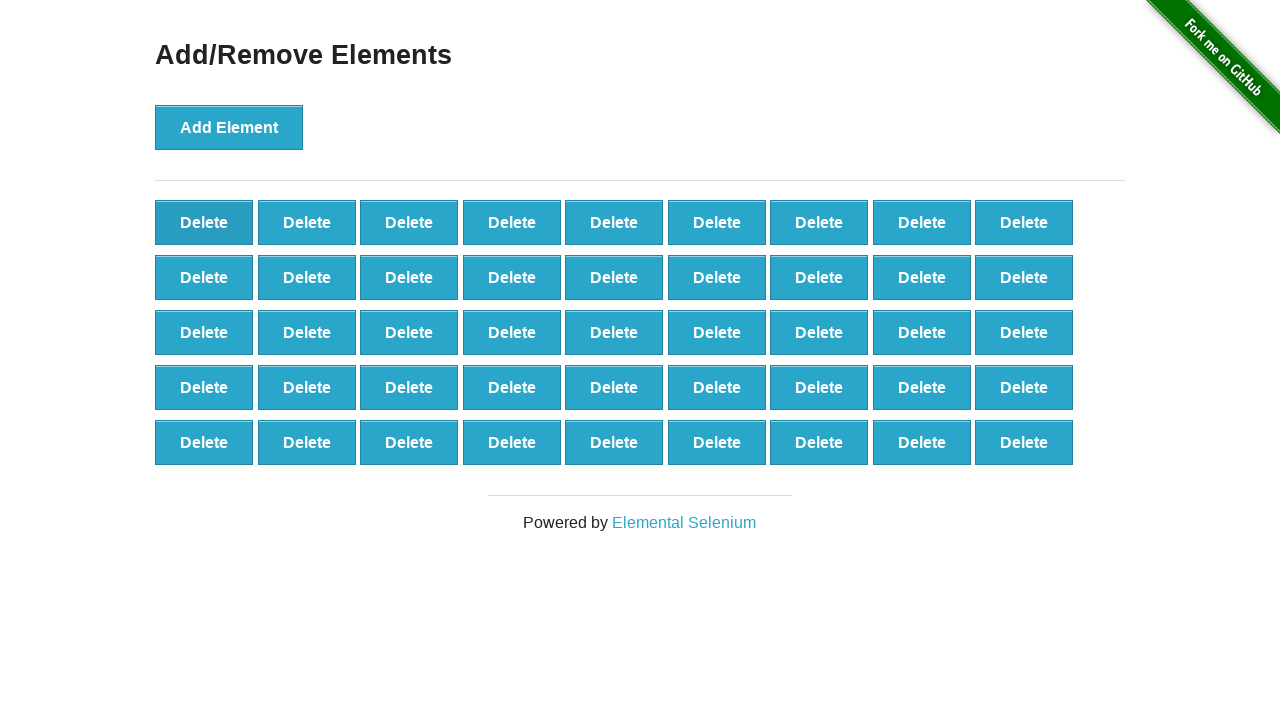

Clicked delete button (iteration 56/90) at (204, 222) on xpath=//*[@onclick='deleteElement()'] >> nth=0
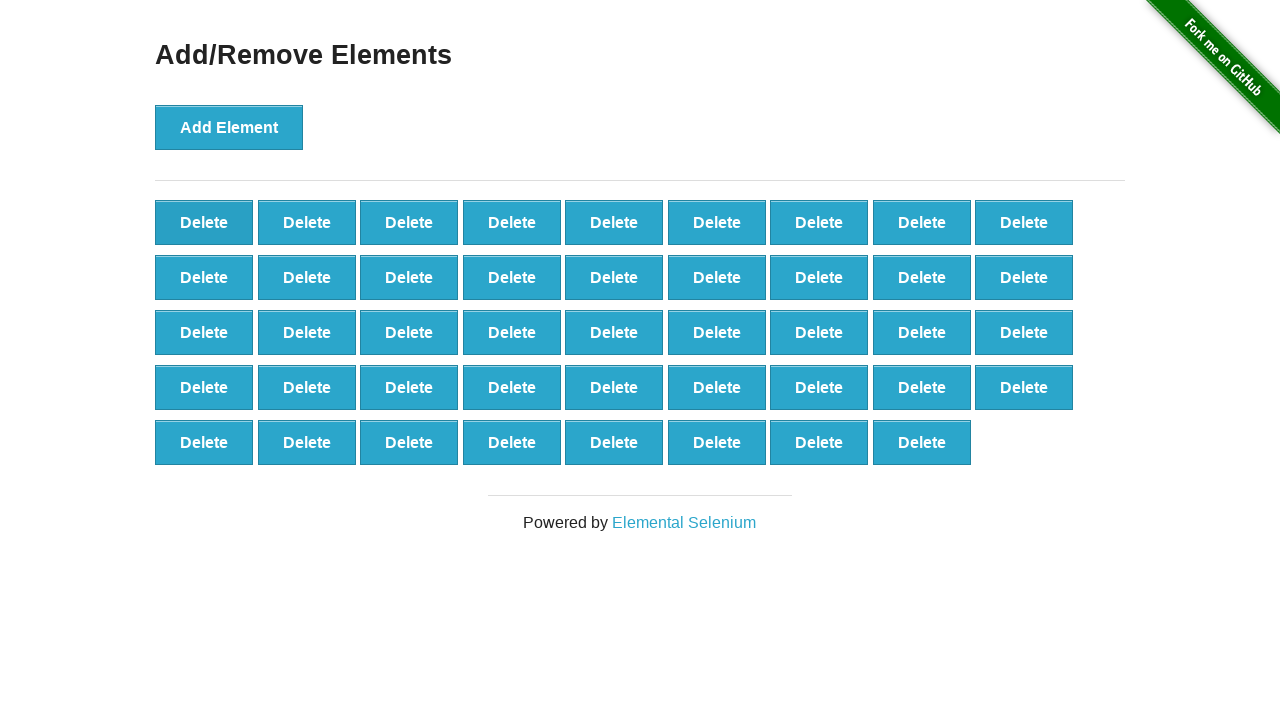

Clicked delete button (iteration 57/90) at (204, 222) on xpath=//*[@onclick='deleteElement()'] >> nth=0
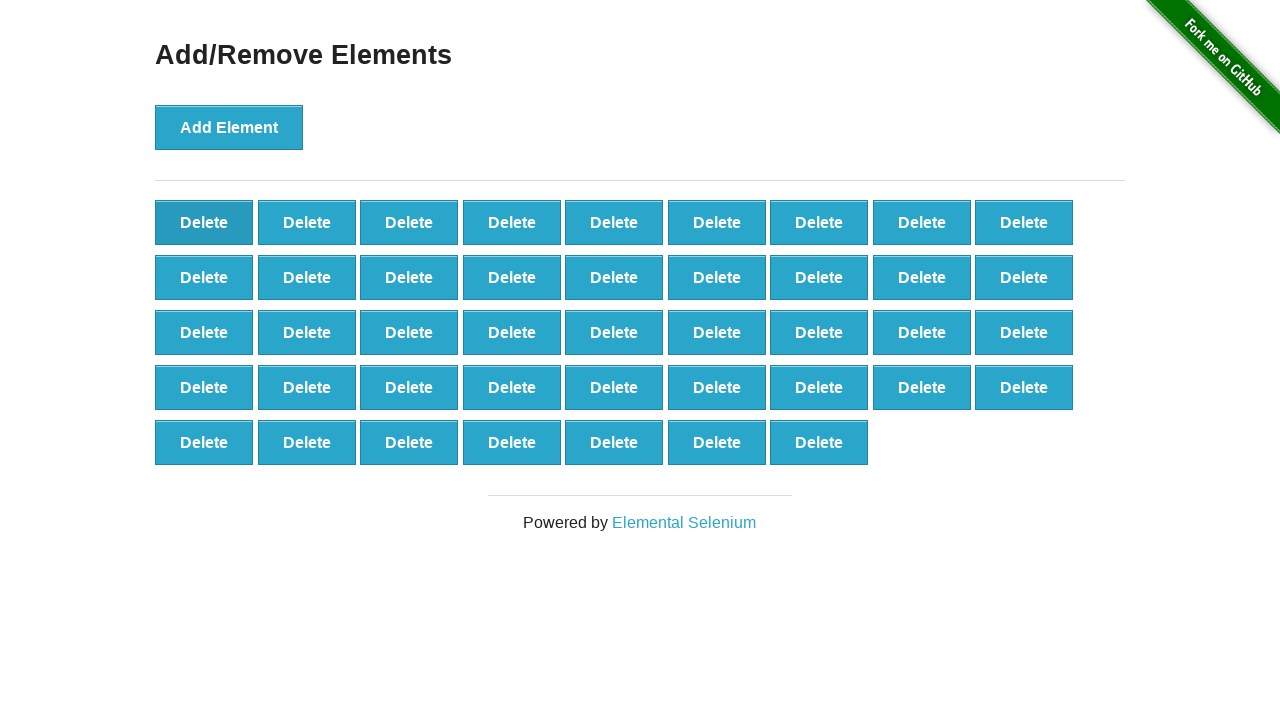

Clicked delete button (iteration 58/90) at (204, 222) on xpath=//*[@onclick='deleteElement()'] >> nth=0
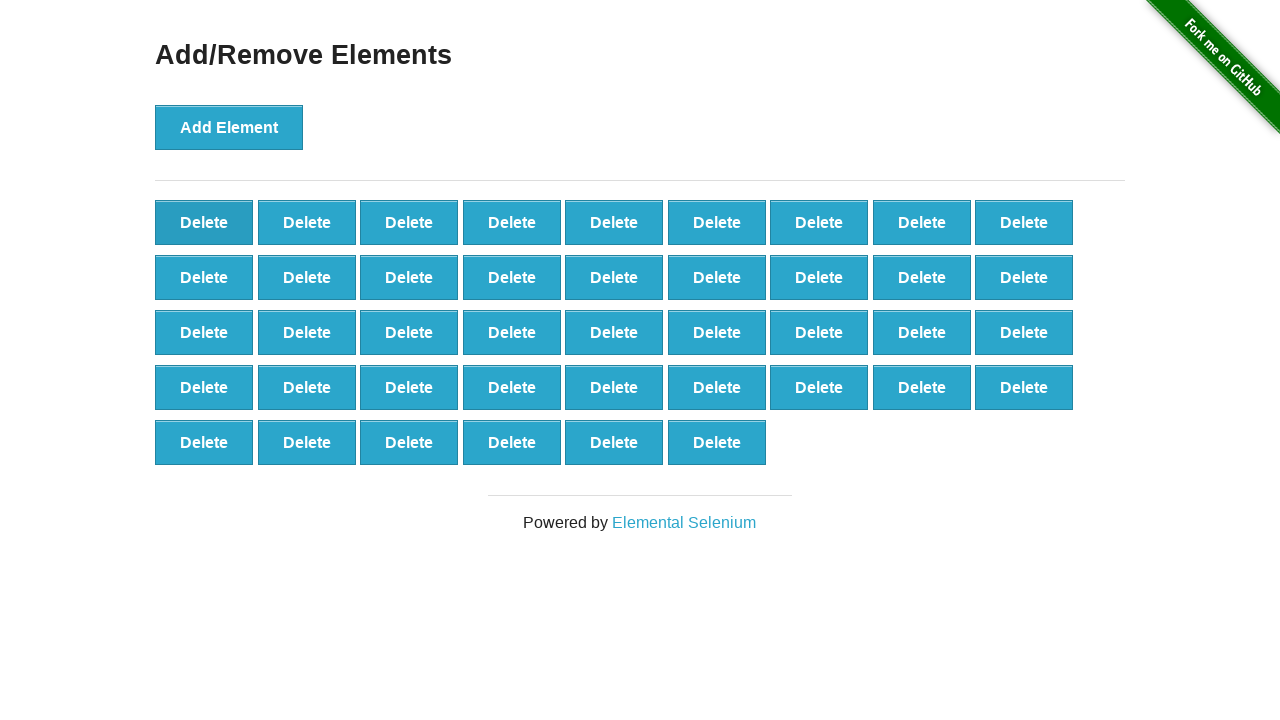

Clicked delete button (iteration 59/90) at (204, 222) on xpath=//*[@onclick='deleteElement()'] >> nth=0
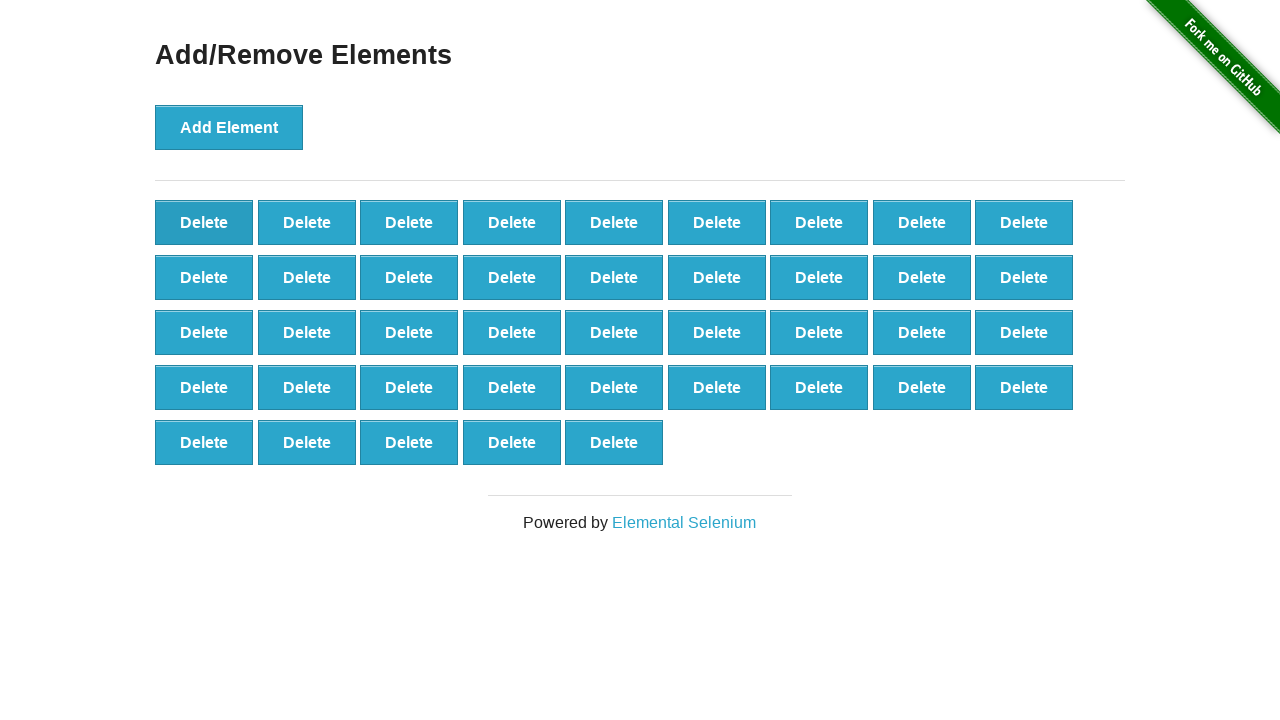

Clicked delete button (iteration 60/90) at (204, 222) on xpath=//*[@onclick='deleteElement()'] >> nth=0
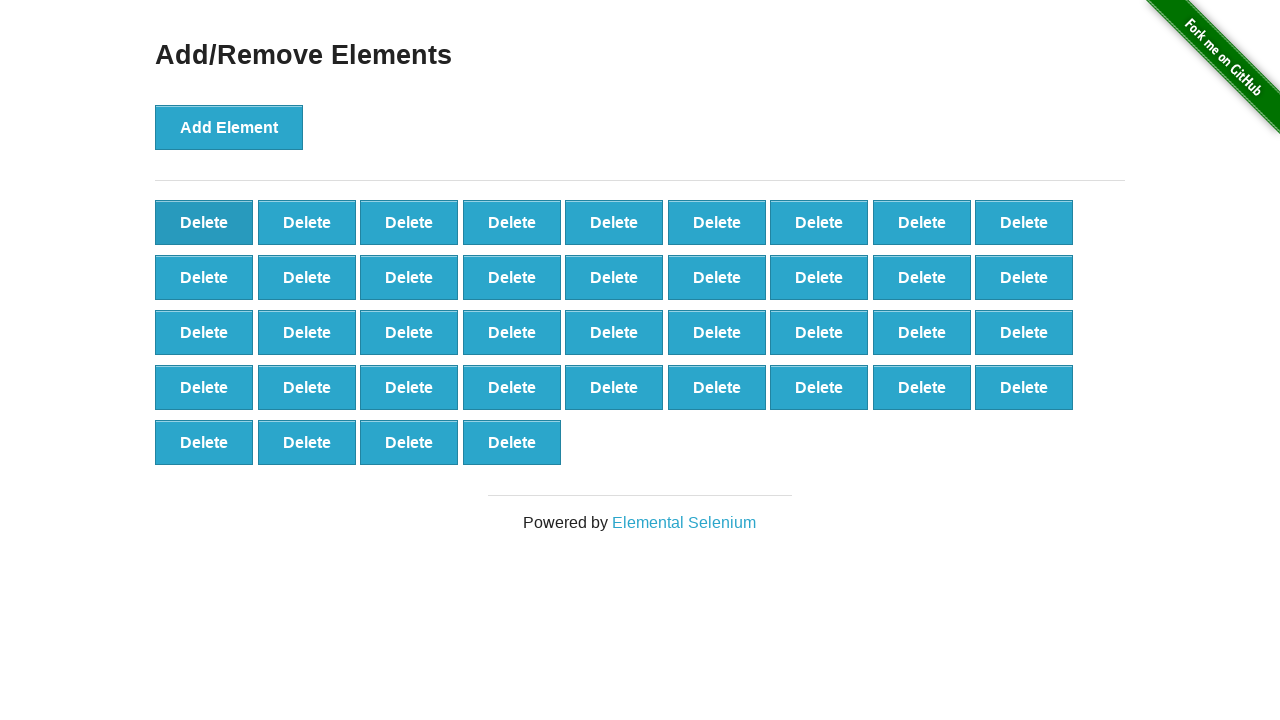

Clicked delete button (iteration 61/90) at (204, 222) on xpath=//*[@onclick='deleteElement()'] >> nth=0
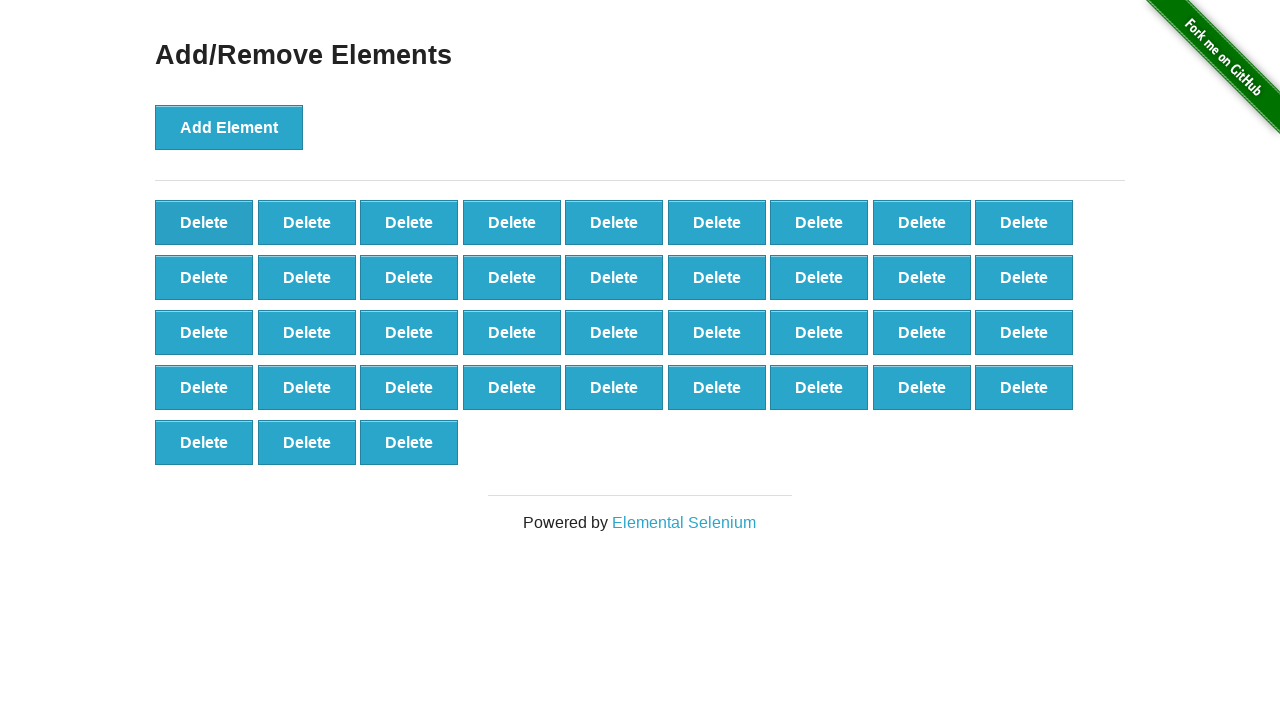

Clicked delete button (iteration 62/90) at (204, 222) on xpath=//*[@onclick='deleteElement()'] >> nth=0
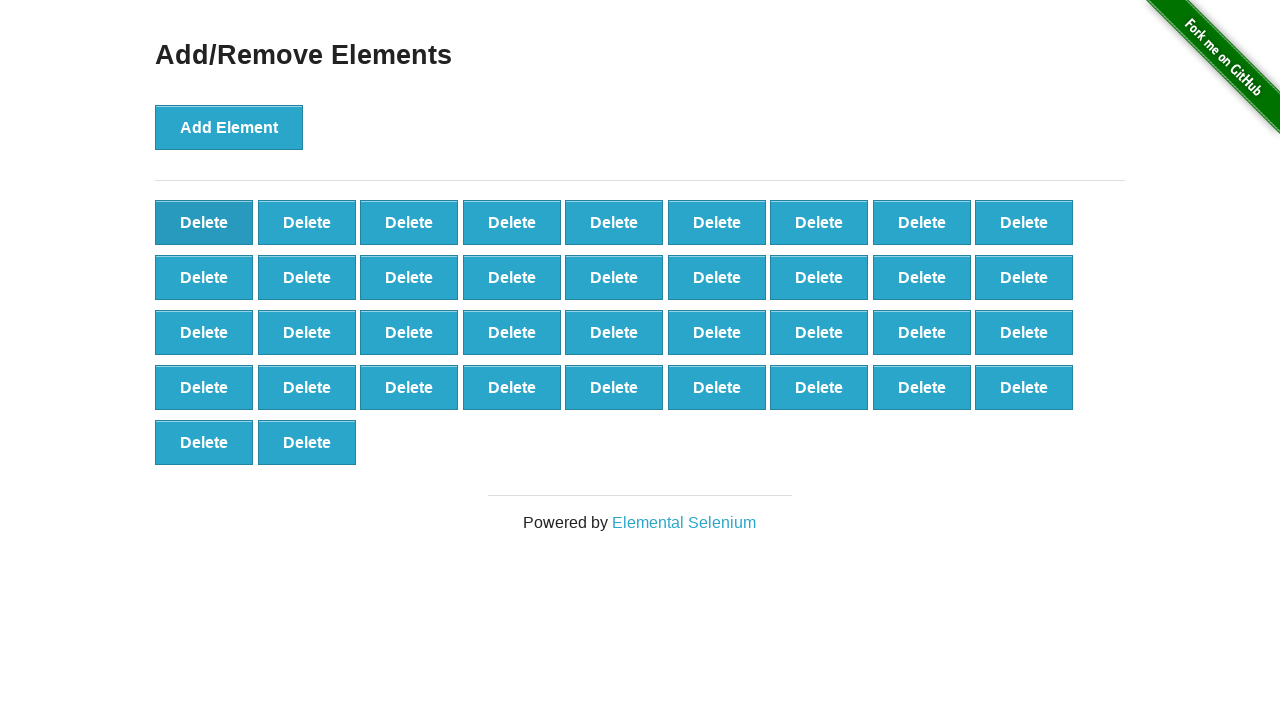

Clicked delete button (iteration 63/90) at (204, 222) on xpath=//*[@onclick='deleteElement()'] >> nth=0
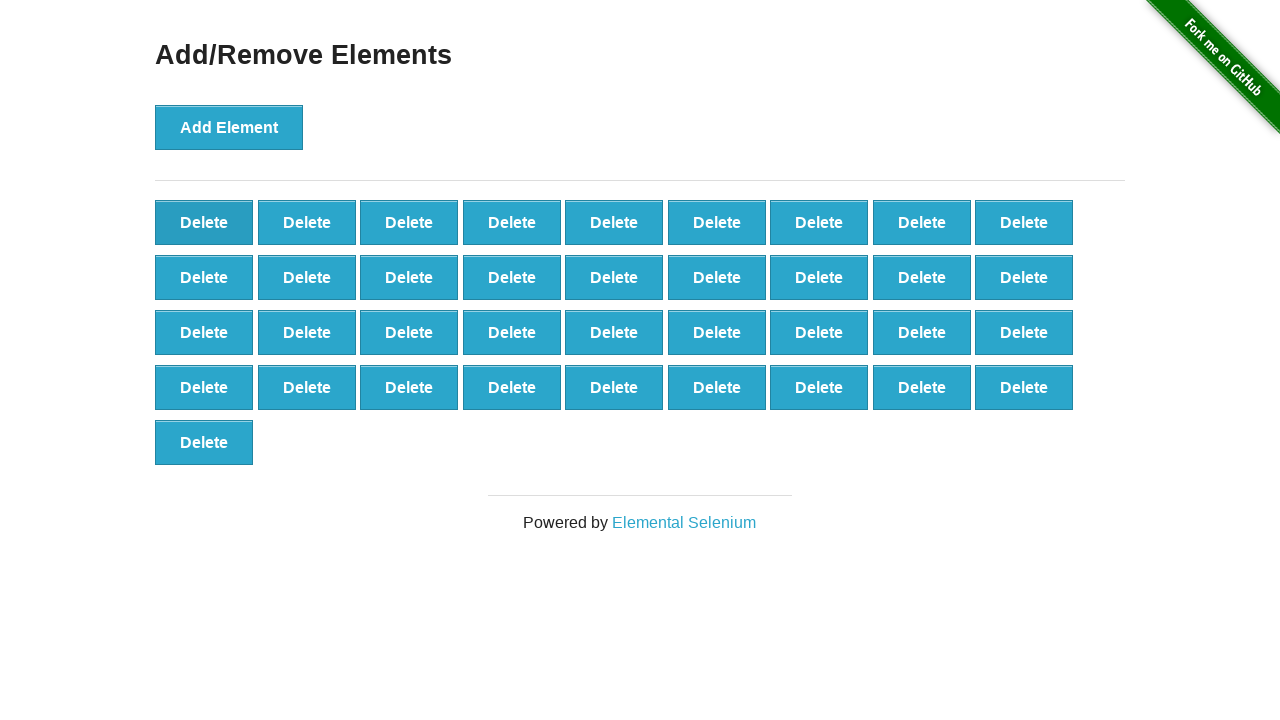

Clicked delete button (iteration 64/90) at (204, 222) on xpath=//*[@onclick='deleteElement()'] >> nth=0
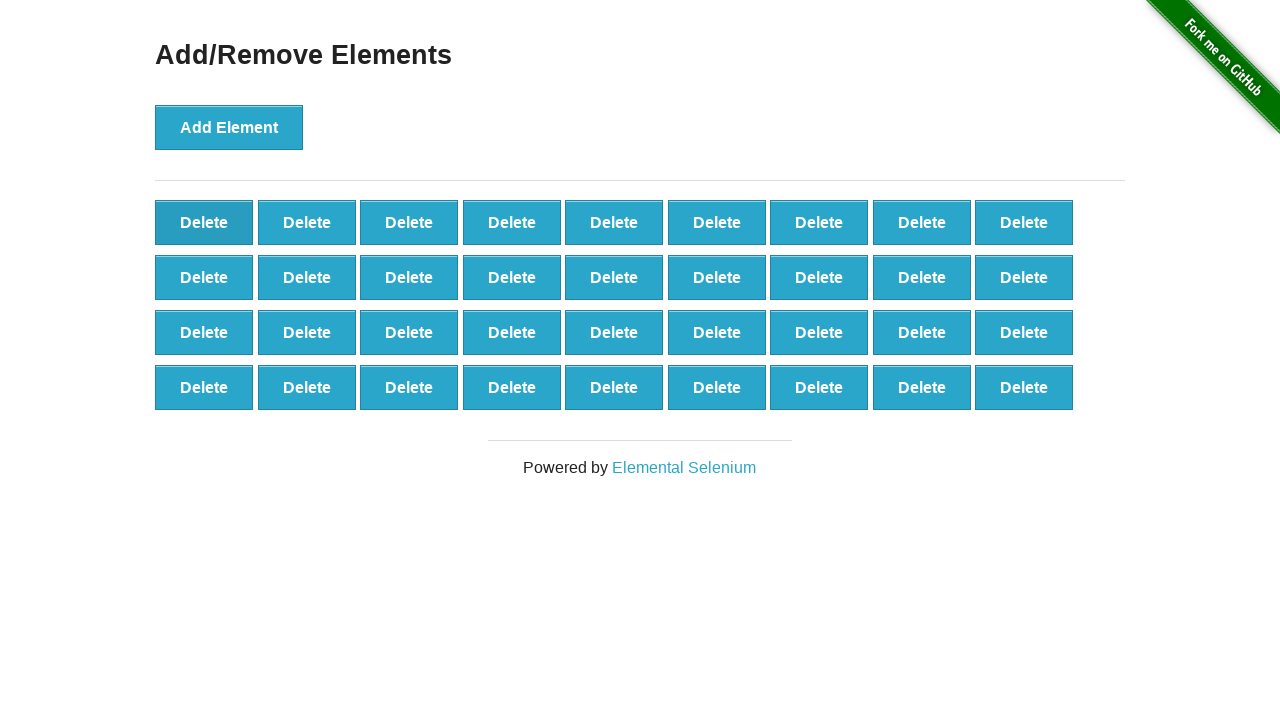

Clicked delete button (iteration 65/90) at (204, 222) on xpath=//*[@onclick='deleteElement()'] >> nth=0
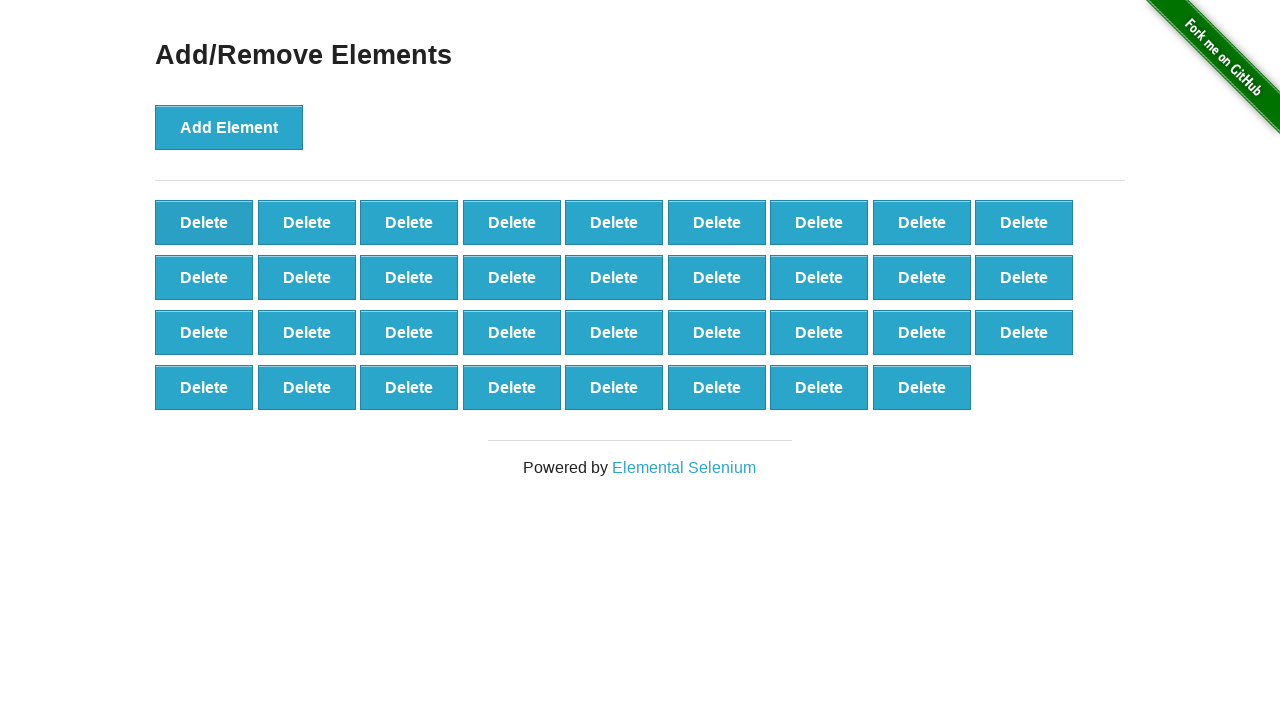

Clicked delete button (iteration 66/90) at (204, 222) on xpath=//*[@onclick='deleteElement()'] >> nth=0
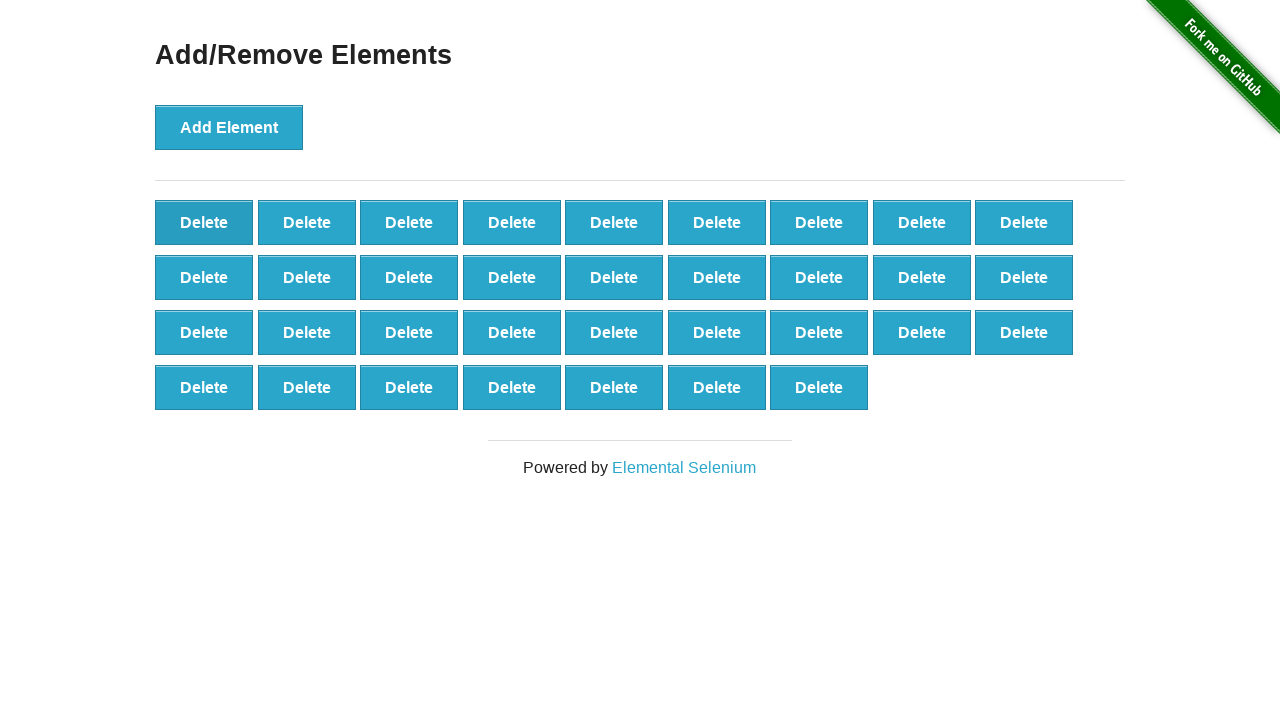

Clicked delete button (iteration 67/90) at (204, 222) on xpath=//*[@onclick='deleteElement()'] >> nth=0
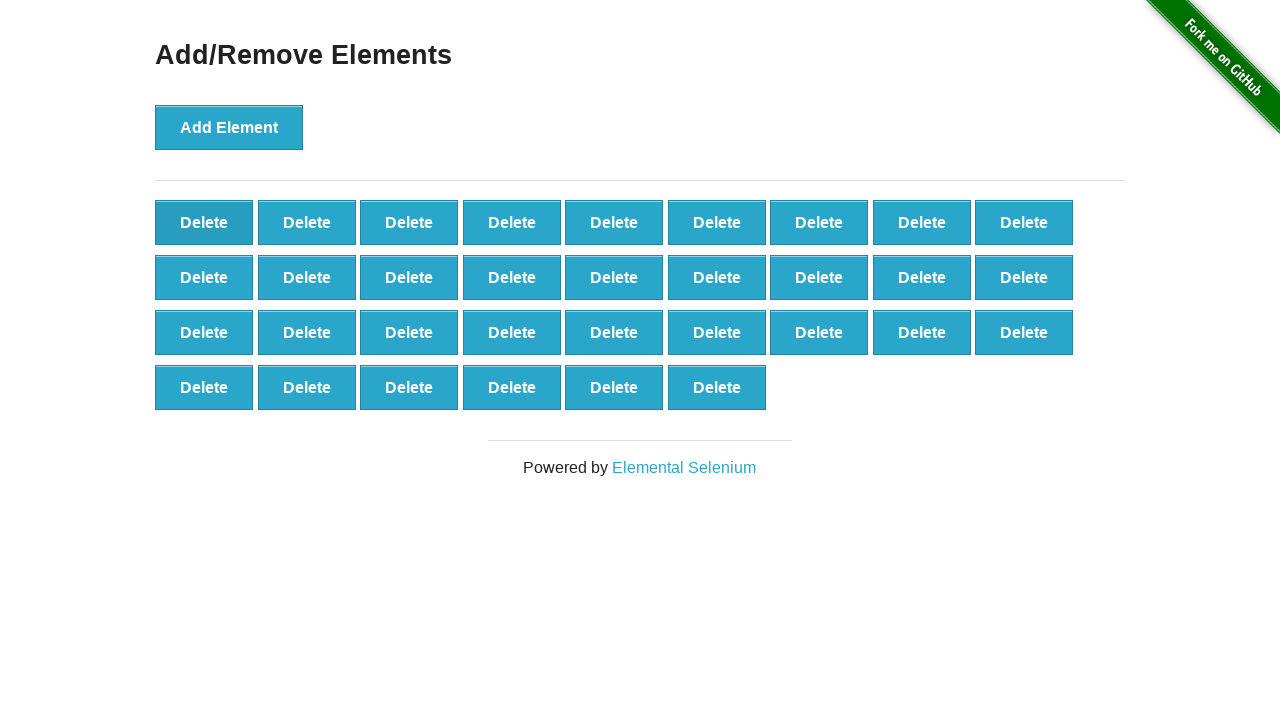

Clicked delete button (iteration 68/90) at (204, 222) on xpath=//*[@onclick='deleteElement()'] >> nth=0
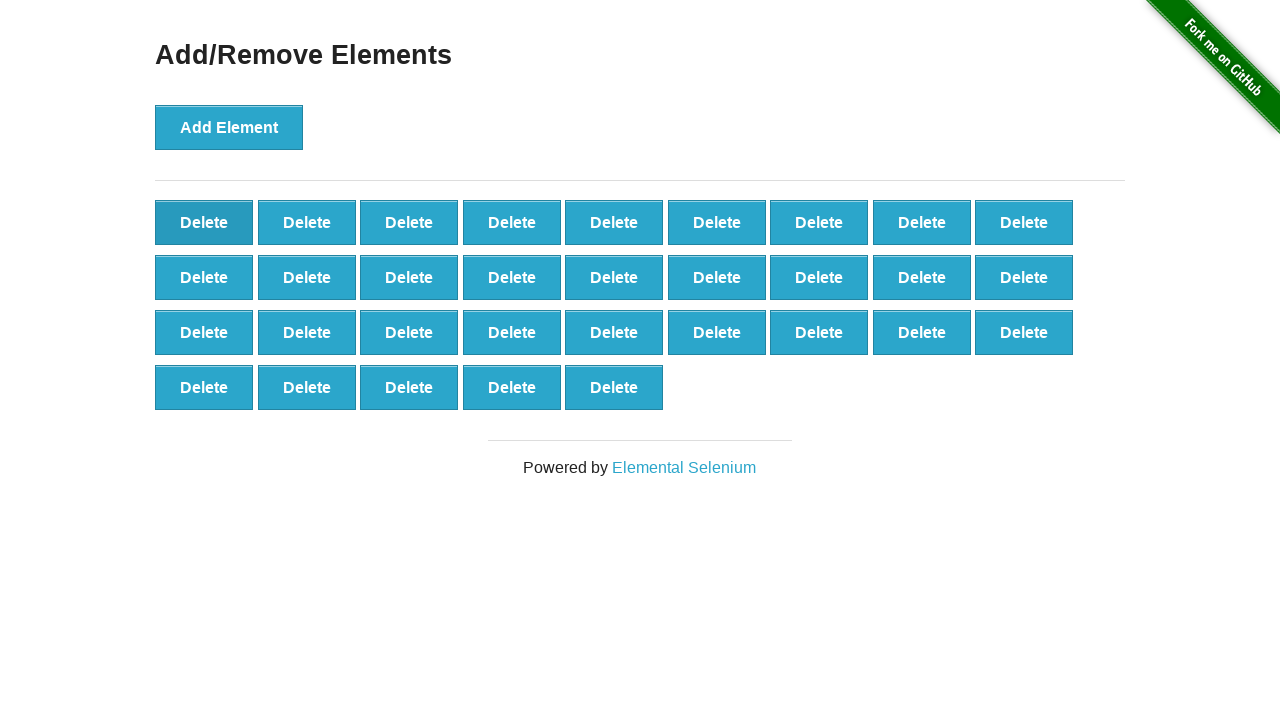

Clicked delete button (iteration 69/90) at (204, 222) on xpath=//*[@onclick='deleteElement()'] >> nth=0
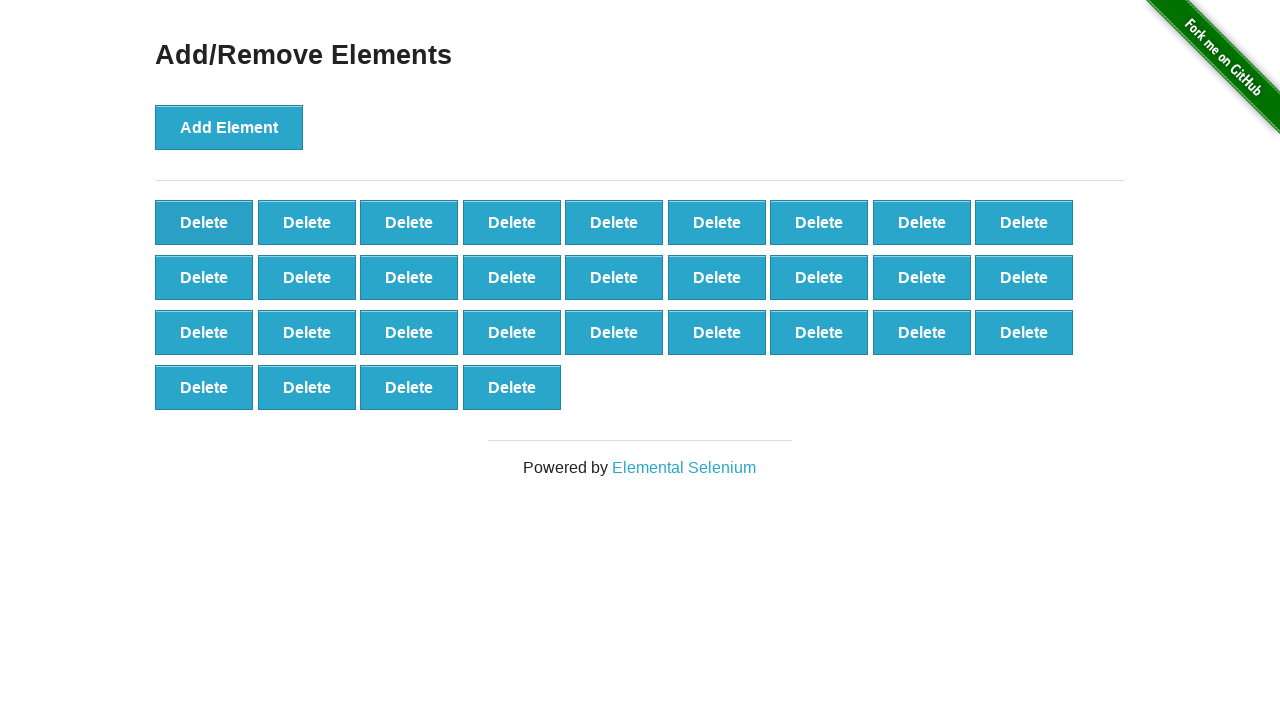

Clicked delete button (iteration 70/90) at (204, 222) on xpath=//*[@onclick='deleteElement()'] >> nth=0
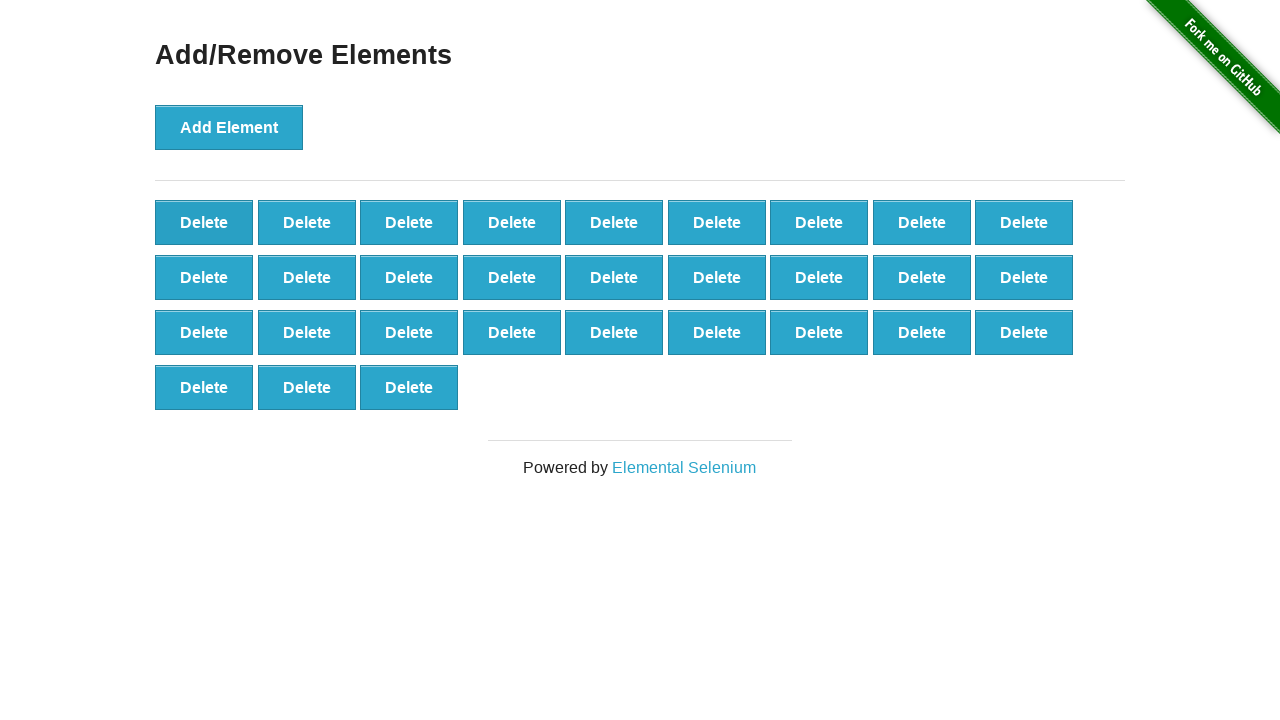

Clicked delete button (iteration 71/90) at (204, 222) on xpath=//*[@onclick='deleteElement()'] >> nth=0
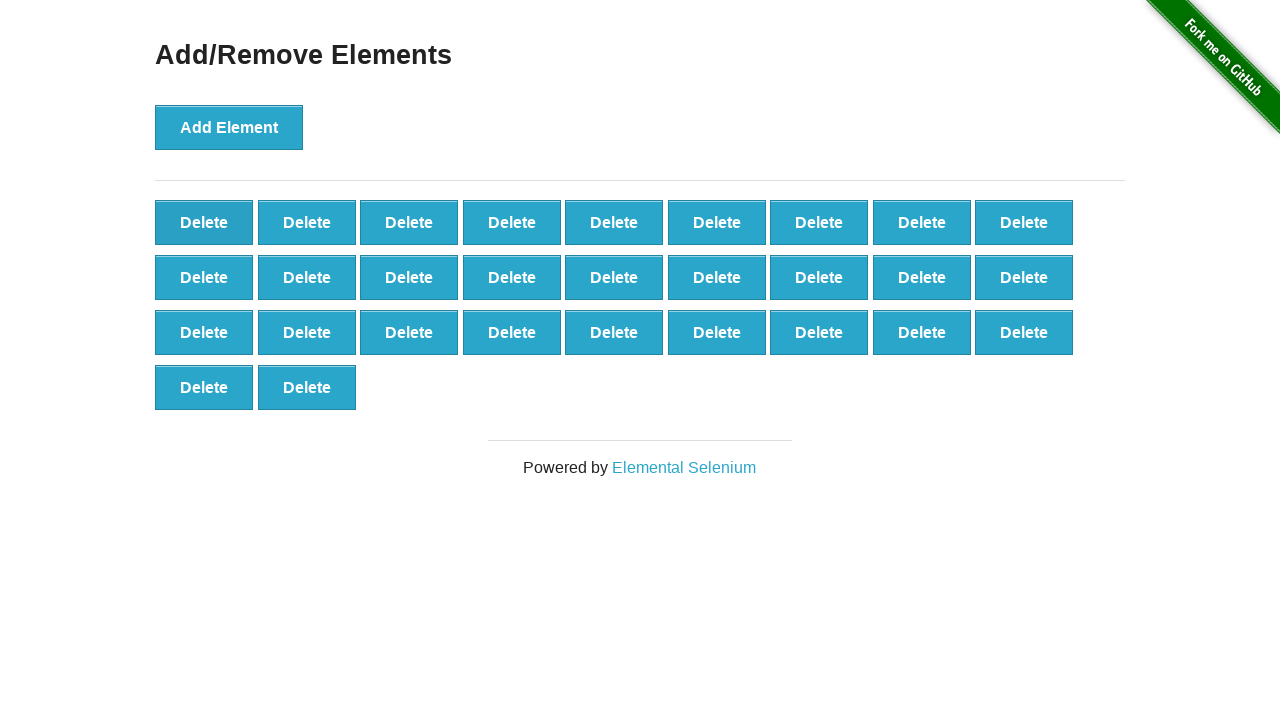

Clicked delete button (iteration 72/90) at (204, 222) on xpath=//*[@onclick='deleteElement()'] >> nth=0
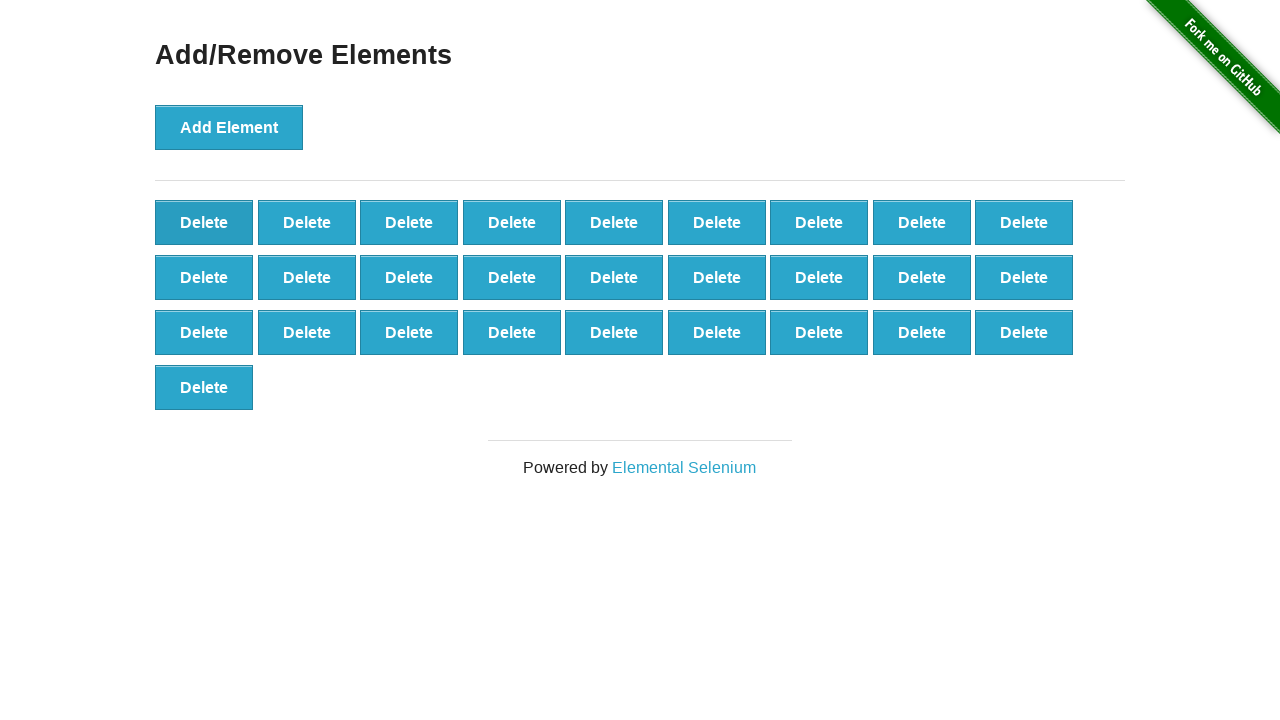

Clicked delete button (iteration 73/90) at (204, 222) on xpath=//*[@onclick='deleteElement()'] >> nth=0
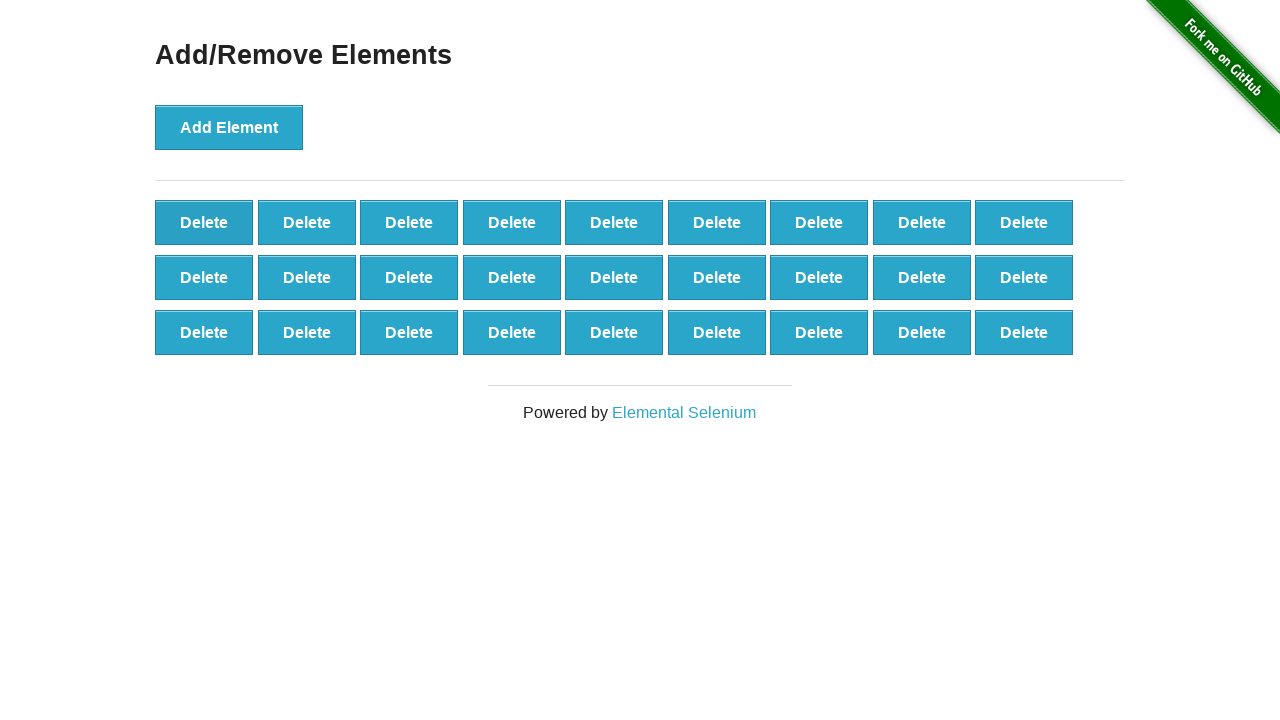

Clicked delete button (iteration 74/90) at (204, 222) on xpath=//*[@onclick='deleteElement()'] >> nth=0
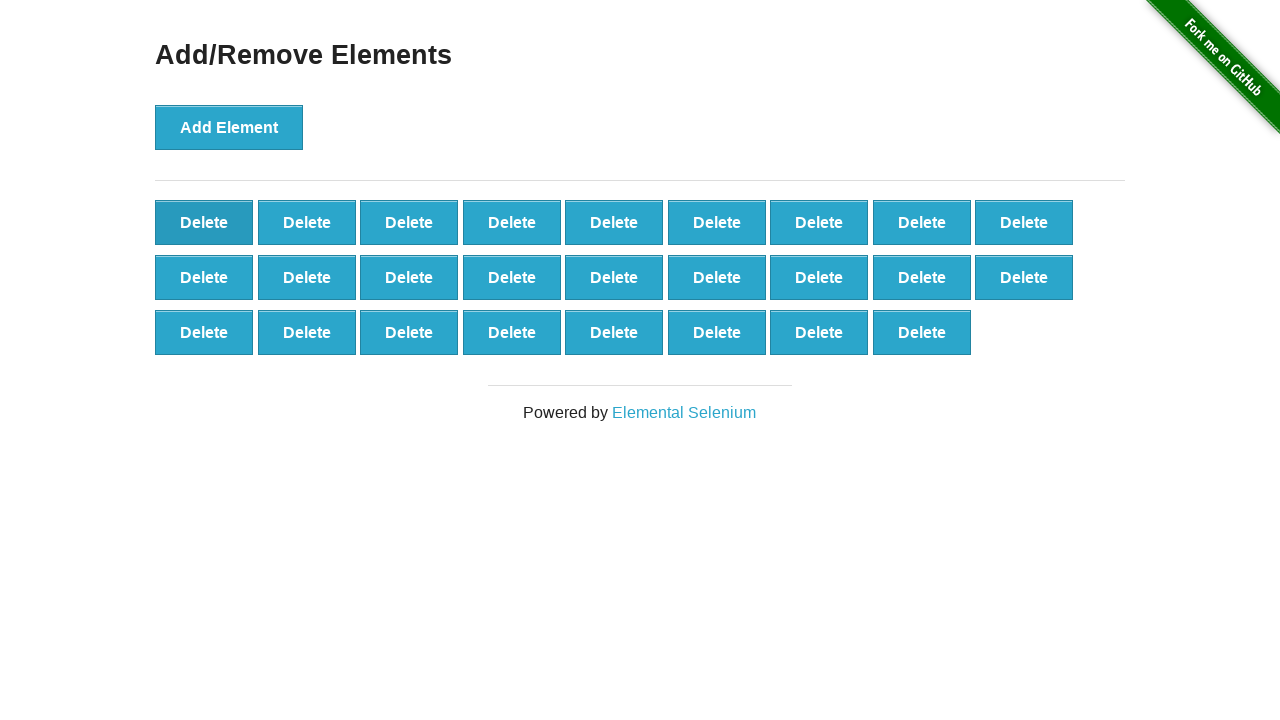

Clicked delete button (iteration 75/90) at (204, 222) on xpath=//*[@onclick='deleteElement()'] >> nth=0
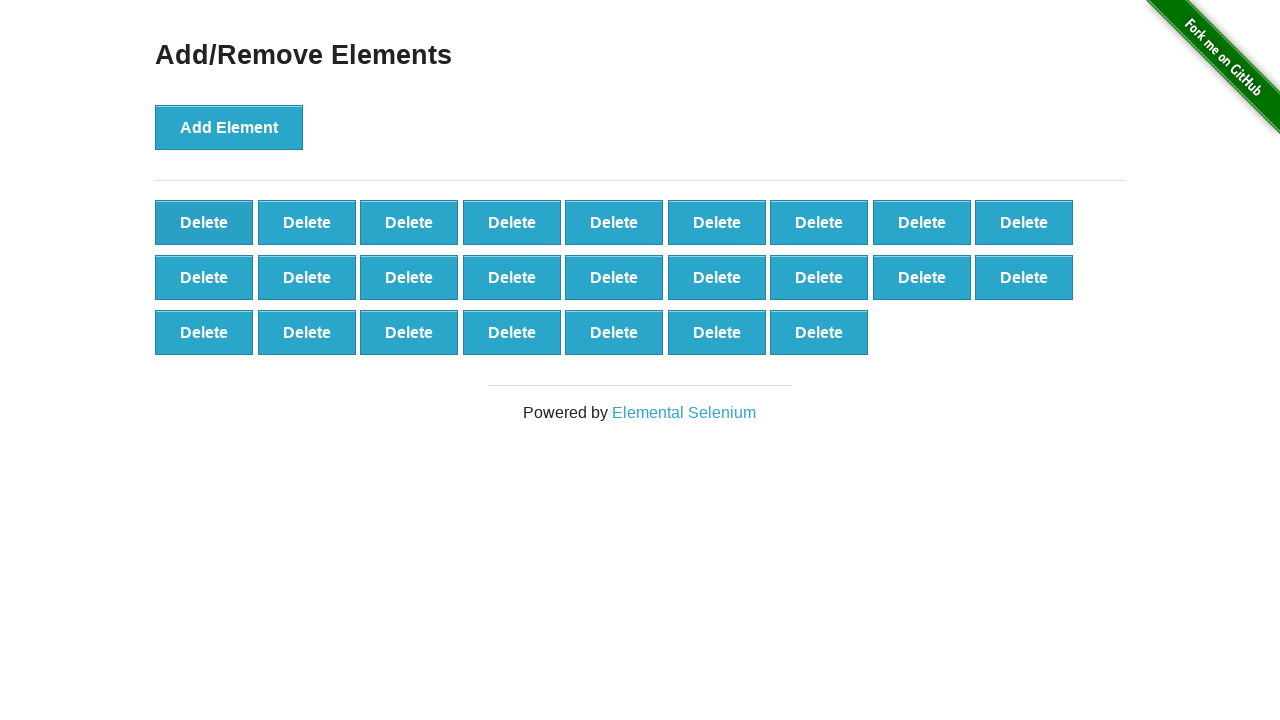

Clicked delete button (iteration 76/90) at (204, 222) on xpath=//*[@onclick='deleteElement()'] >> nth=0
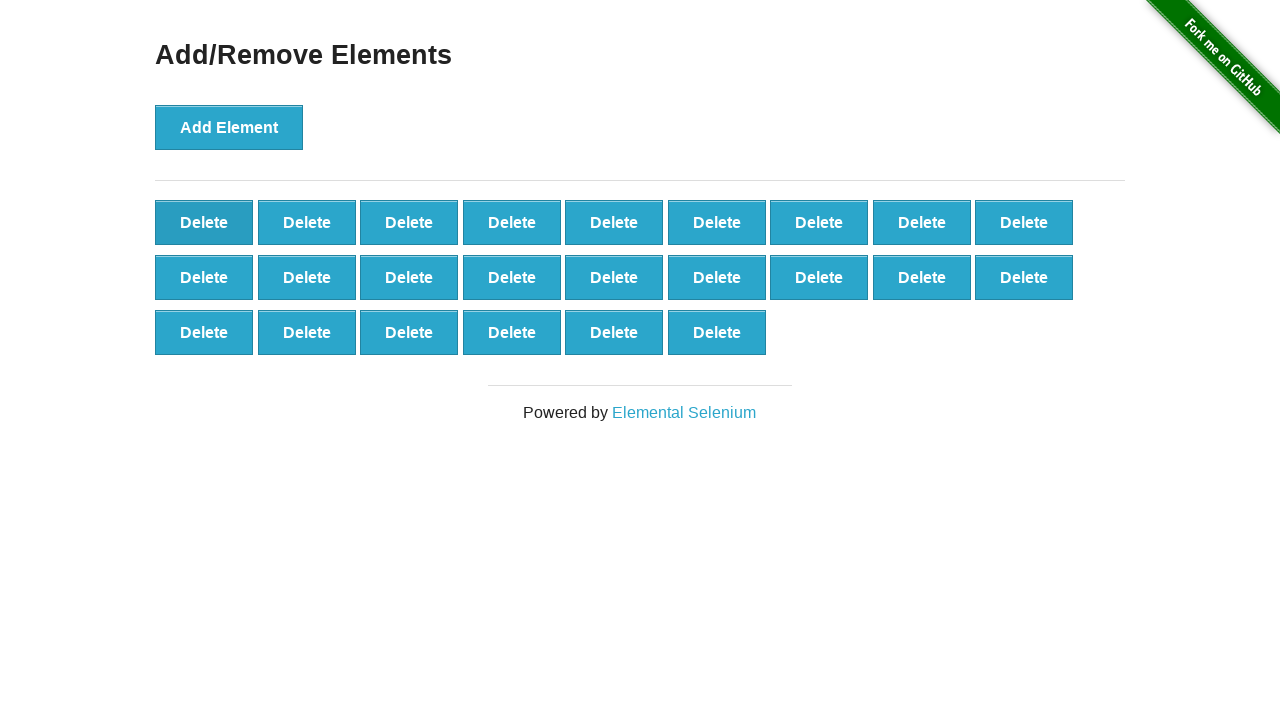

Clicked delete button (iteration 77/90) at (204, 222) on xpath=//*[@onclick='deleteElement()'] >> nth=0
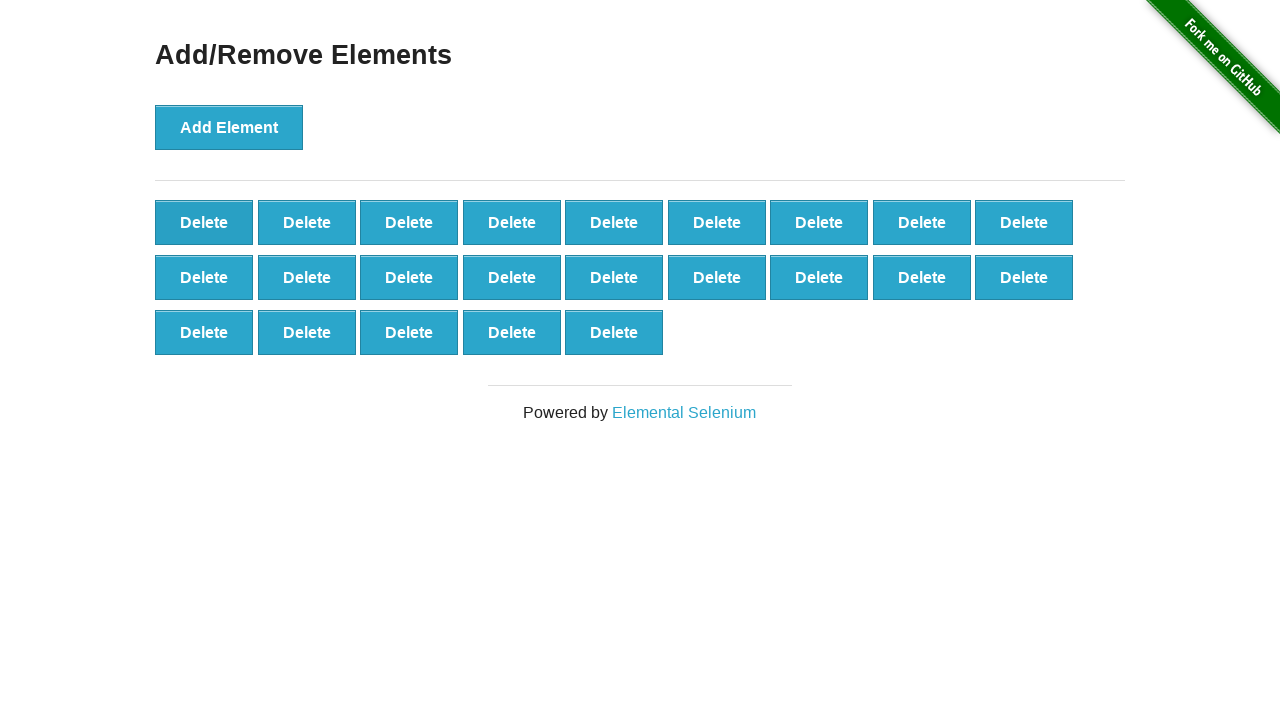

Clicked delete button (iteration 78/90) at (204, 222) on xpath=//*[@onclick='deleteElement()'] >> nth=0
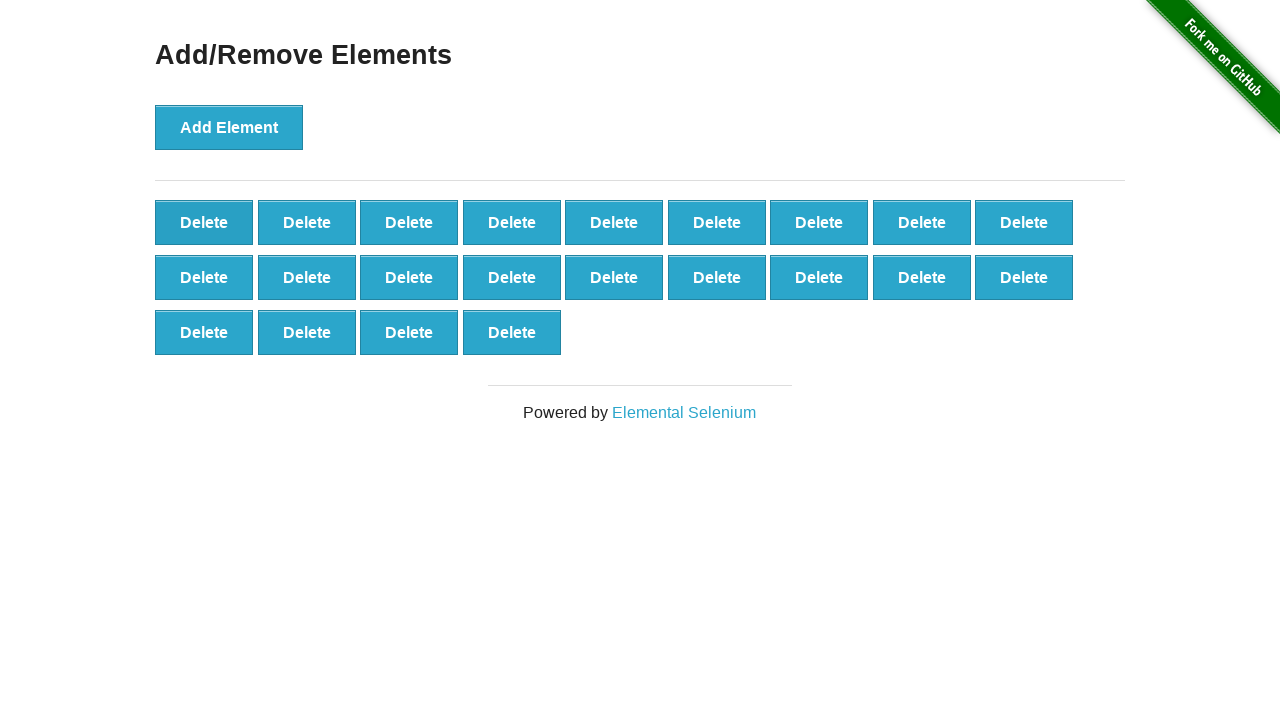

Clicked delete button (iteration 79/90) at (204, 222) on xpath=//*[@onclick='deleteElement()'] >> nth=0
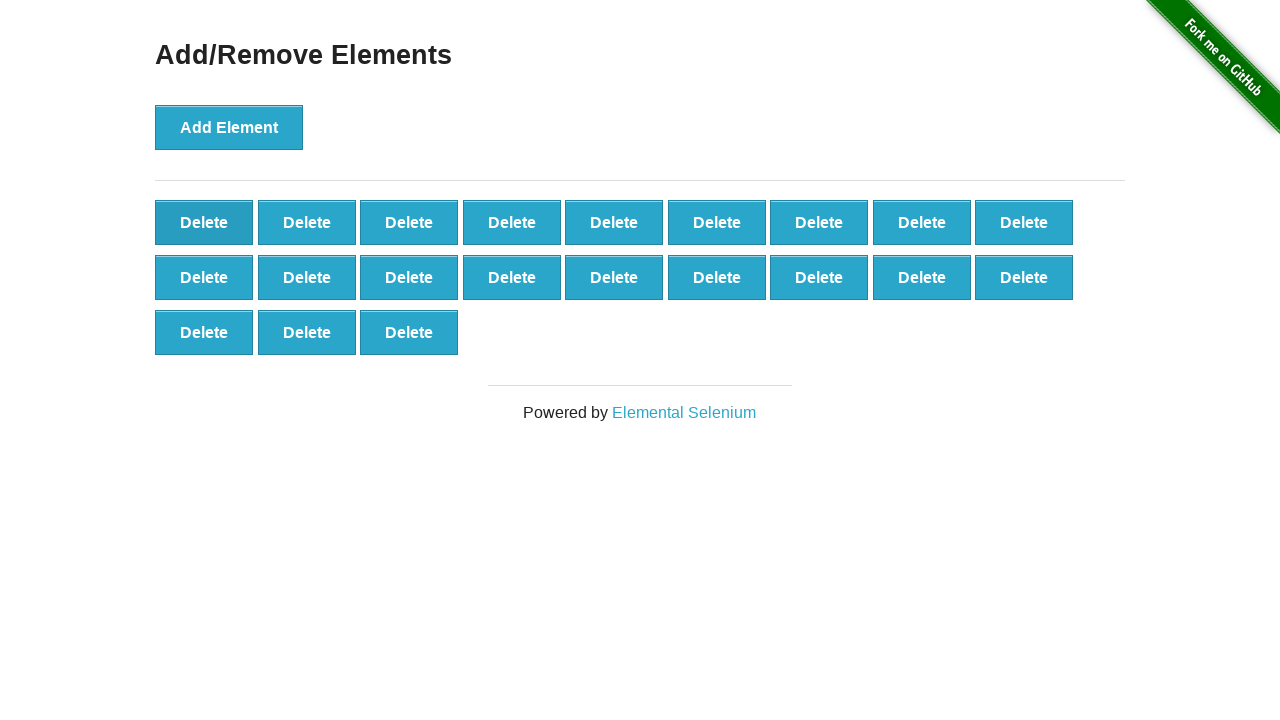

Clicked delete button (iteration 80/90) at (204, 222) on xpath=//*[@onclick='deleteElement()'] >> nth=0
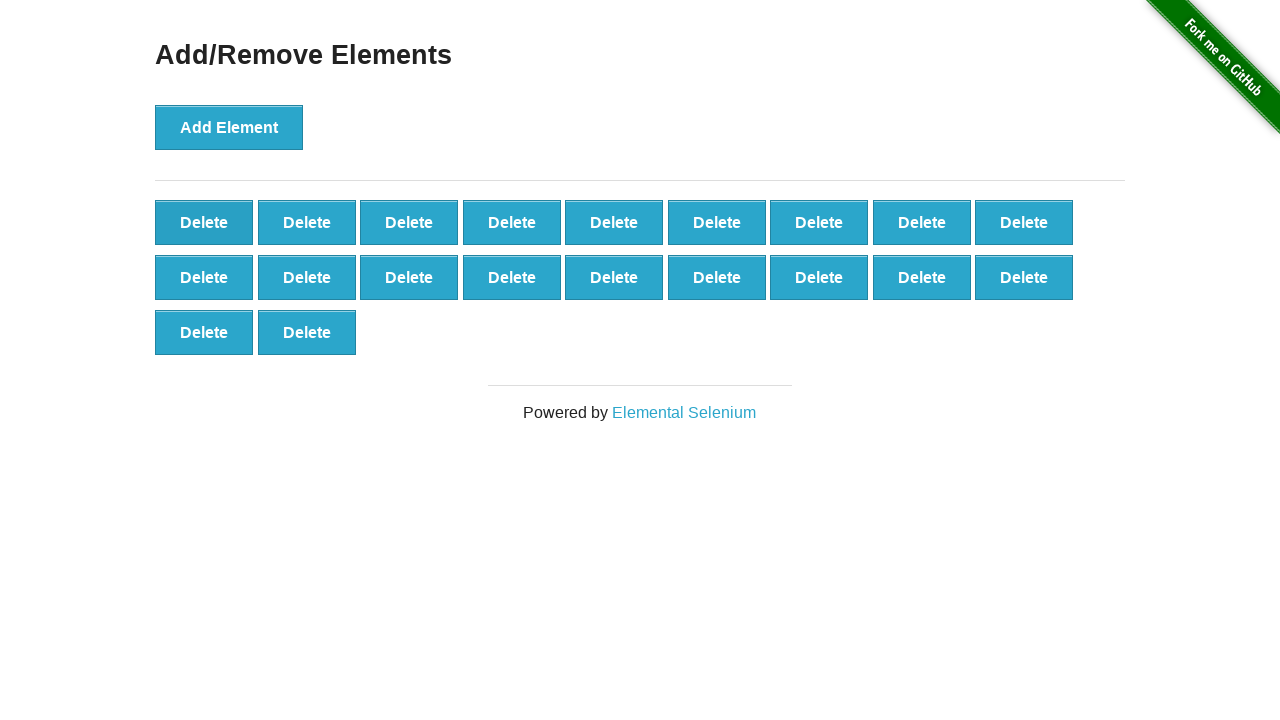

Clicked delete button (iteration 81/90) at (204, 222) on xpath=//*[@onclick='deleteElement()'] >> nth=0
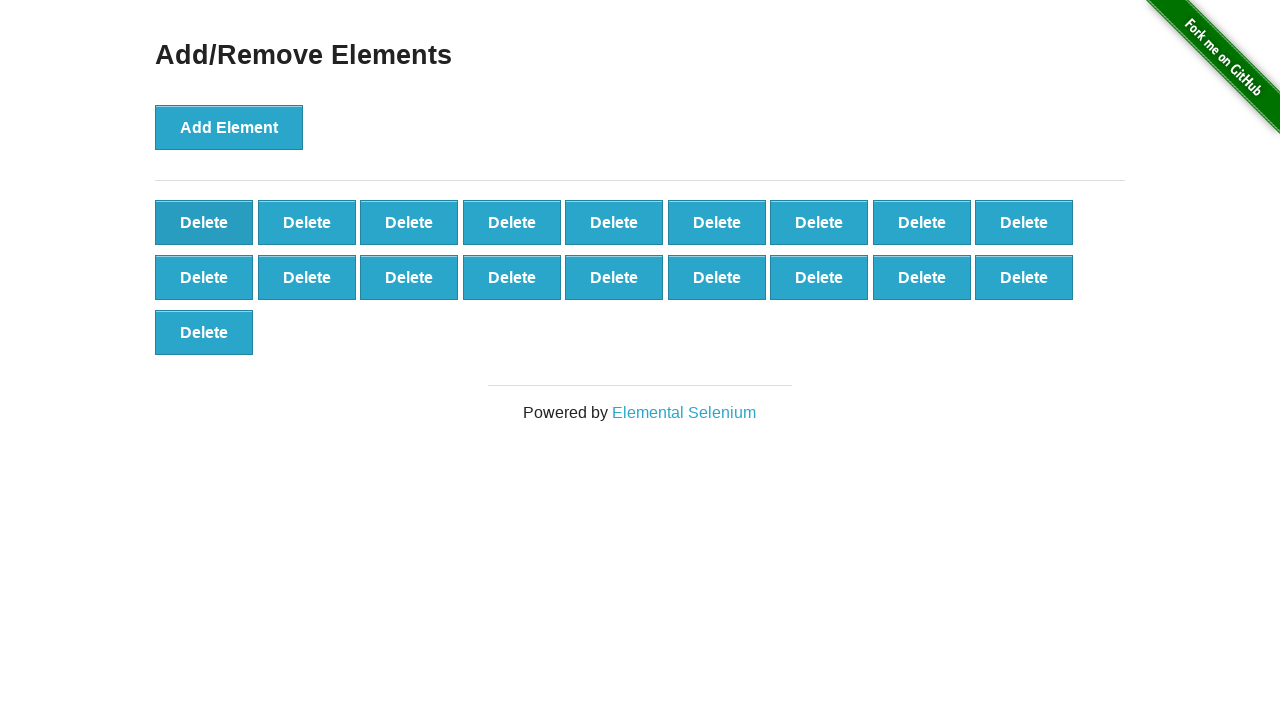

Clicked delete button (iteration 82/90) at (204, 222) on xpath=//*[@onclick='deleteElement()'] >> nth=0
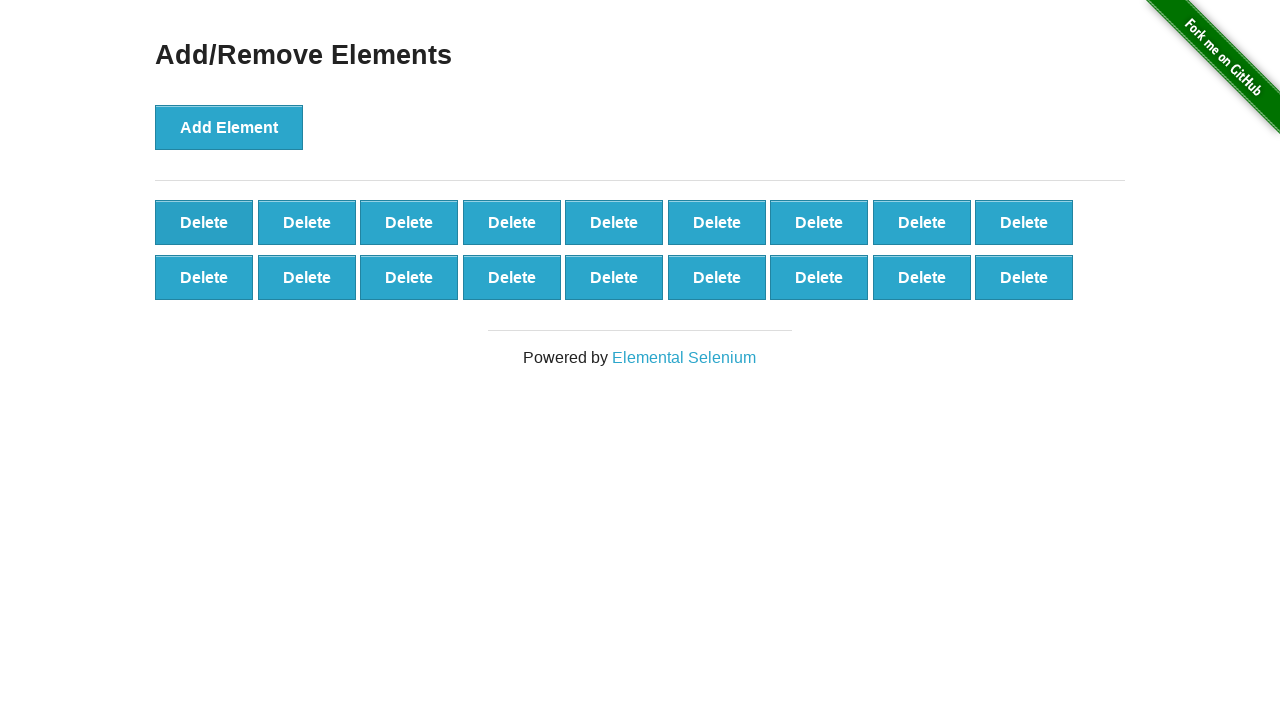

Clicked delete button (iteration 83/90) at (204, 222) on xpath=//*[@onclick='deleteElement()'] >> nth=0
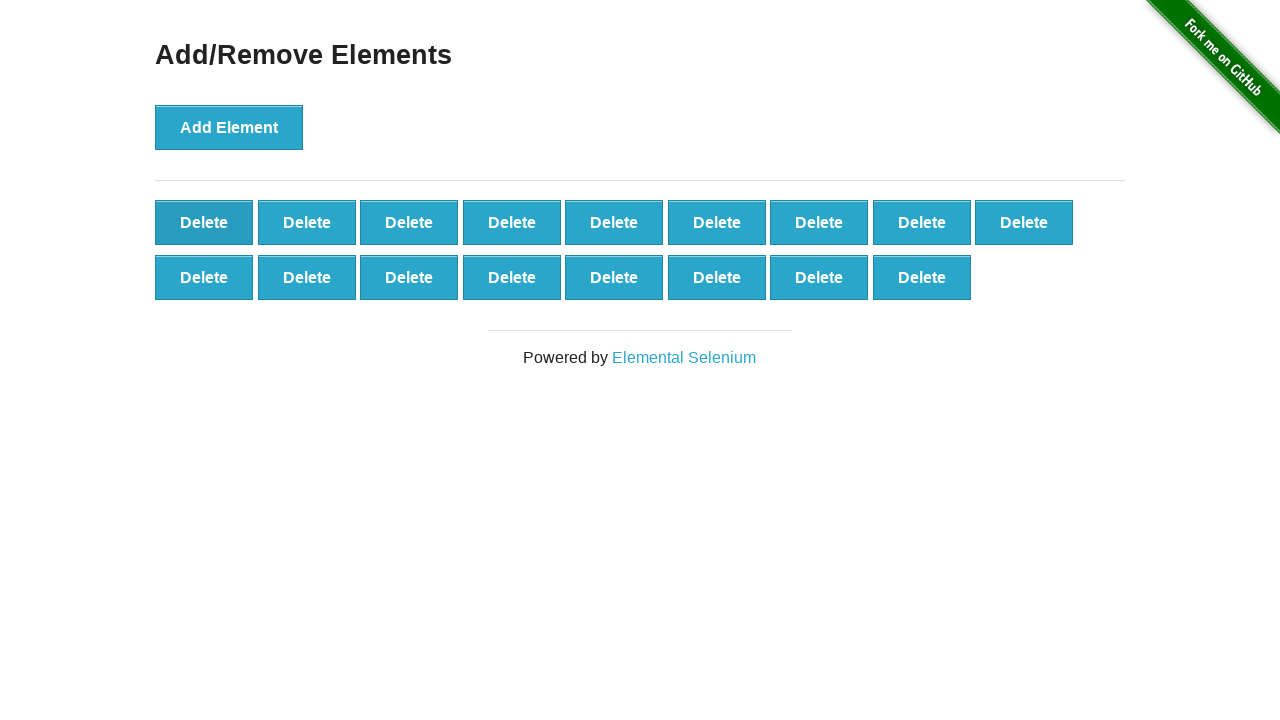

Clicked delete button (iteration 84/90) at (204, 222) on xpath=//*[@onclick='deleteElement()'] >> nth=0
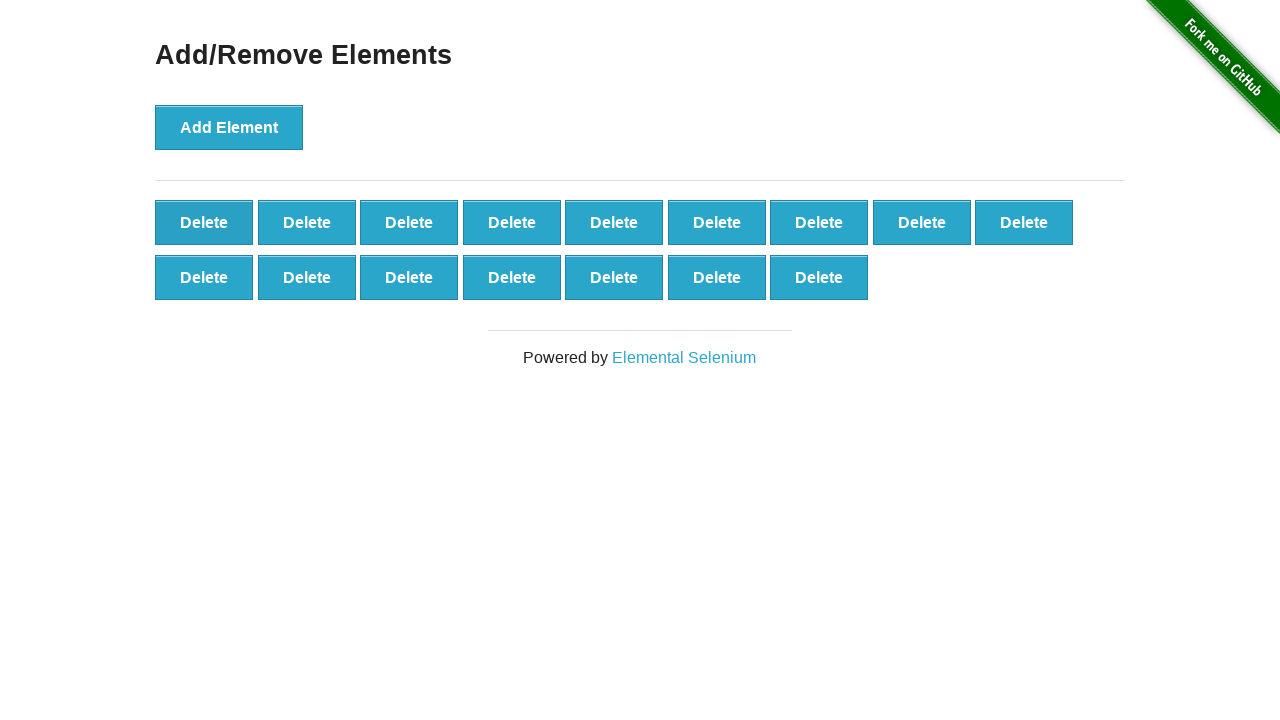

Clicked delete button (iteration 85/90) at (204, 222) on xpath=//*[@onclick='deleteElement()'] >> nth=0
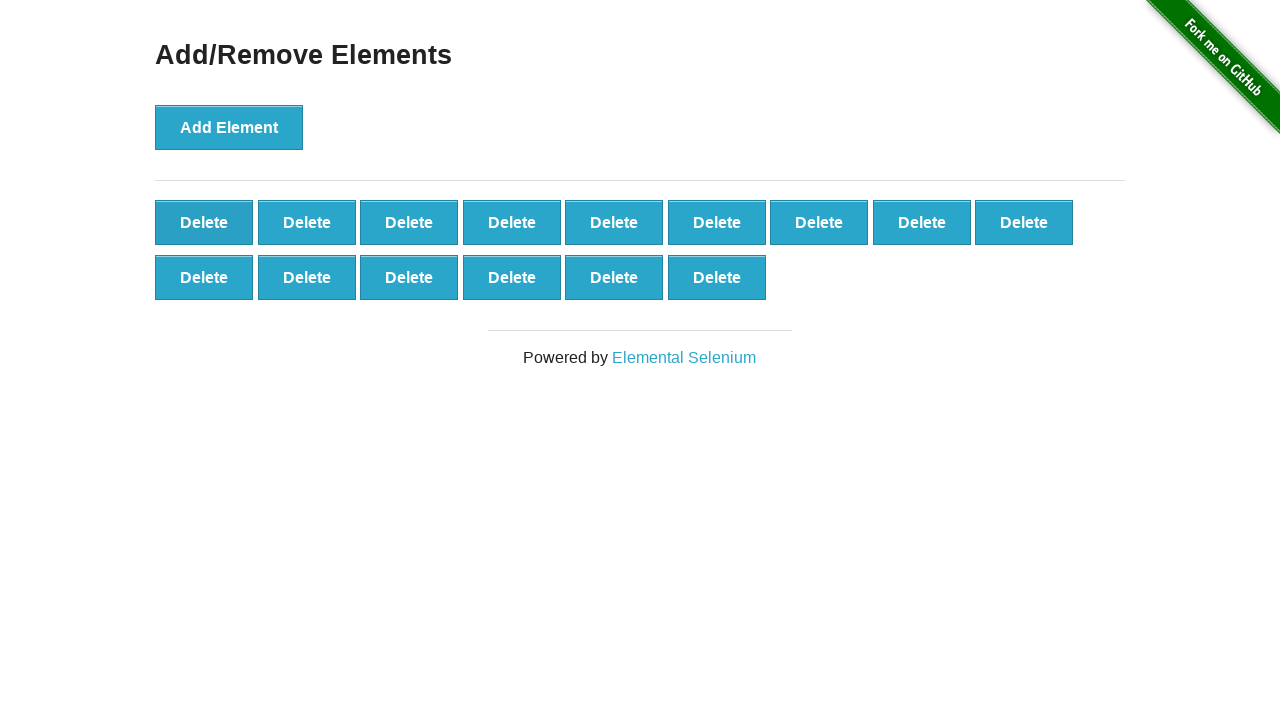

Clicked delete button (iteration 86/90) at (204, 222) on xpath=//*[@onclick='deleteElement()'] >> nth=0
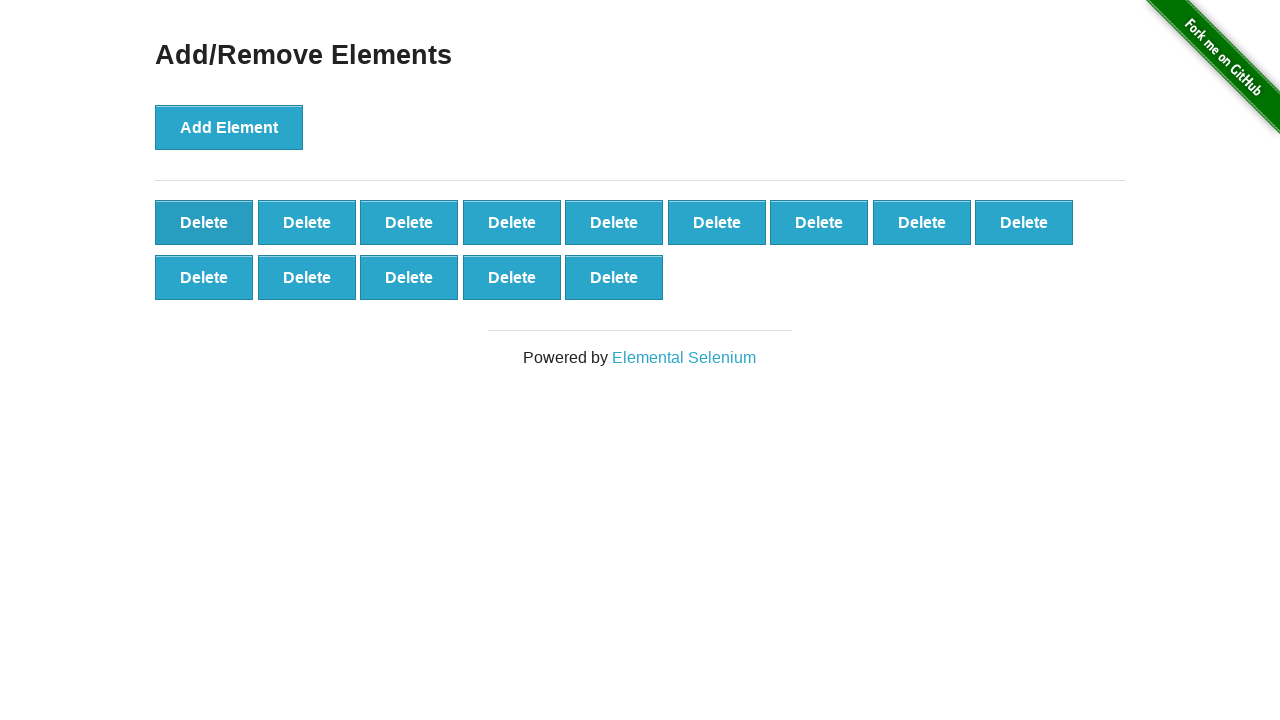

Clicked delete button (iteration 87/90) at (204, 222) on xpath=//*[@onclick='deleteElement()'] >> nth=0
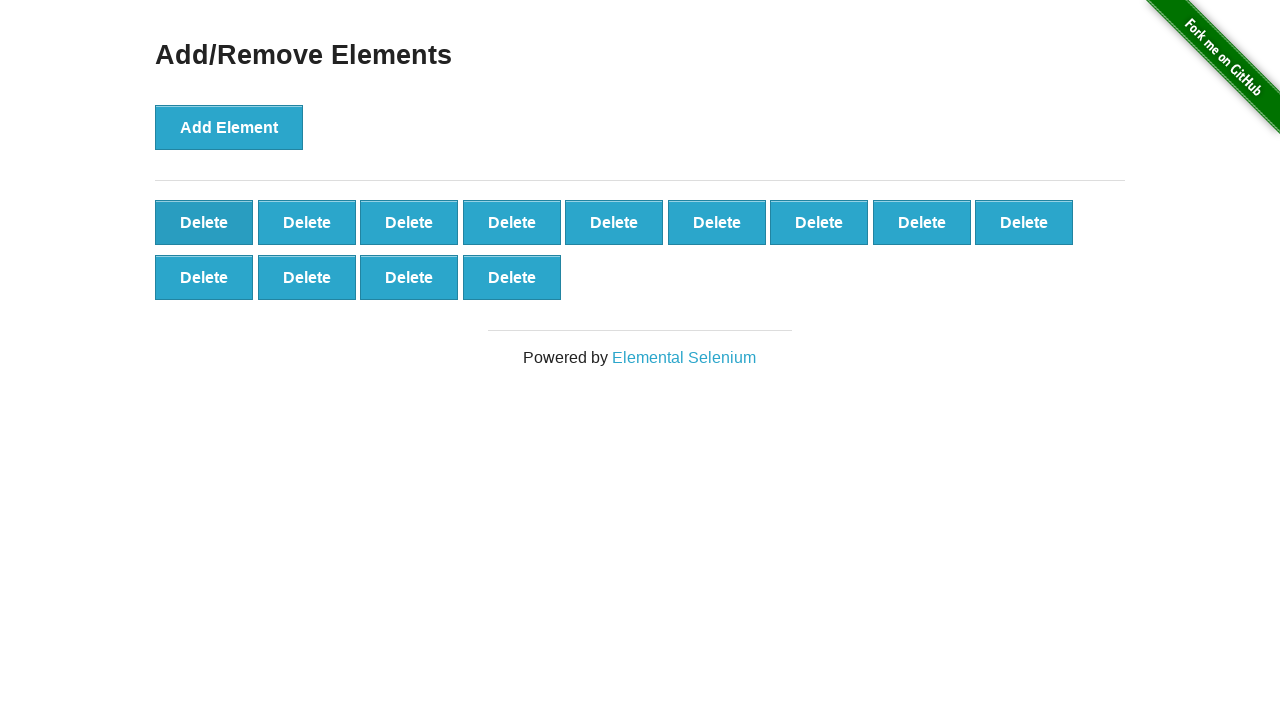

Clicked delete button (iteration 88/90) at (204, 222) on xpath=//*[@onclick='deleteElement()'] >> nth=0
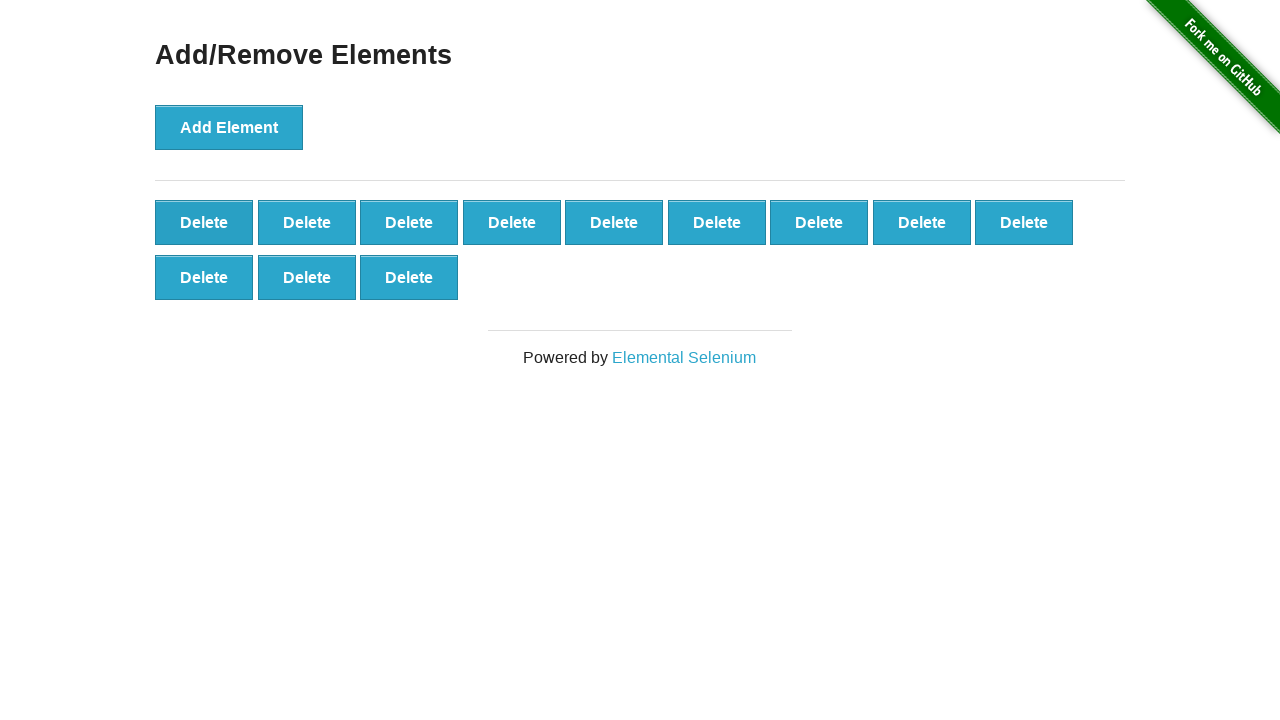

Clicked delete button (iteration 89/90) at (204, 222) on xpath=//*[@onclick='deleteElement()'] >> nth=0
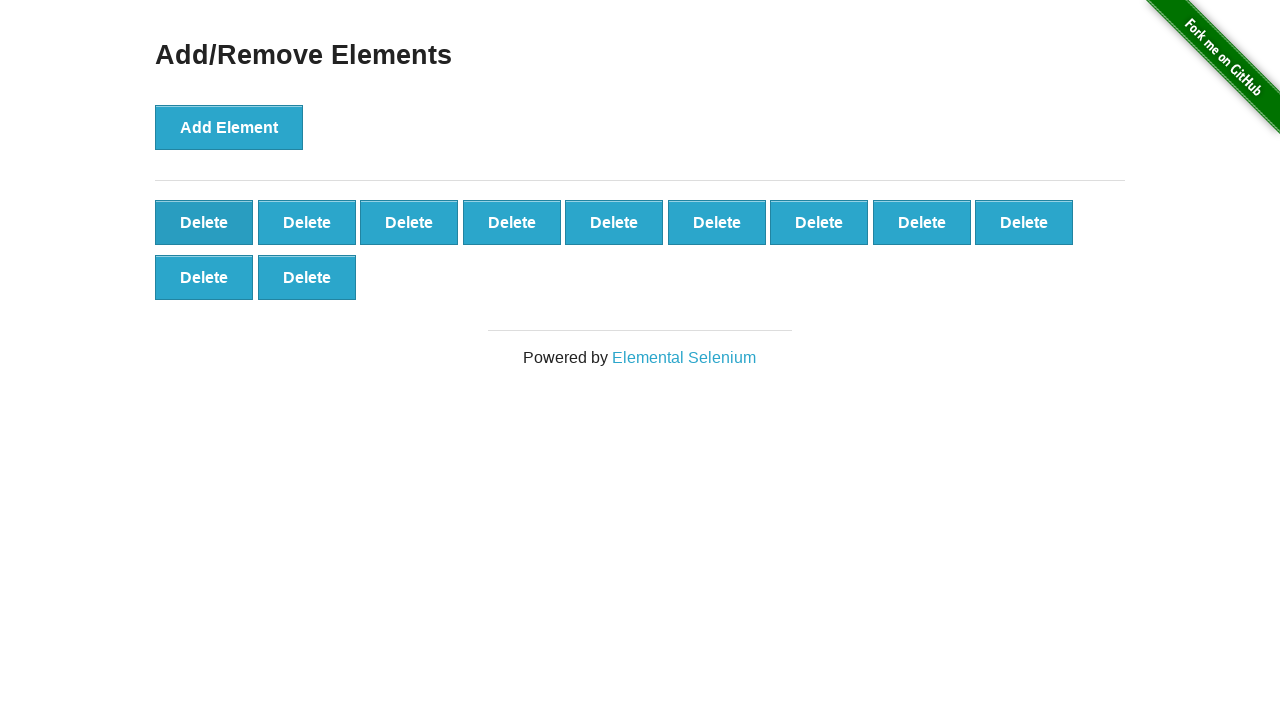

Clicked delete button (iteration 90/90) at (204, 222) on xpath=//*[@onclick='deleteElement()'] >> nth=0
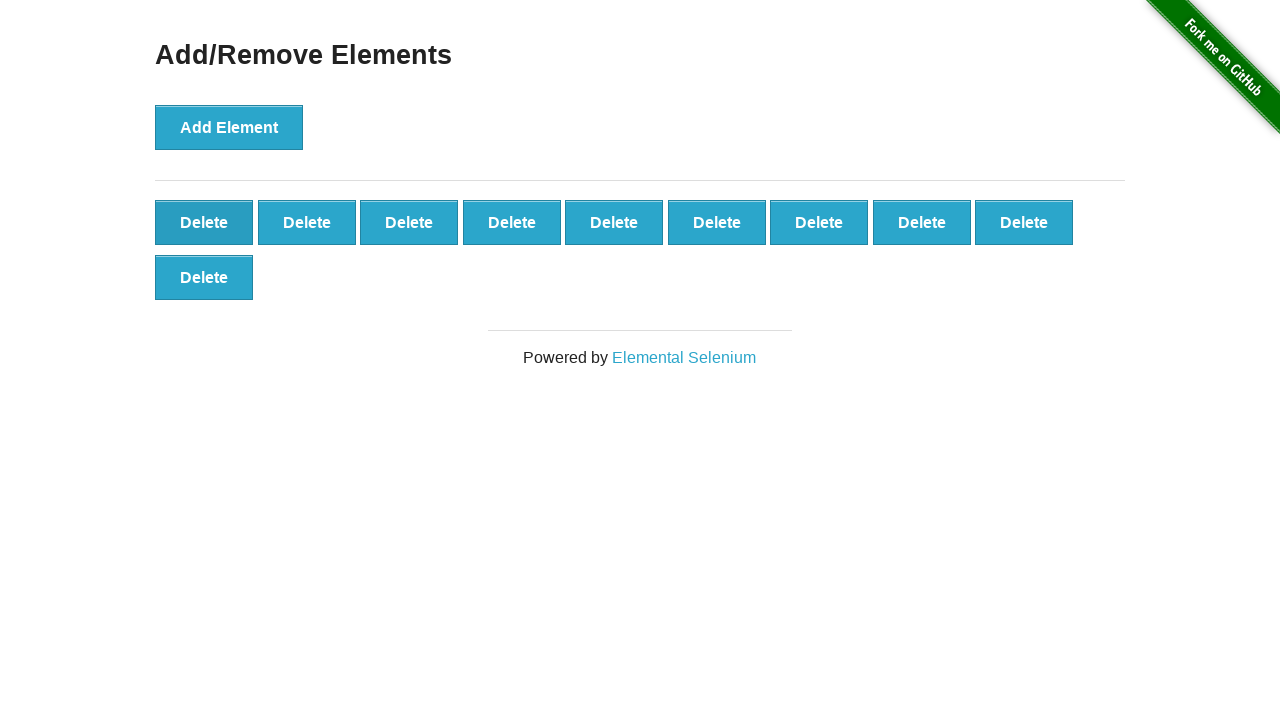

Verified that 10 delete buttons remain after deleting 90 elements
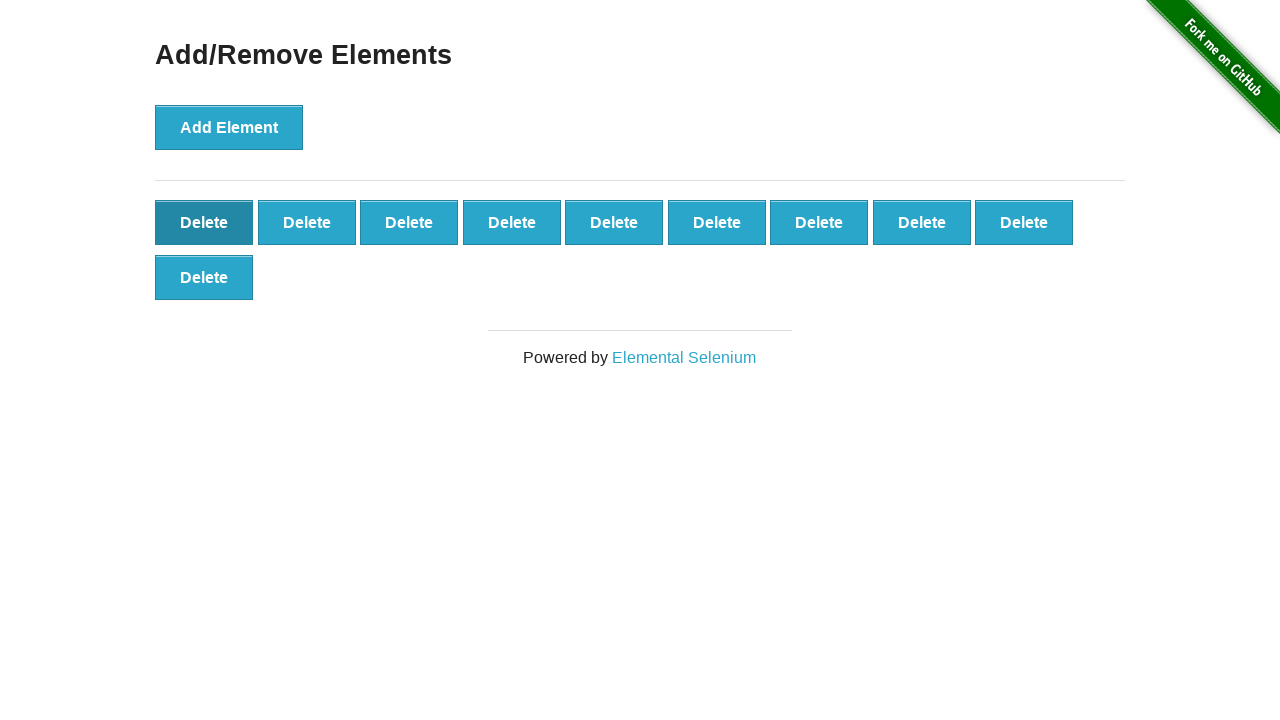

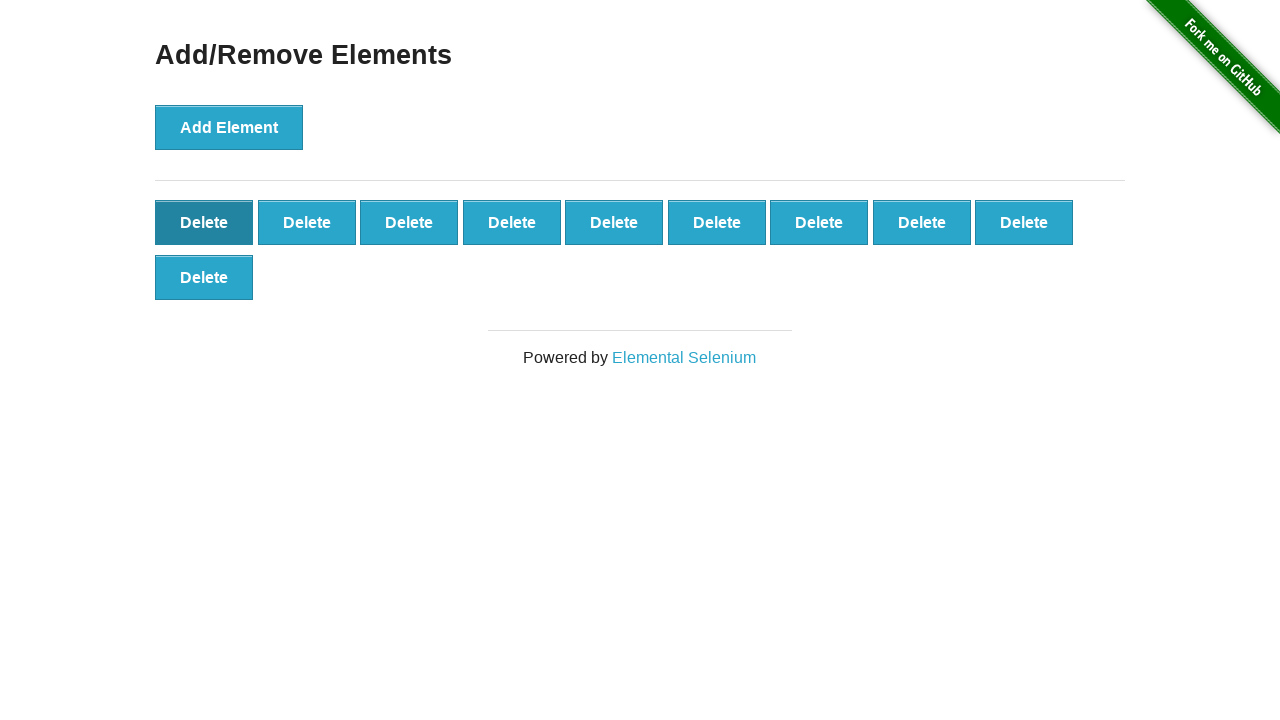